Tests date picker functionality by opening a date picker popup and navigating to select a specific date (August 18, 2013) using previous/next month buttons.

Starting URL: http://only-testing-blog.blogspot.in/2014/09/selectable.html

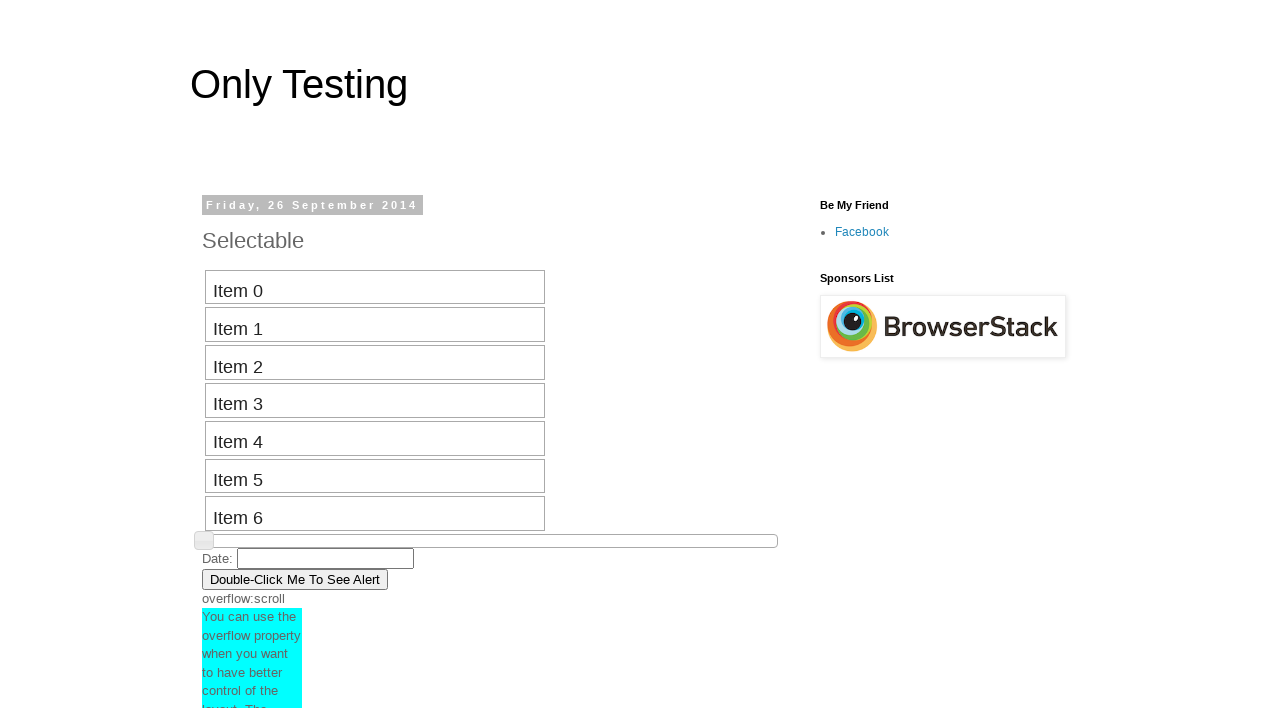

Clicked on datepicker input to open date picker popup at (326, 558) on input#datepicker
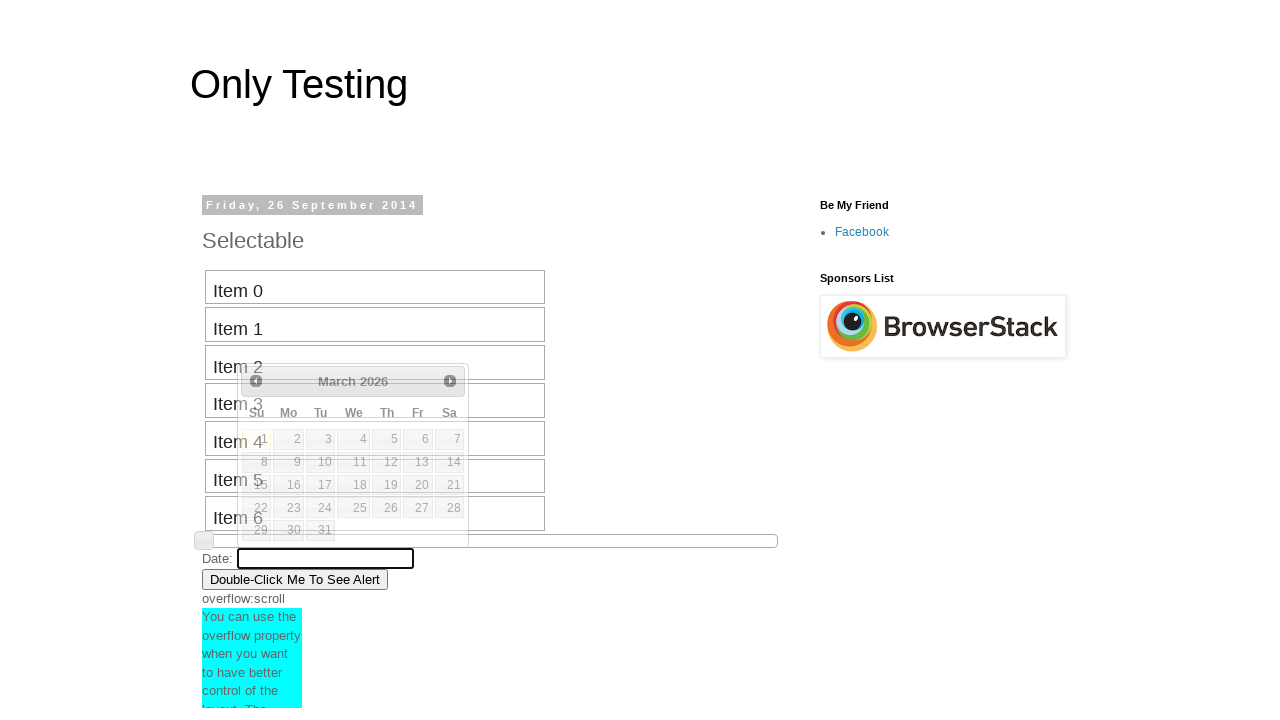

Clicked previous button to navigate backward from March 2026 at (256, 381) on #ui-datepicker-div > div > a.ui-datepicker-prev span
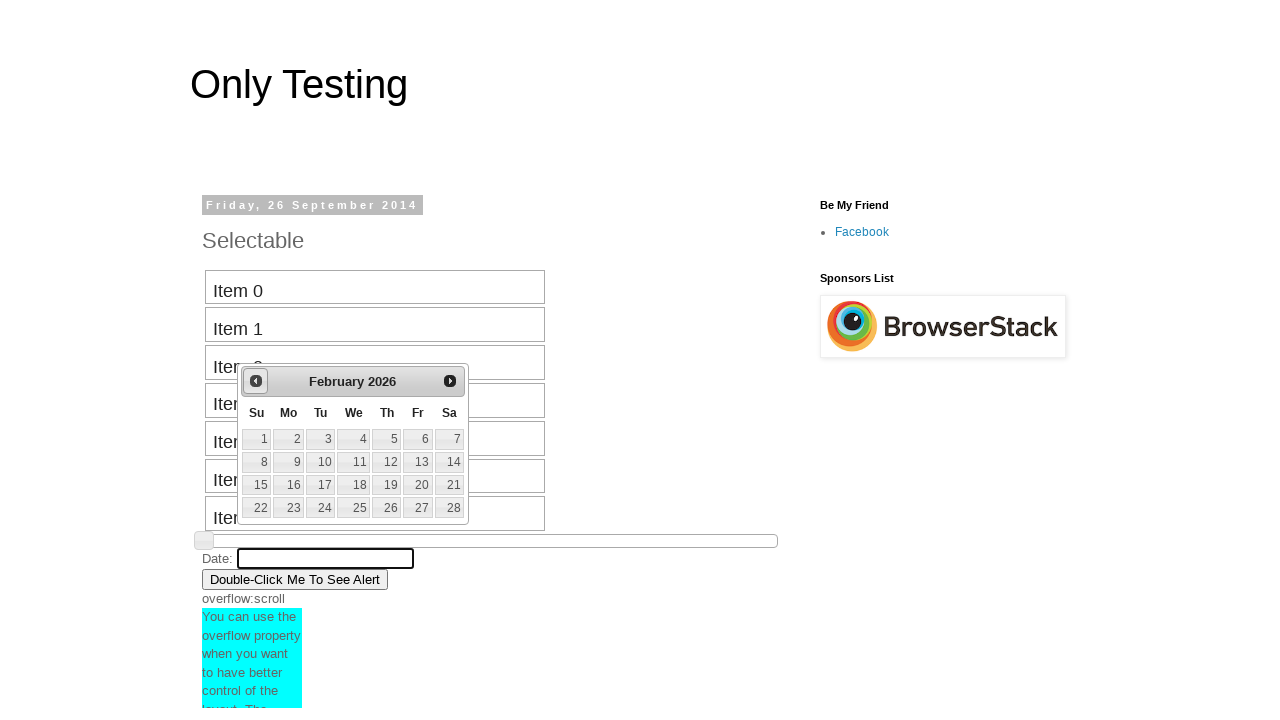

Clicked previous button to navigate backward from February 2026 at (256, 381) on #ui-datepicker-div > div > a.ui-datepicker-prev span
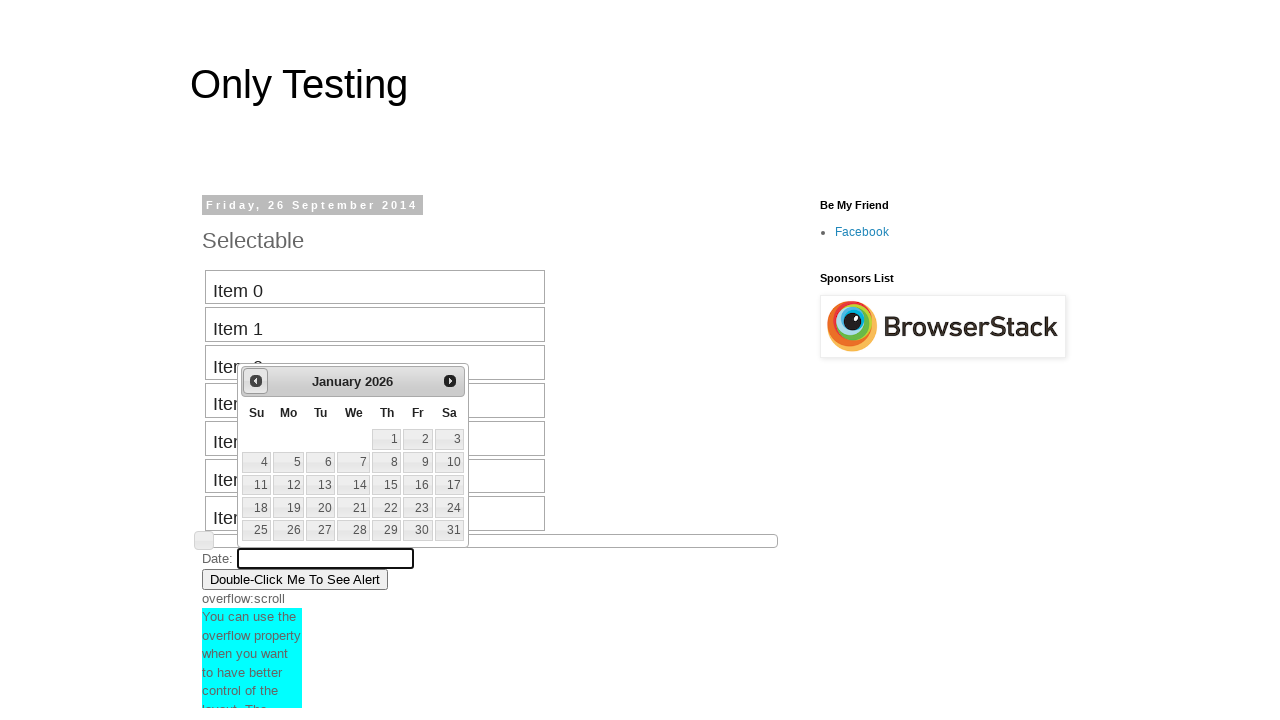

Clicked previous button to navigate backward from January 2026 at (256, 381) on #ui-datepicker-div > div > a.ui-datepicker-prev span
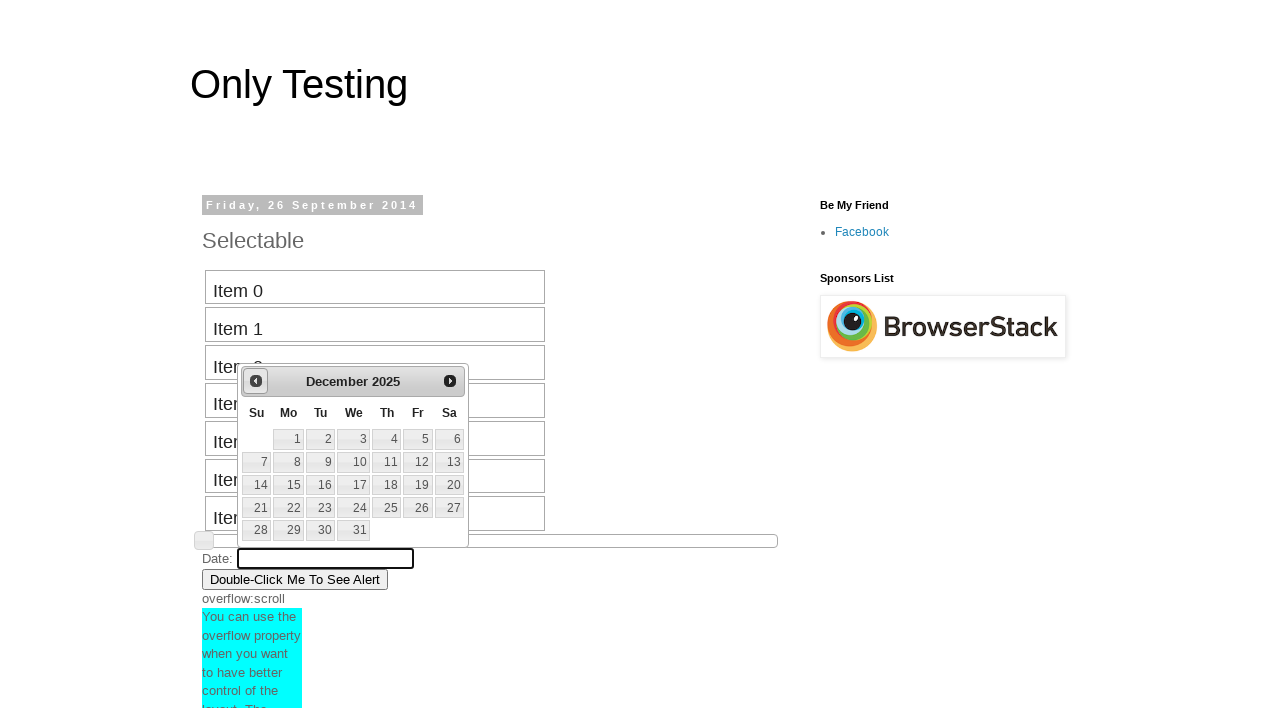

Clicked previous button to navigate backward from December 2025 at (256, 381) on #ui-datepicker-div > div > a.ui-datepicker-prev span
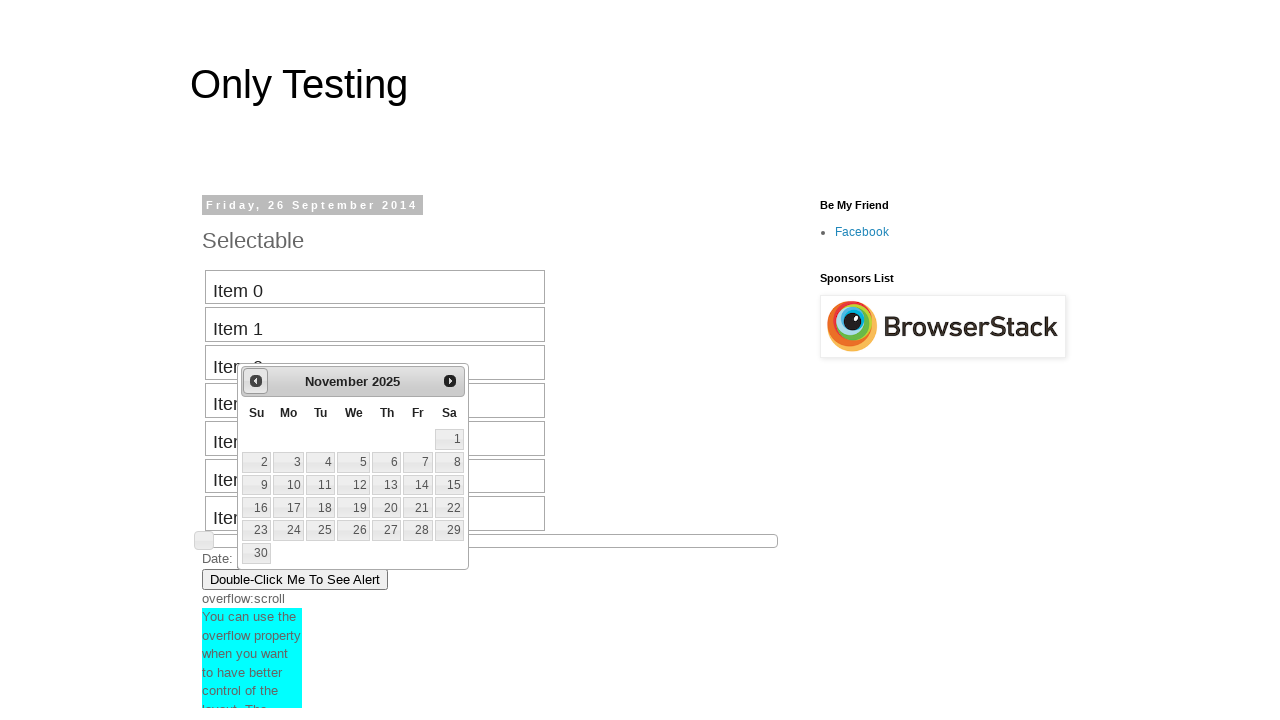

Clicked previous button to navigate backward from November 2025 at (256, 381) on #ui-datepicker-div > div > a.ui-datepicker-prev span
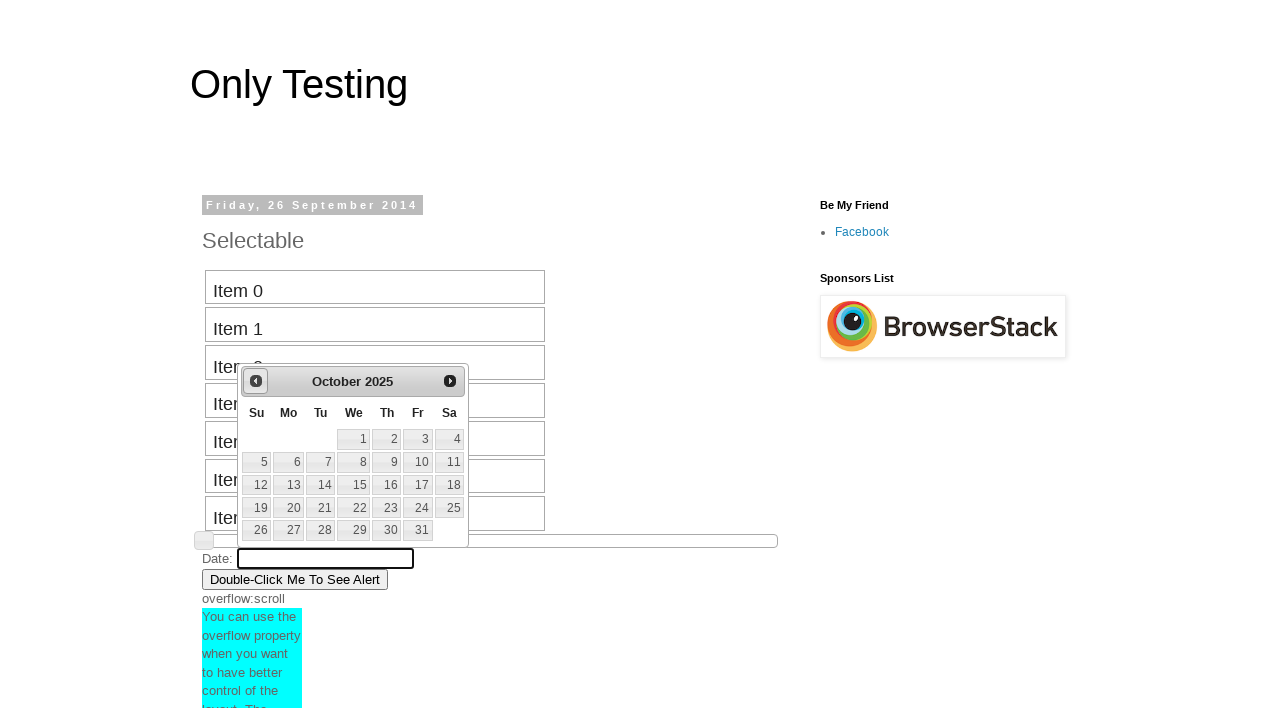

Clicked previous button to navigate backward from October 2025 at (256, 381) on #ui-datepicker-div > div > a.ui-datepicker-prev span
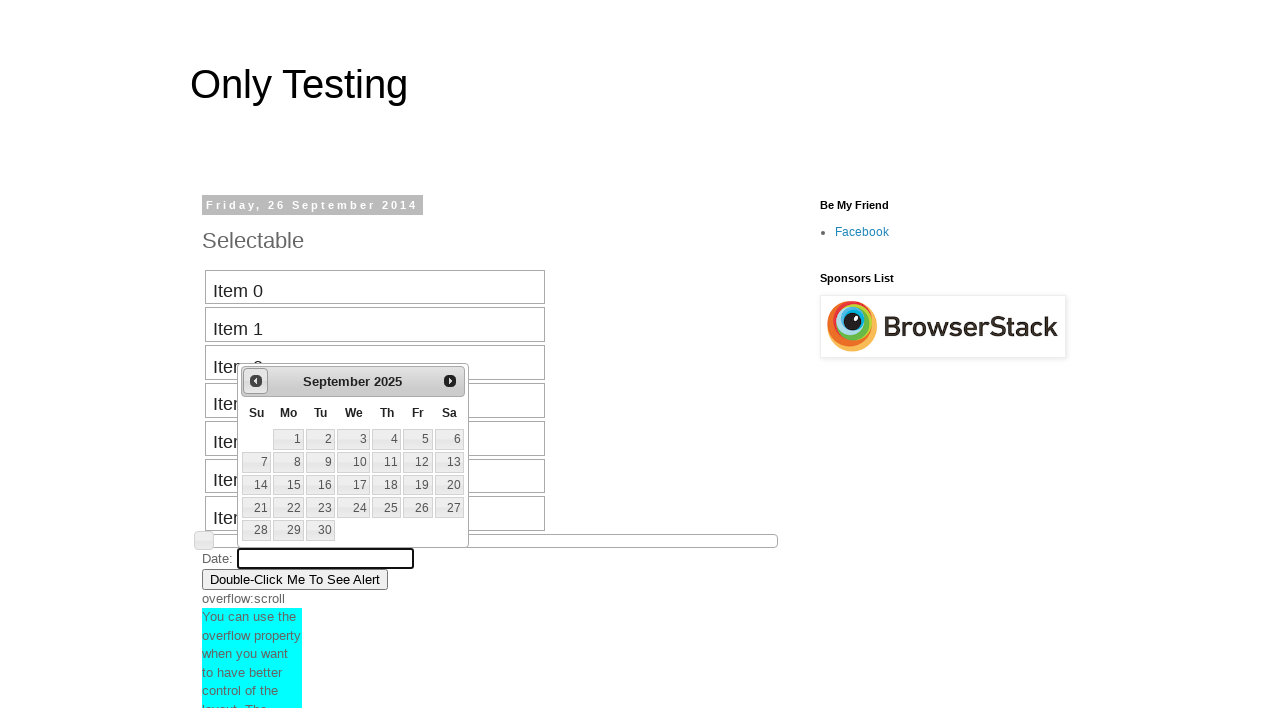

Clicked previous button to navigate backward from September 2025 at (256, 381) on #ui-datepicker-div > div > a.ui-datepicker-prev span
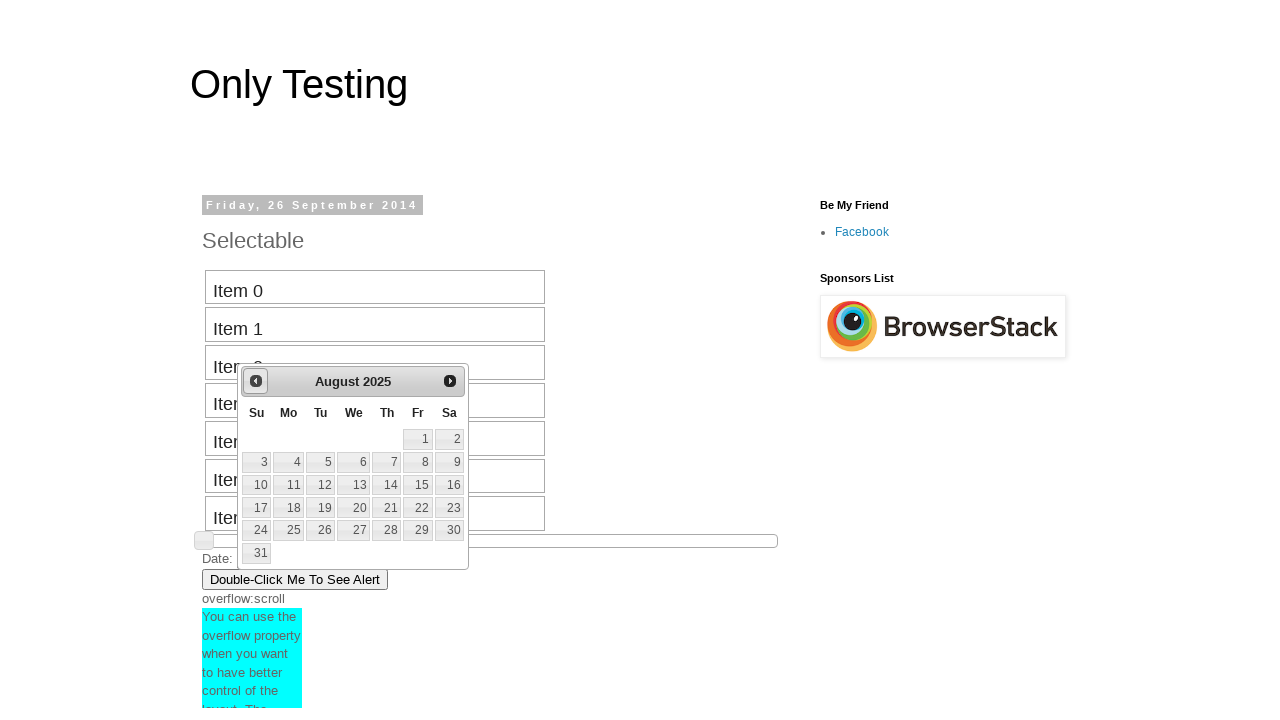

Clicked previous button to navigate backward from August 2025 at (256, 381) on #ui-datepicker-div > div > a.ui-datepicker-prev span
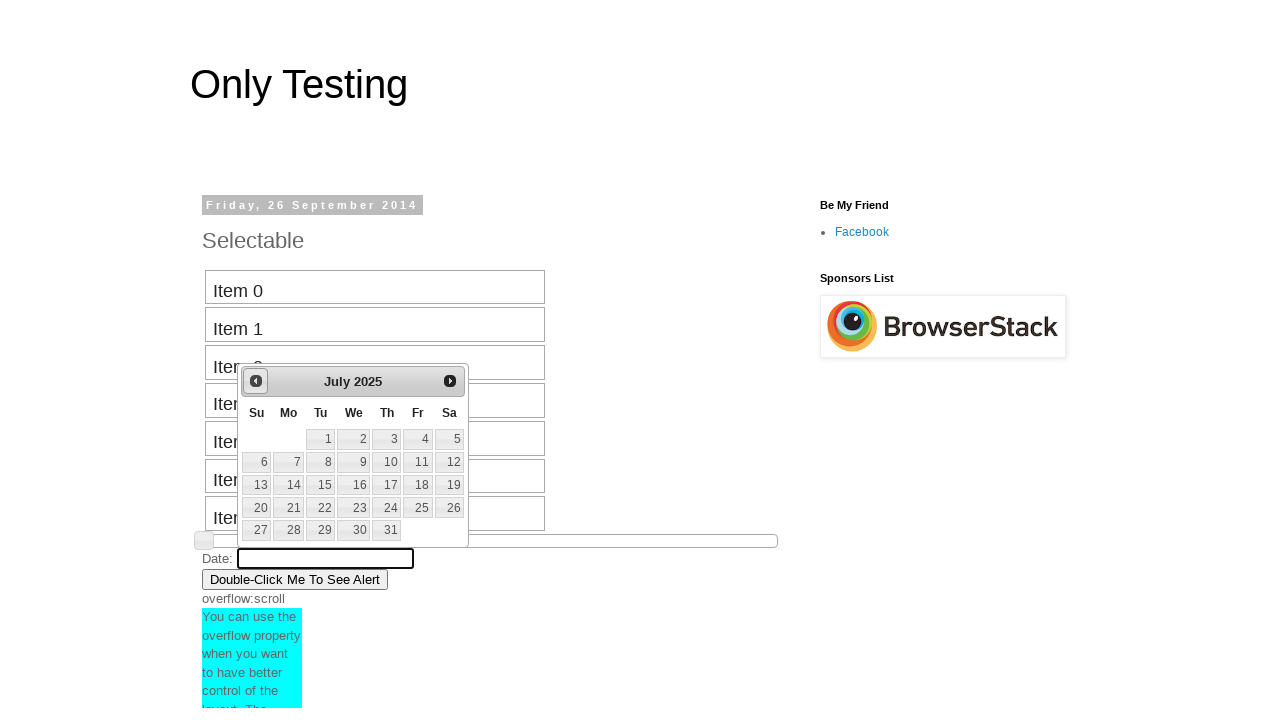

Clicked previous button to navigate backward from July 2025 at (256, 381) on #ui-datepicker-div > div > a.ui-datepicker-prev span
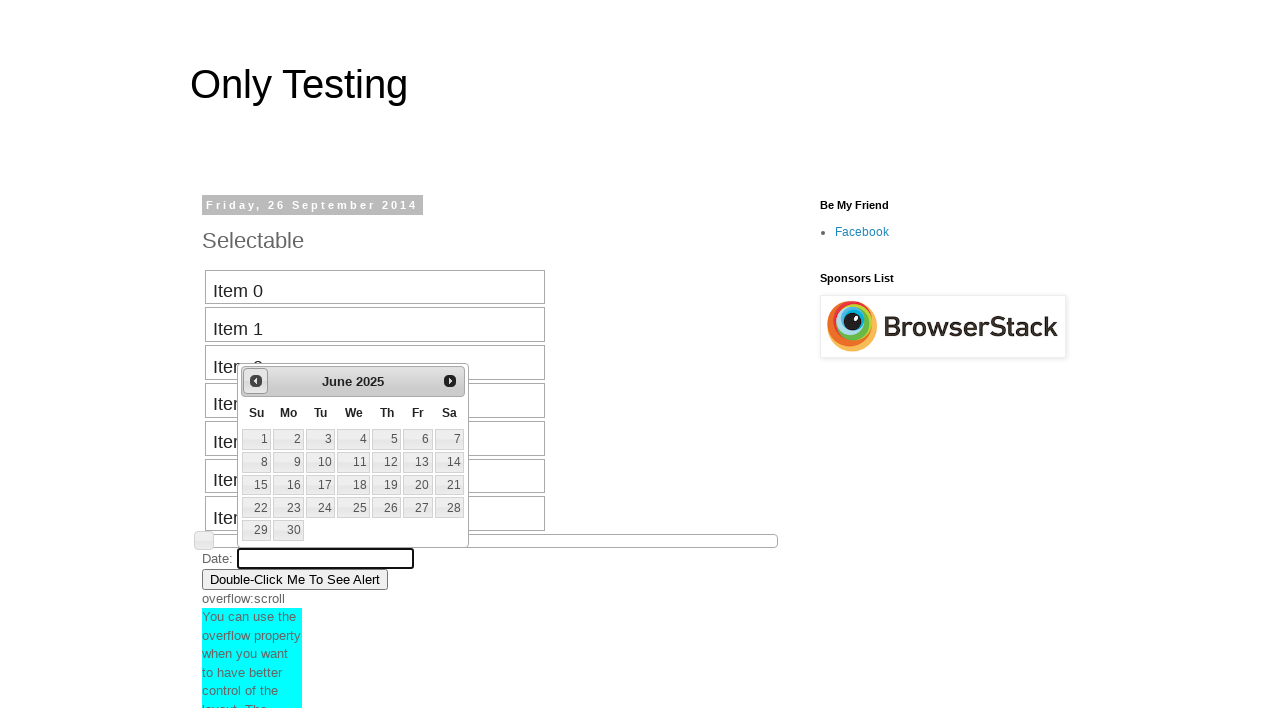

Clicked previous button to navigate backward from June 2025 at (256, 381) on #ui-datepicker-div > div > a.ui-datepicker-prev span
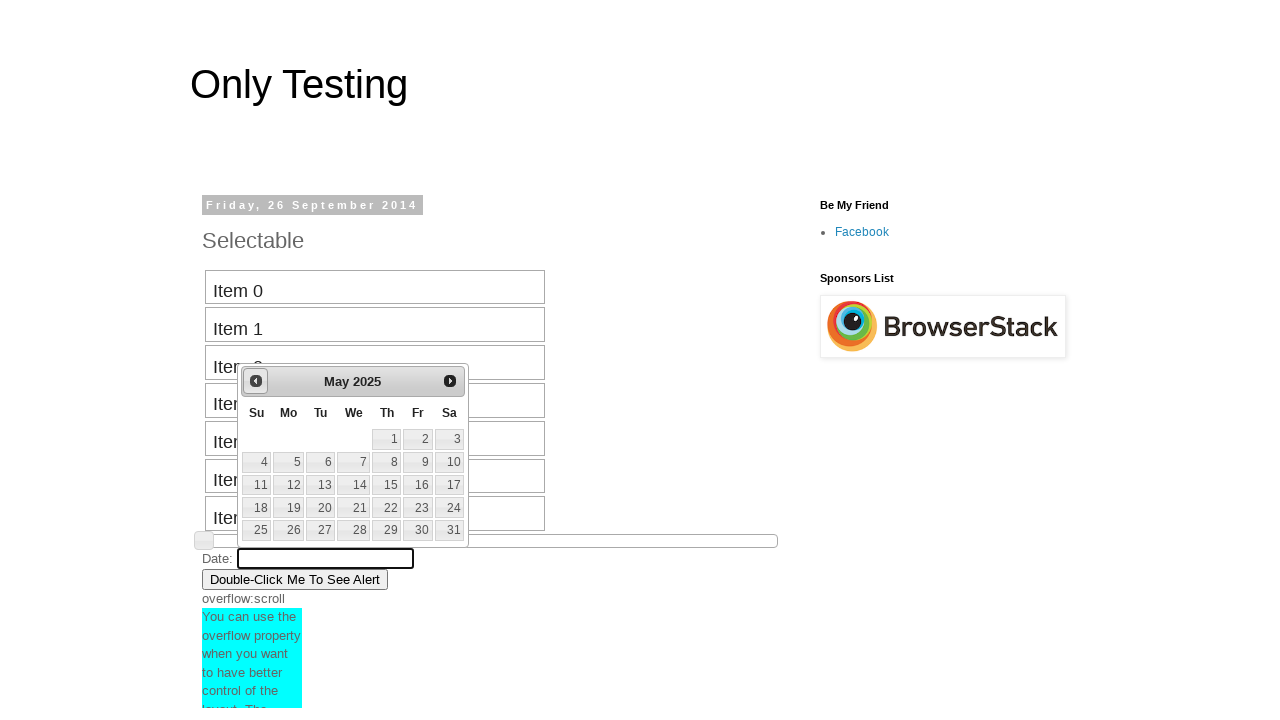

Clicked previous button to navigate backward from May 2025 at (256, 381) on #ui-datepicker-div > div > a.ui-datepicker-prev span
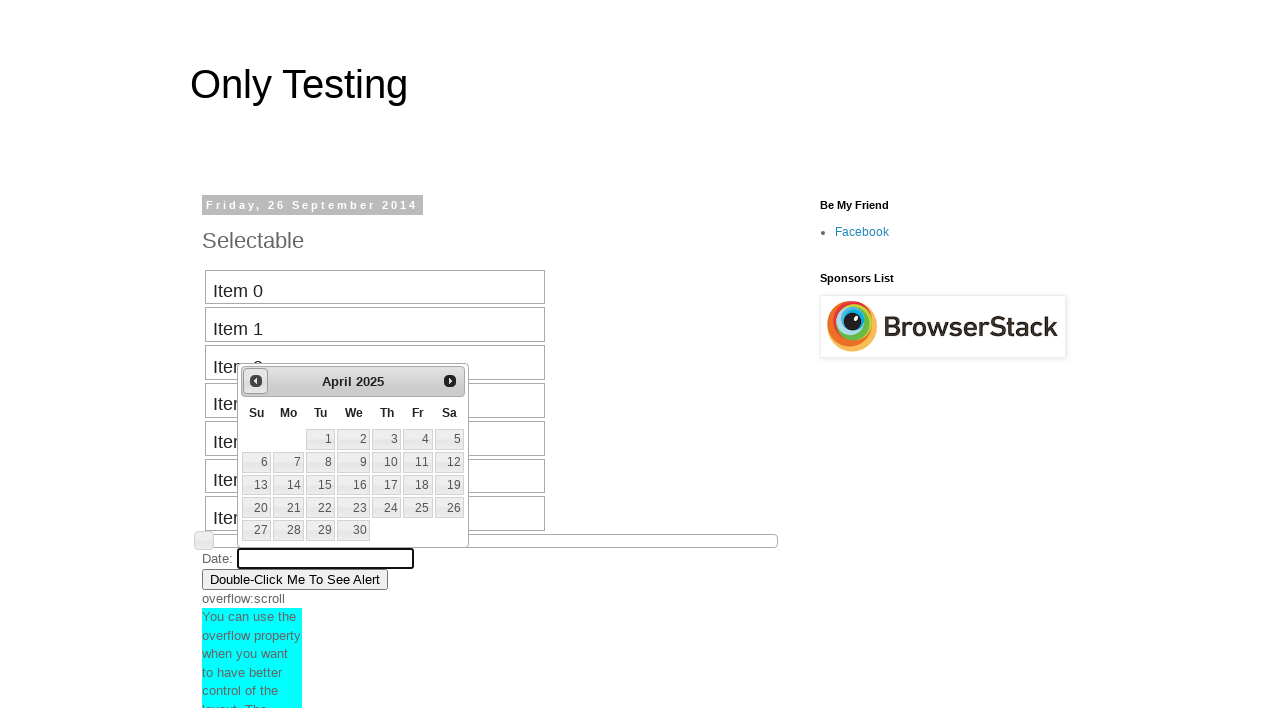

Clicked previous button to navigate backward from April 2025 at (256, 381) on #ui-datepicker-div > div > a.ui-datepicker-prev span
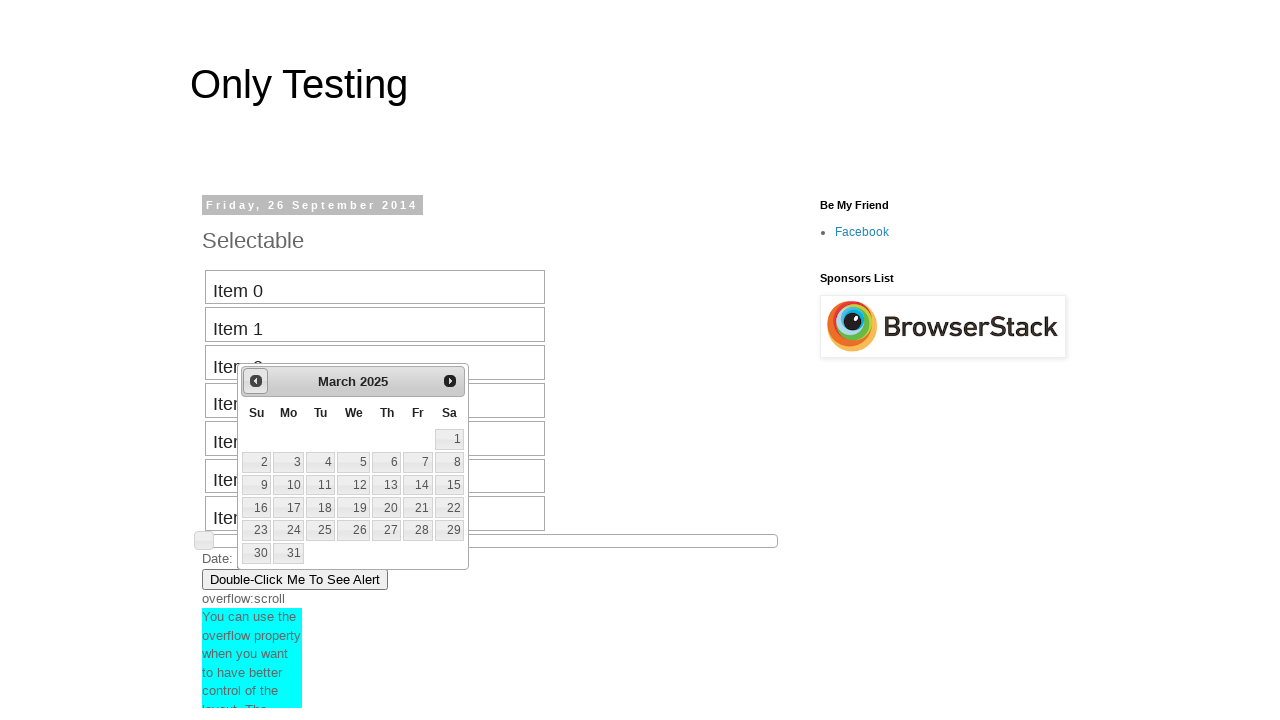

Clicked previous button to navigate backward from March 2025 at (256, 381) on #ui-datepicker-div > div > a.ui-datepicker-prev span
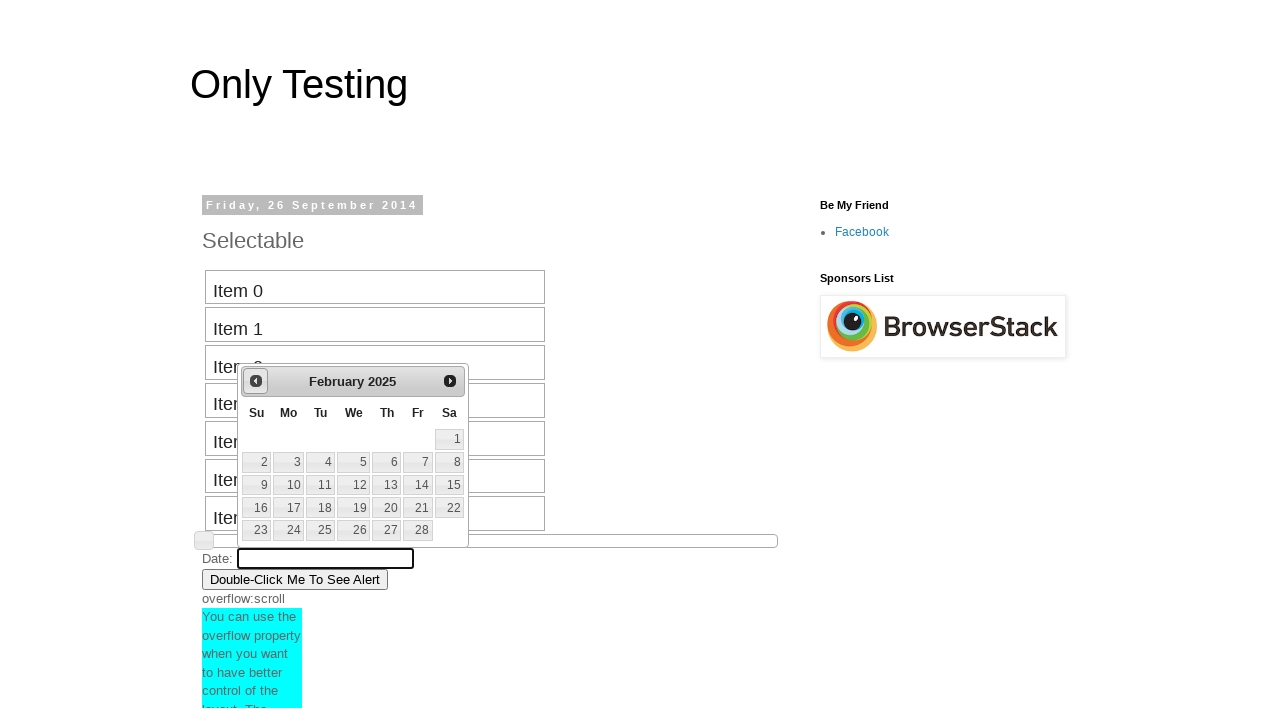

Clicked previous button to navigate backward from February 2025 at (256, 381) on #ui-datepicker-div > div > a.ui-datepicker-prev span
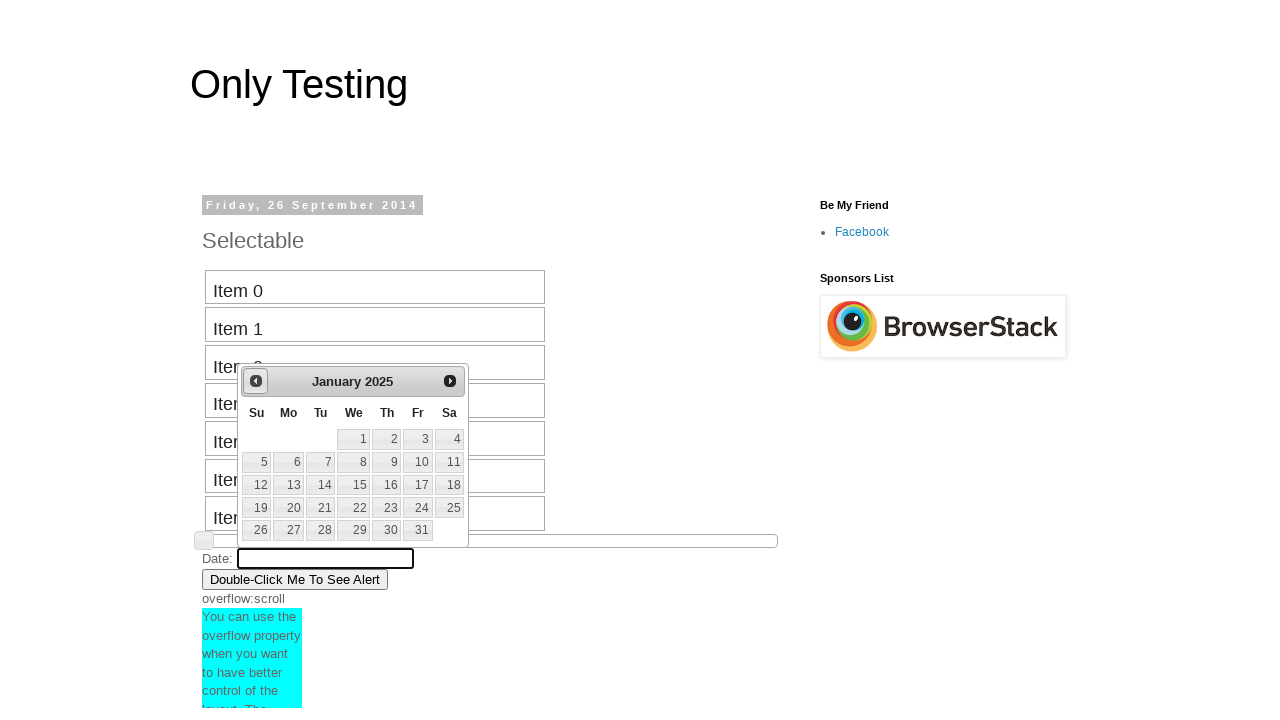

Clicked previous button to navigate backward from January 2025 at (256, 381) on #ui-datepicker-div > div > a.ui-datepicker-prev span
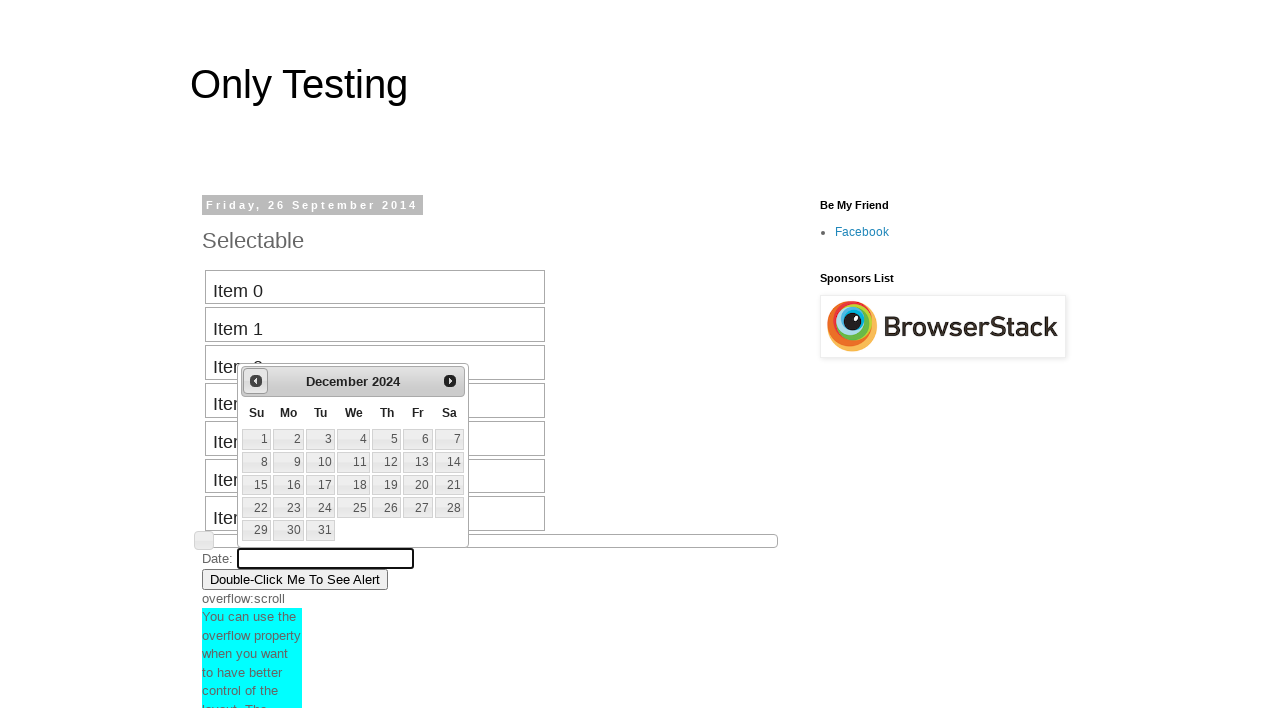

Clicked previous button to navigate backward from December 2024 at (256, 381) on #ui-datepicker-div > div > a.ui-datepicker-prev span
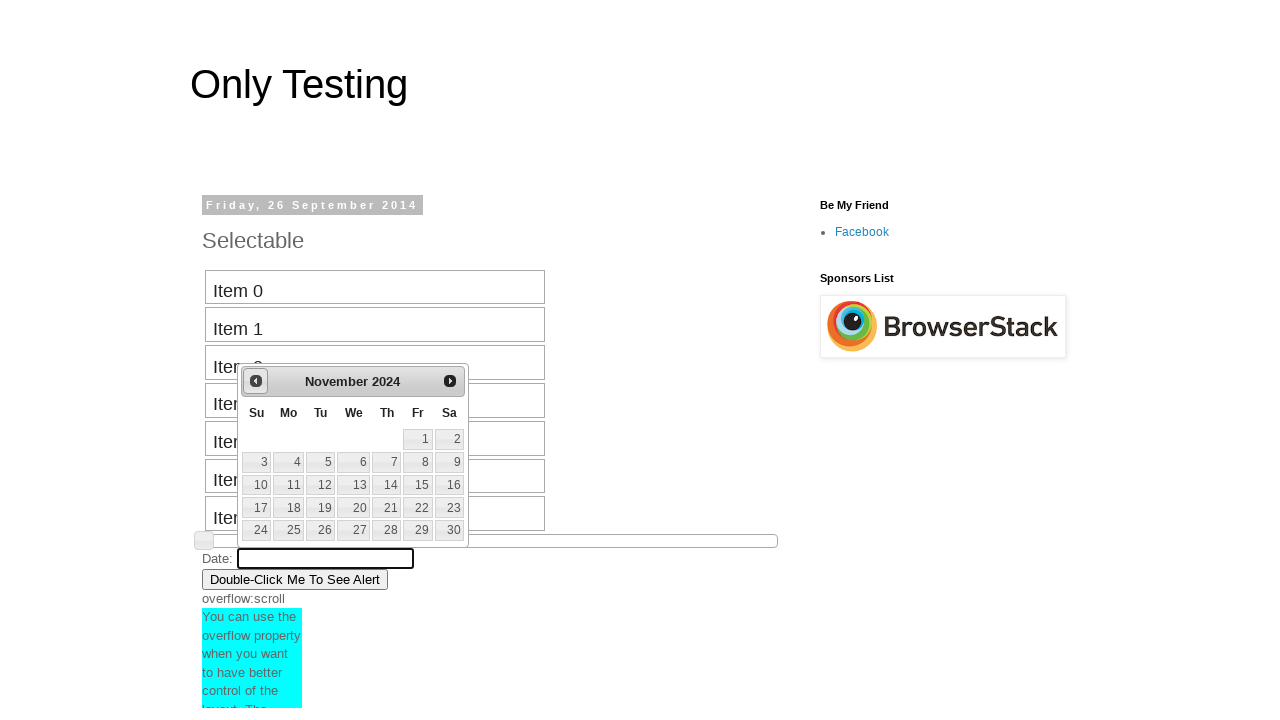

Clicked previous button to navigate backward from November 2024 at (256, 381) on #ui-datepicker-div > div > a.ui-datepicker-prev span
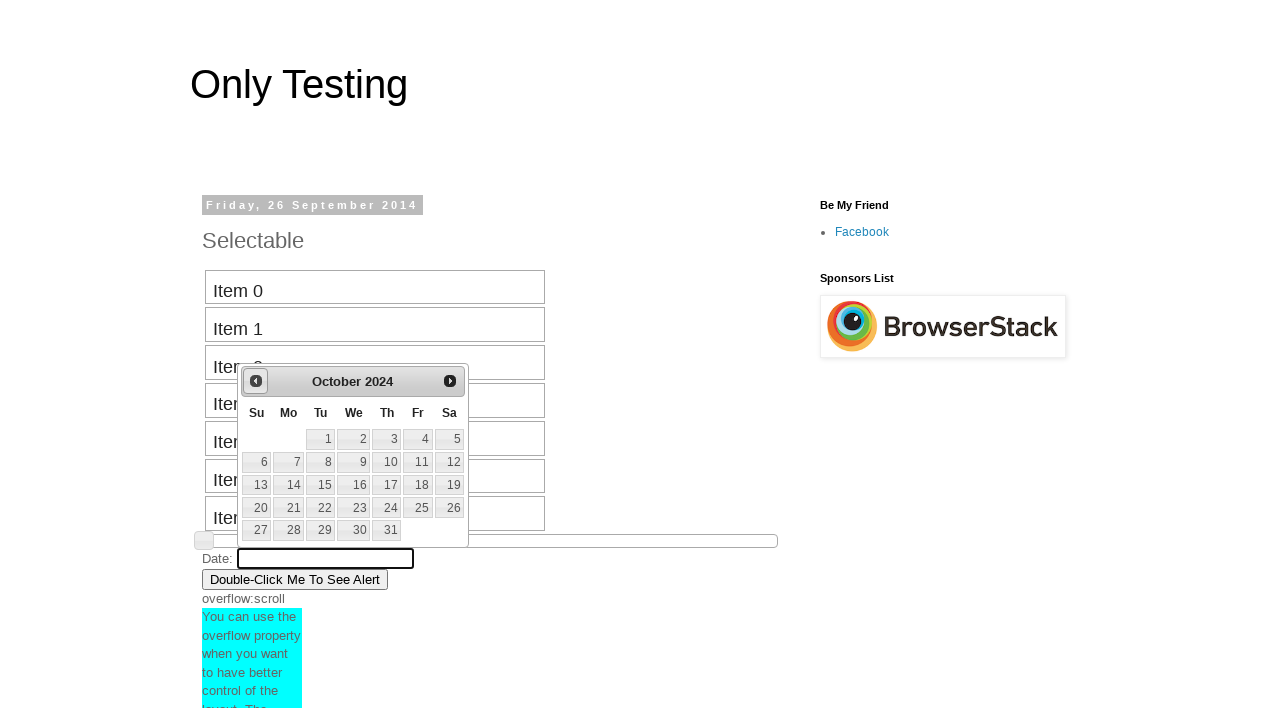

Clicked previous button to navigate backward from October 2024 at (256, 381) on #ui-datepicker-div > div > a.ui-datepicker-prev span
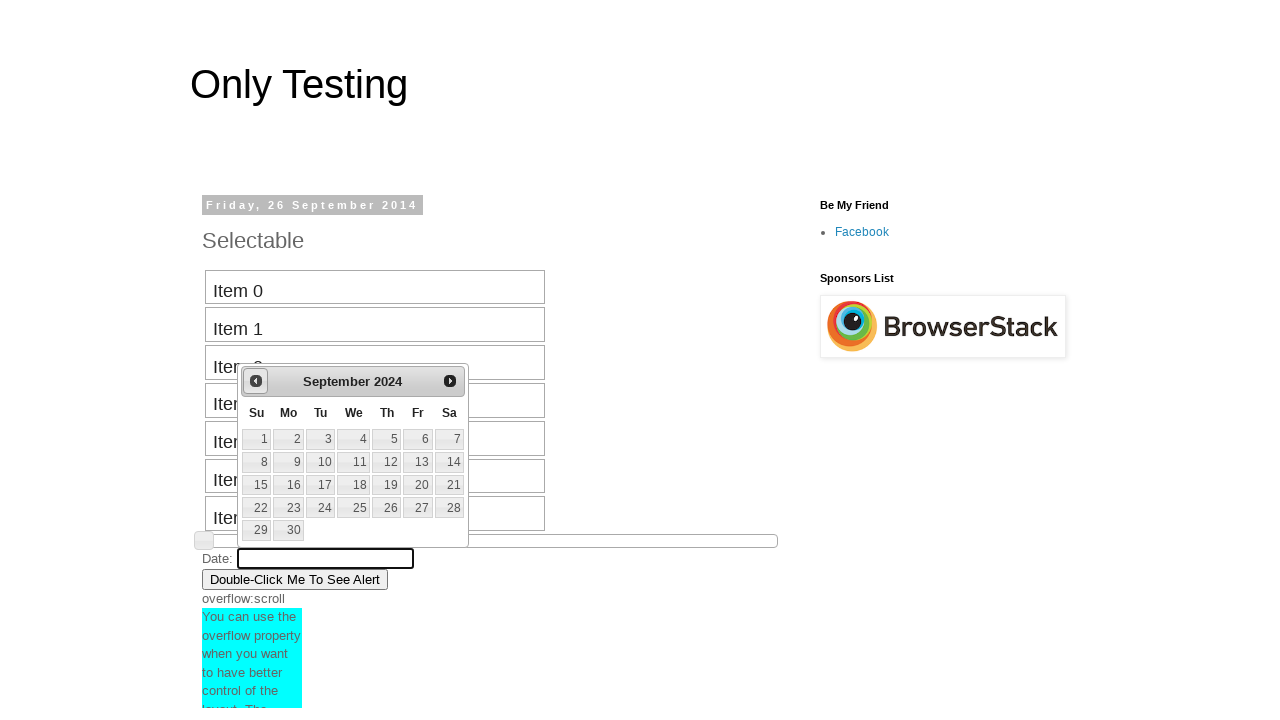

Clicked previous button to navigate backward from September 2024 at (256, 381) on #ui-datepicker-div > div > a.ui-datepicker-prev span
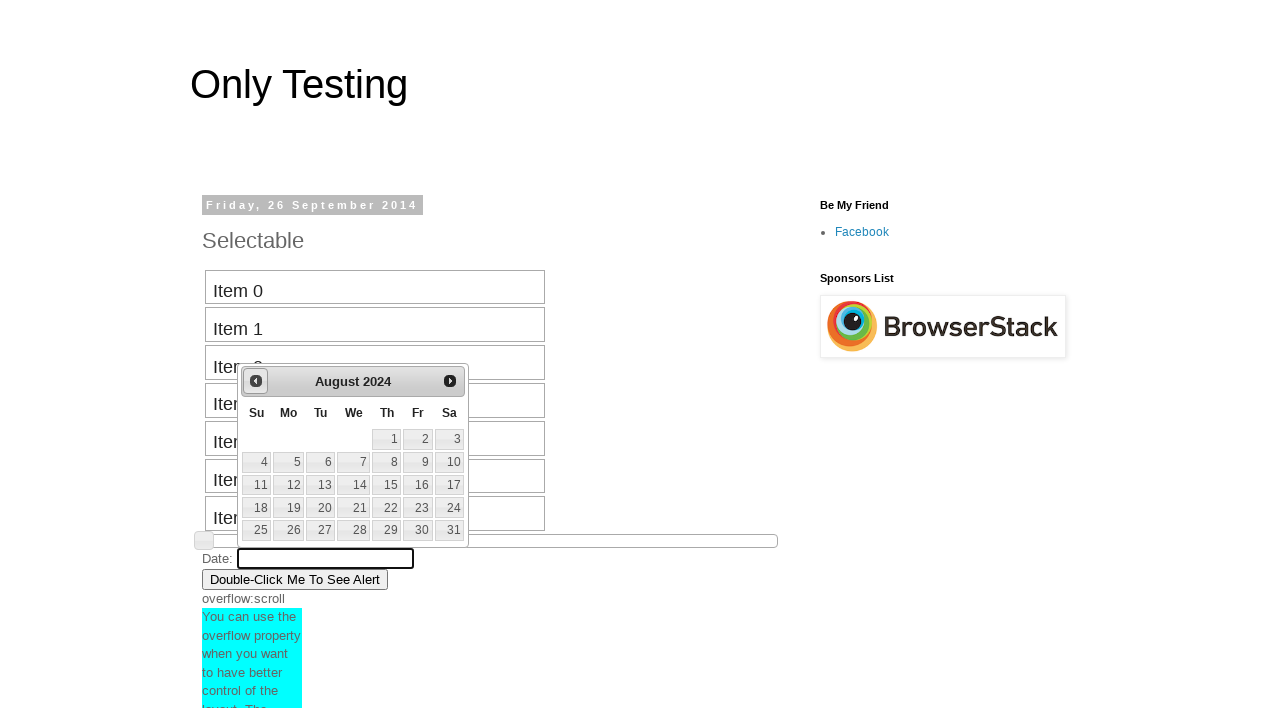

Clicked previous button to navigate backward from August 2024 at (256, 381) on #ui-datepicker-div > div > a.ui-datepicker-prev span
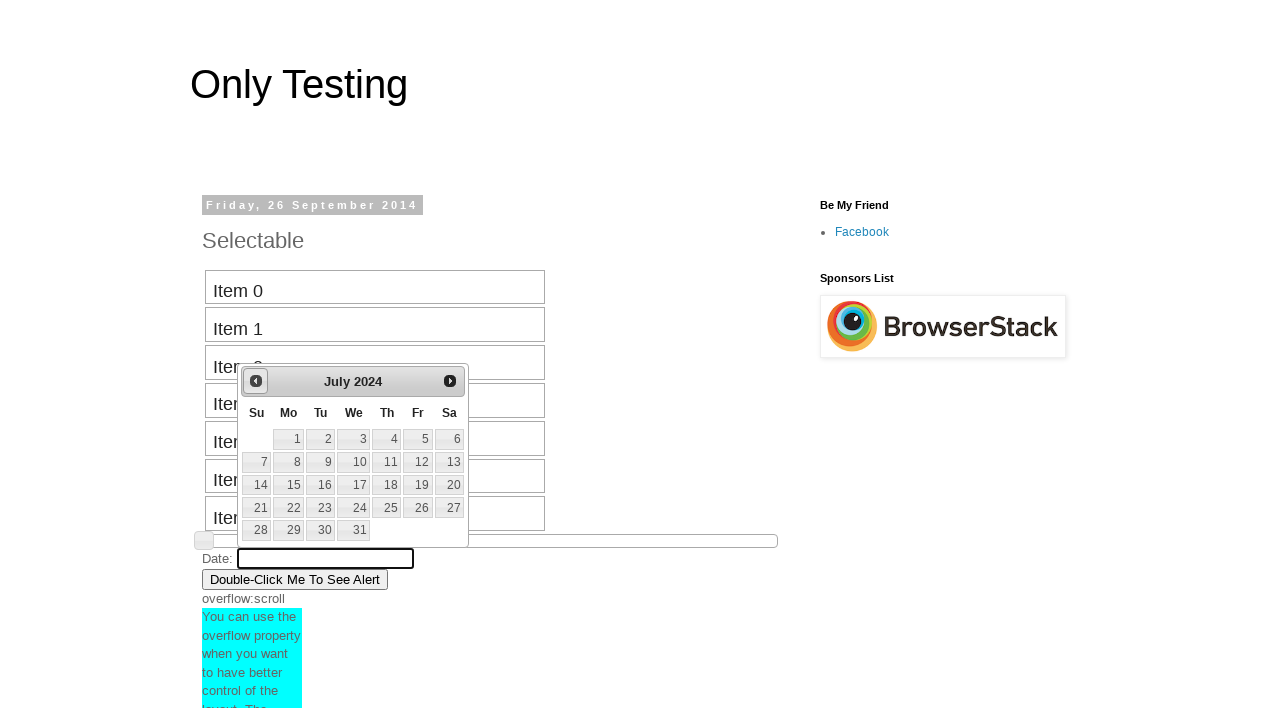

Clicked previous button to navigate backward from July 2024 at (256, 381) on #ui-datepicker-div > div > a.ui-datepicker-prev span
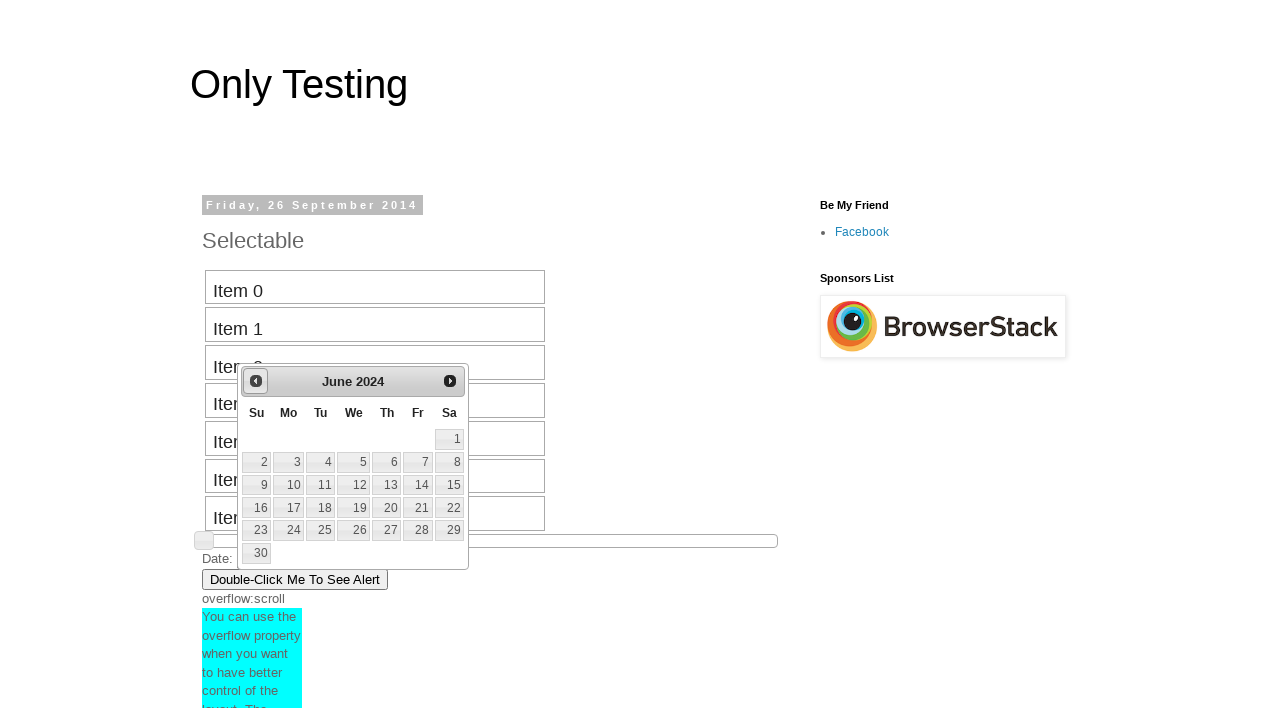

Clicked previous button to navigate backward from June 2024 at (256, 381) on #ui-datepicker-div > div > a.ui-datepicker-prev span
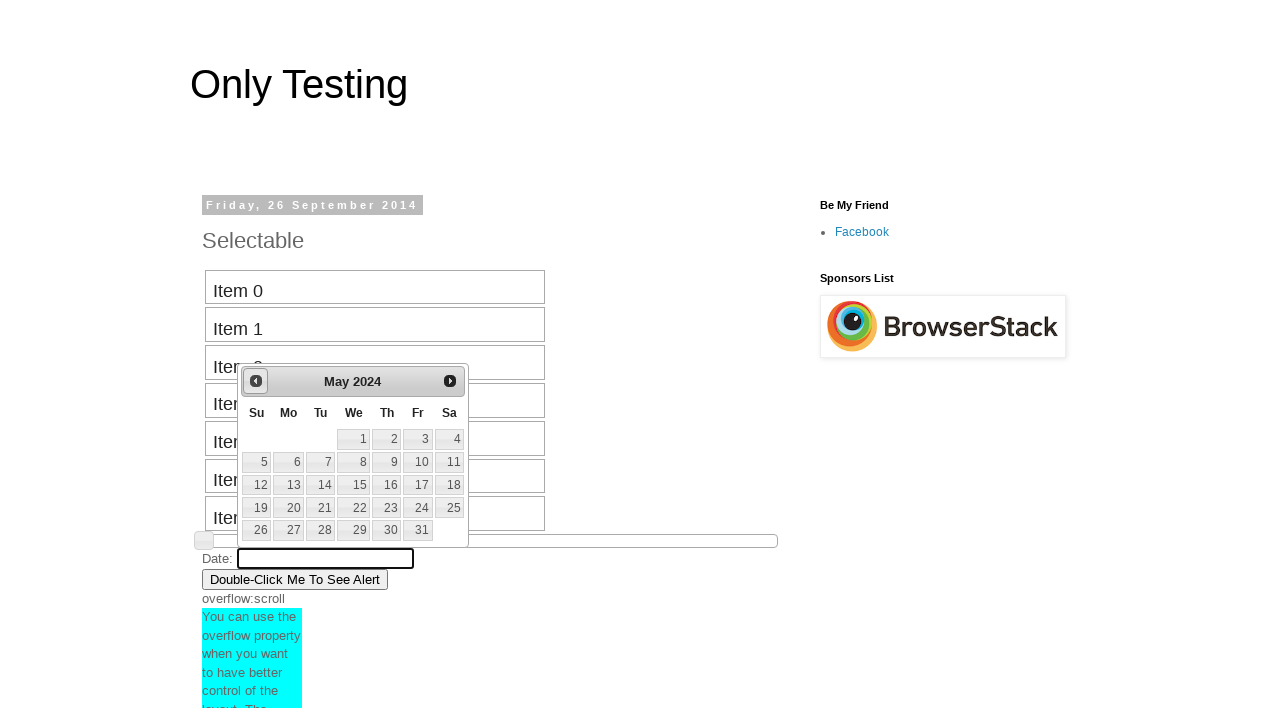

Clicked previous button to navigate backward from May 2024 at (256, 381) on #ui-datepicker-div > div > a.ui-datepicker-prev span
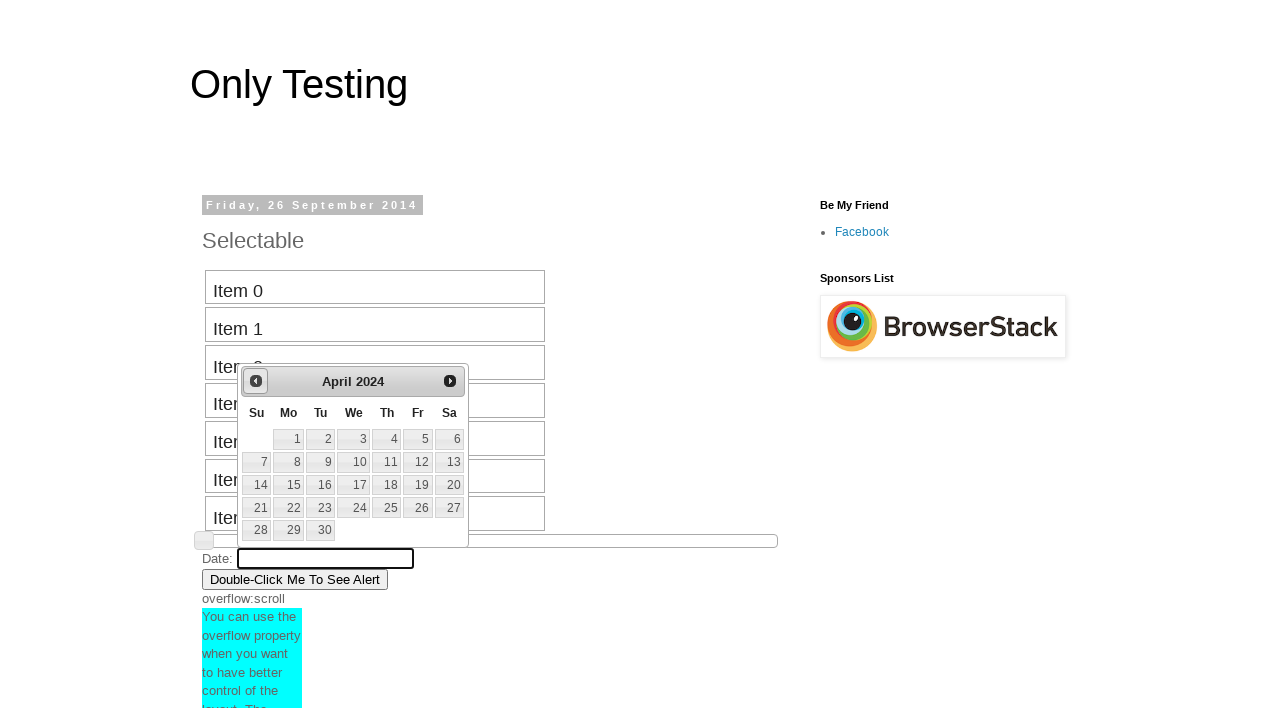

Clicked previous button to navigate backward from April 2024 at (256, 381) on #ui-datepicker-div > div > a.ui-datepicker-prev span
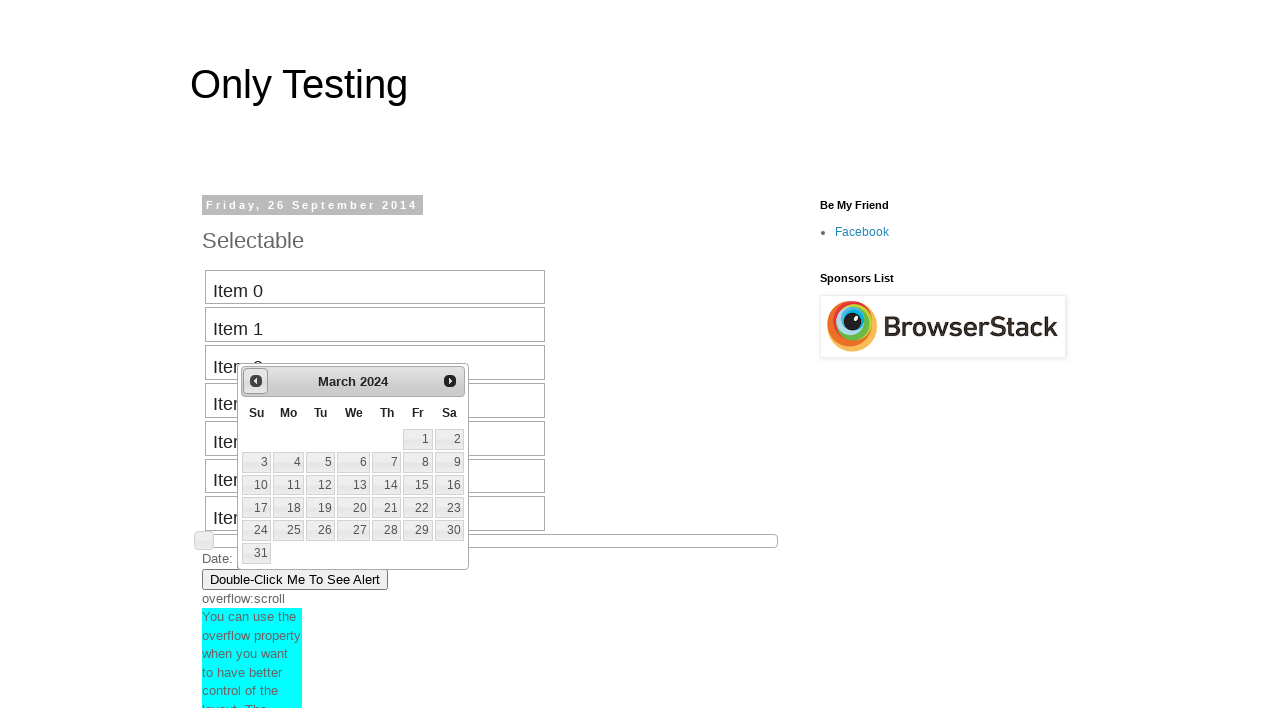

Clicked previous button to navigate backward from March 2024 at (256, 381) on #ui-datepicker-div > div > a.ui-datepicker-prev span
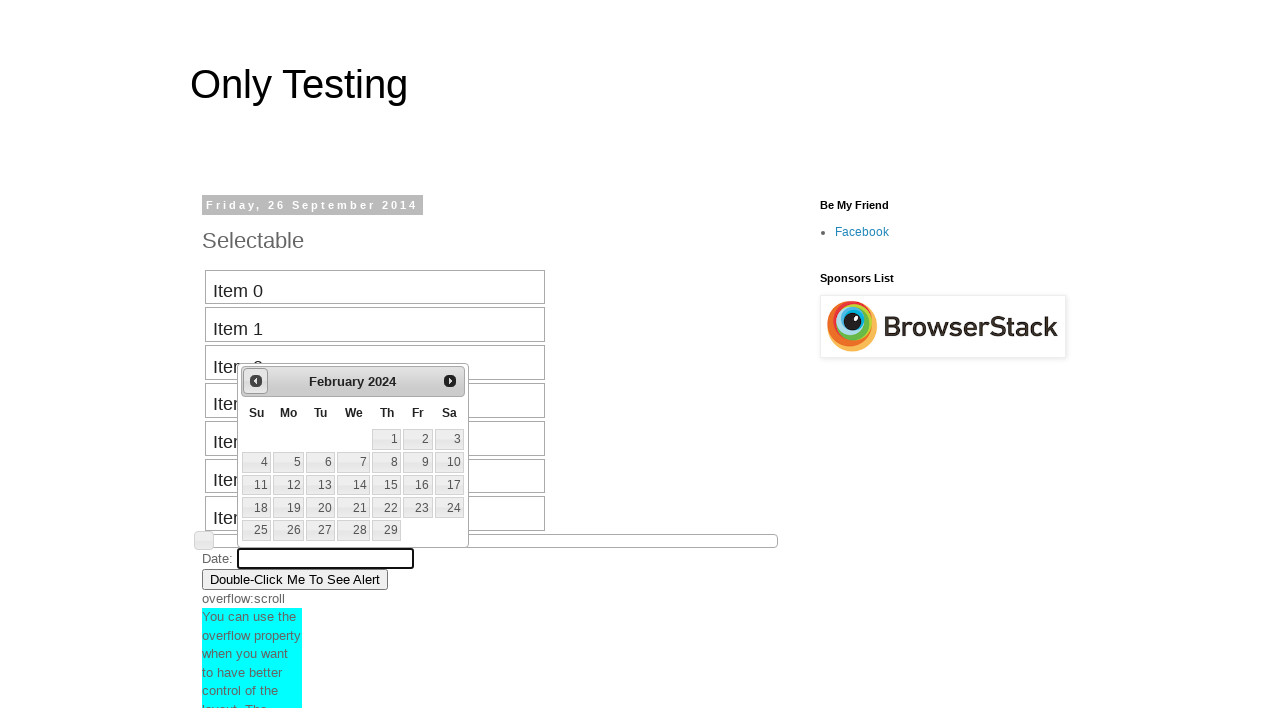

Clicked previous button to navigate backward from February 2024 at (256, 381) on #ui-datepicker-div > div > a.ui-datepicker-prev span
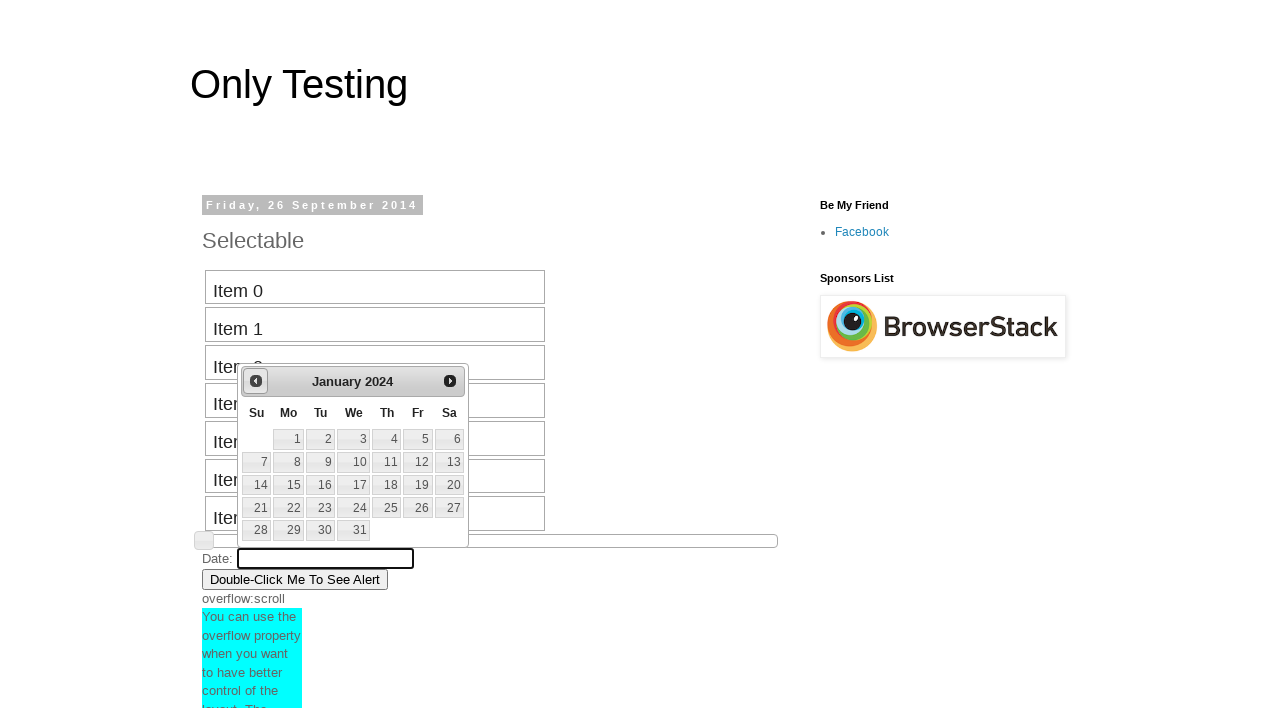

Clicked previous button to navigate backward from January 2024 at (256, 381) on #ui-datepicker-div > div > a.ui-datepicker-prev span
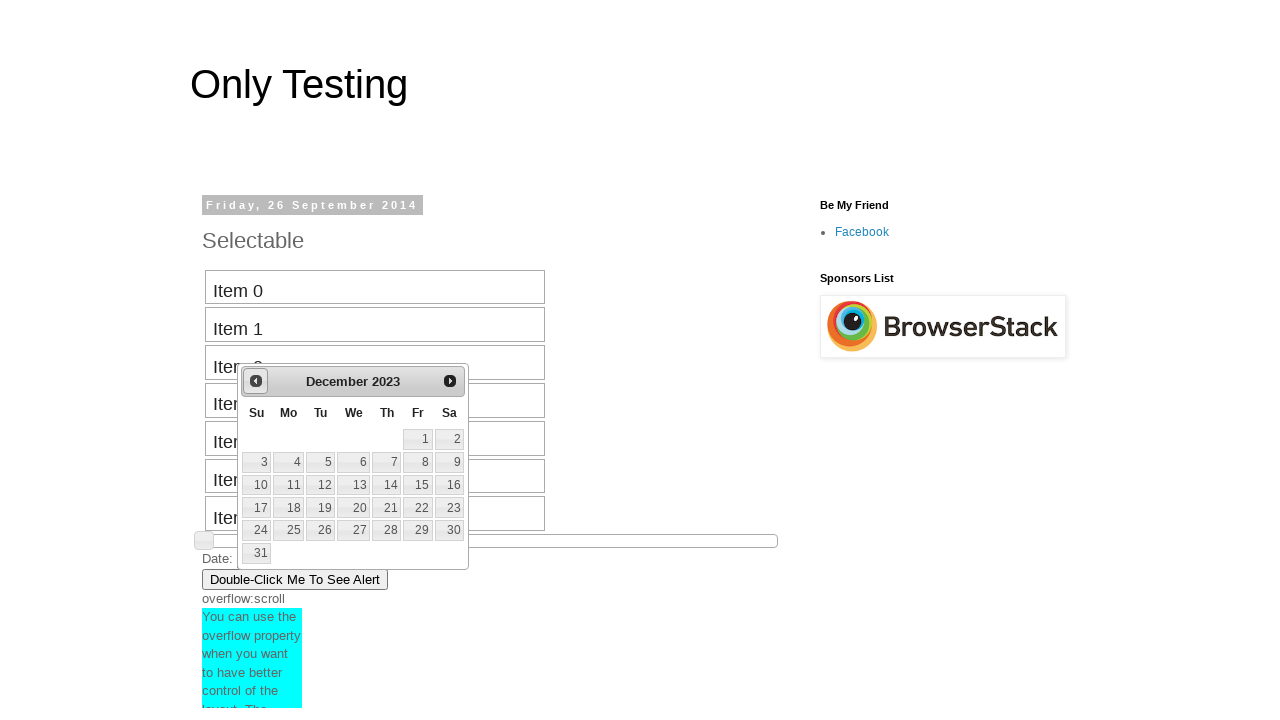

Clicked previous button to navigate backward from December 2023 at (256, 381) on #ui-datepicker-div > div > a.ui-datepicker-prev span
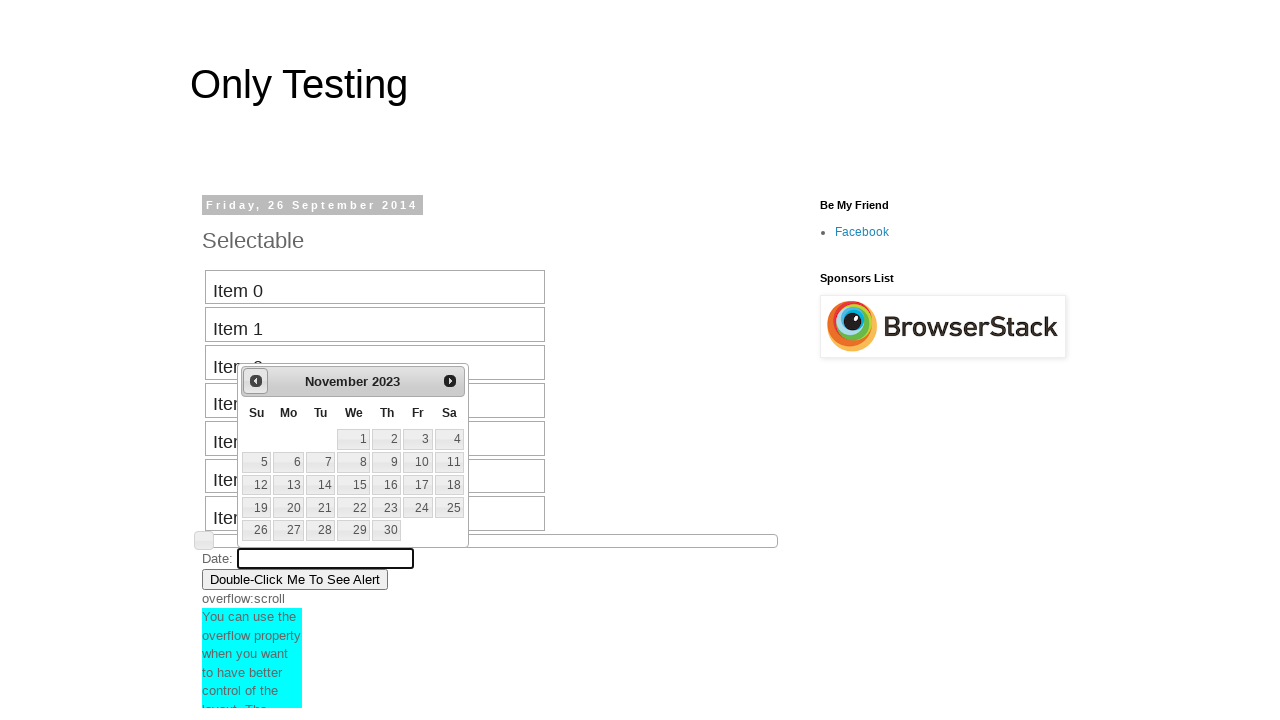

Clicked previous button to navigate backward from November 2023 at (256, 381) on #ui-datepicker-div > div > a.ui-datepicker-prev span
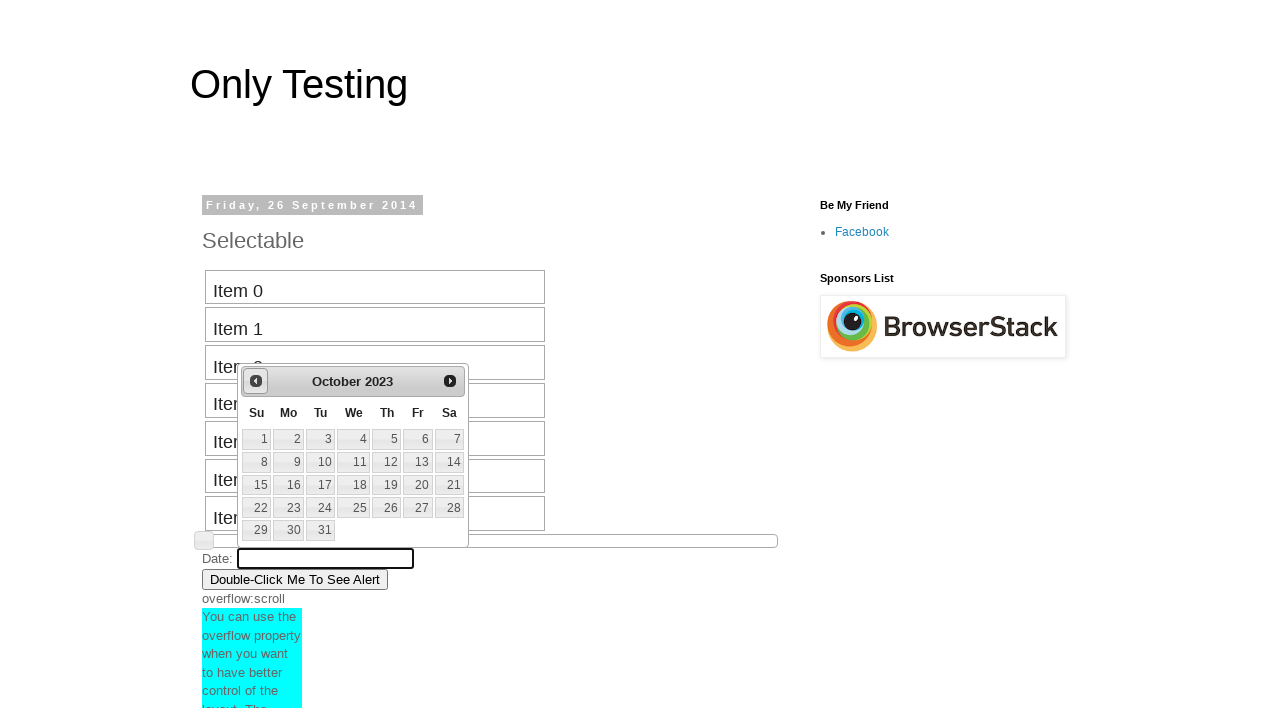

Clicked previous button to navigate backward from October 2023 at (256, 381) on #ui-datepicker-div > div > a.ui-datepicker-prev span
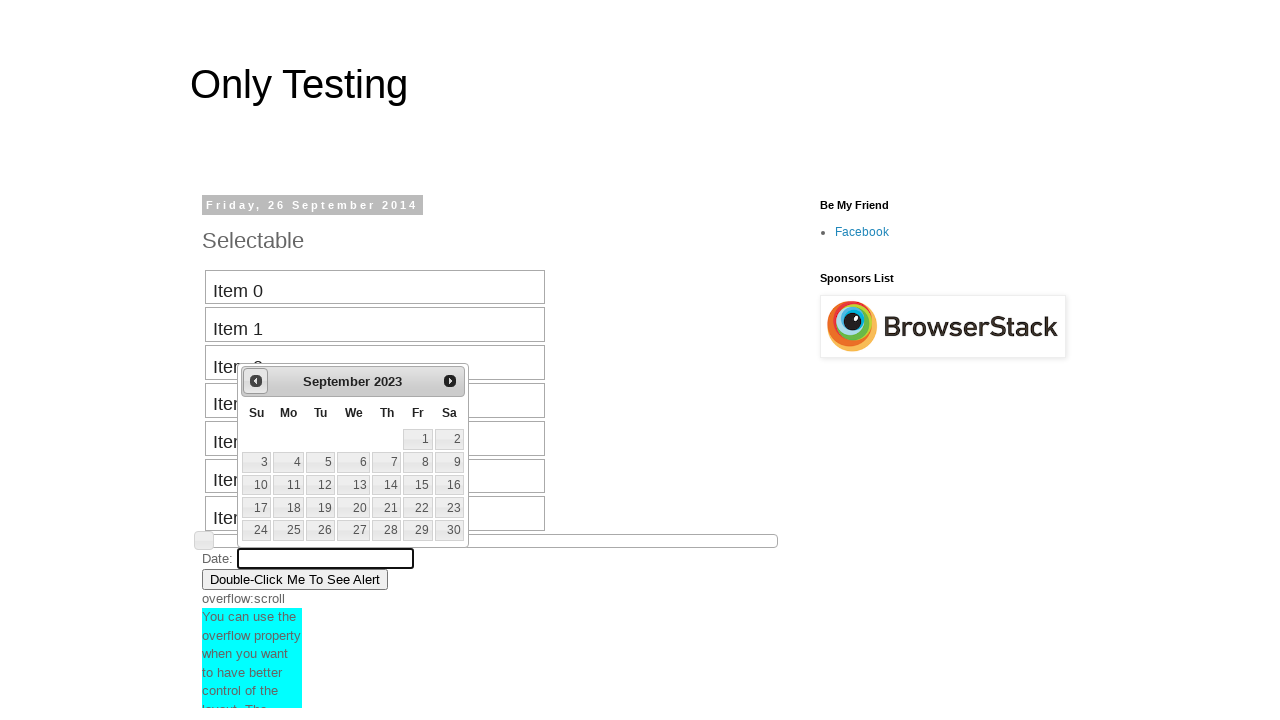

Clicked previous button to navigate backward from September 2023 at (256, 381) on #ui-datepicker-div > div > a.ui-datepicker-prev span
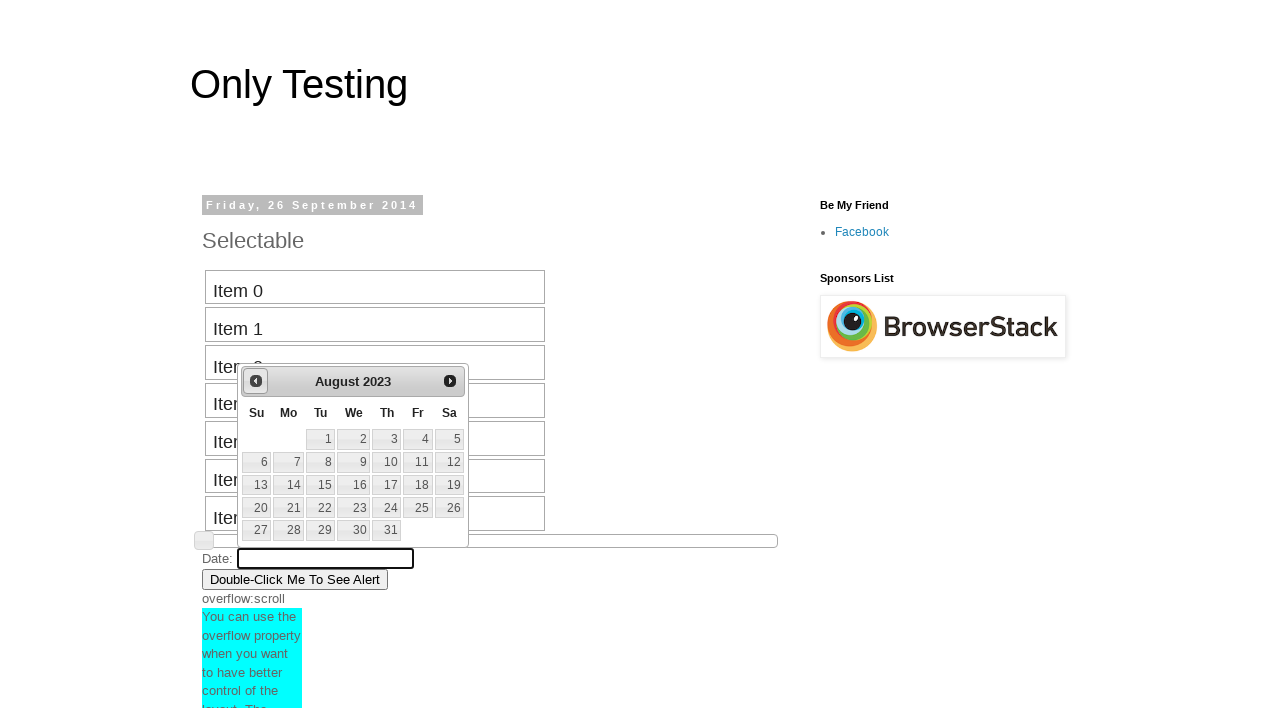

Clicked previous button to navigate backward from August 2023 at (256, 381) on #ui-datepicker-div > div > a.ui-datepicker-prev span
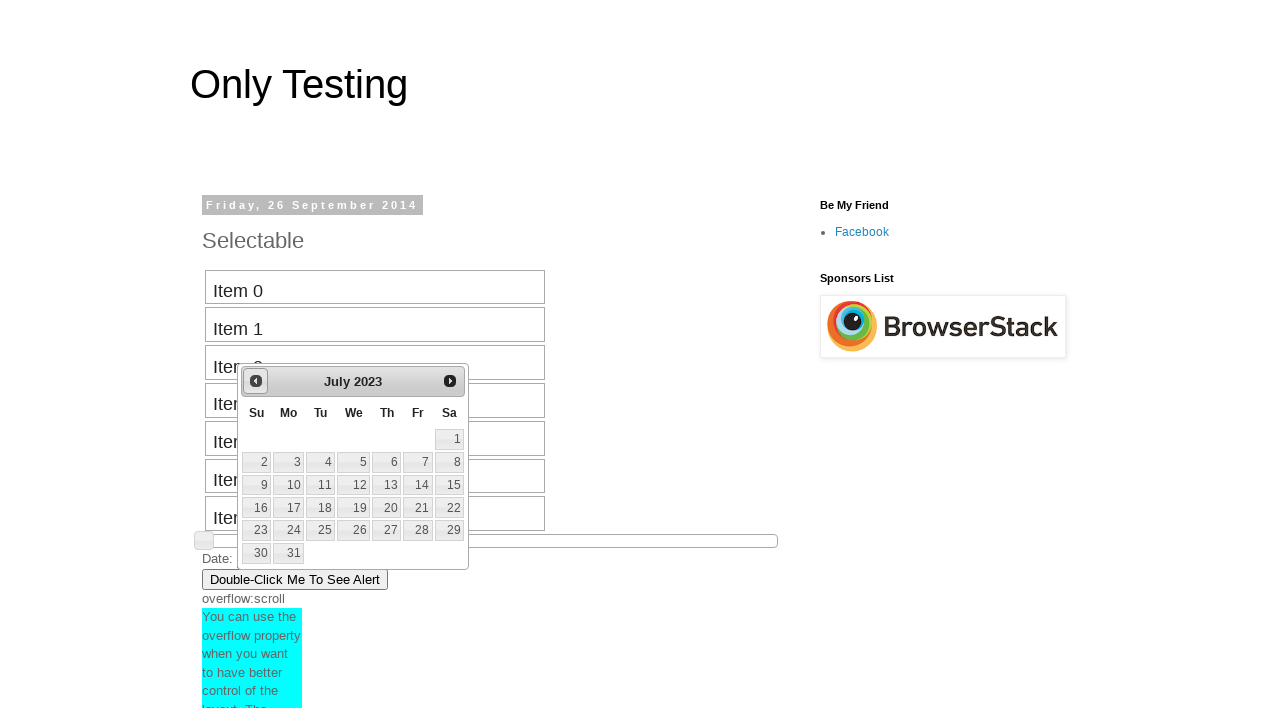

Clicked previous button to navigate backward from July 2023 at (256, 381) on #ui-datepicker-div > div > a.ui-datepicker-prev span
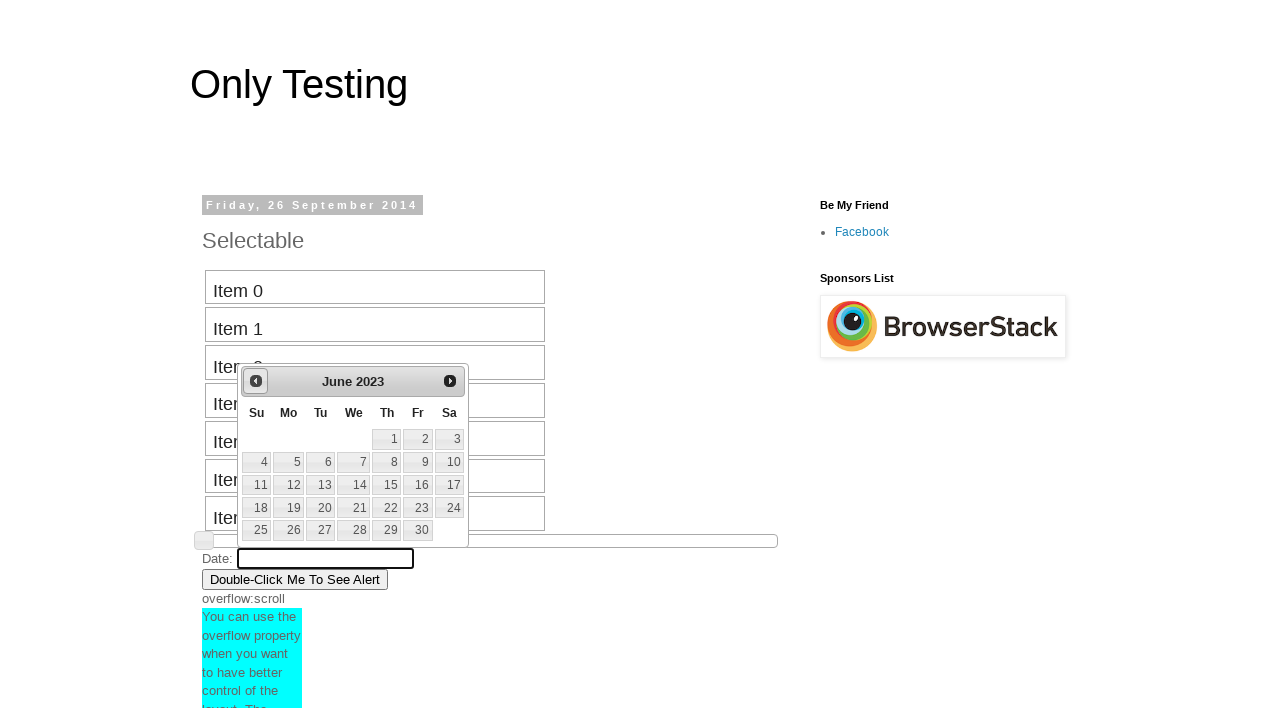

Clicked previous button to navigate backward from June 2023 at (256, 381) on #ui-datepicker-div > div > a.ui-datepicker-prev span
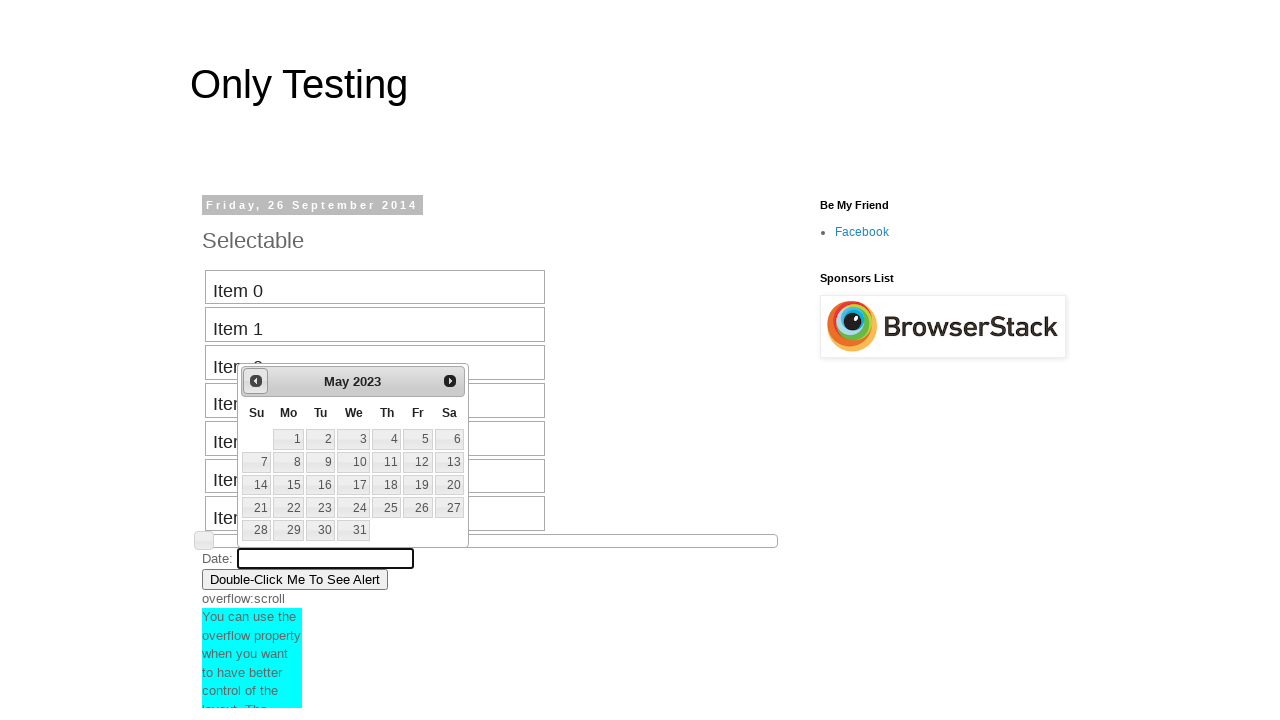

Clicked previous button to navigate backward from May 2023 at (256, 381) on #ui-datepicker-div > div > a.ui-datepicker-prev span
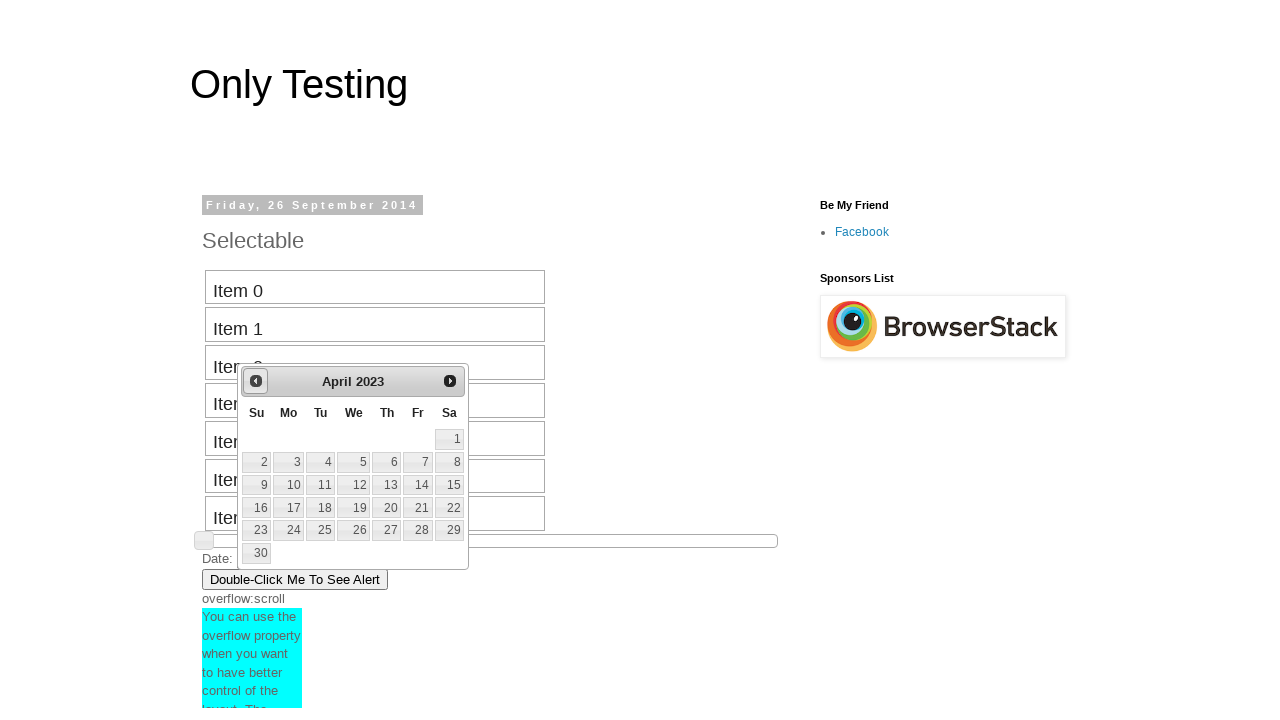

Clicked previous button to navigate backward from April 2023 at (256, 381) on #ui-datepicker-div > div > a.ui-datepicker-prev span
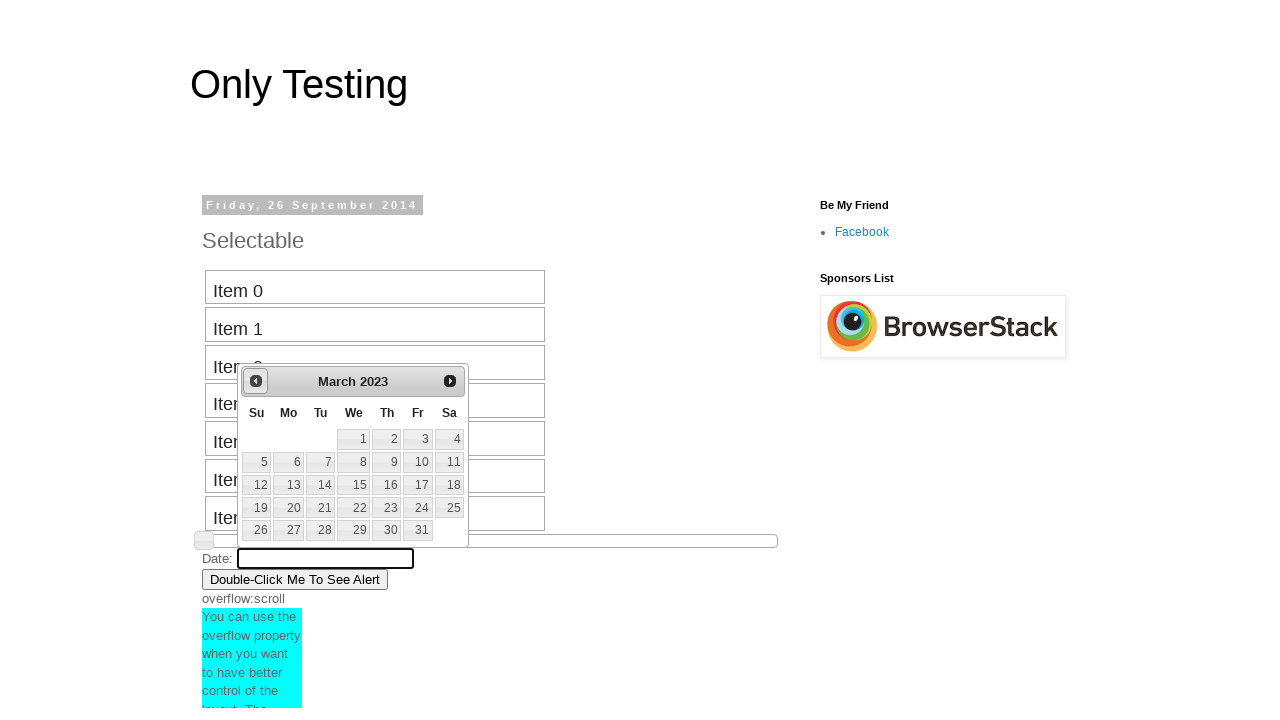

Clicked previous button to navigate backward from March 2023 at (256, 381) on #ui-datepicker-div > div > a.ui-datepicker-prev span
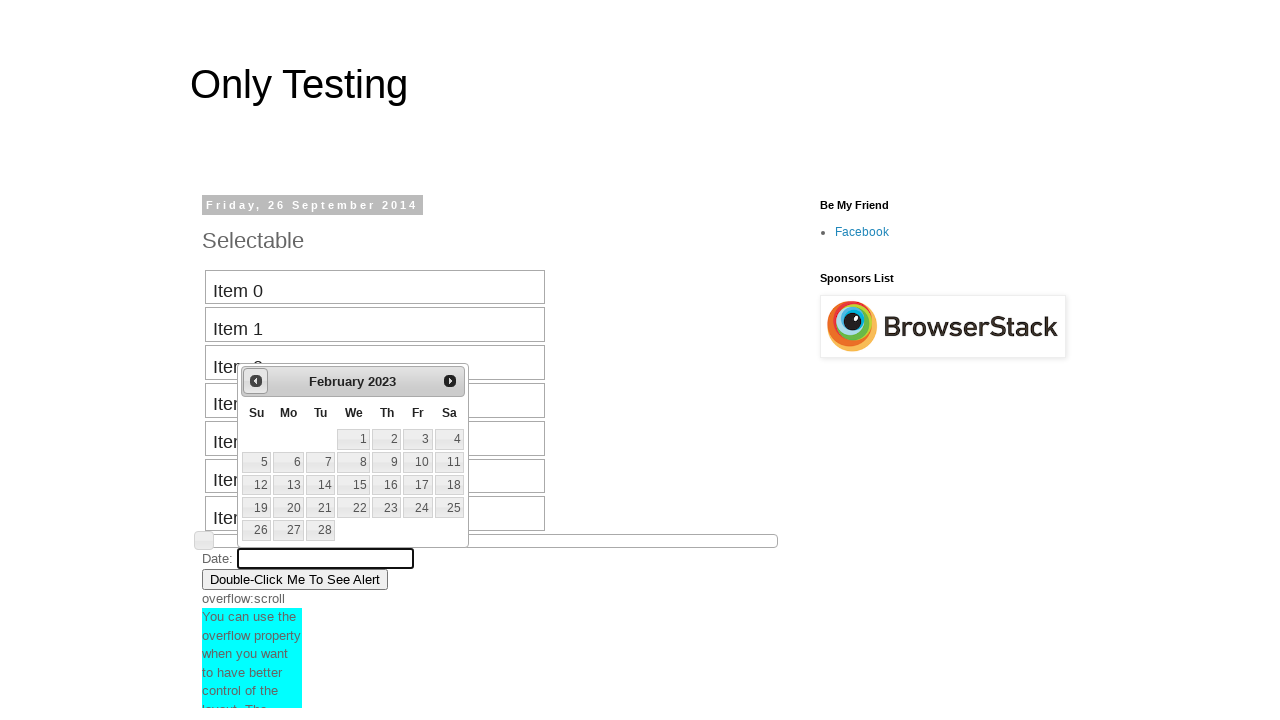

Clicked previous button to navigate backward from February 2023 at (256, 381) on #ui-datepicker-div > div > a.ui-datepicker-prev span
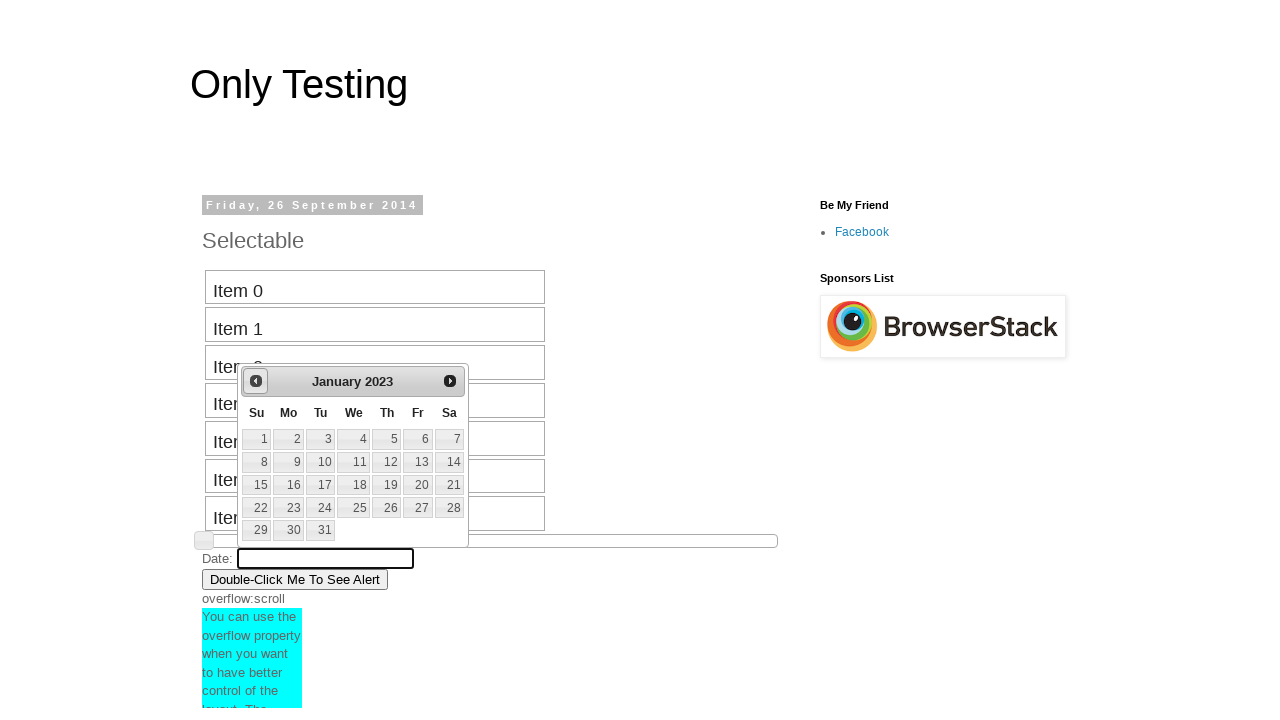

Clicked previous button to navigate backward from January 2023 at (256, 381) on #ui-datepicker-div > div > a.ui-datepicker-prev span
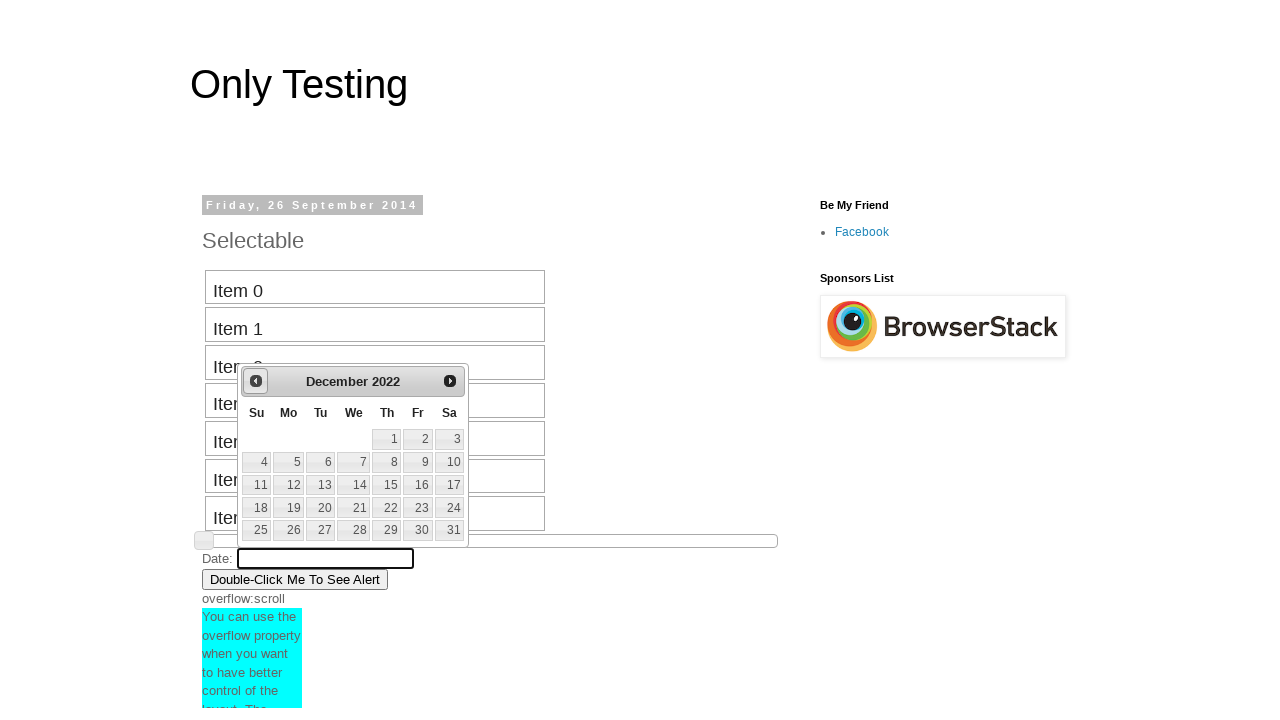

Clicked previous button to navigate backward from December 2022 at (256, 381) on #ui-datepicker-div > div > a.ui-datepicker-prev span
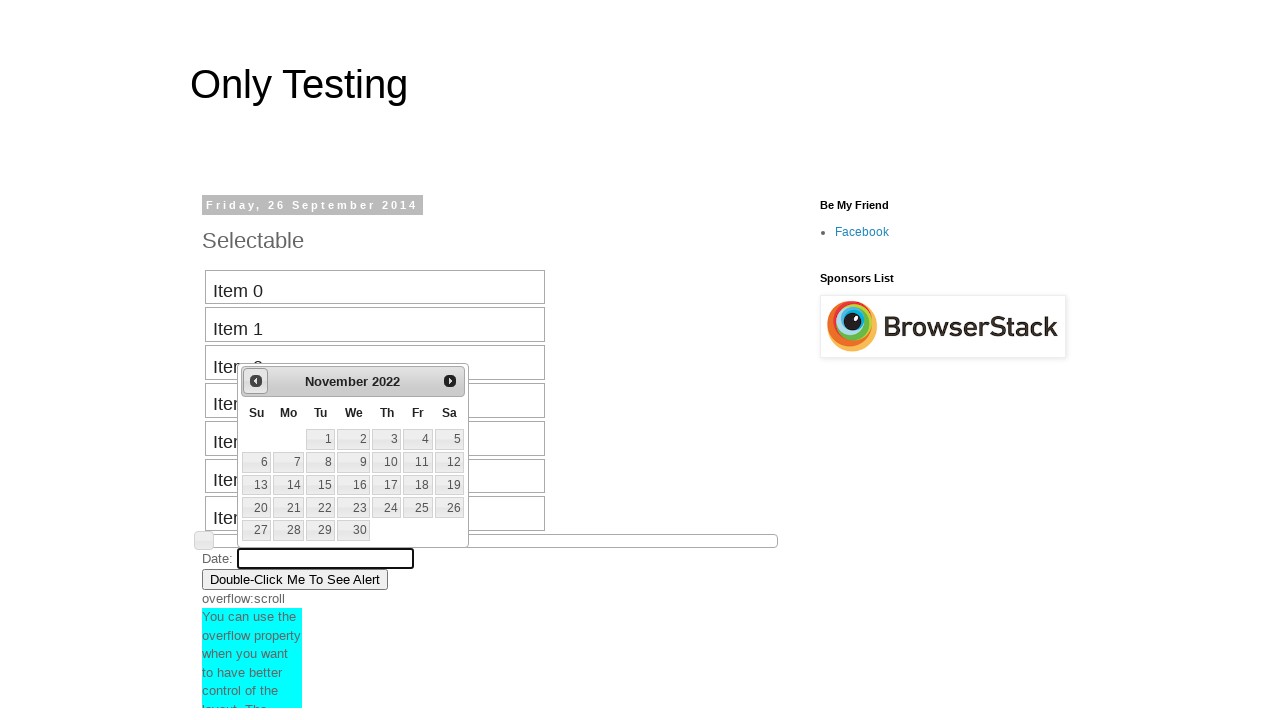

Clicked previous button to navigate backward from November 2022 at (256, 381) on #ui-datepicker-div > div > a.ui-datepicker-prev span
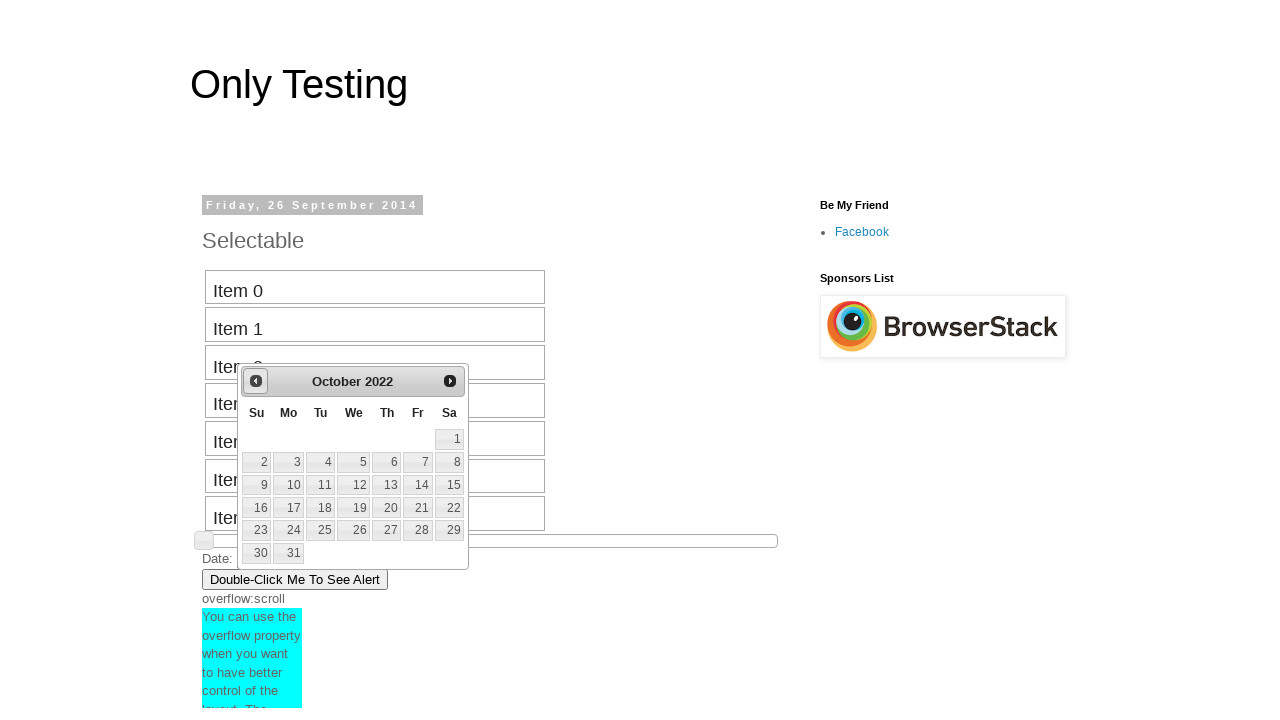

Clicked previous button to navigate backward from October 2022 at (256, 381) on #ui-datepicker-div > div > a.ui-datepicker-prev span
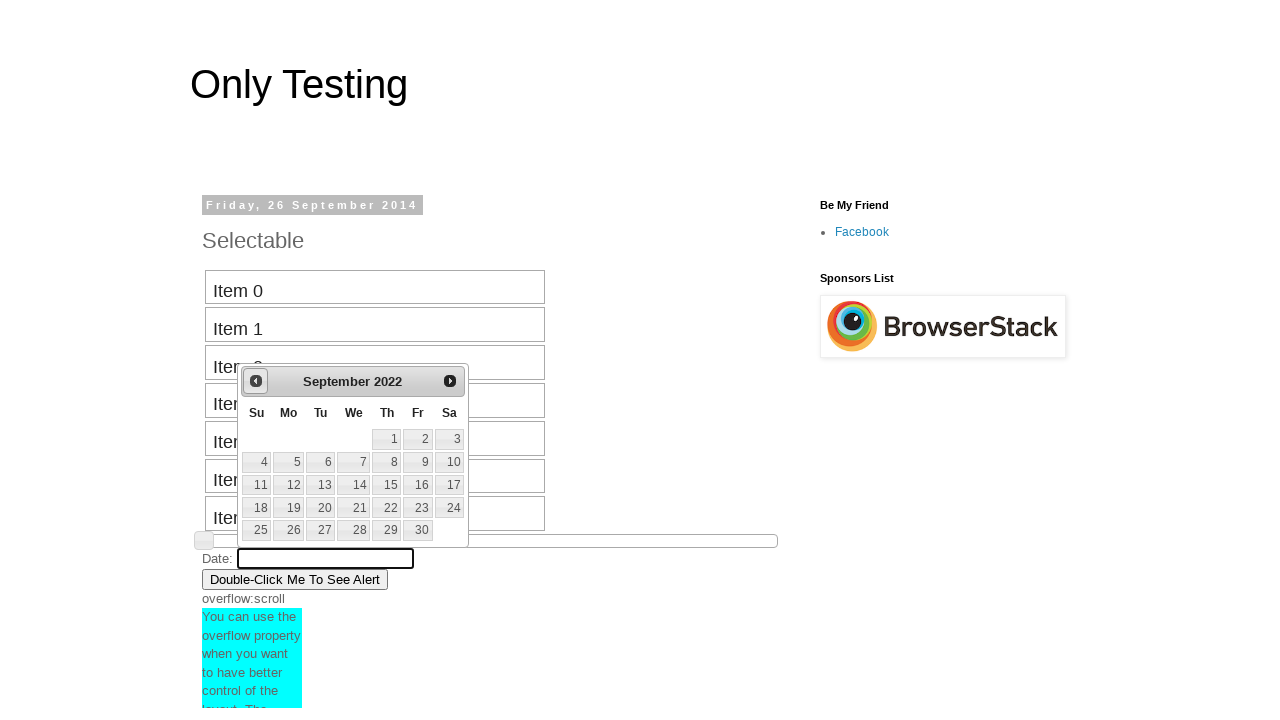

Clicked previous button to navigate backward from September 2022 at (256, 381) on #ui-datepicker-div > div > a.ui-datepicker-prev span
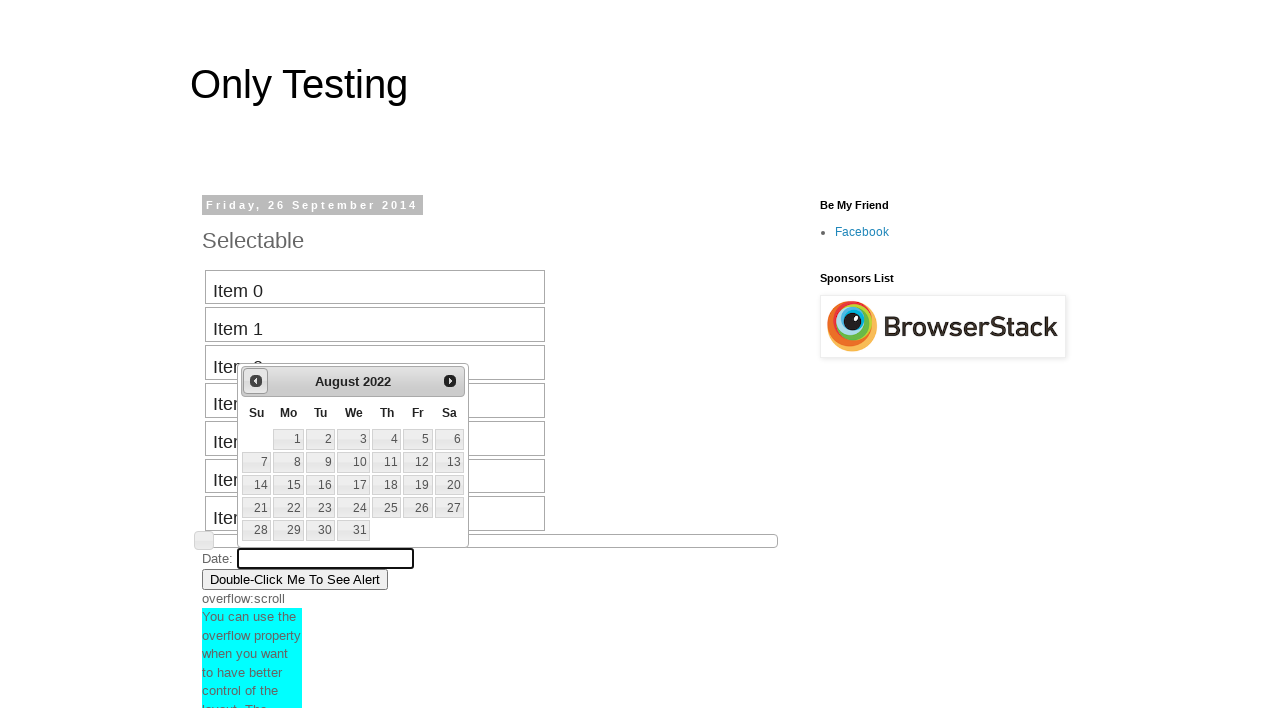

Clicked previous button to navigate backward from August 2022 at (256, 381) on #ui-datepicker-div > div > a.ui-datepicker-prev span
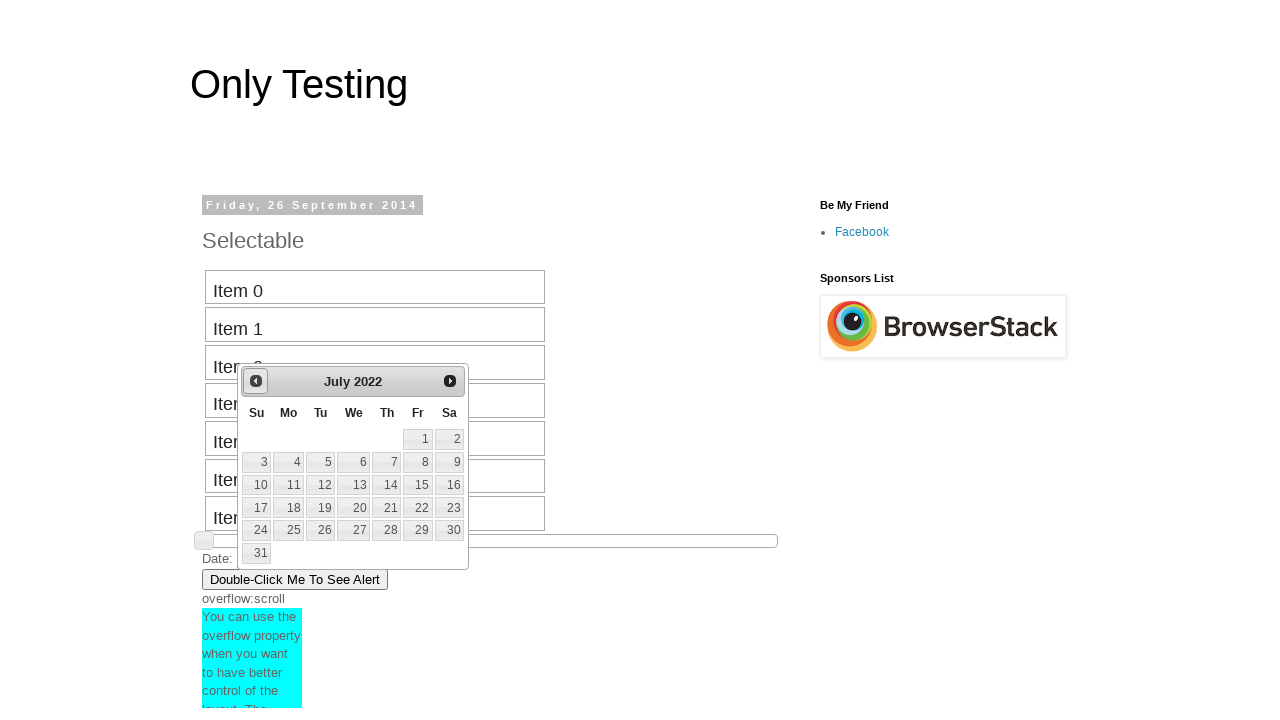

Clicked previous button to navigate backward from July 2022 at (256, 381) on #ui-datepicker-div > div > a.ui-datepicker-prev span
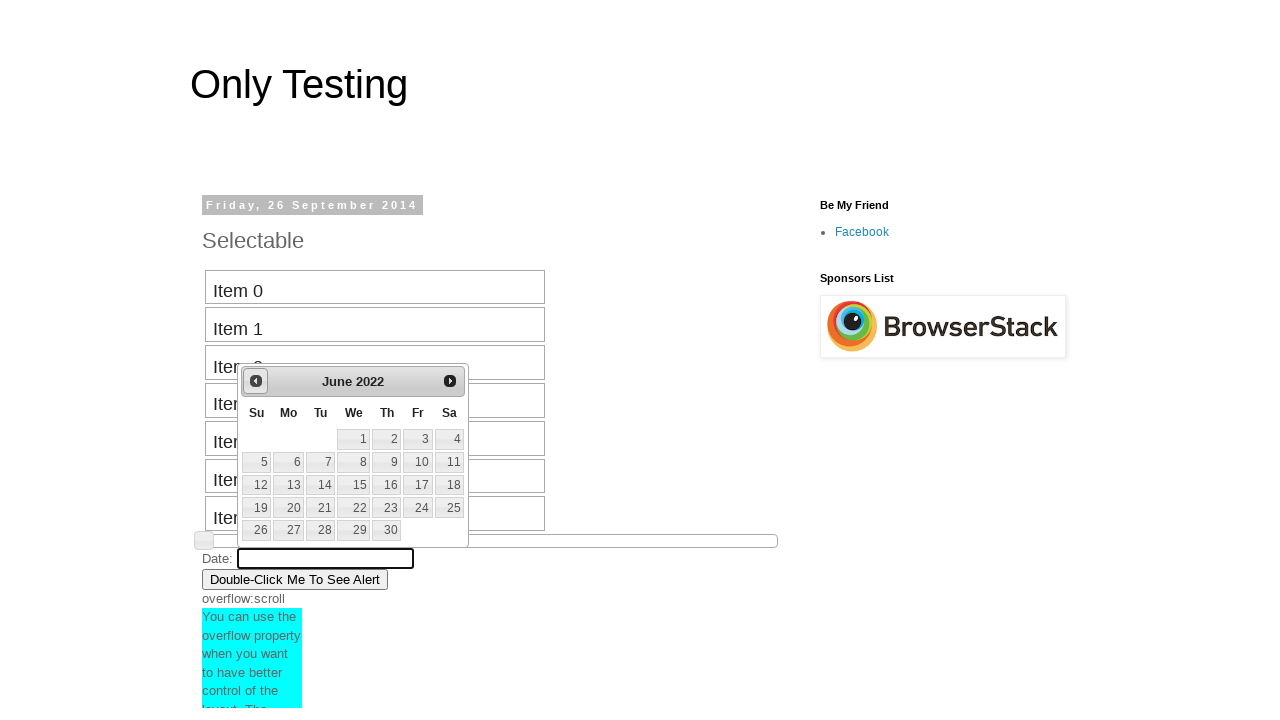

Clicked previous button to navigate backward from June 2022 at (256, 381) on #ui-datepicker-div > div > a.ui-datepicker-prev span
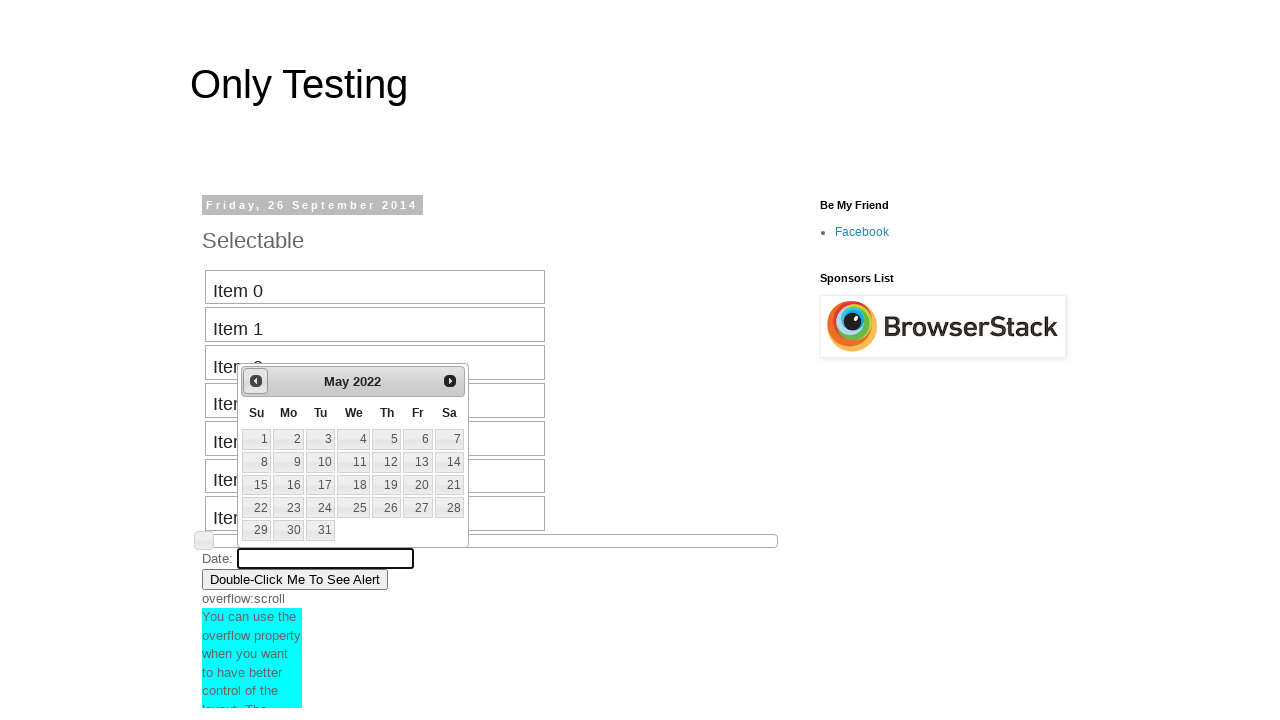

Clicked previous button to navigate backward from May 2022 at (256, 381) on #ui-datepicker-div > div > a.ui-datepicker-prev span
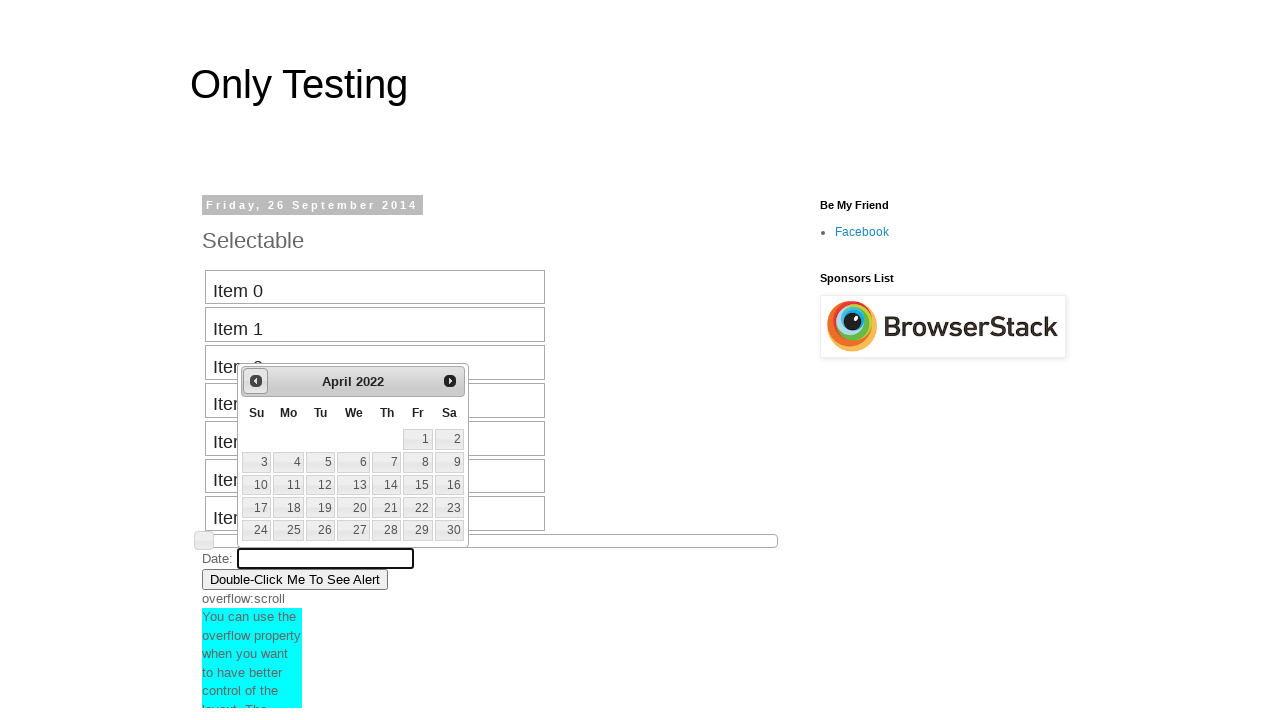

Clicked previous button to navigate backward from April 2022 at (256, 381) on #ui-datepicker-div > div > a.ui-datepicker-prev span
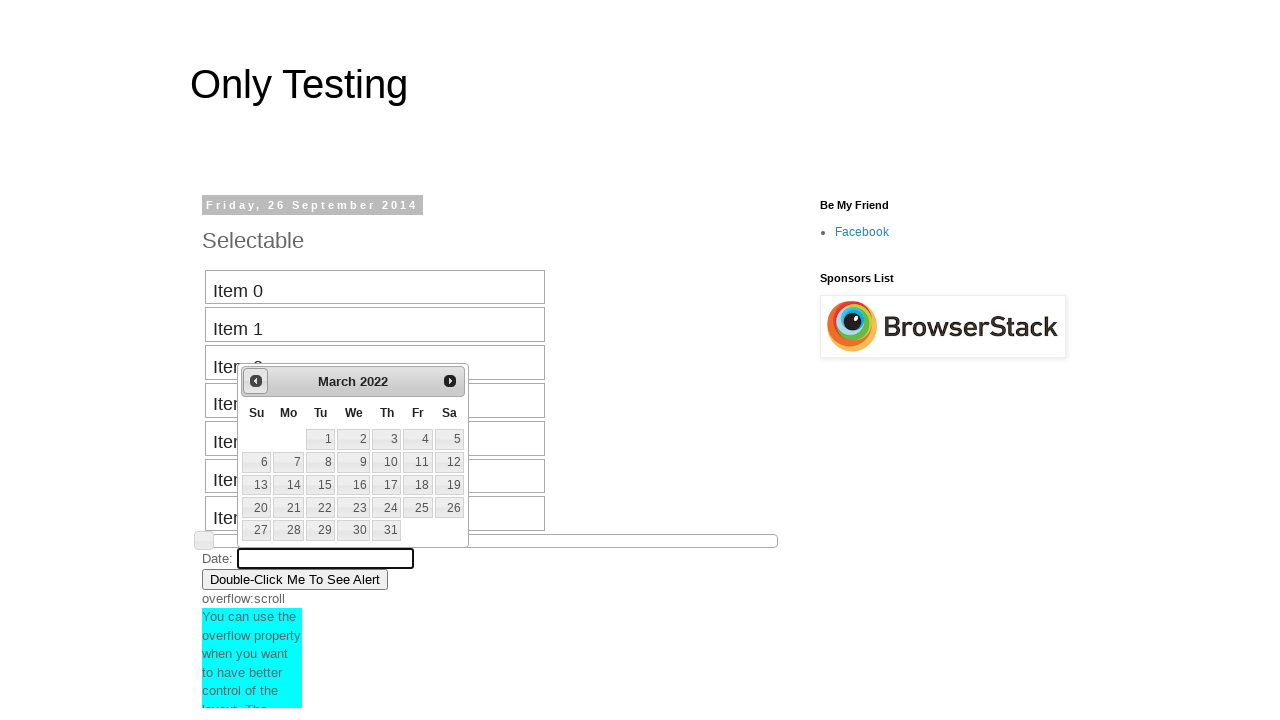

Clicked previous button to navigate backward from March 2022 at (256, 381) on #ui-datepicker-div > div > a.ui-datepicker-prev span
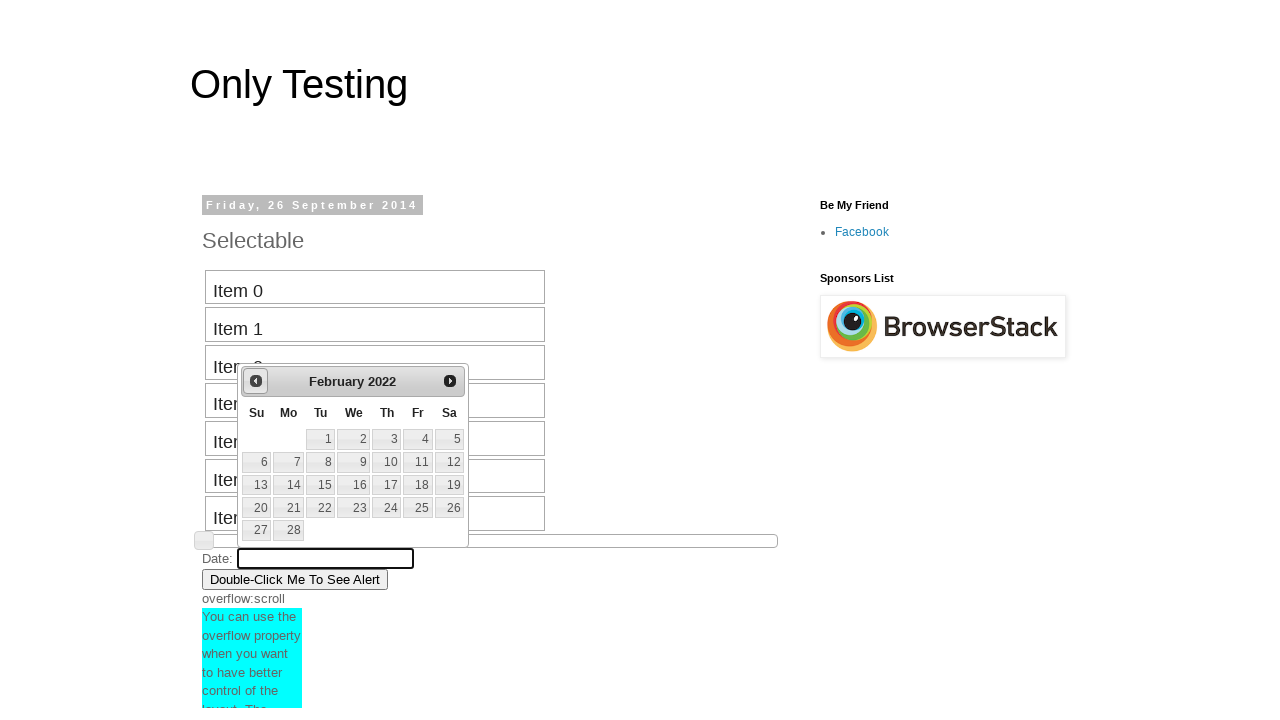

Clicked previous button to navigate backward from February 2022 at (256, 381) on #ui-datepicker-div > div > a.ui-datepicker-prev span
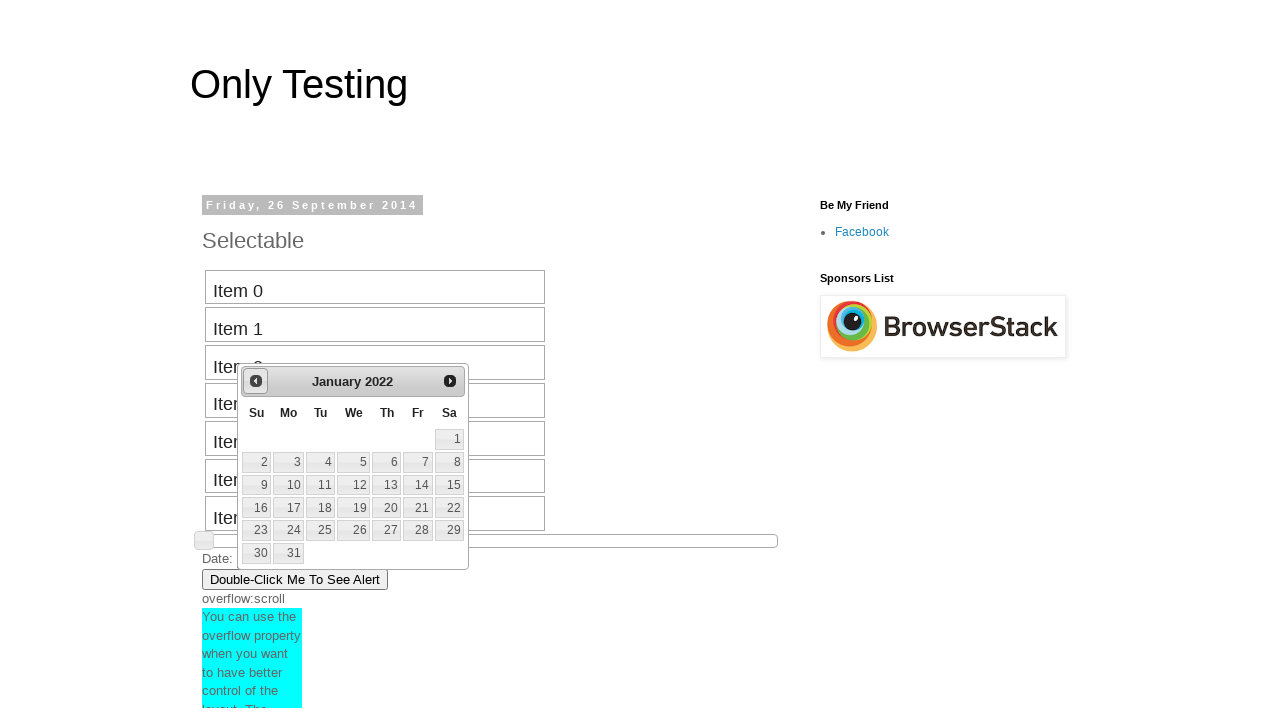

Clicked previous button to navigate backward from January 2022 at (256, 381) on #ui-datepicker-div > div > a.ui-datepicker-prev span
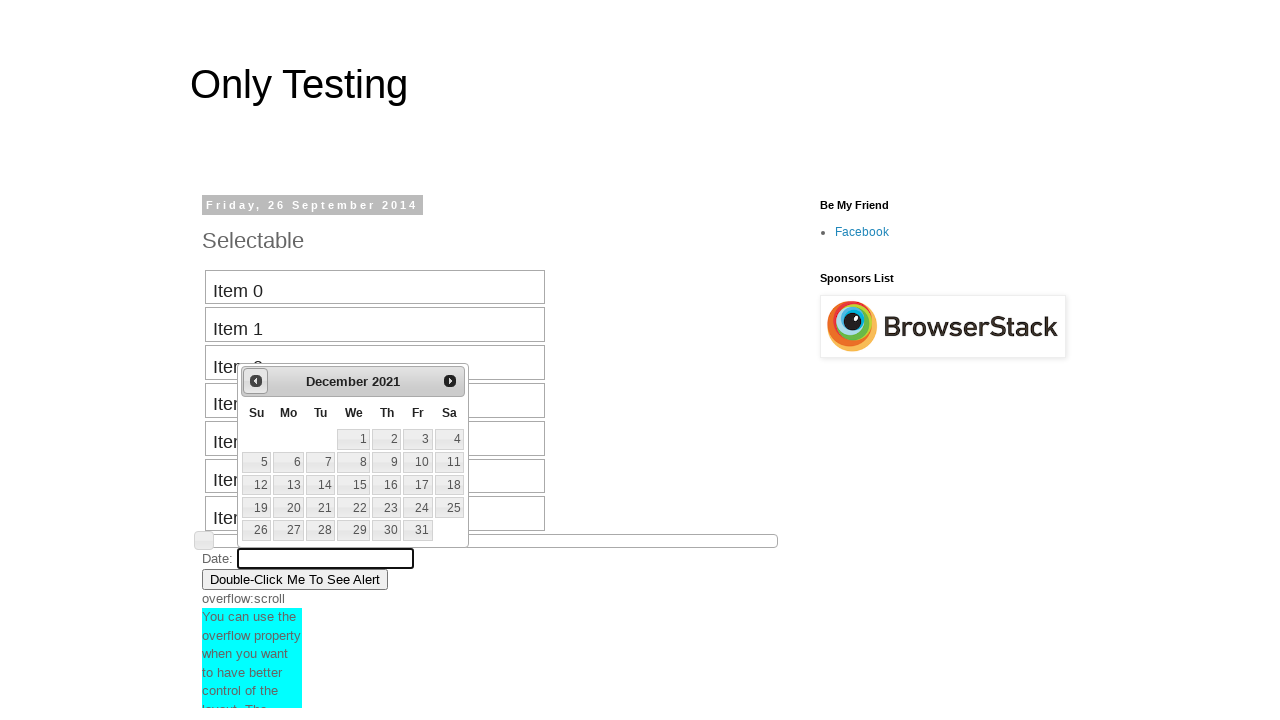

Clicked previous button to navigate backward from December 2021 at (256, 381) on #ui-datepicker-div > div > a.ui-datepicker-prev span
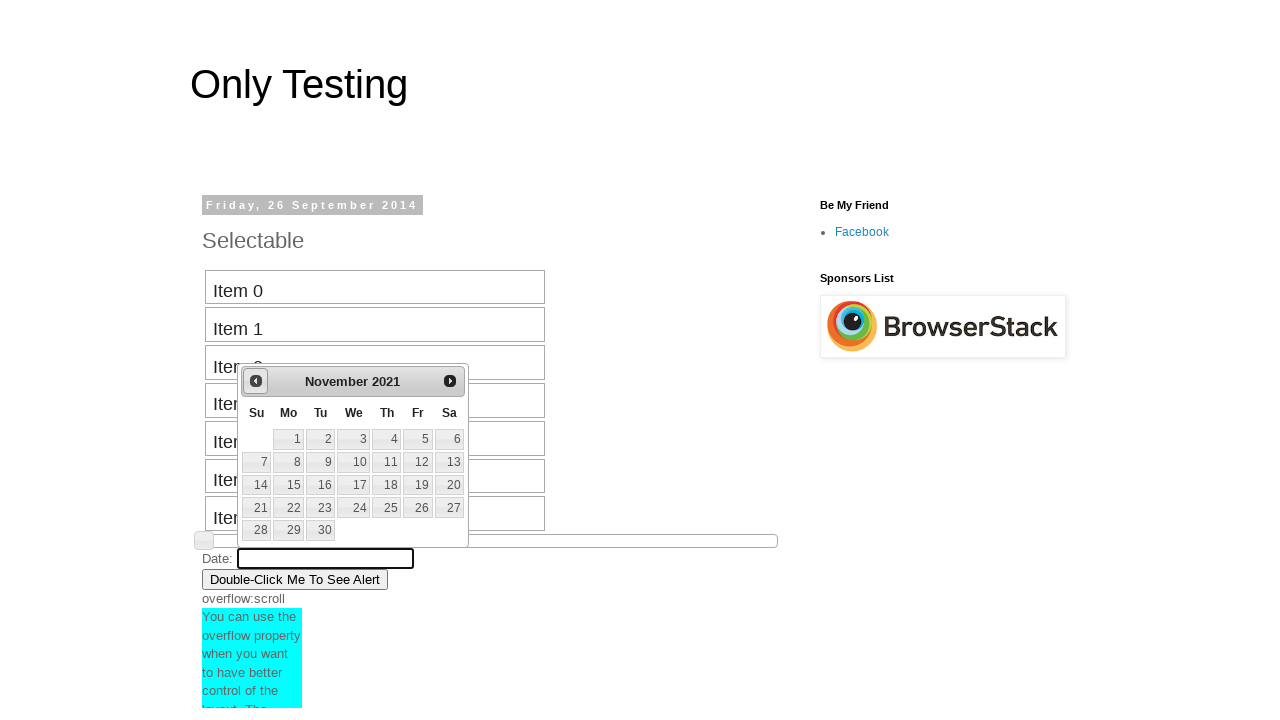

Clicked previous button to navigate backward from November 2021 at (256, 381) on #ui-datepicker-div > div > a.ui-datepicker-prev span
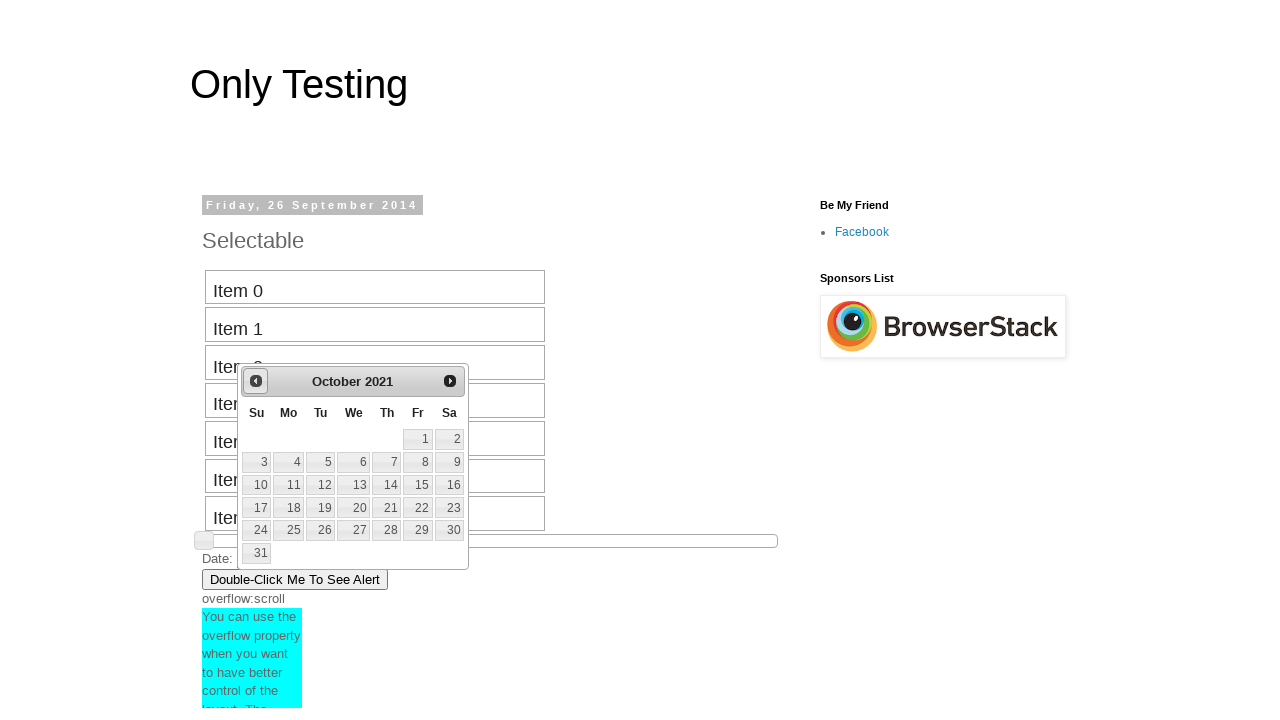

Clicked previous button to navigate backward from October 2021 at (256, 381) on #ui-datepicker-div > div > a.ui-datepicker-prev span
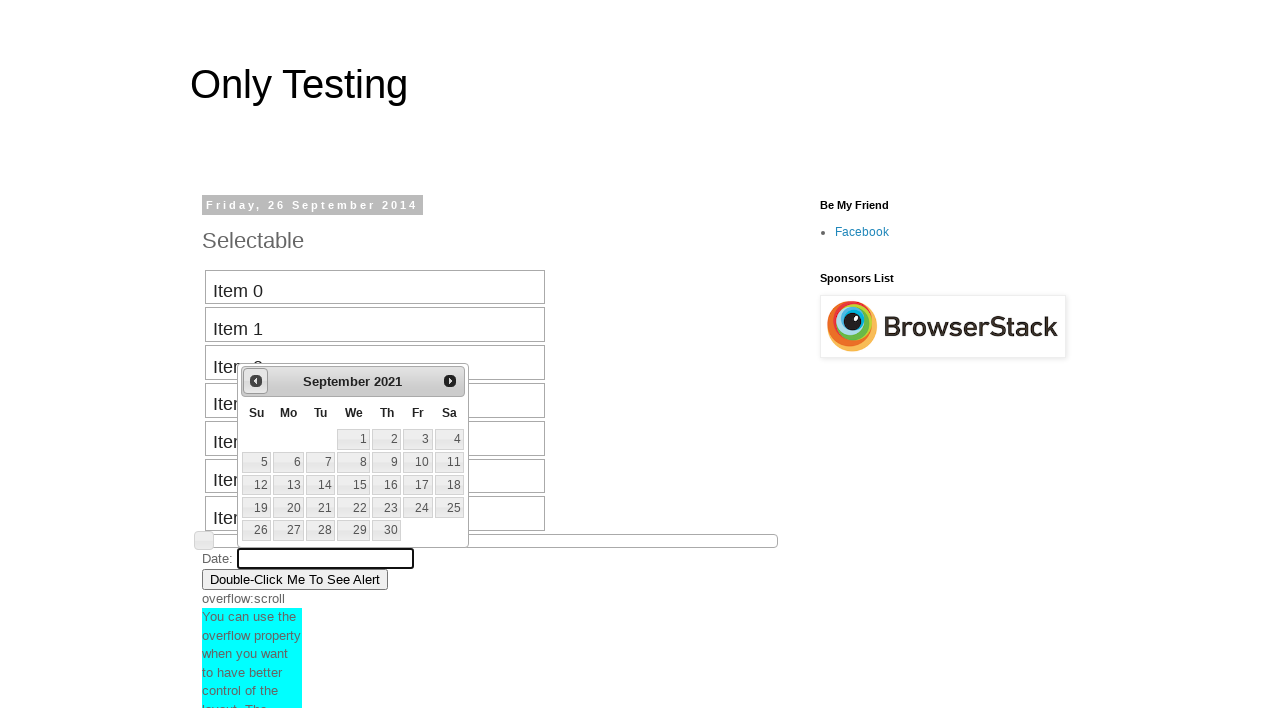

Clicked previous button to navigate backward from September 2021 at (256, 381) on #ui-datepicker-div > div > a.ui-datepicker-prev span
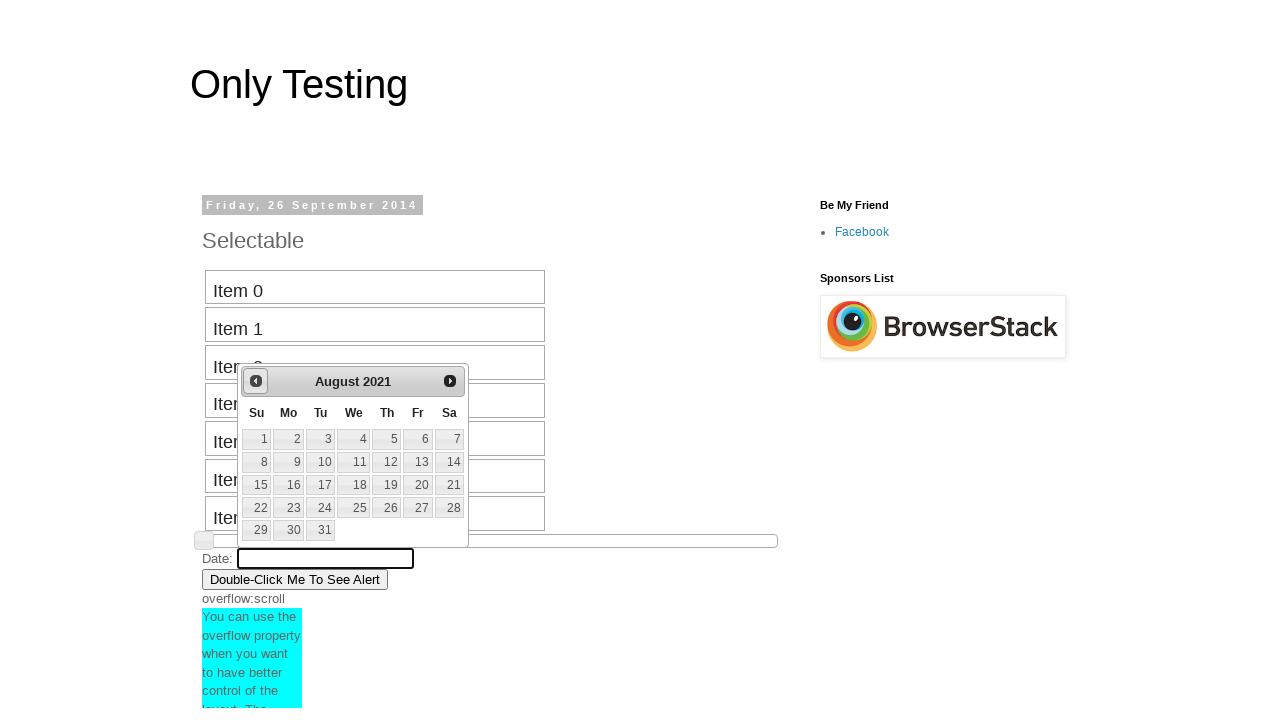

Clicked previous button to navigate backward from August 2021 at (256, 381) on #ui-datepicker-div > div > a.ui-datepicker-prev span
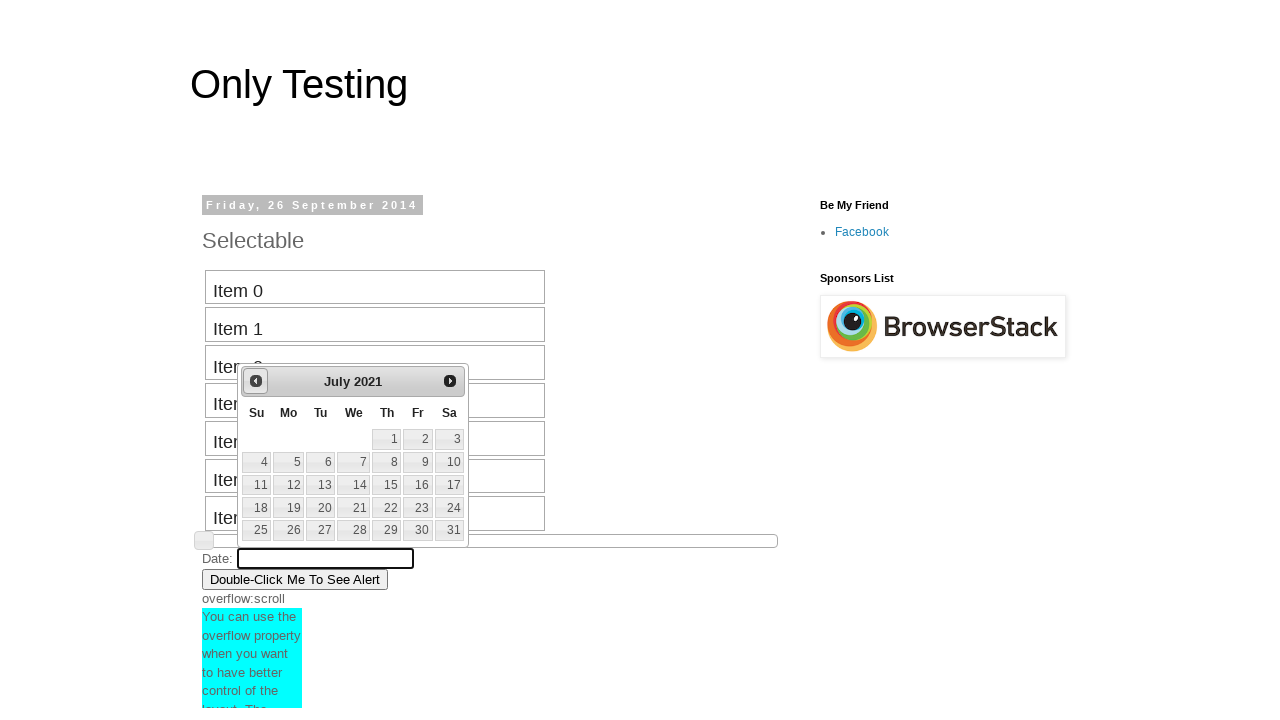

Clicked previous button to navigate backward from July 2021 at (256, 381) on #ui-datepicker-div > div > a.ui-datepicker-prev span
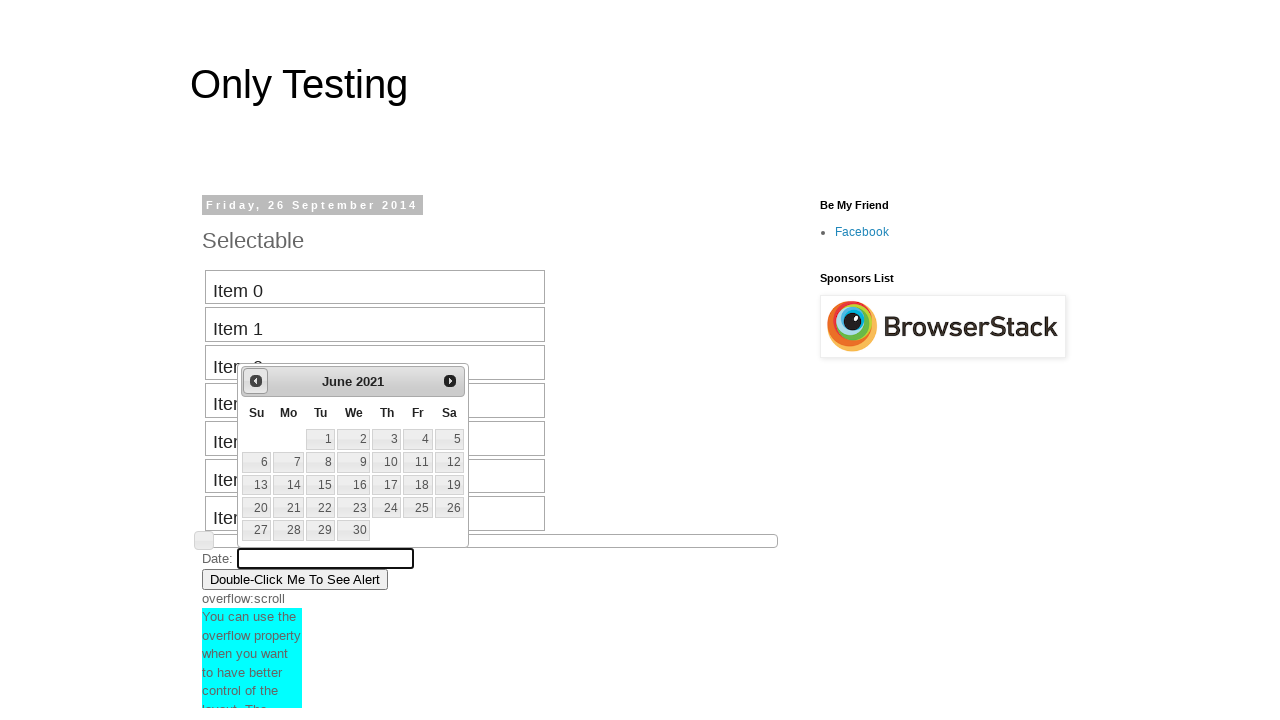

Clicked previous button to navigate backward from June 2021 at (256, 381) on #ui-datepicker-div > div > a.ui-datepicker-prev span
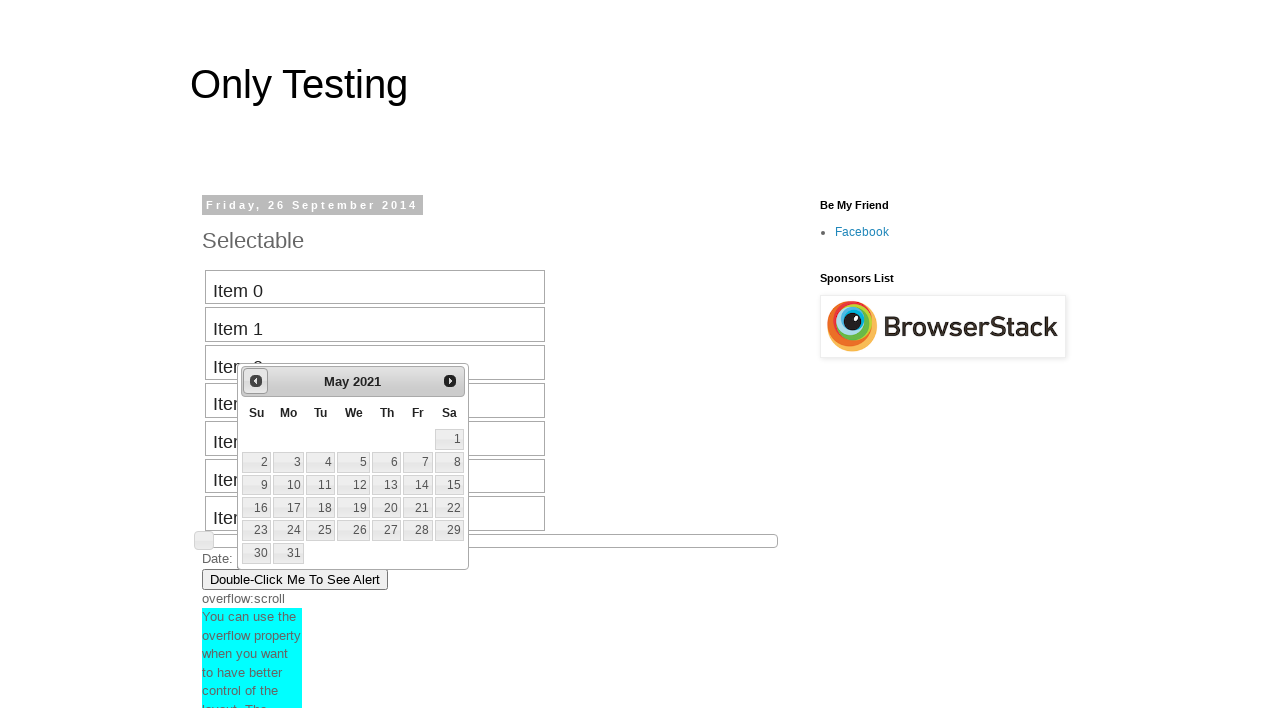

Clicked previous button to navigate backward from May 2021 at (256, 381) on #ui-datepicker-div > div > a.ui-datepicker-prev span
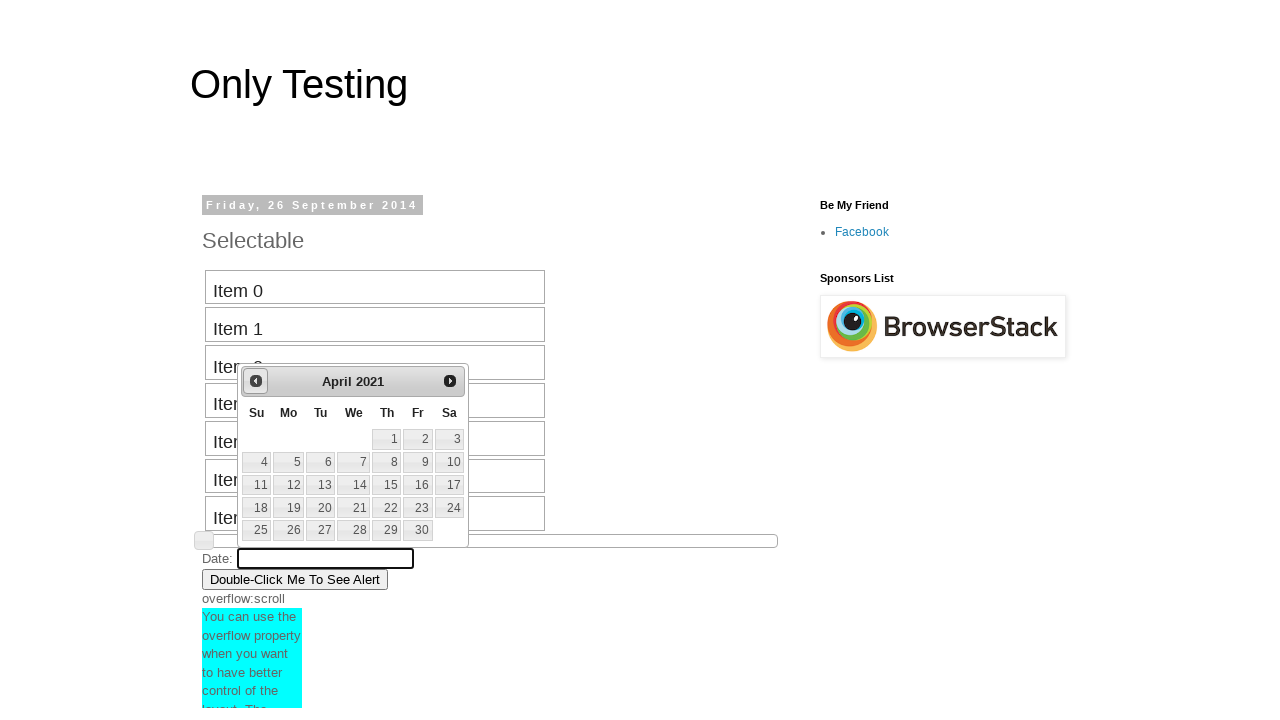

Clicked previous button to navigate backward from April 2021 at (256, 381) on #ui-datepicker-div > div > a.ui-datepicker-prev span
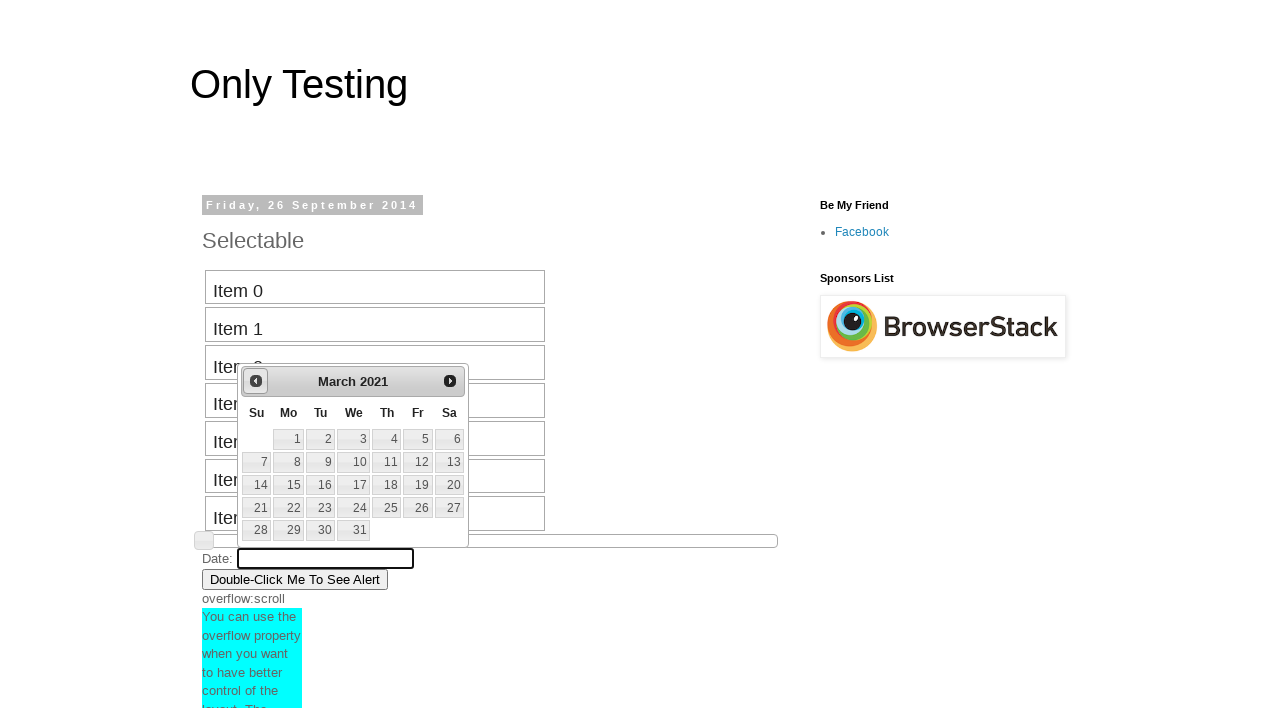

Clicked previous button to navigate backward from March 2021 at (256, 381) on #ui-datepicker-div > div > a.ui-datepicker-prev span
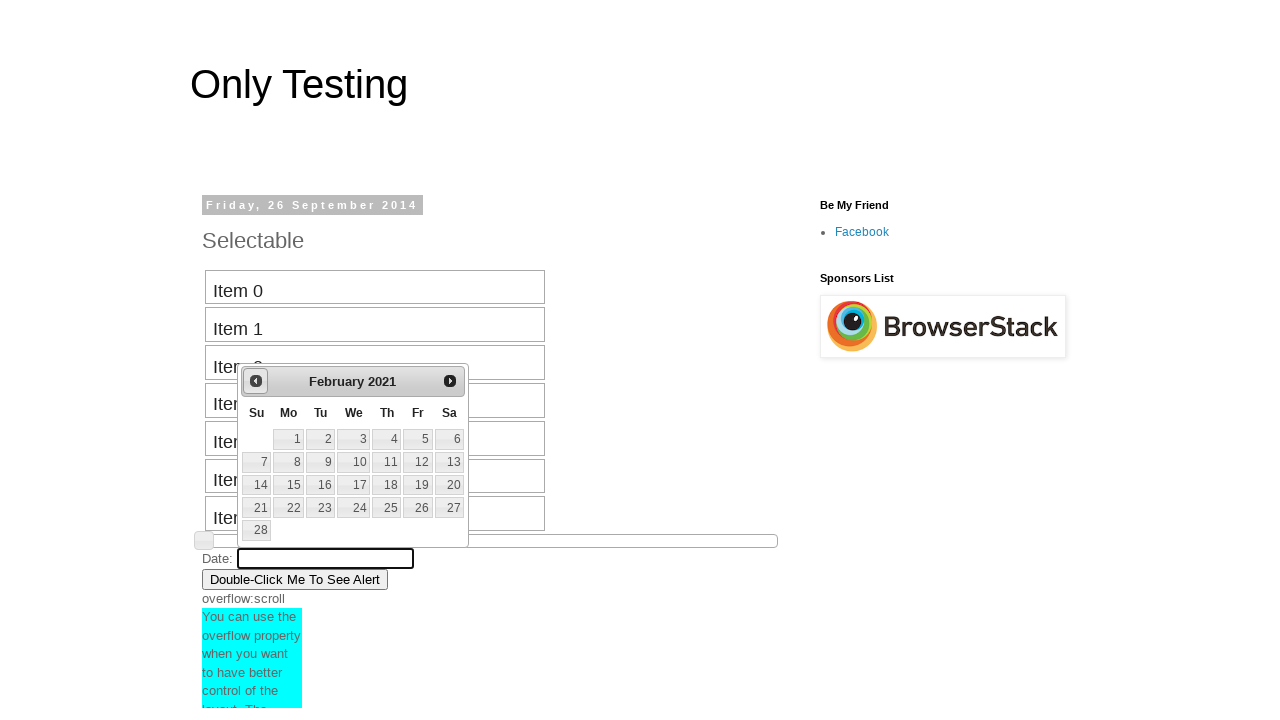

Clicked previous button to navigate backward from February 2021 at (256, 381) on #ui-datepicker-div > div > a.ui-datepicker-prev span
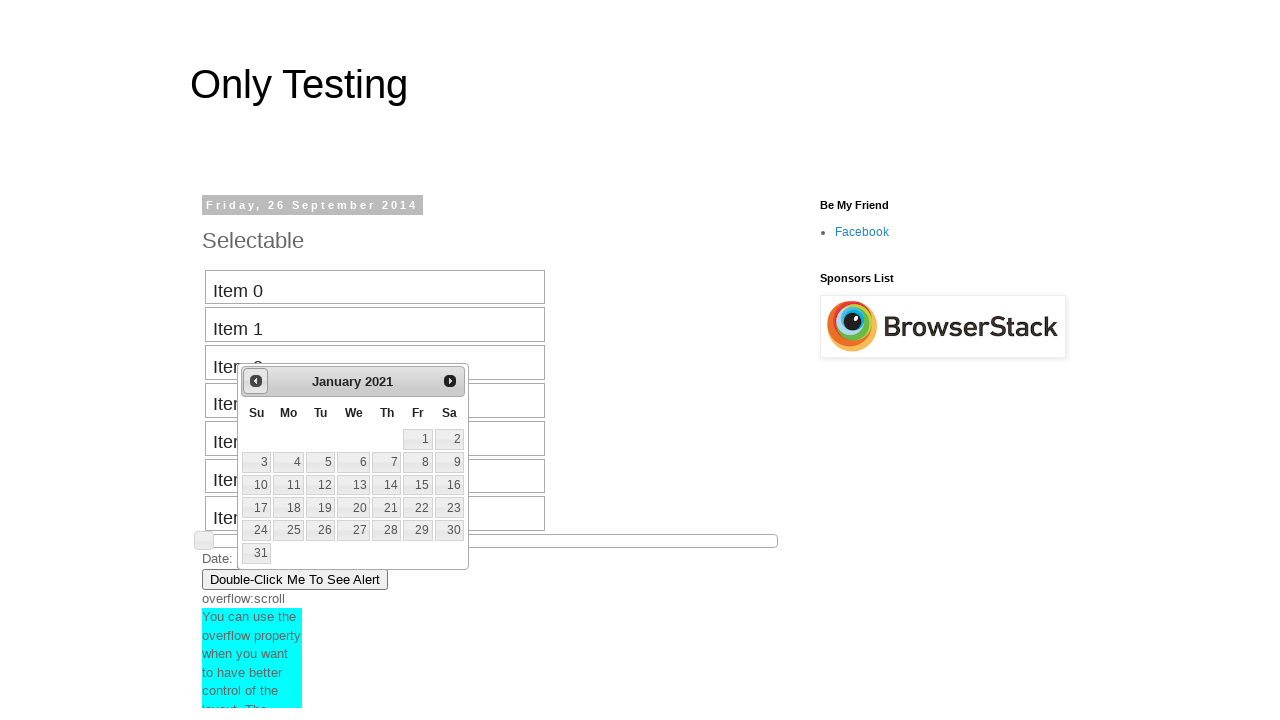

Clicked previous button to navigate backward from January 2021 at (256, 381) on #ui-datepicker-div > div > a.ui-datepicker-prev span
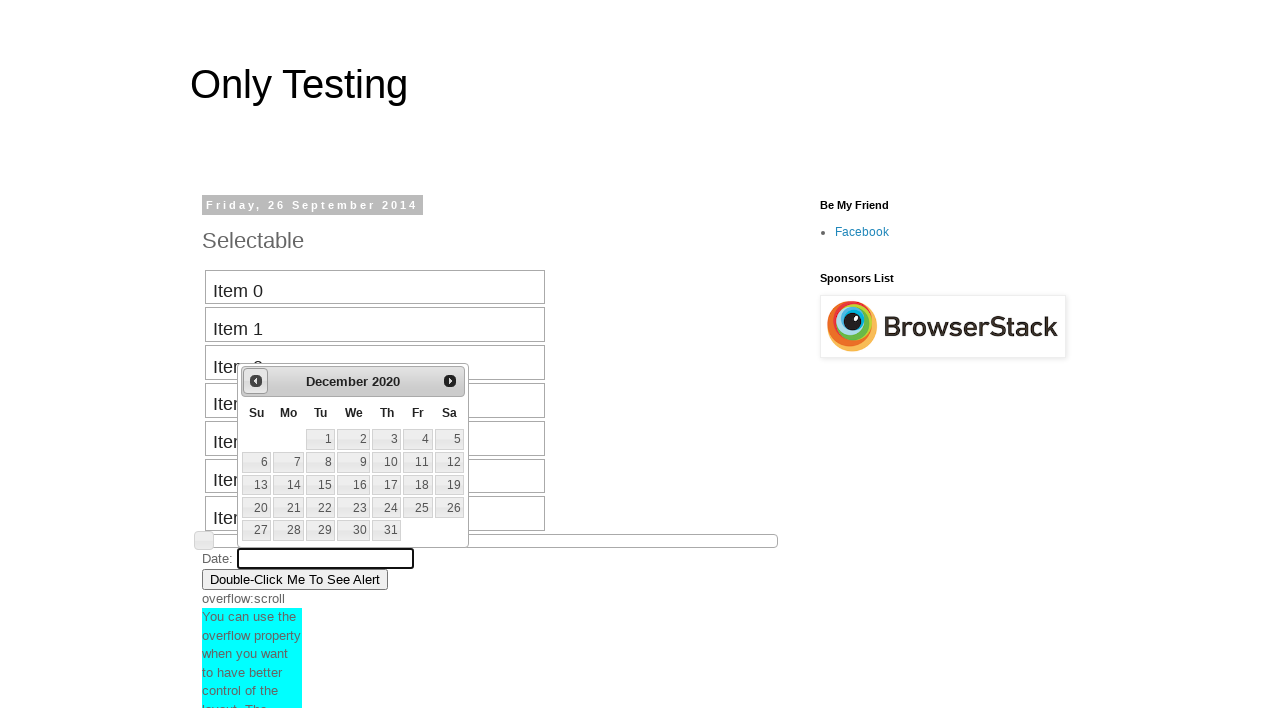

Clicked previous button to navigate backward from December 2020 at (256, 381) on #ui-datepicker-div > div > a.ui-datepicker-prev span
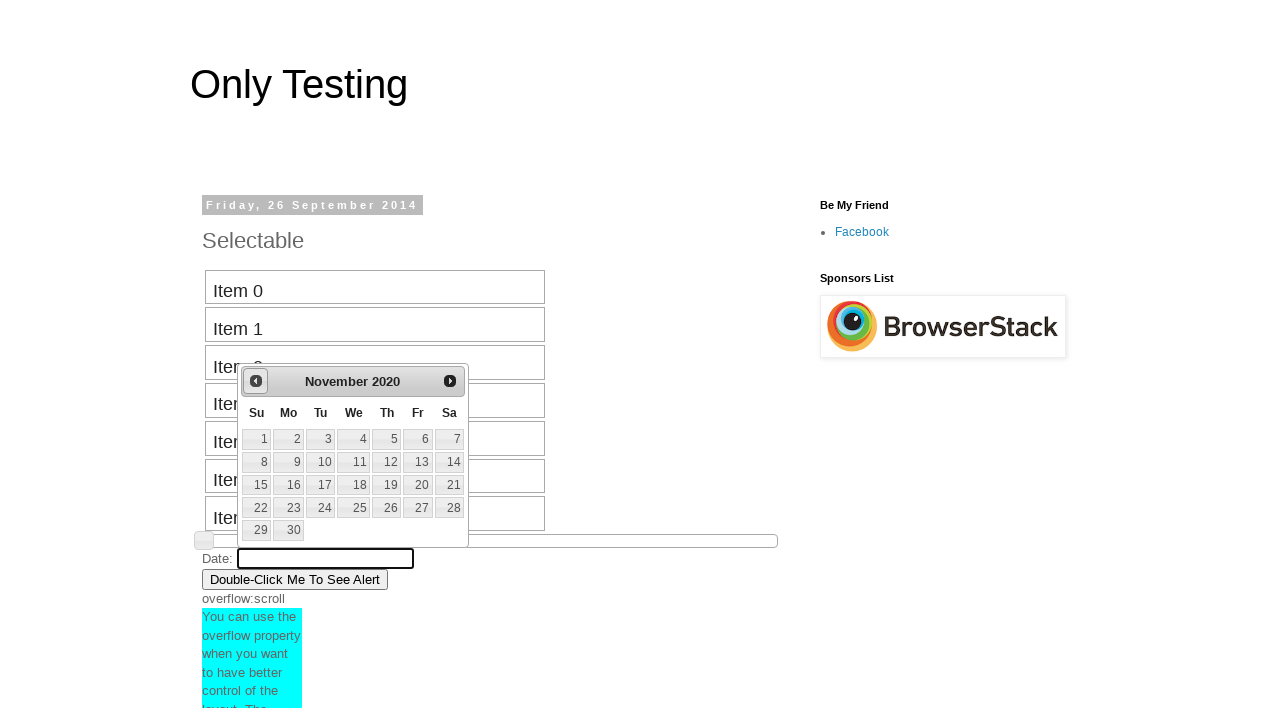

Clicked previous button to navigate backward from November 2020 at (256, 381) on #ui-datepicker-div > div > a.ui-datepicker-prev span
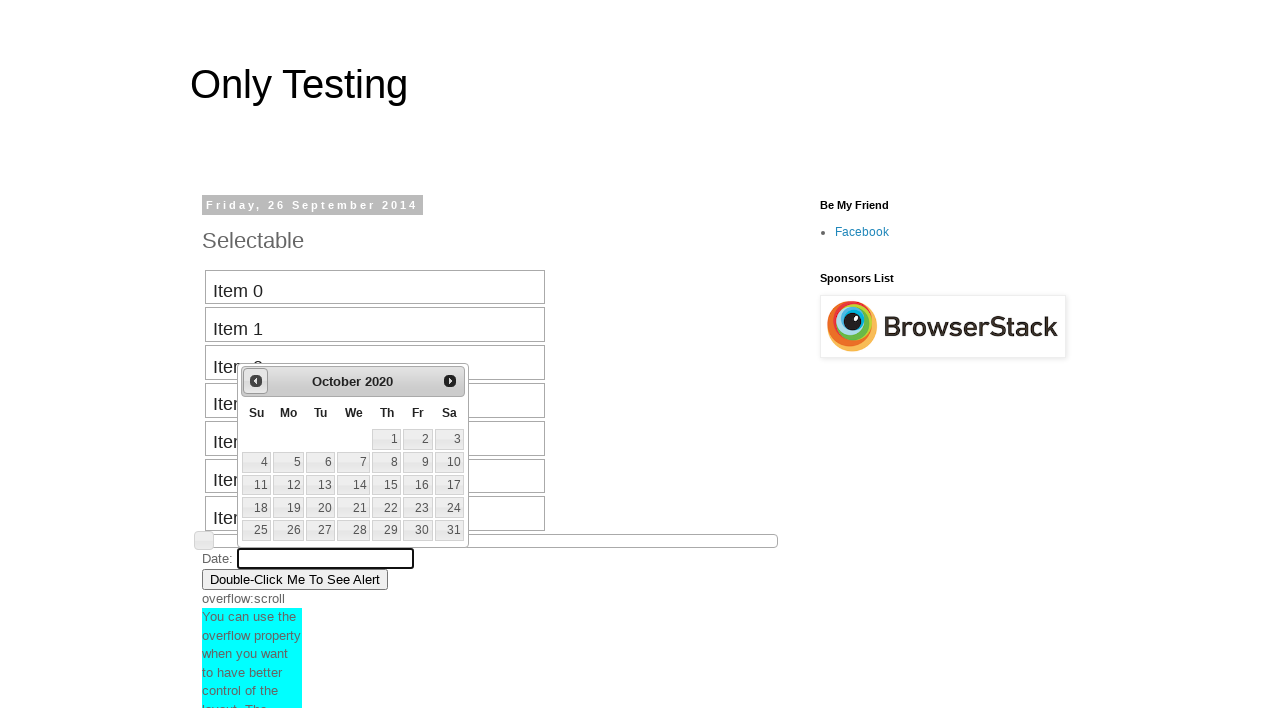

Clicked previous button to navigate backward from October 2020 at (256, 381) on #ui-datepicker-div > div > a.ui-datepicker-prev span
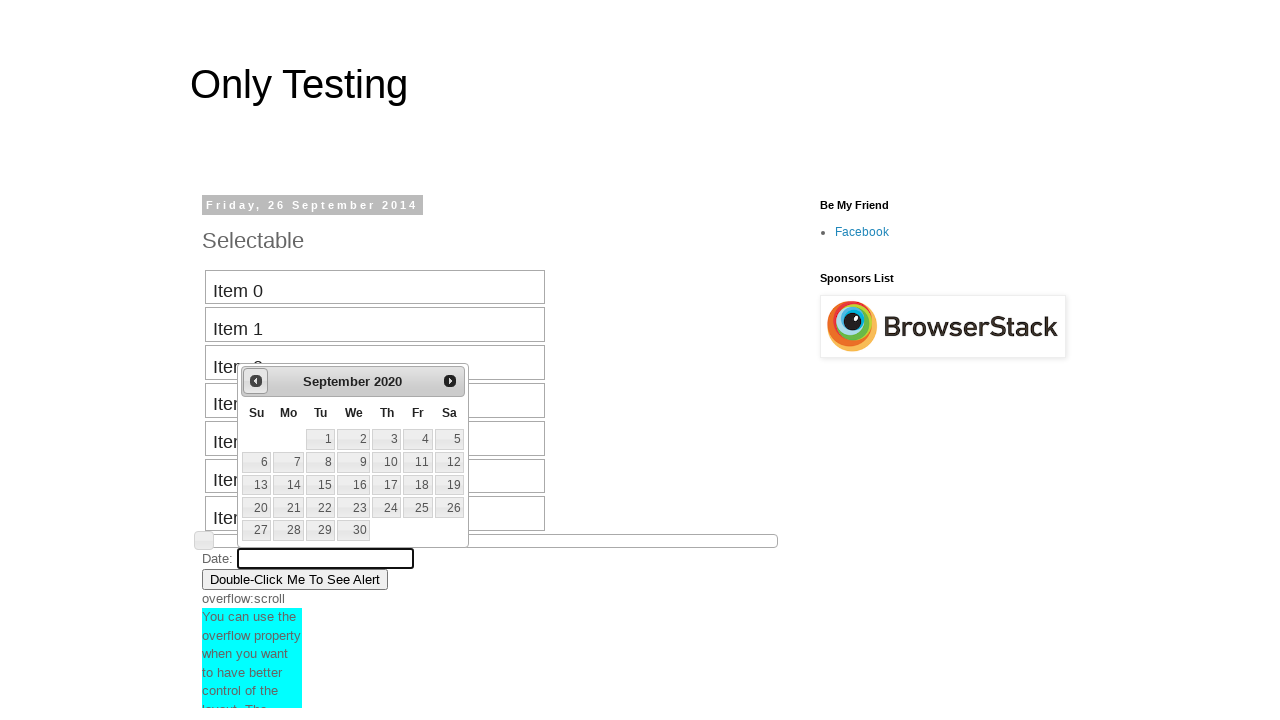

Clicked previous button to navigate backward from September 2020 at (256, 381) on #ui-datepicker-div > div > a.ui-datepicker-prev span
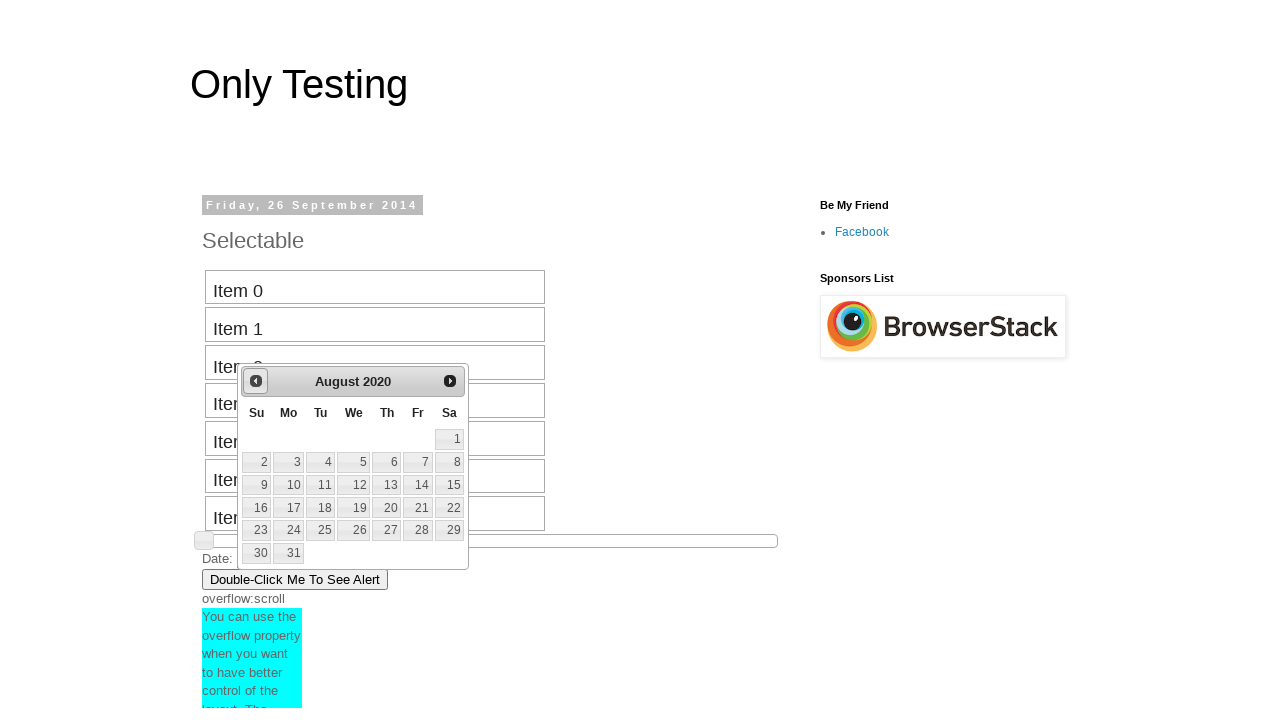

Clicked previous button to navigate backward from August 2020 at (256, 381) on #ui-datepicker-div > div > a.ui-datepicker-prev span
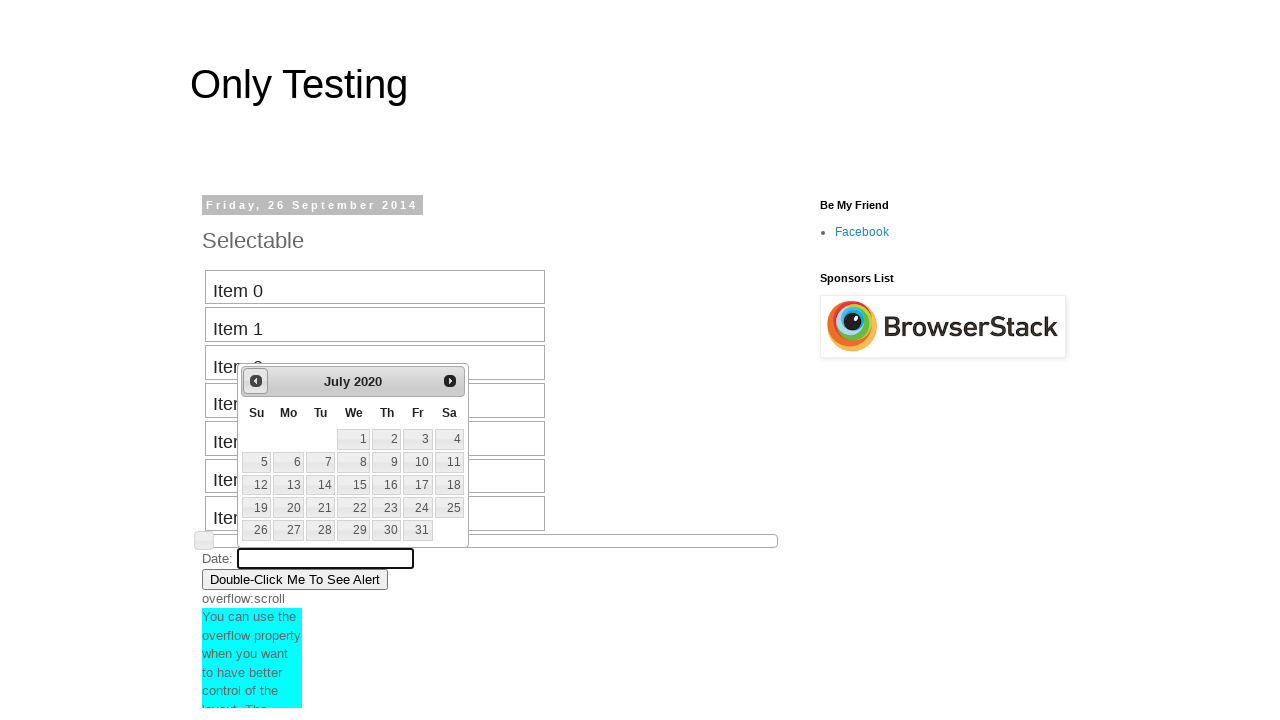

Clicked previous button to navigate backward from July 2020 at (256, 381) on #ui-datepicker-div > div > a.ui-datepicker-prev span
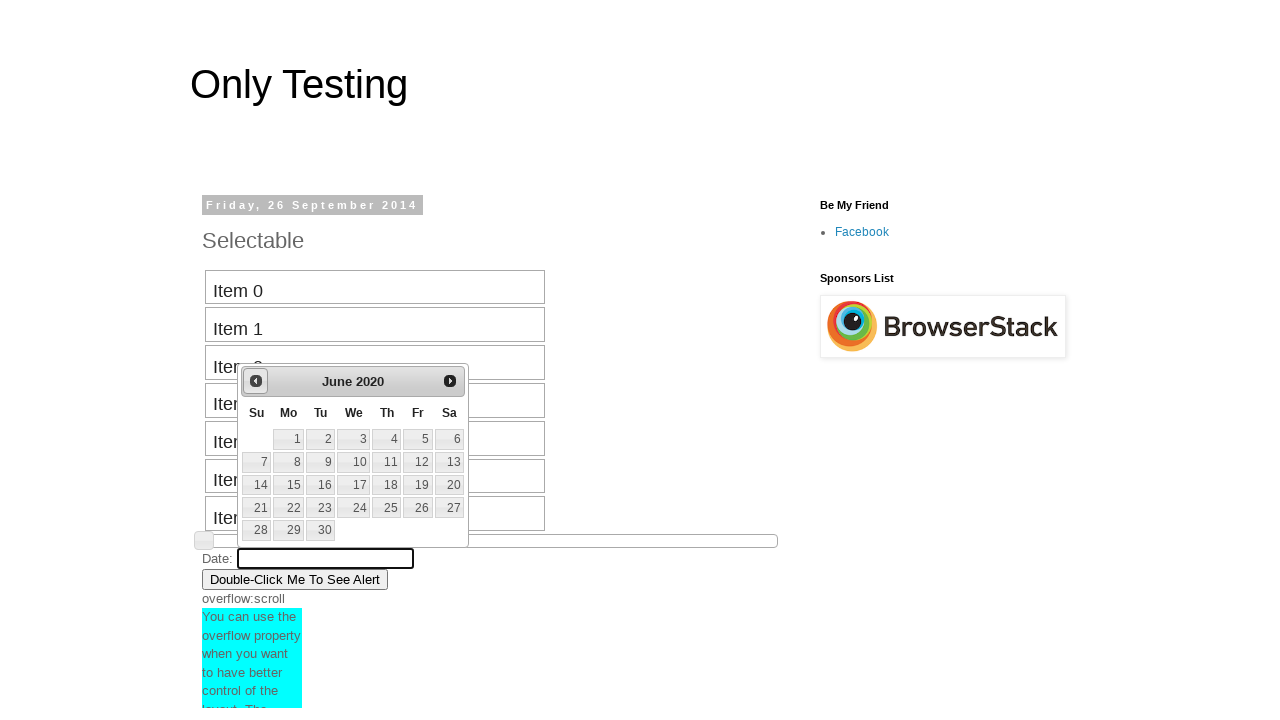

Clicked previous button to navigate backward from June 2020 at (256, 381) on #ui-datepicker-div > div > a.ui-datepicker-prev span
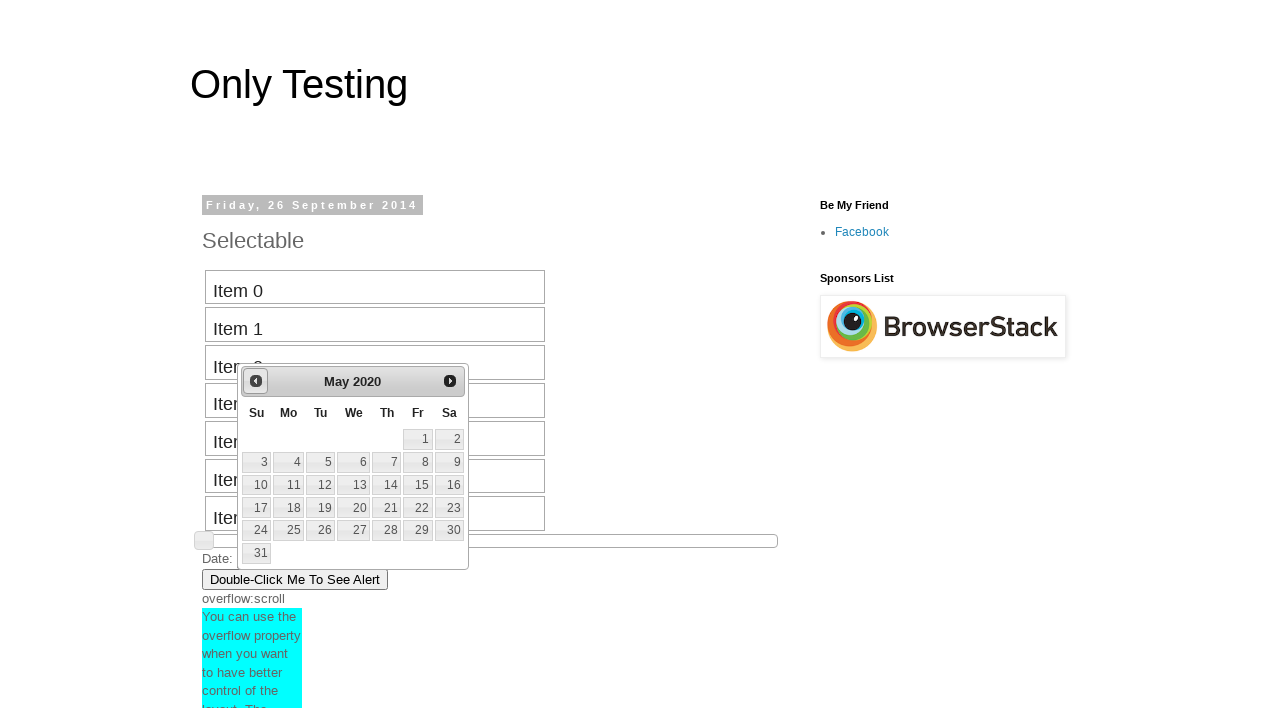

Clicked previous button to navigate backward from May 2020 at (256, 381) on #ui-datepicker-div > div > a.ui-datepicker-prev span
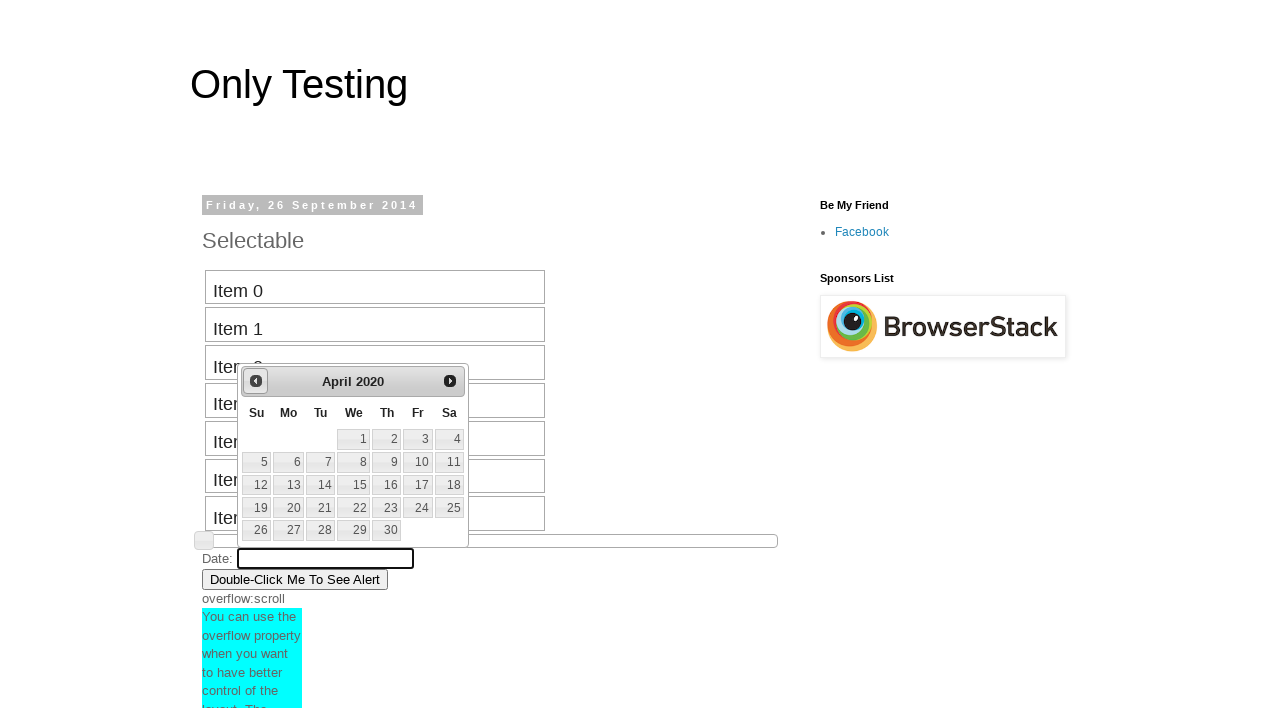

Clicked previous button to navigate backward from April 2020 at (256, 381) on #ui-datepicker-div > div > a.ui-datepicker-prev span
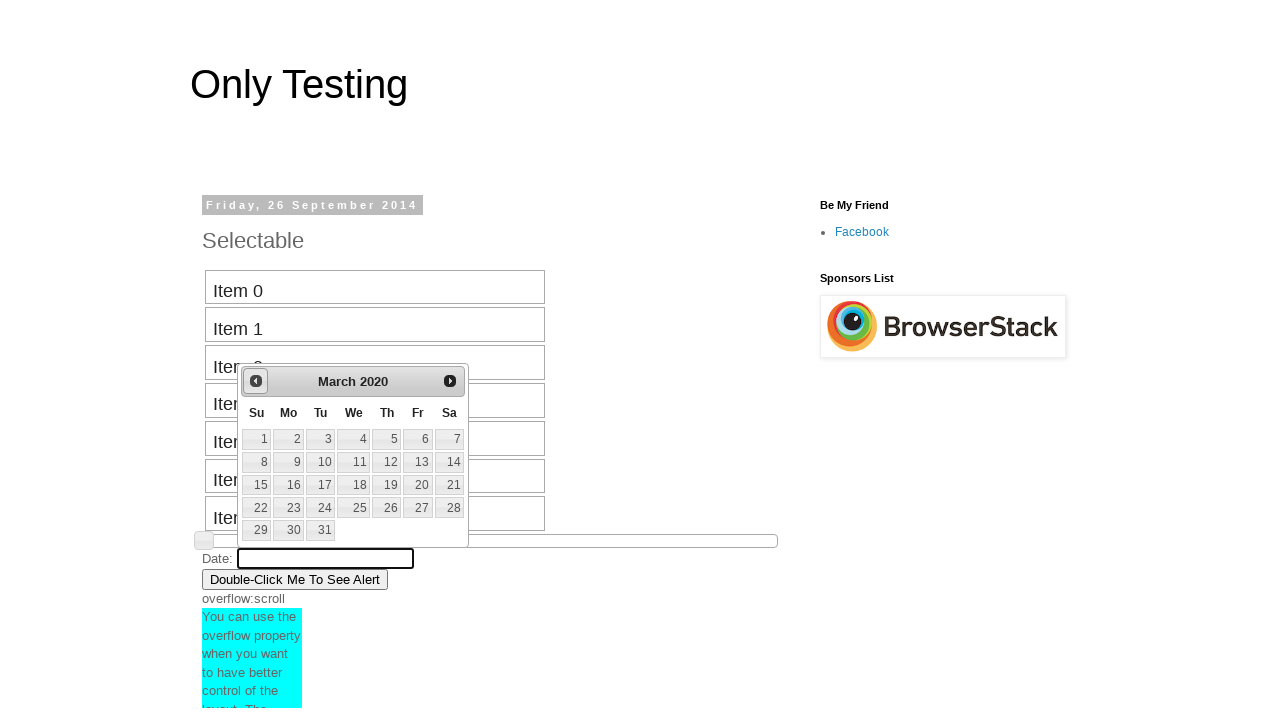

Clicked previous button to navigate backward from March 2020 at (256, 381) on #ui-datepicker-div > div > a.ui-datepicker-prev span
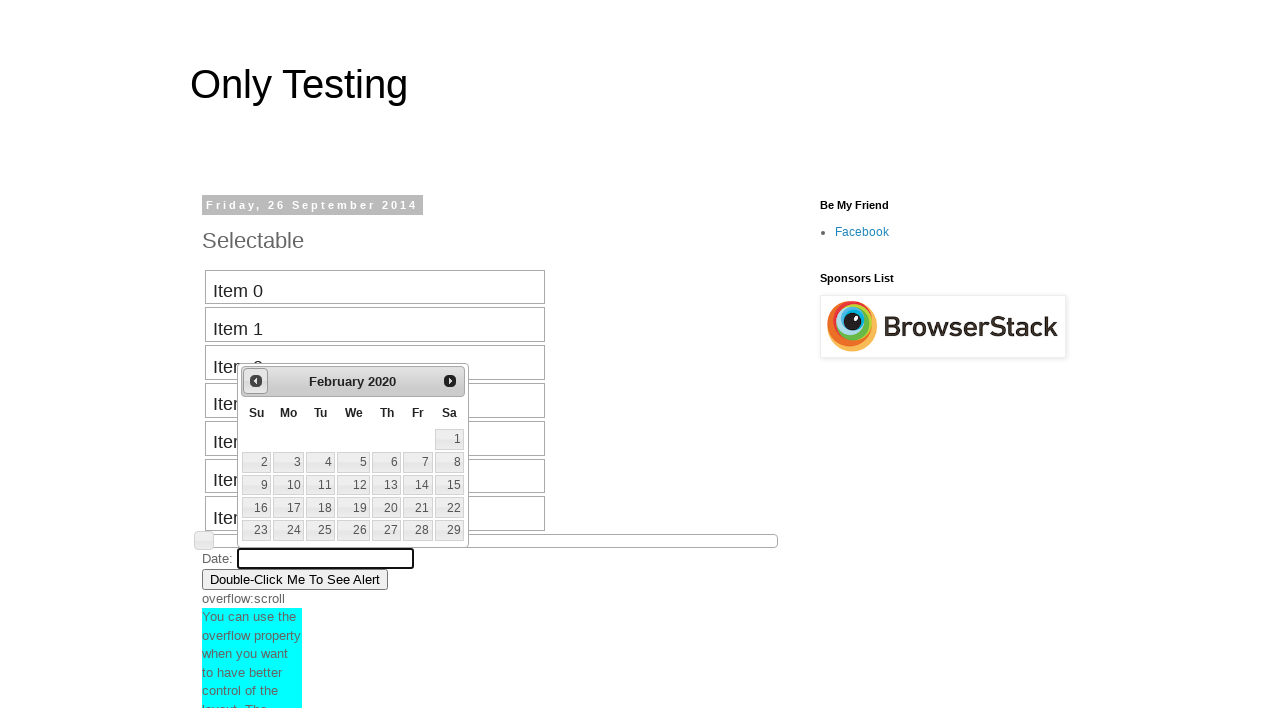

Clicked previous button to navigate backward from February 2020 at (256, 381) on #ui-datepicker-div > div > a.ui-datepicker-prev span
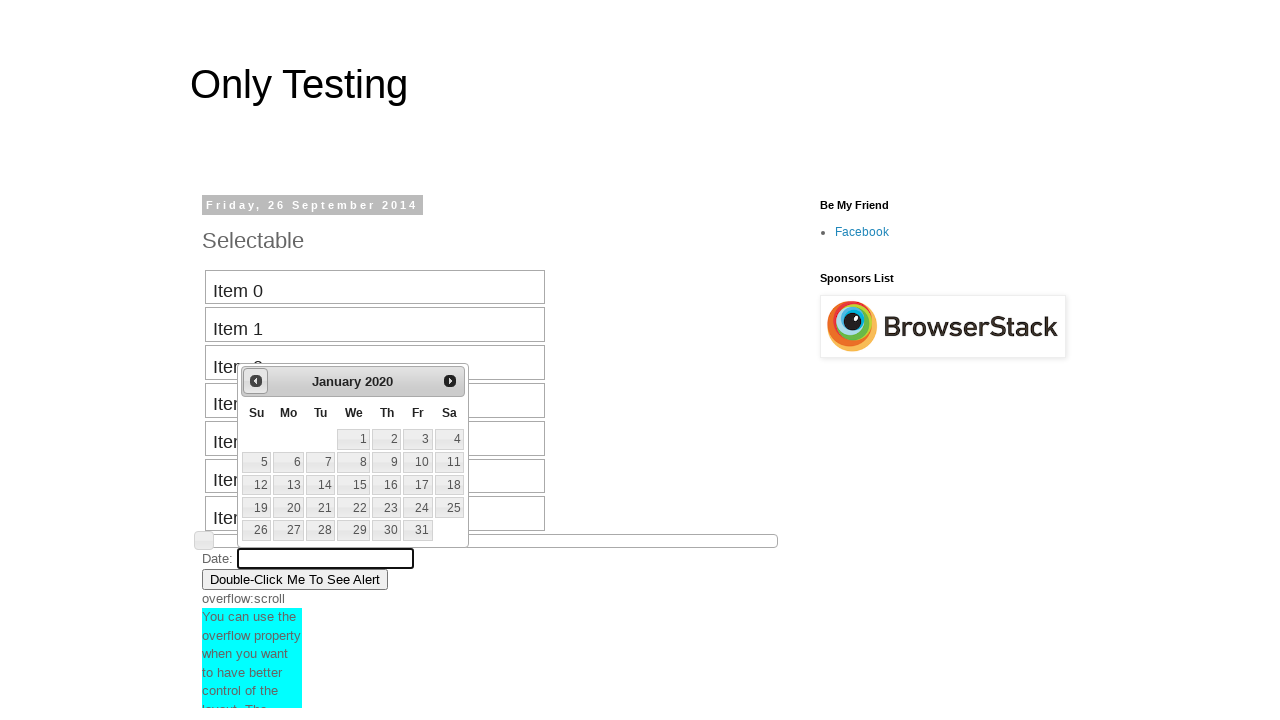

Clicked previous button to navigate backward from January 2020 at (256, 381) on #ui-datepicker-div > div > a.ui-datepicker-prev span
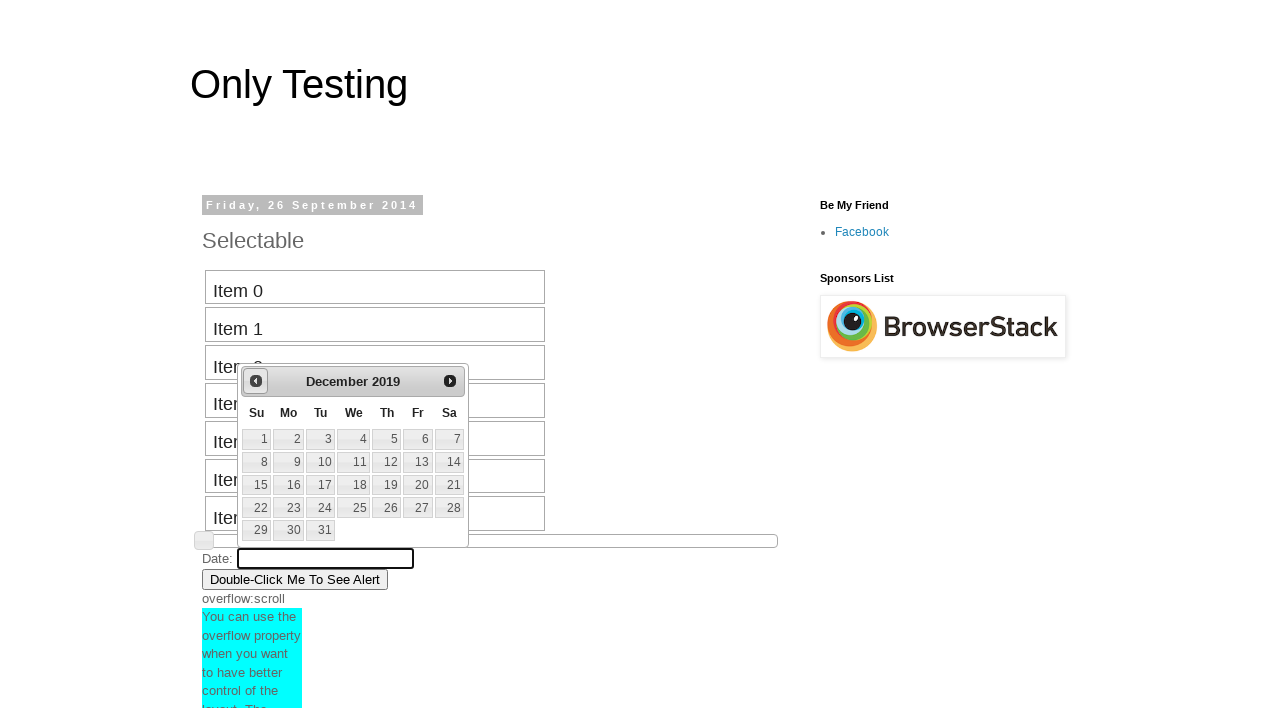

Clicked previous button to navigate backward from December 2019 at (256, 381) on #ui-datepicker-div > div > a.ui-datepicker-prev span
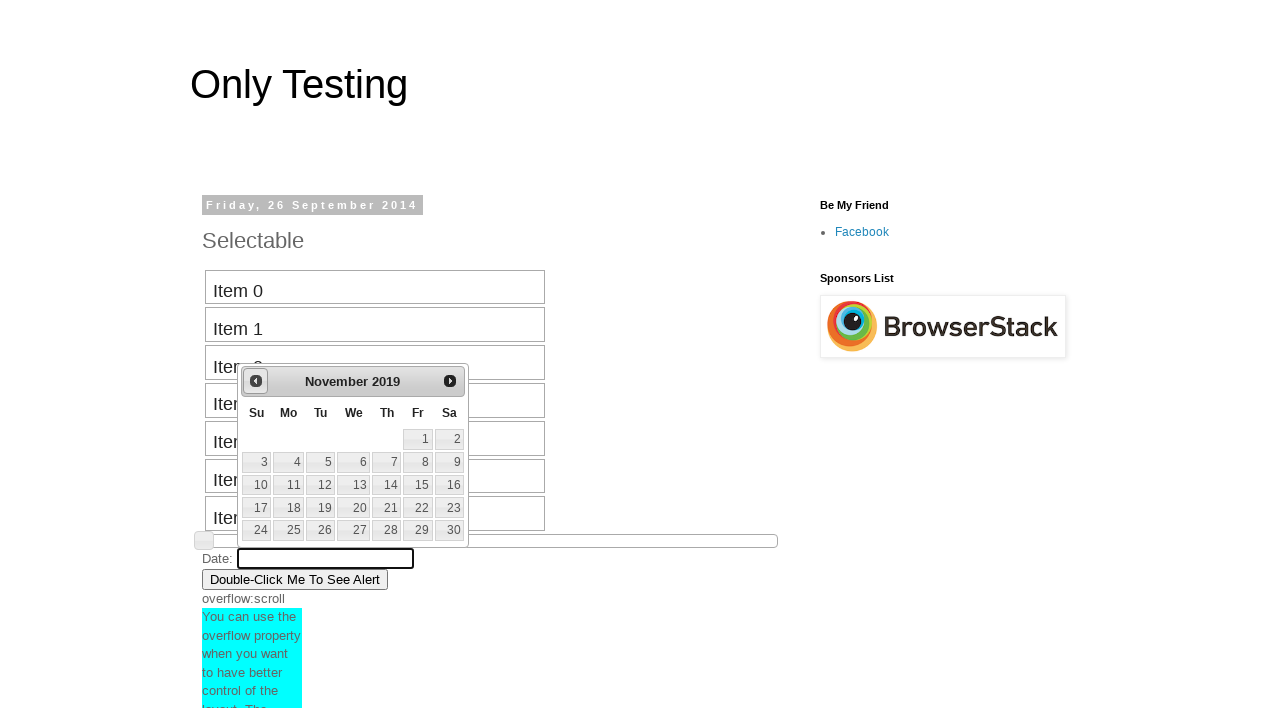

Clicked previous button to navigate backward from November 2019 at (256, 381) on #ui-datepicker-div > div > a.ui-datepicker-prev span
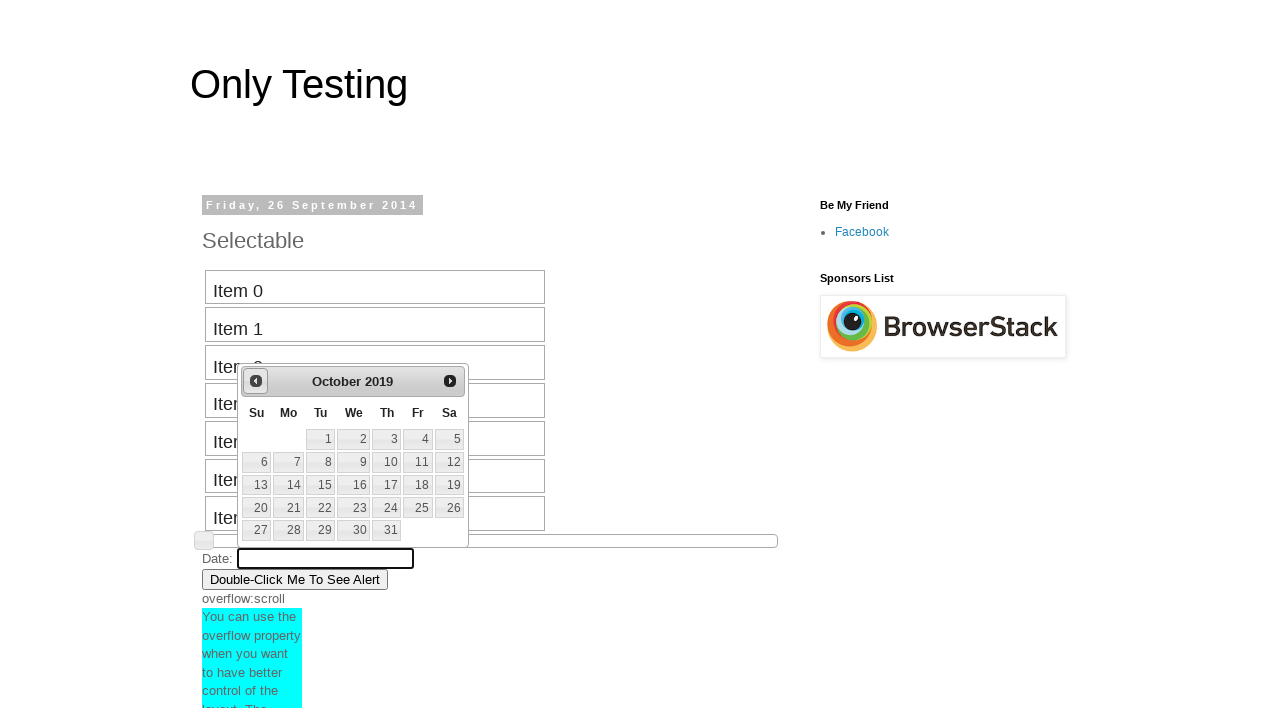

Clicked previous button to navigate backward from October 2019 at (256, 381) on #ui-datepicker-div > div > a.ui-datepicker-prev span
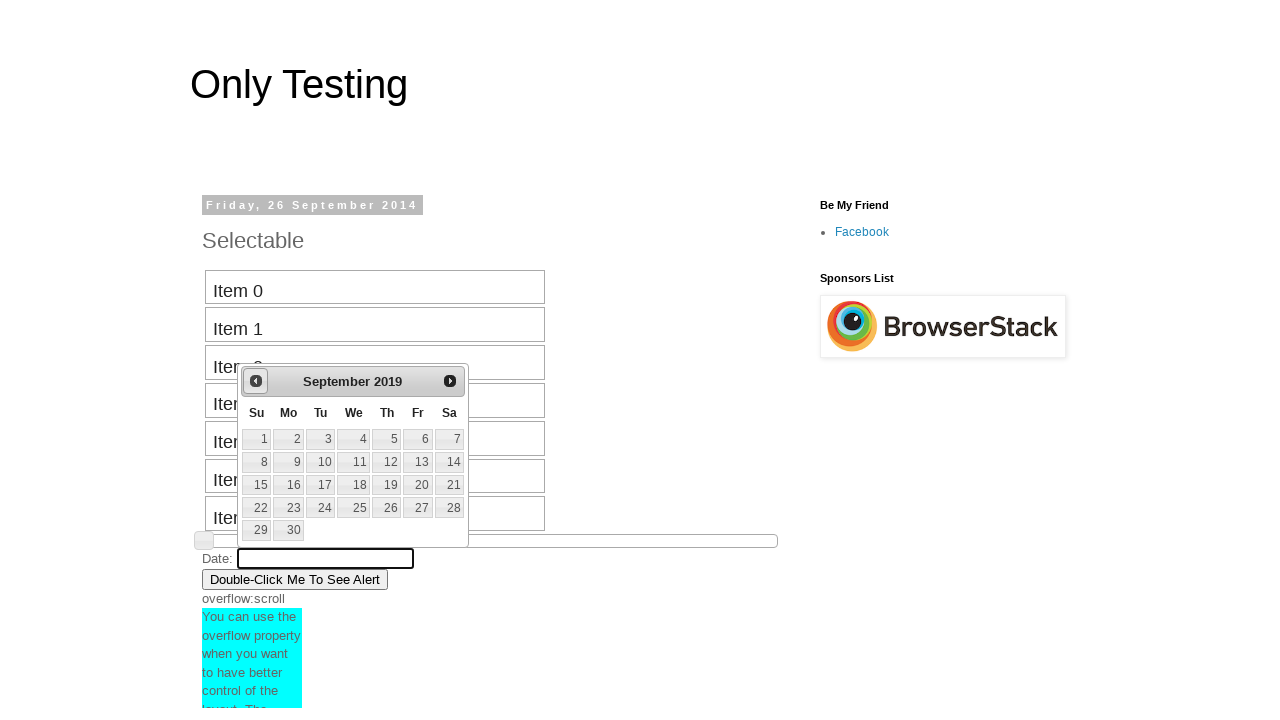

Clicked previous button to navigate backward from September 2019 at (256, 381) on #ui-datepicker-div > div > a.ui-datepicker-prev span
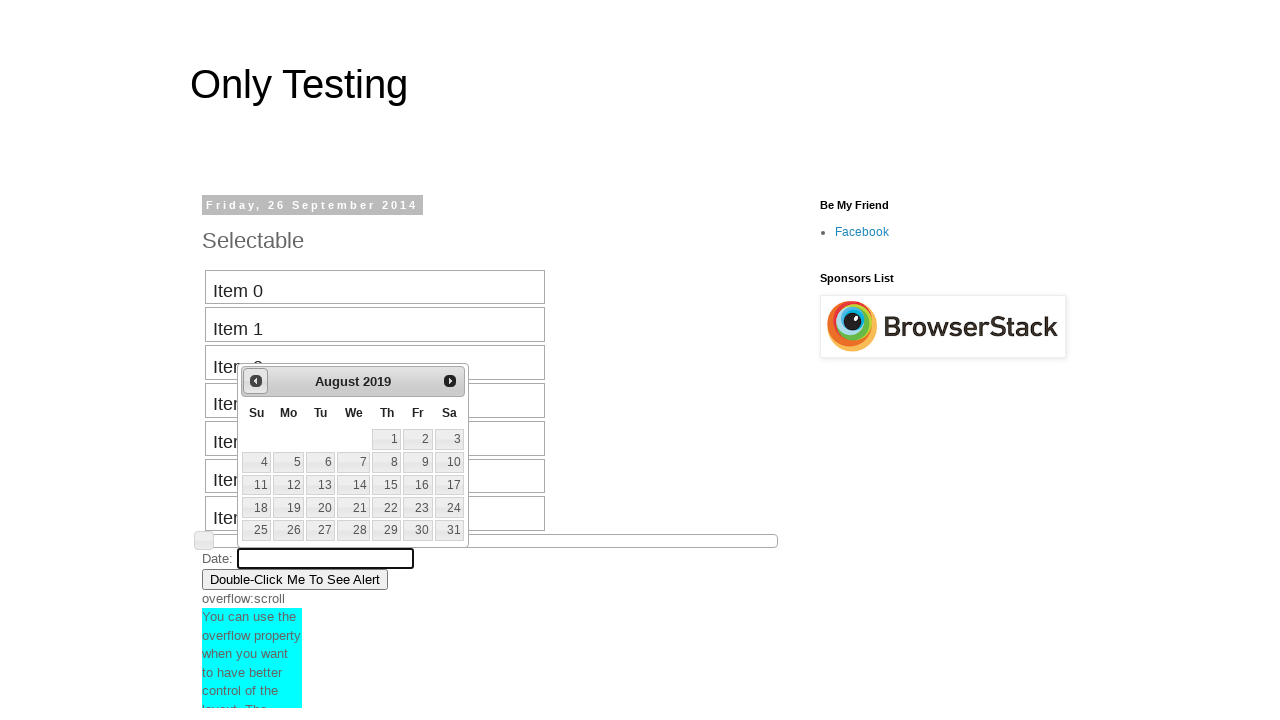

Clicked previous button to navigate backward from August 2019 at (256, 381) on #ui-datepicker-div > div > a.ui-datepicker-prev span
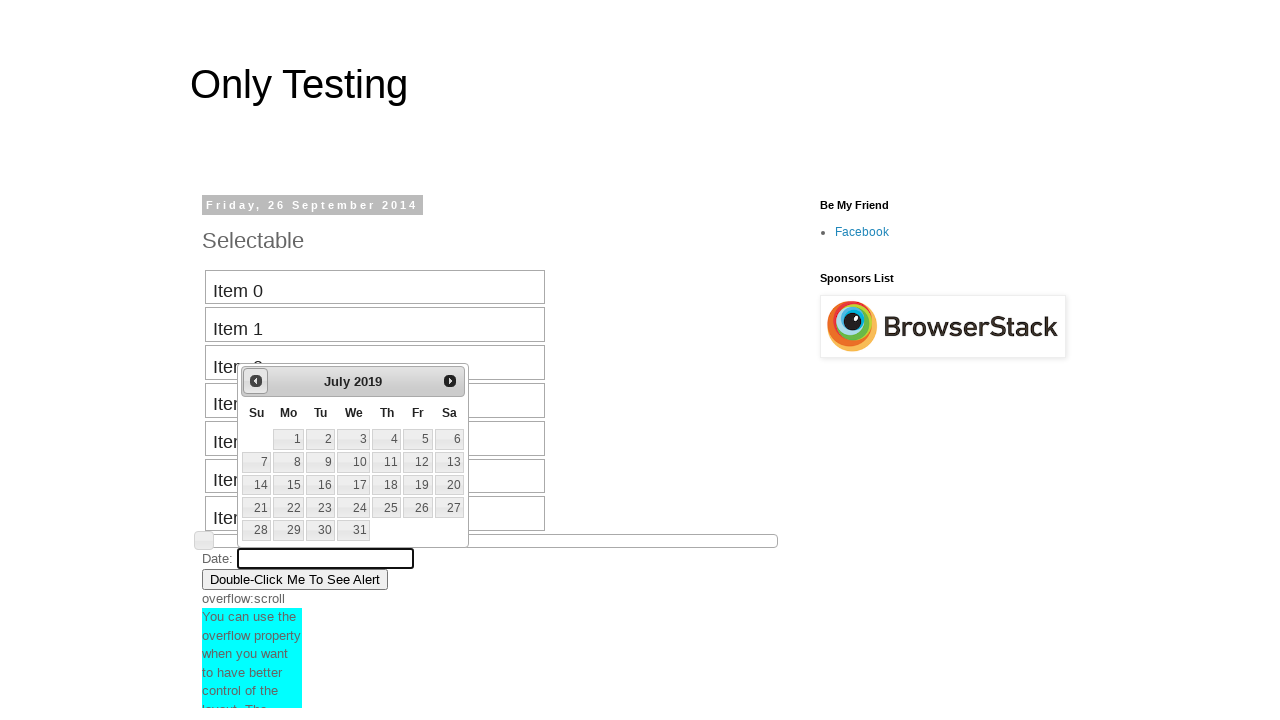

Clicked previous button to navigate backward from July 2019 at (256, 381) on #ui-datepicker-div > div > a.ui-datepicker-prev span
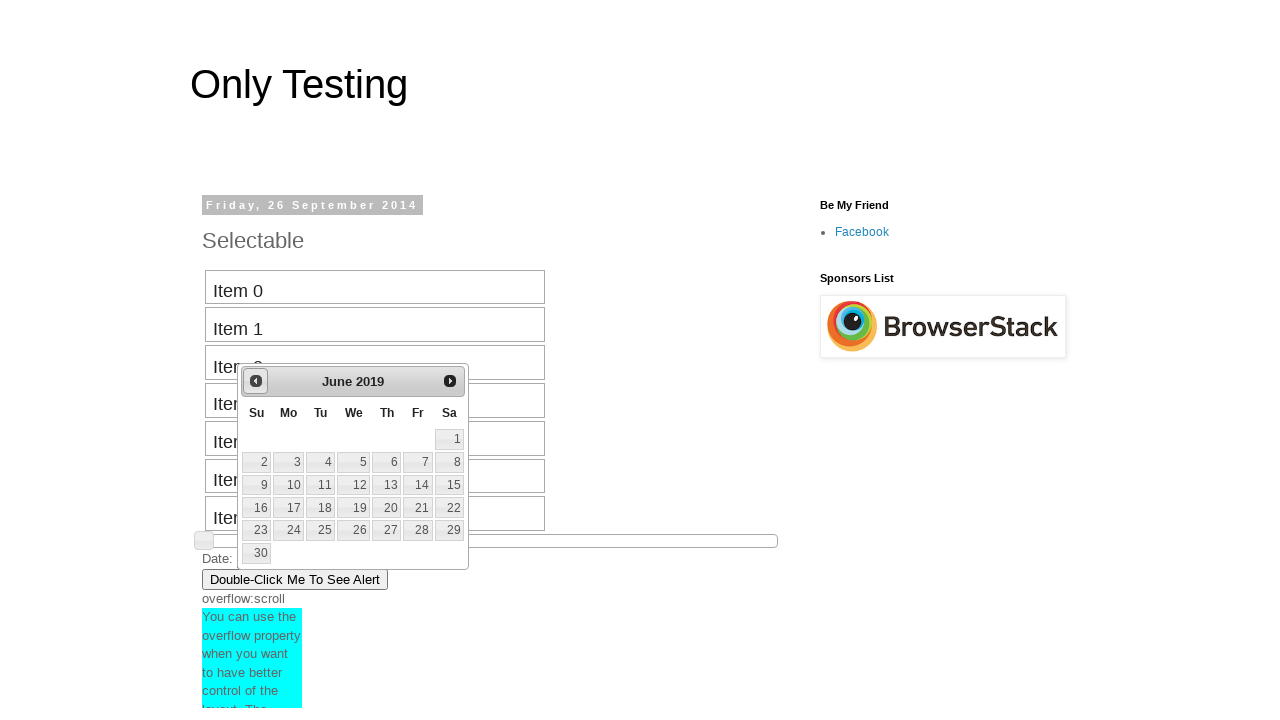

Clicked previous button to navigate backward from June 2019 at (256, 381) on #ui-datepicker-div > div > a.ui-datepicker-prev span
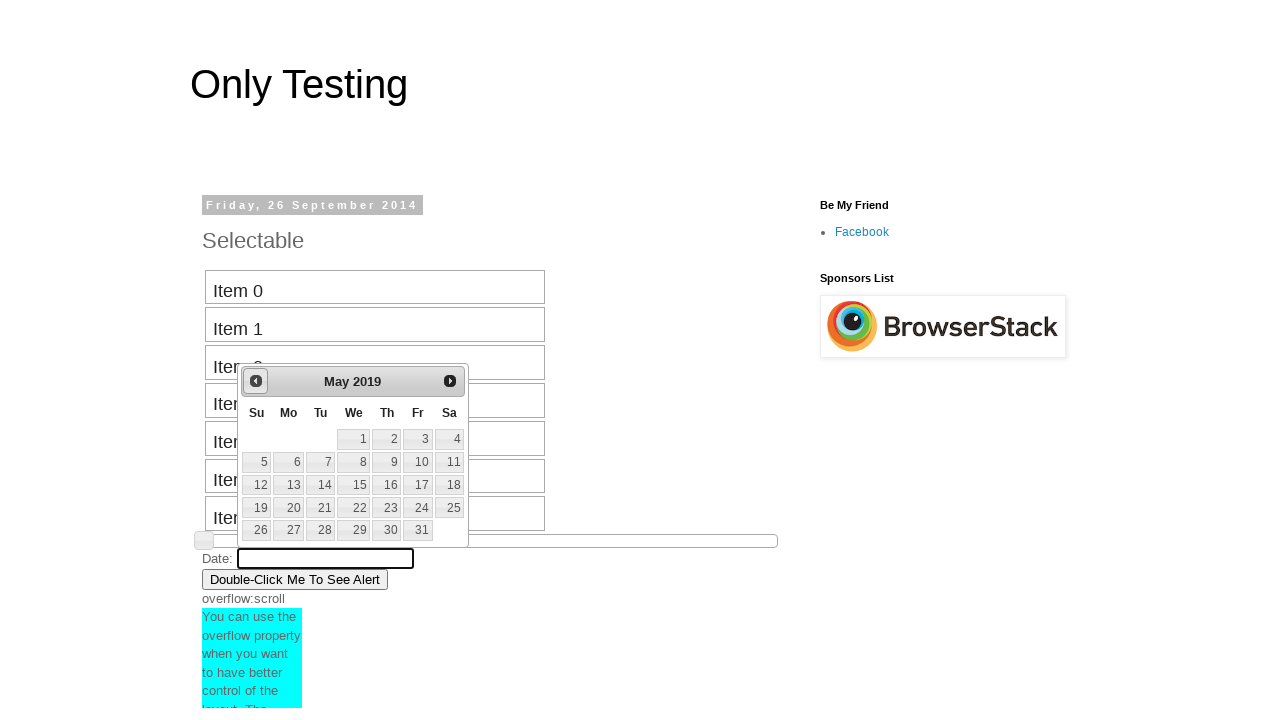

Clicked previous button to navigate backward from May 2019 at (256, 381) on #ui-datepicker-div > div > a.ui-datepicker-prev span
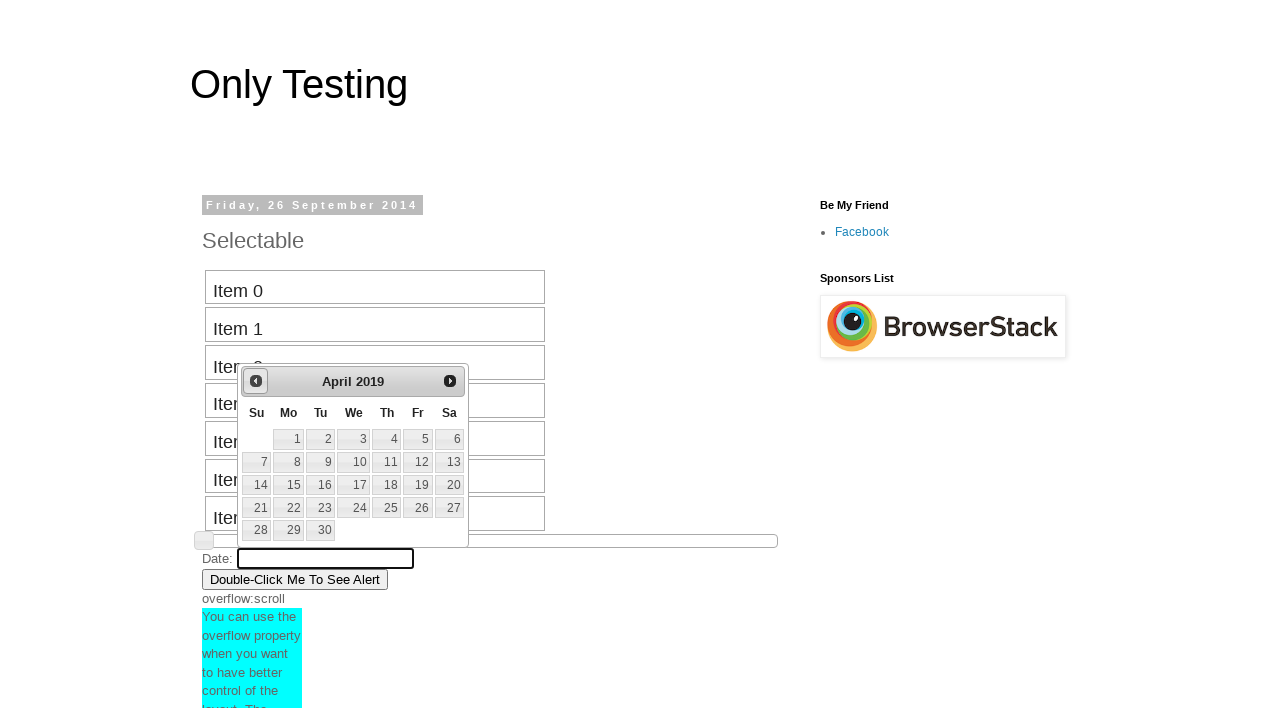

Clicked previous button to navigate backward from April 2019 at (256, 381) on #ui-datepicker-div > div > a.ui-datepicker-prev span
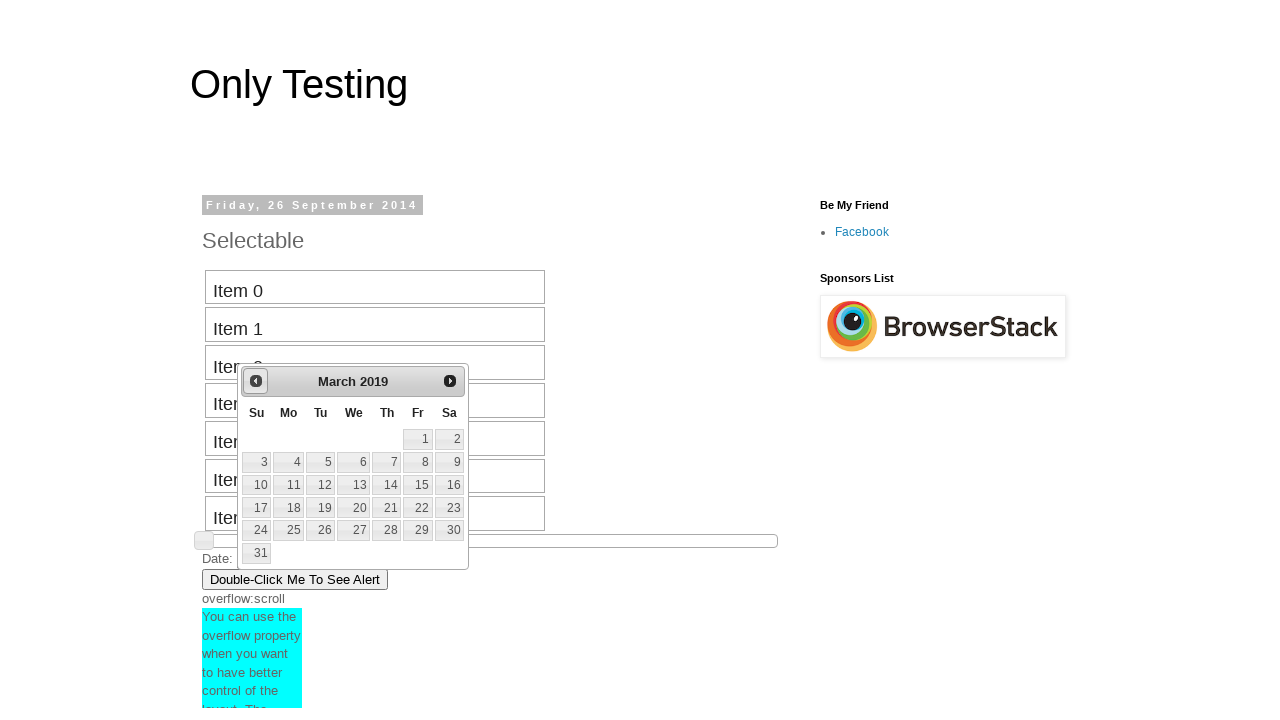

Clicked previous button to navigate backward from March 2019 at (256, 381) on #ui-datepicker-div > div > a.ui-datepicker-prev span
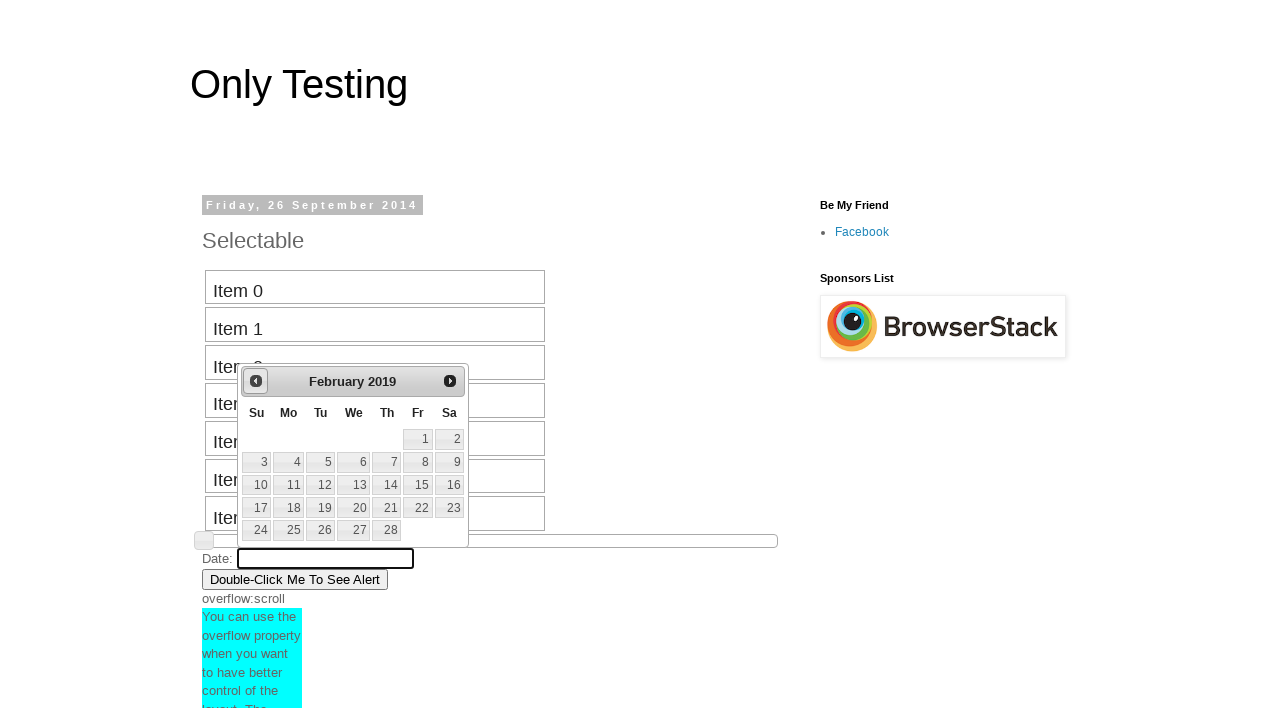

Clicked previous button to navigate backward from February 2019 at (256, 381) on #ui-datepicker-div > div > a.ui-datepicker-prev span
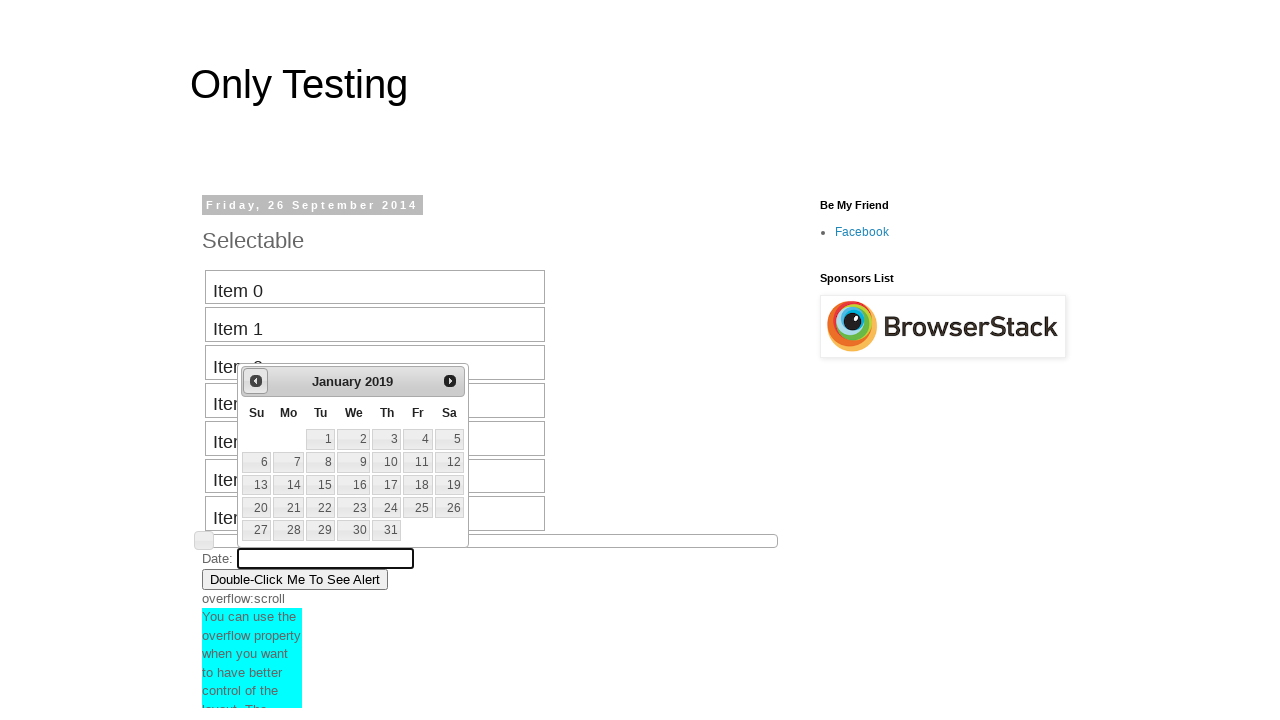

Clicked previous button to navigate backward from January 2019 at (256, 381) on #ui-datepicker-div > div > a.ui-datepicker-prev span
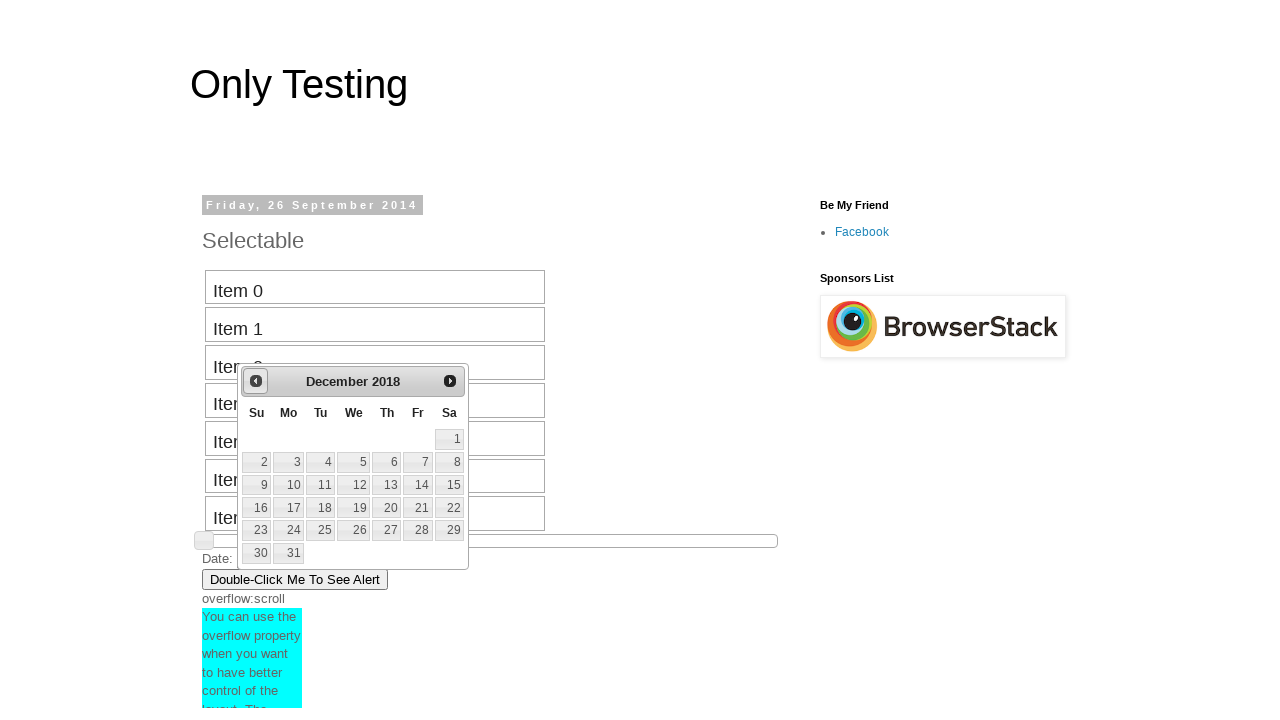

Clicked previous button to navigate backward from December 2018 at (256, 381) on #ui-datepicker-div > div > a.ui-datepicker-prev span
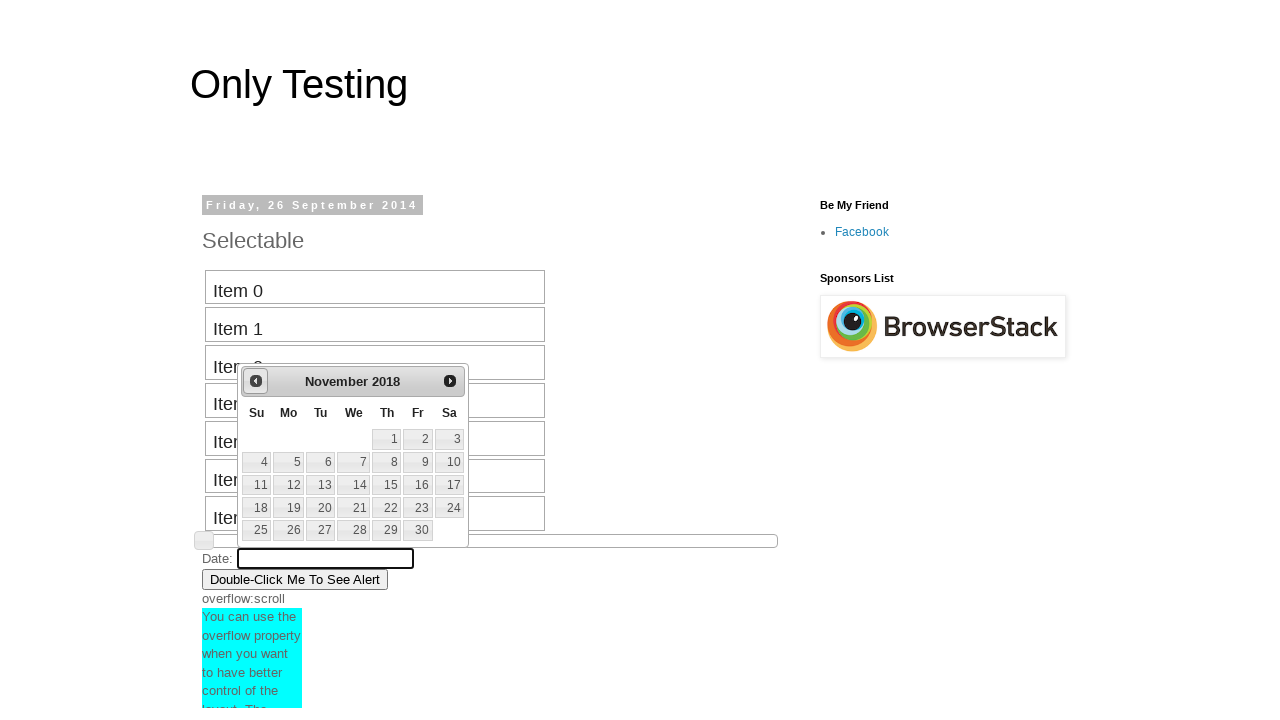

Clicked previous button to navigate backward from November 2018 at (256, 381) on #ui-datepicker-div > div > a.ui-datepicker-prev span
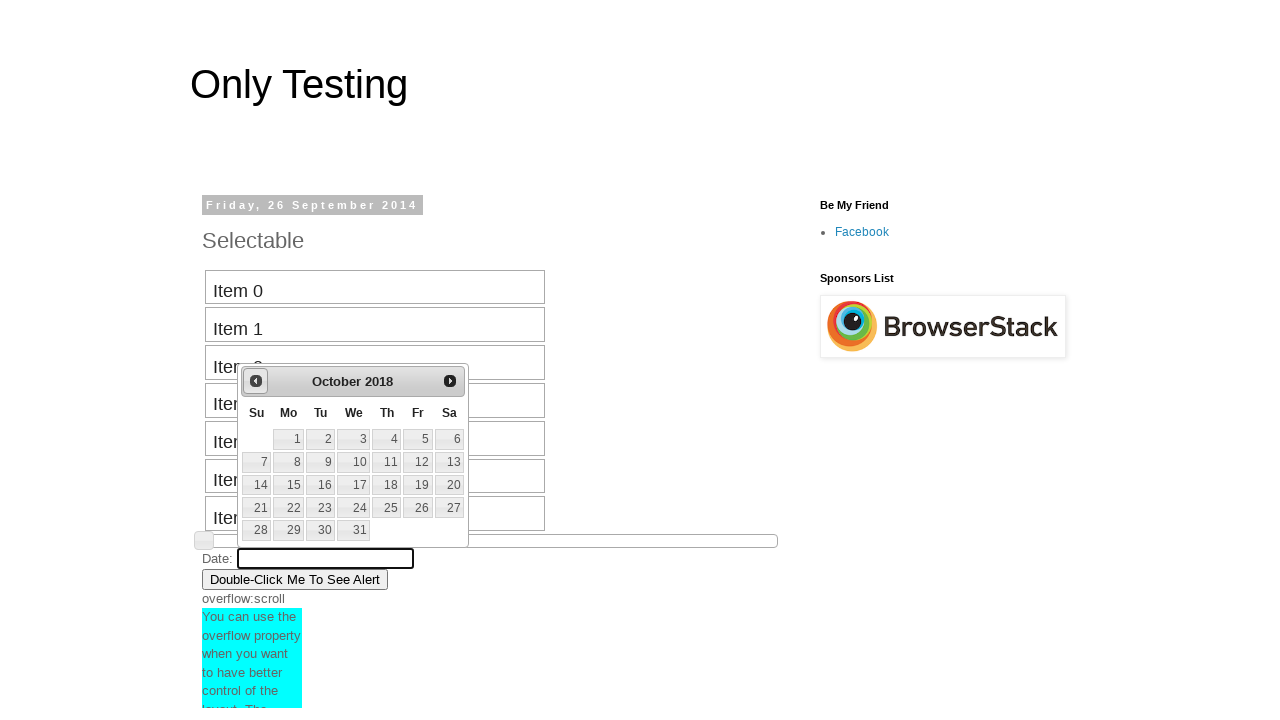

Clicked previous button to navigate backward from October 2018 at (256, 381) on #ui-datepicker-div > div > a.ui-datepicker-prev span
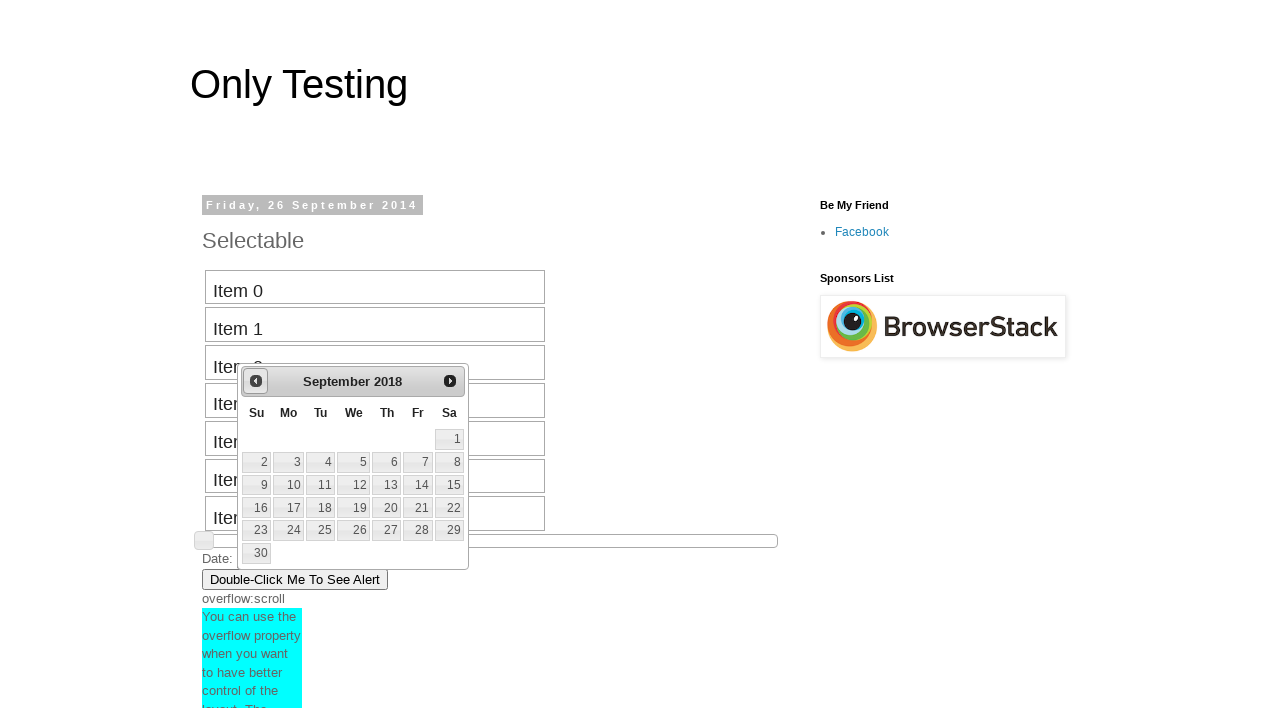

Clicked previous button to navigate backward from September 2018 at (256, 381) on #ui-datepicker-div > div > a.ui-datepicker-prev span
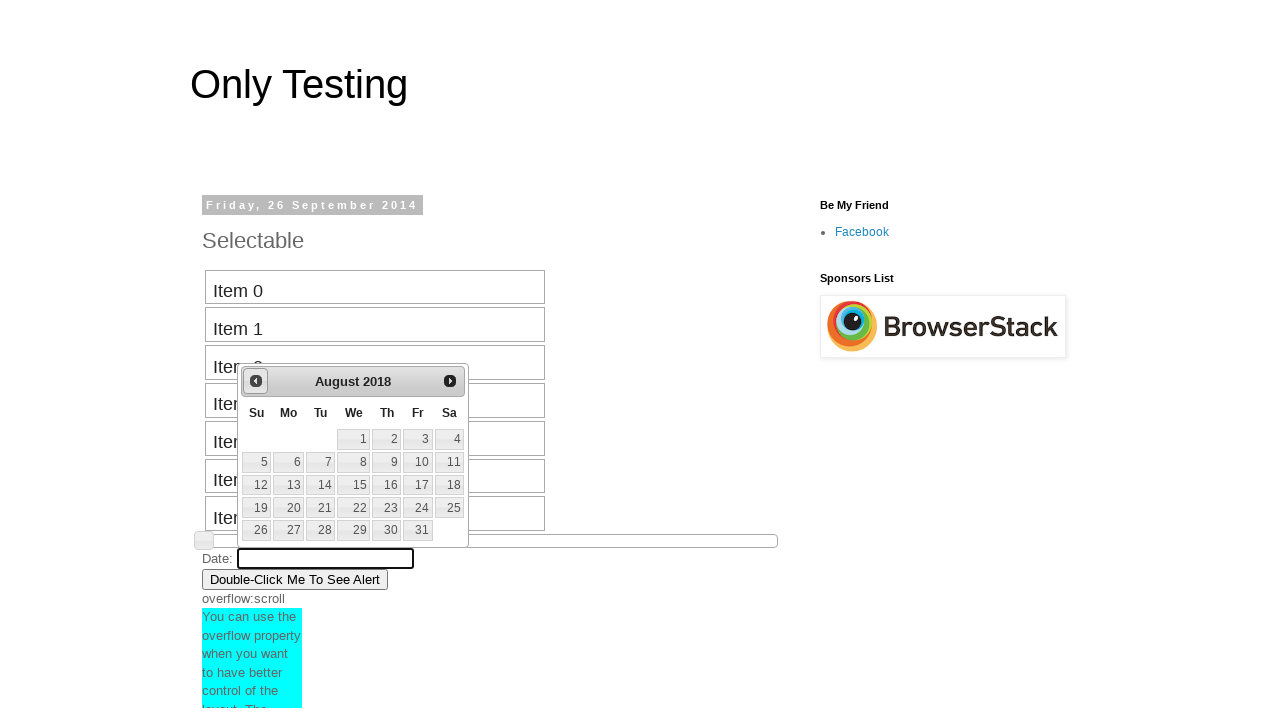

Clicked previous button to navigate backward from August 2018 at (256, 381) on #ui-datepicker-div > div > a.ui-datepicker-prev span
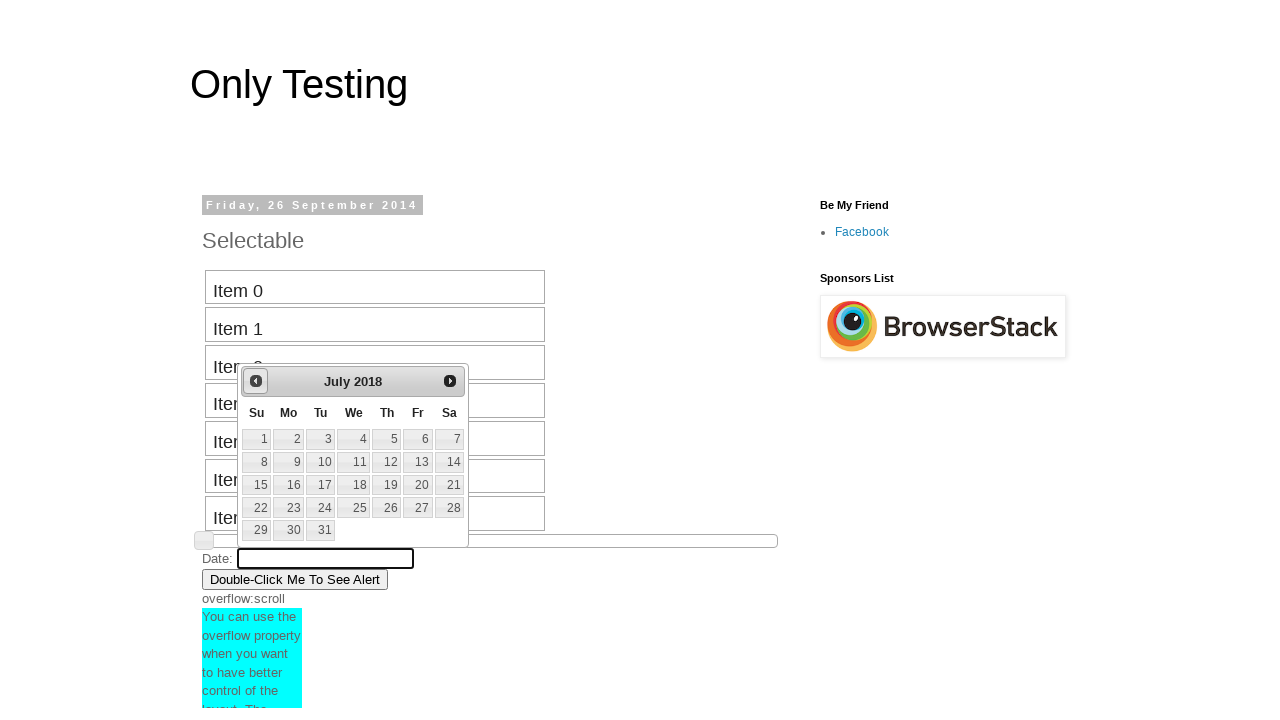

Clicked previous button to navigate backward from July 2018 at (256, 381) on #ui-datepicker-div > div > a.ui-datepicker-prev span
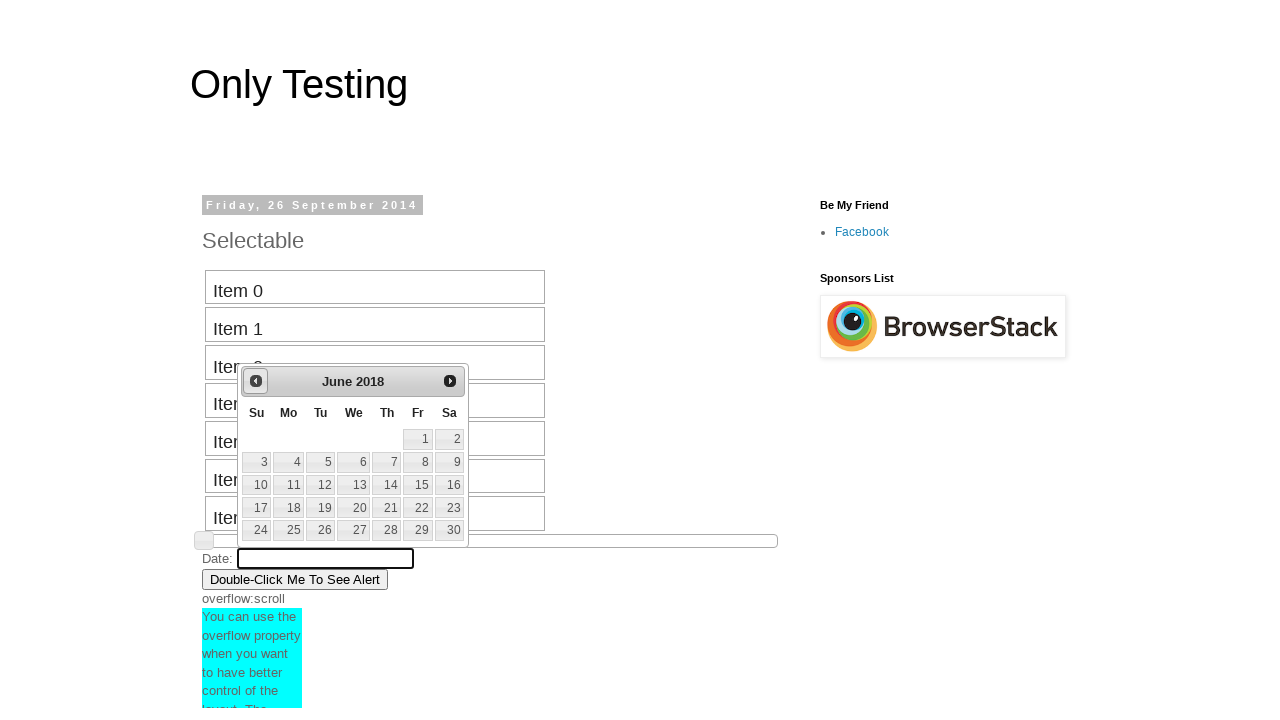

Clicked previous button to navigate backward from June 2018 at (256, 381) on #ui-datepicker-div > div > a.ui-datepicker-prev span
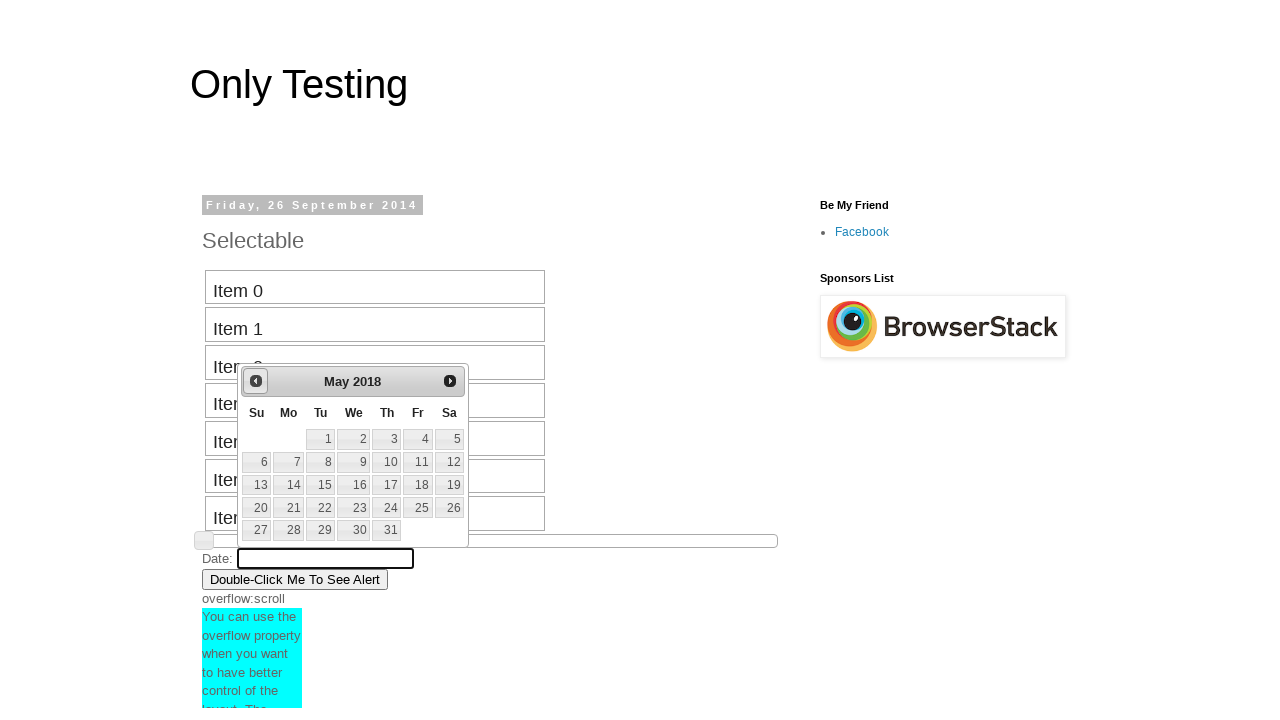

Clicked previous button to navigate backward from May 2018 at (256, 381) on #ui-datepicker-div > div > a.ui-datepicker-prev span
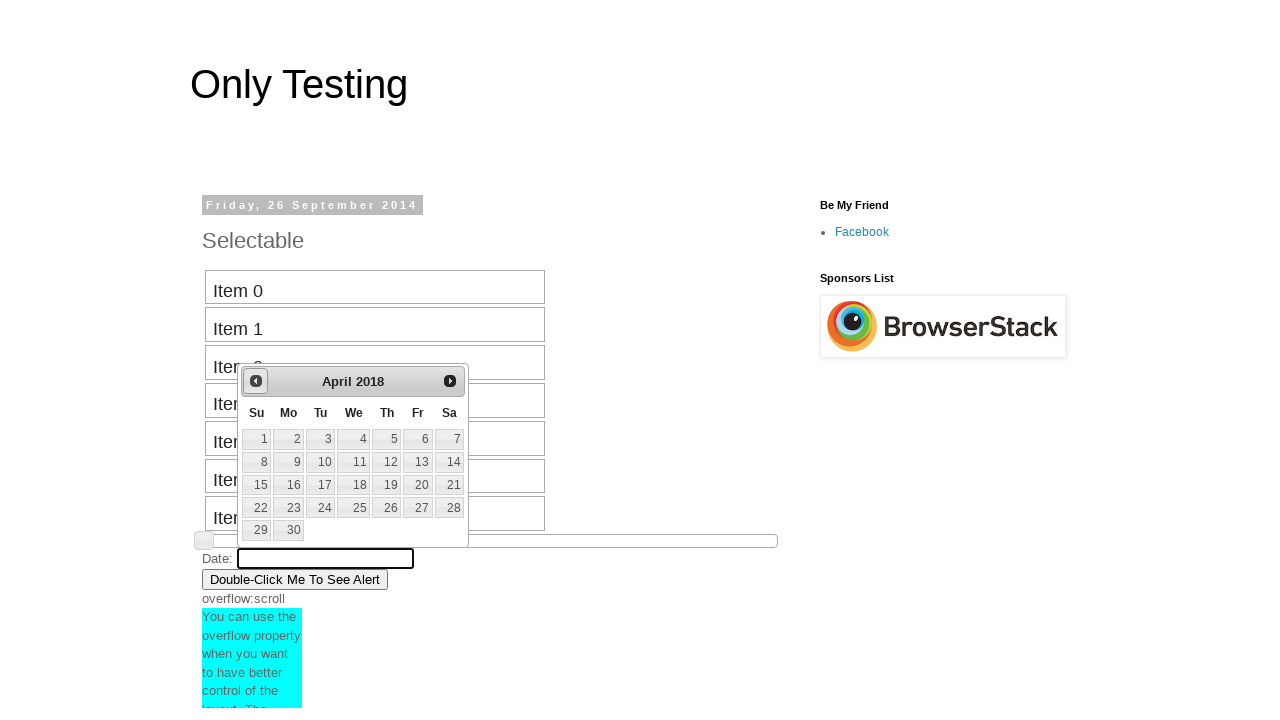

Clicked previous button to navigate backward from April 2018 at (256, 381) on #ui-datepicker-div > div > a.ui-datepicker-prev span
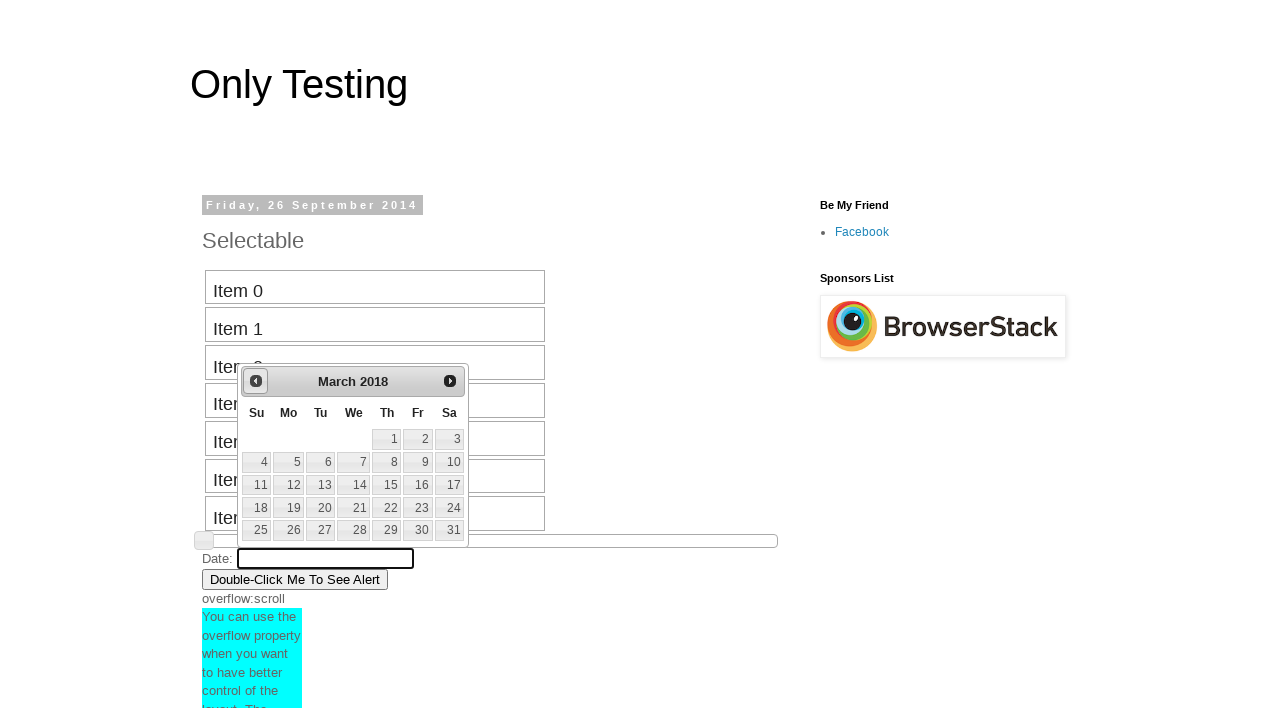

Clicked previous button to navigate backward from March 2018 at (256, 381) on #ui-datepicker-div > div > a.ui-datepicker-prev span
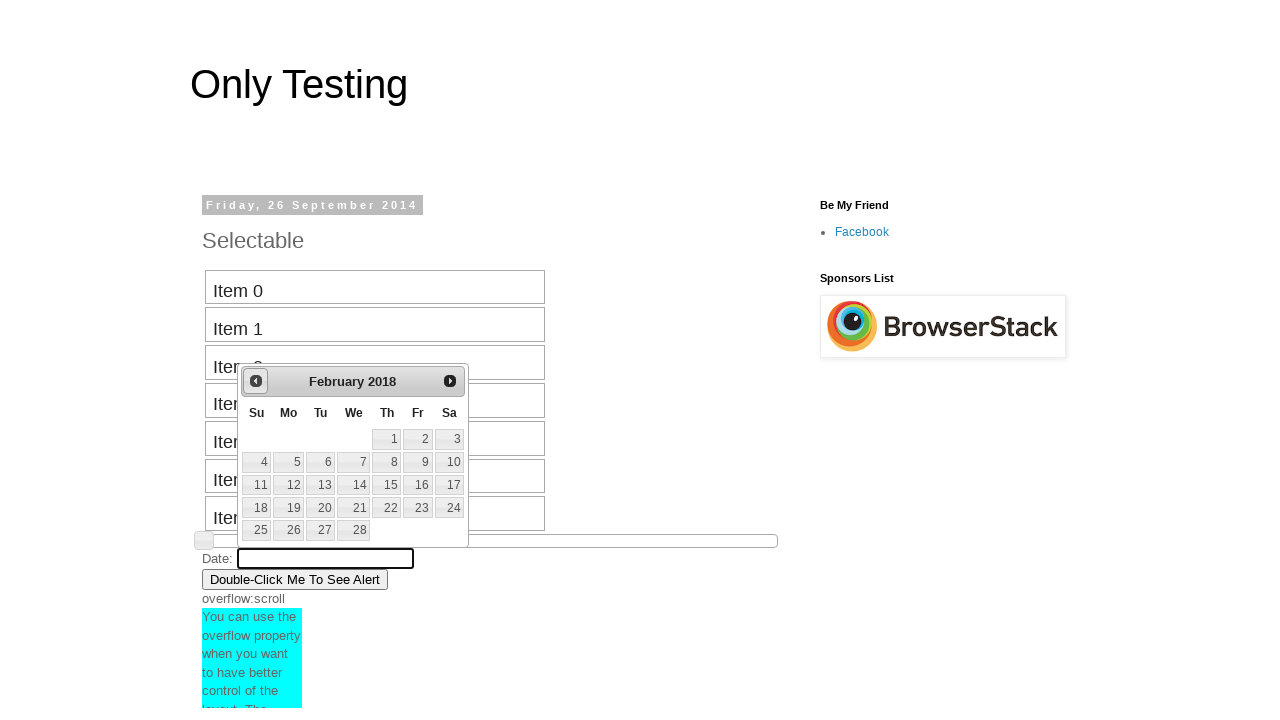

Clicked previous button to navigate backward from February 2018 at (256, 381) on #ui-datepicker-div > div > a.ui-datepicker-prev span
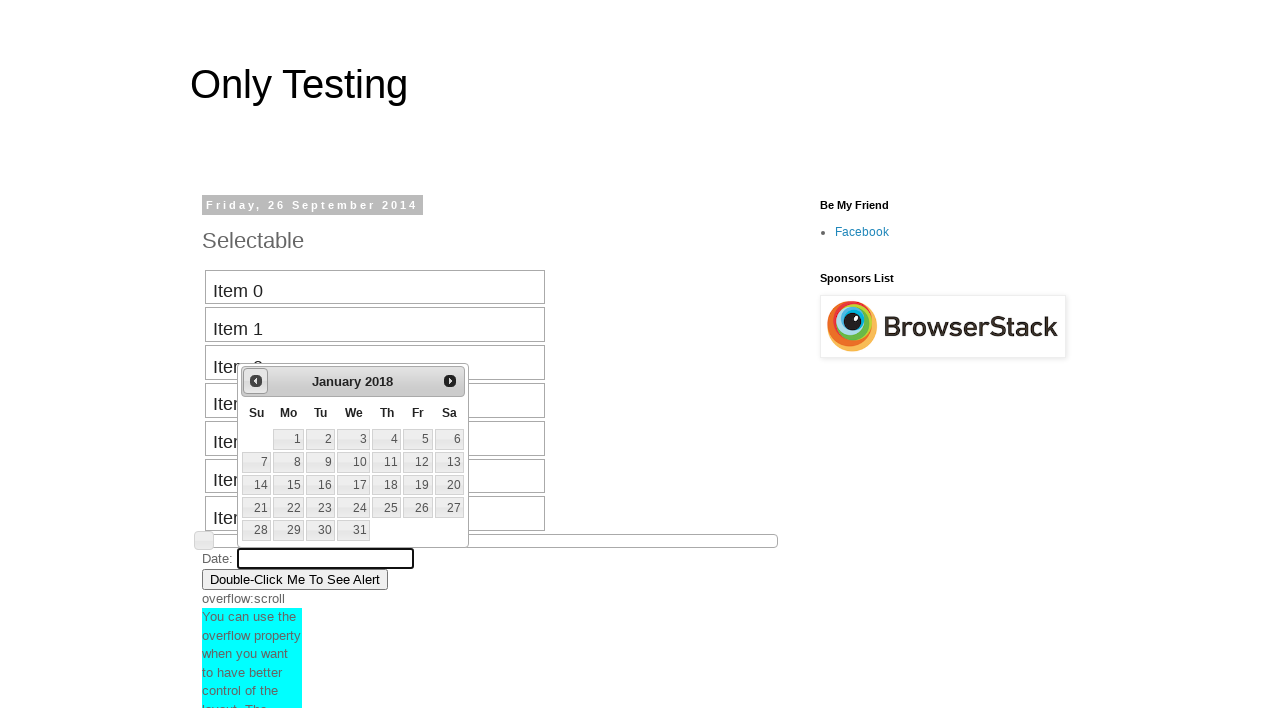

Clicked previous button to navigate backward from January 2018 at (256, 381) on #ui-datepicker-div > div > a.ui-datepicker-prev span
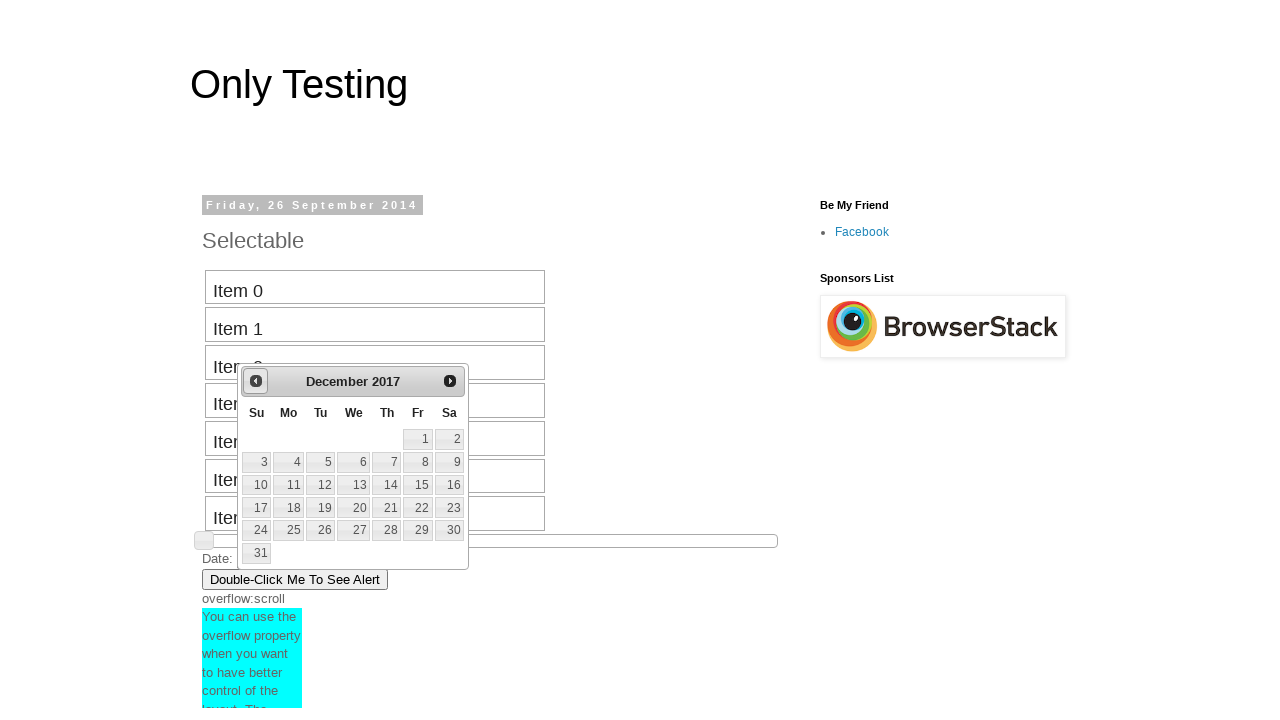

Clicked previous button to navigate backward from December 2017 at (256, 381) on #ui-datepicker-div > div > a.ui-datepicker-prev span
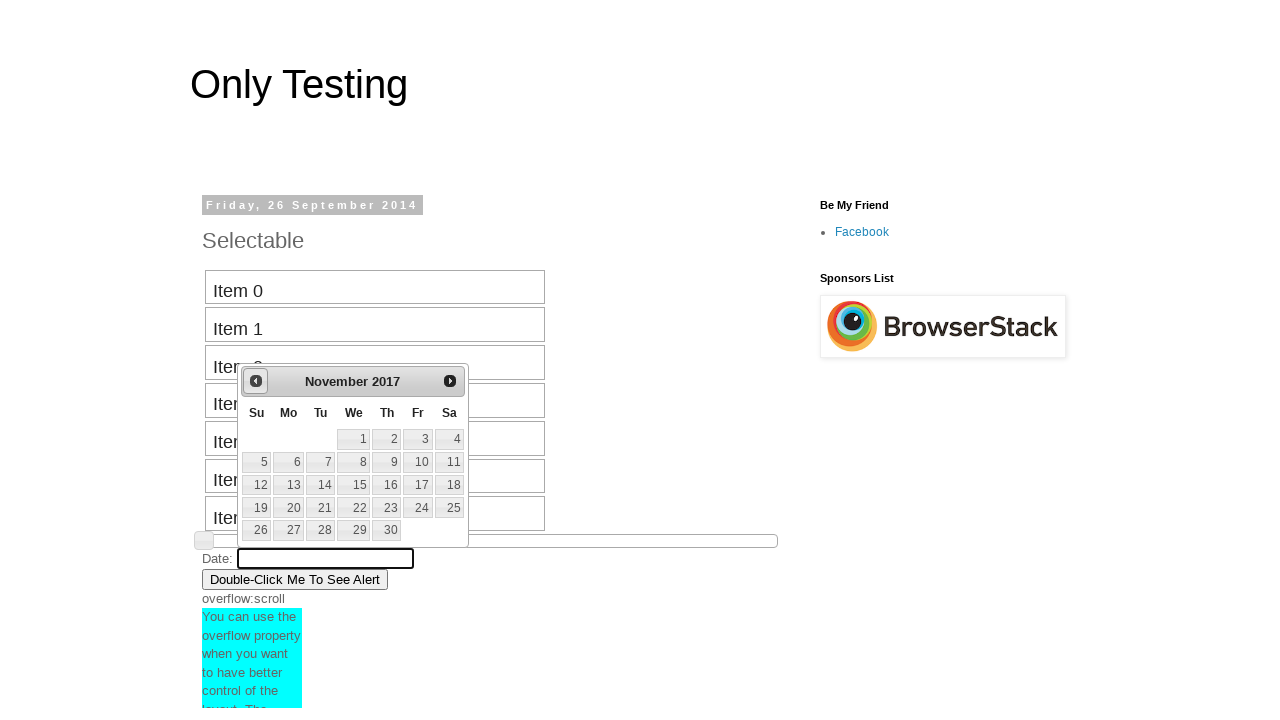

Clicked previous button to navigate backward from November 2017 at (256, 381) on #ui-datepicker-div > div > a.ui-datepicker-prev span
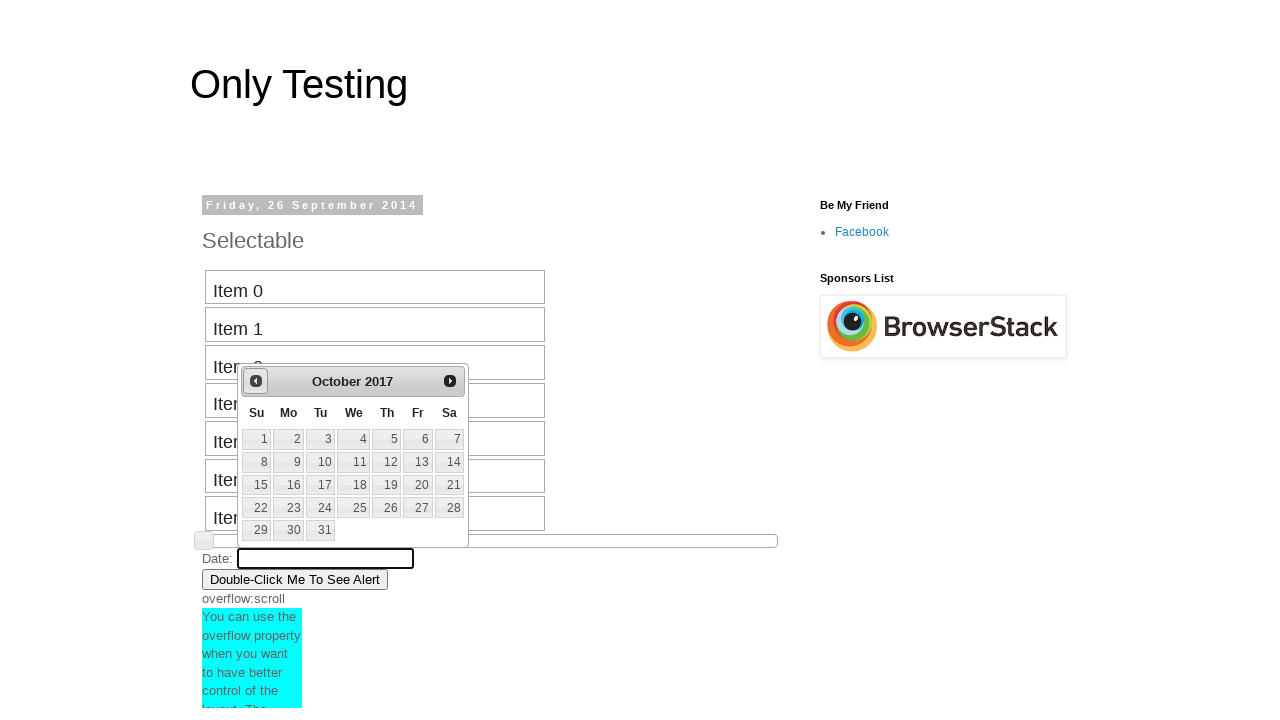

Clicked previous button to navigate backward from October 2017 at (256, 381) on #ui-datepicker-div > div > a.ui-datepicker-prev span
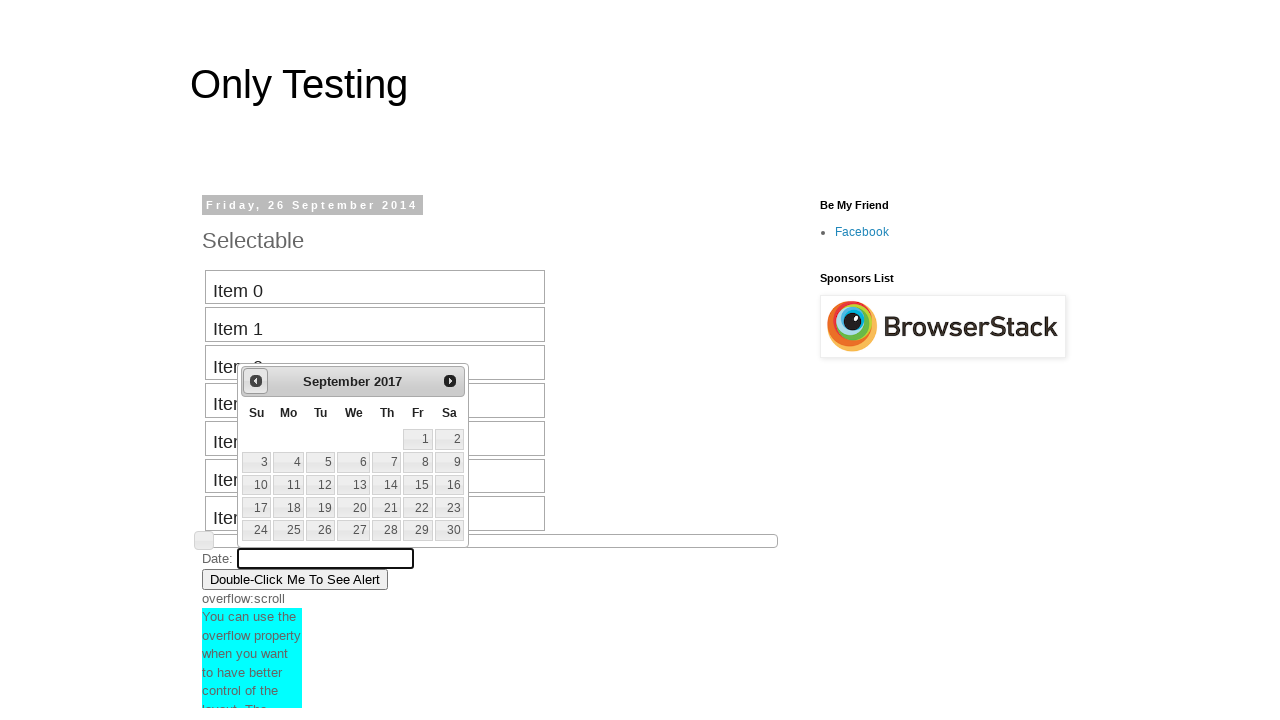

Clicked previous button to navigate backward from September 2017 at (256, 381) on #ui-datepicker-div > div > a.ui-datepicker-prev span
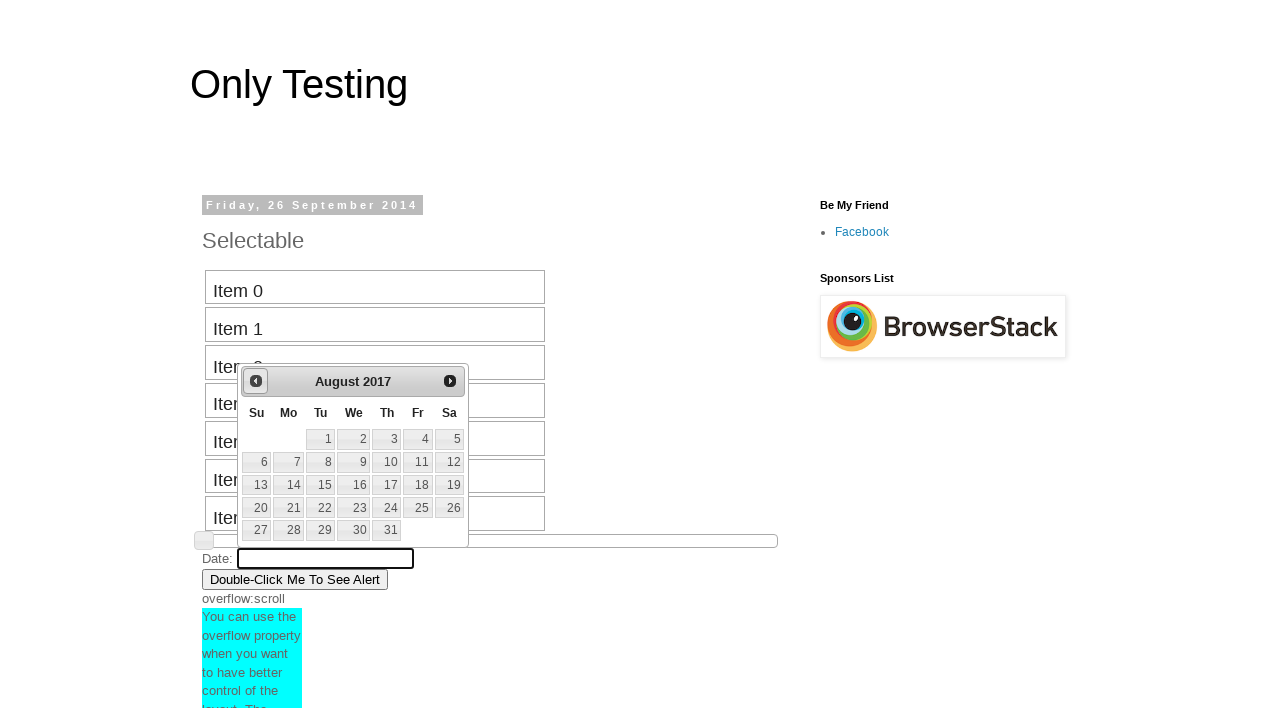

Clicked previous button to navigate backward from August 2017 at (256, 381) on #ui-datepicker-div > div > a.ui-datepicker-prev span
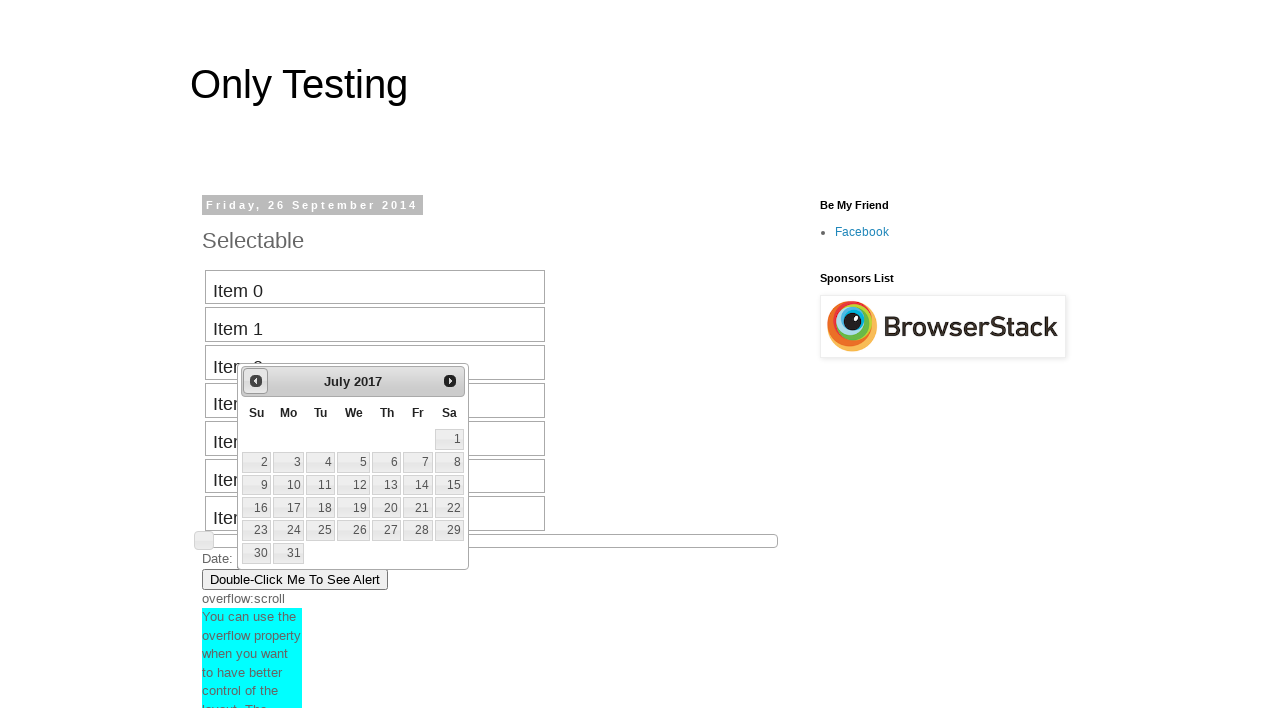

Clicked previous button to navigate backward from July 2017 at (256, 381) on #ui-datepicker-div > div > a.ui-datepicker-prev span
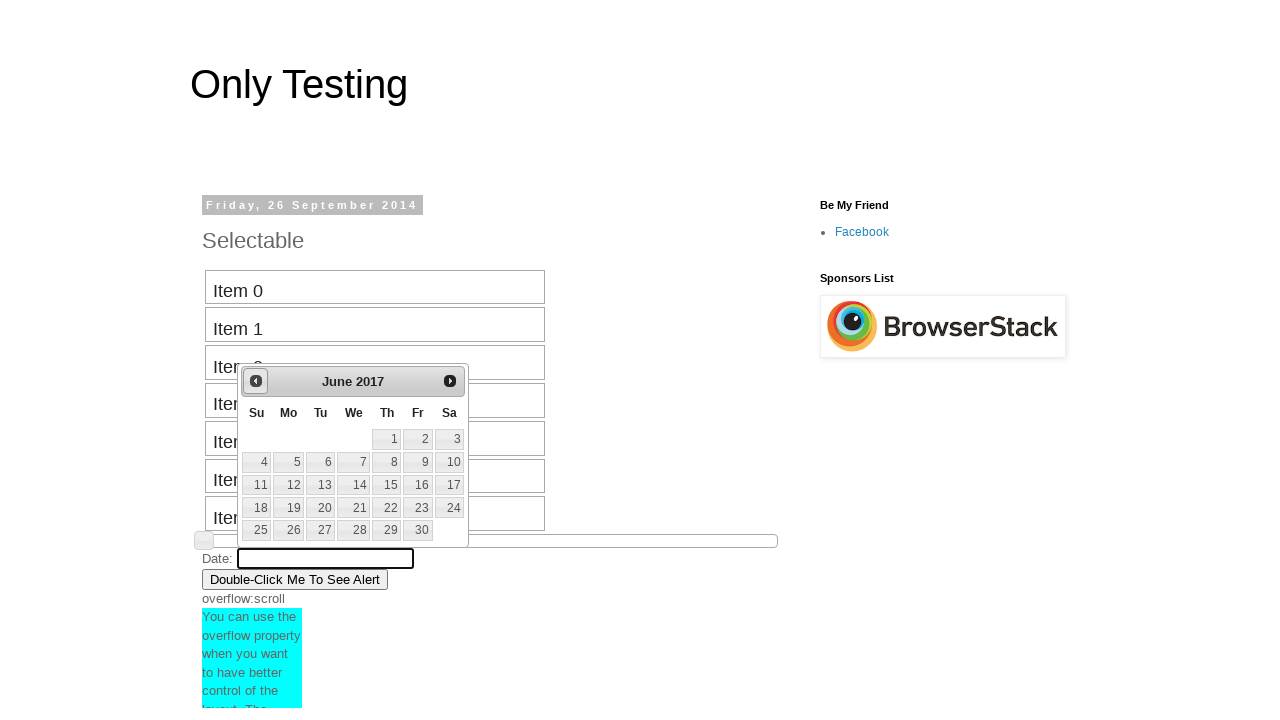

Clicked previous button to navigate backward from June 2017 at (256, 381) on #ui-datepicker-div > div > a.ui-datepicker-prev span
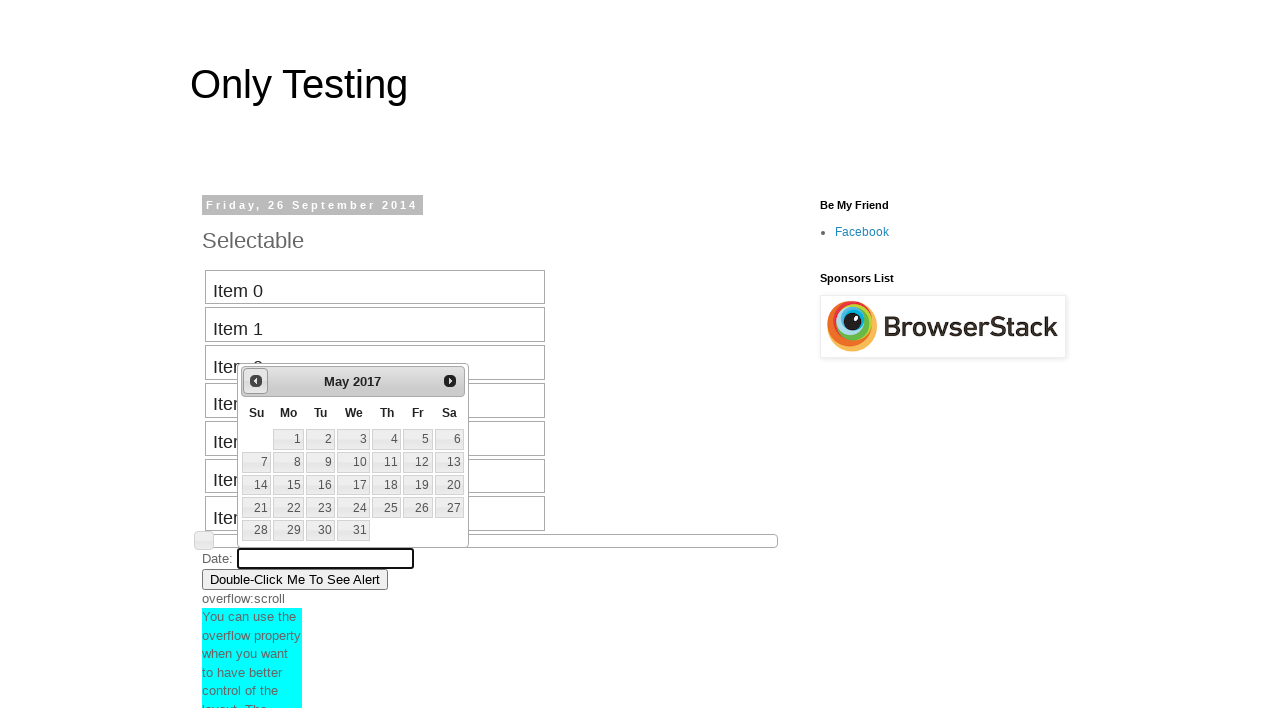

Clicked previous button to navigate backward from May 2017 at (256, 381) on #ui-datepicker-div > div > a.ui-datepicker-prev span
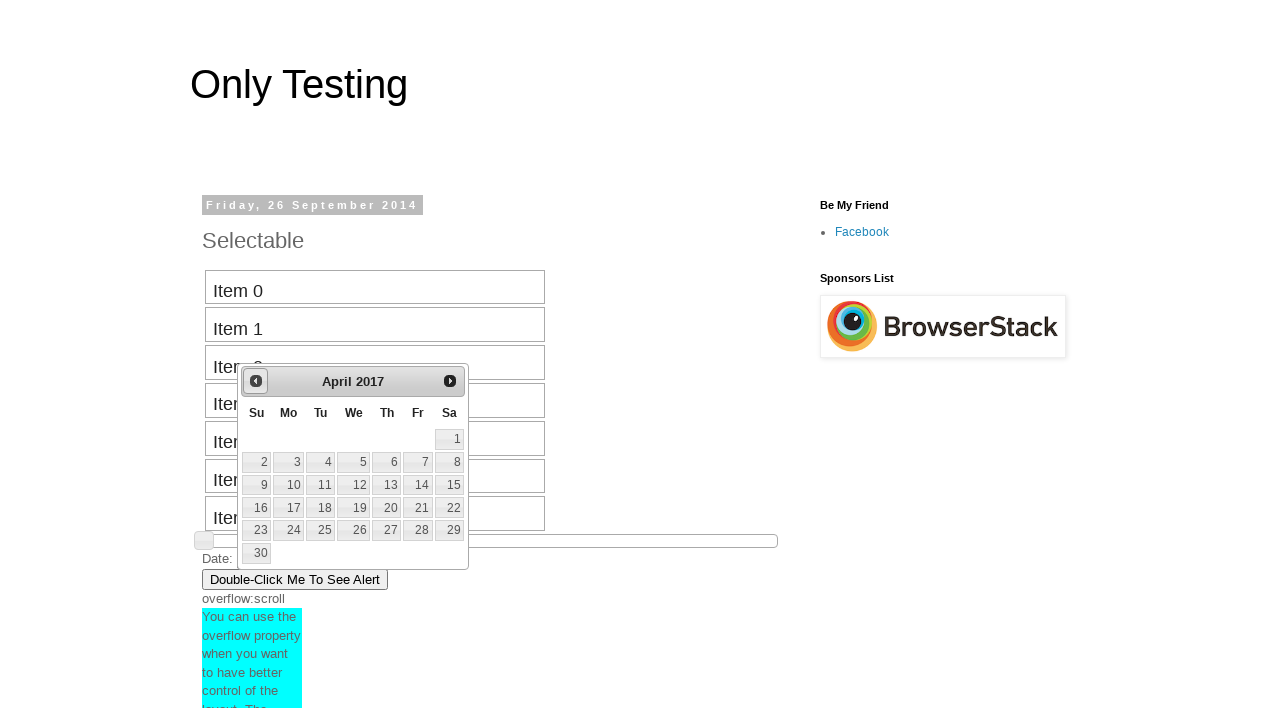

Clicked previous button to navigate backward from April 2017 at (256, 381) on #ui-datepicker-div > div > a.ui-datepicker-prev span
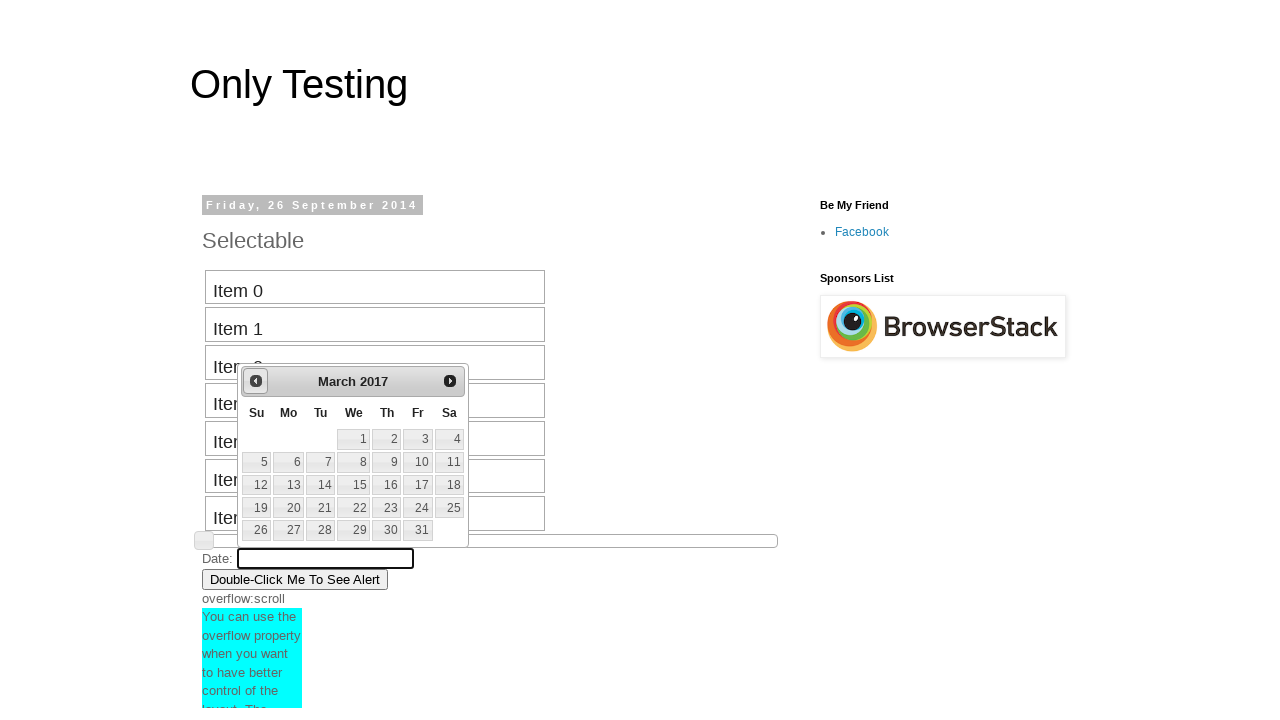

Clicked previous button to navigate backward from March 2017 at (256, 381) on #ui-datepicker-div > div > a.ui-datepicker-prev span
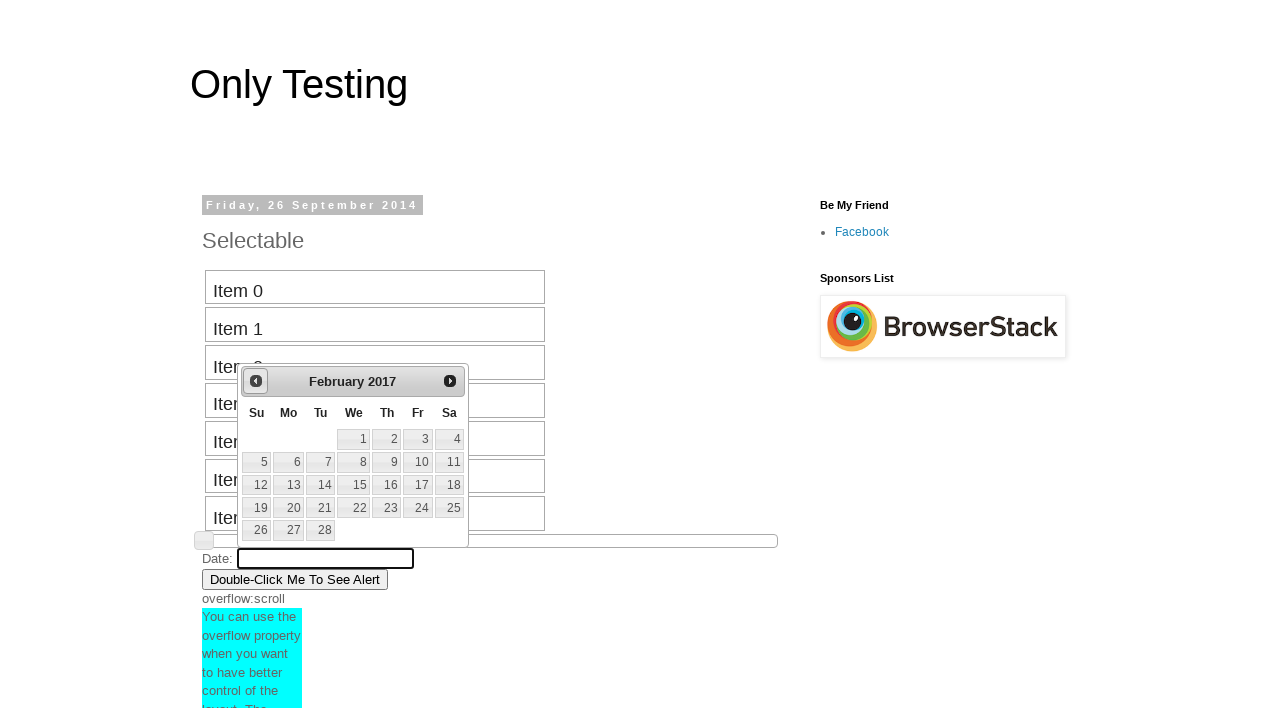

Clicked previous button to navigate backward from February 2017 at (256, 381) on #ui-datepicker-div > div > a.ui-datepicker-prev span
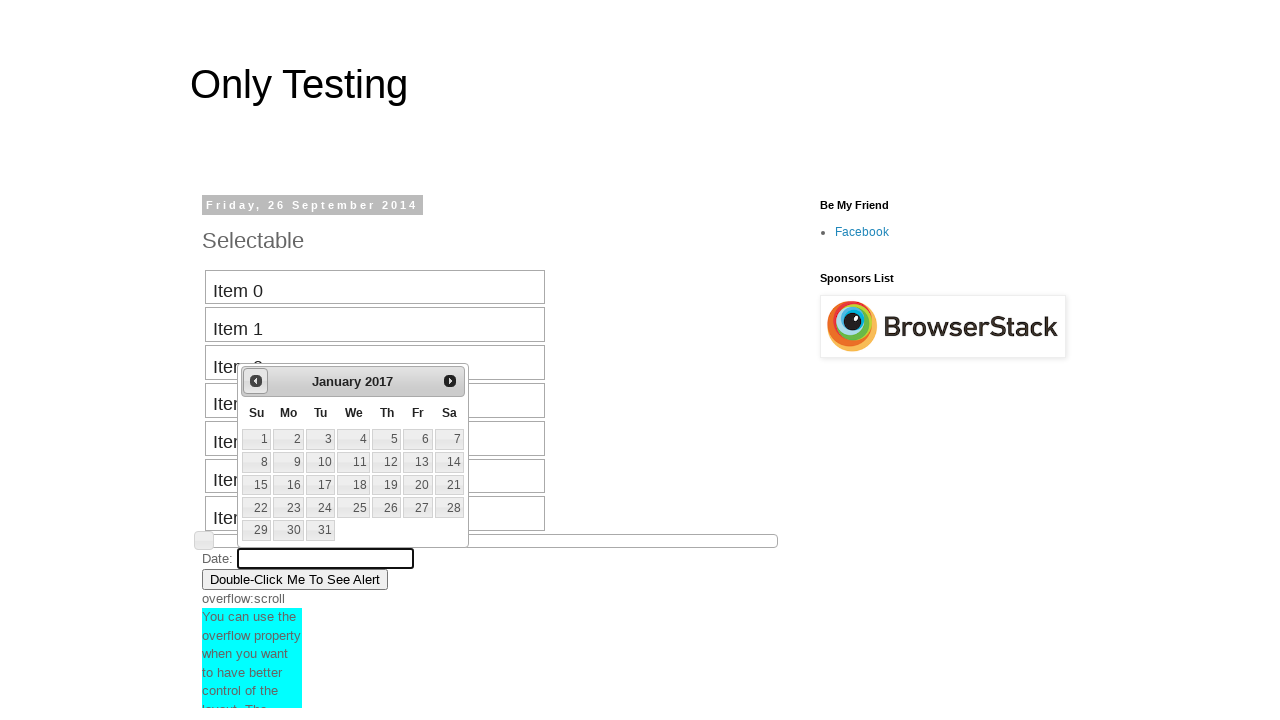

Clicked previous button to navigate backward from January 2017 at (256, 381) on #ui-datepicker-div > div > a.ui-datepicker-prev span
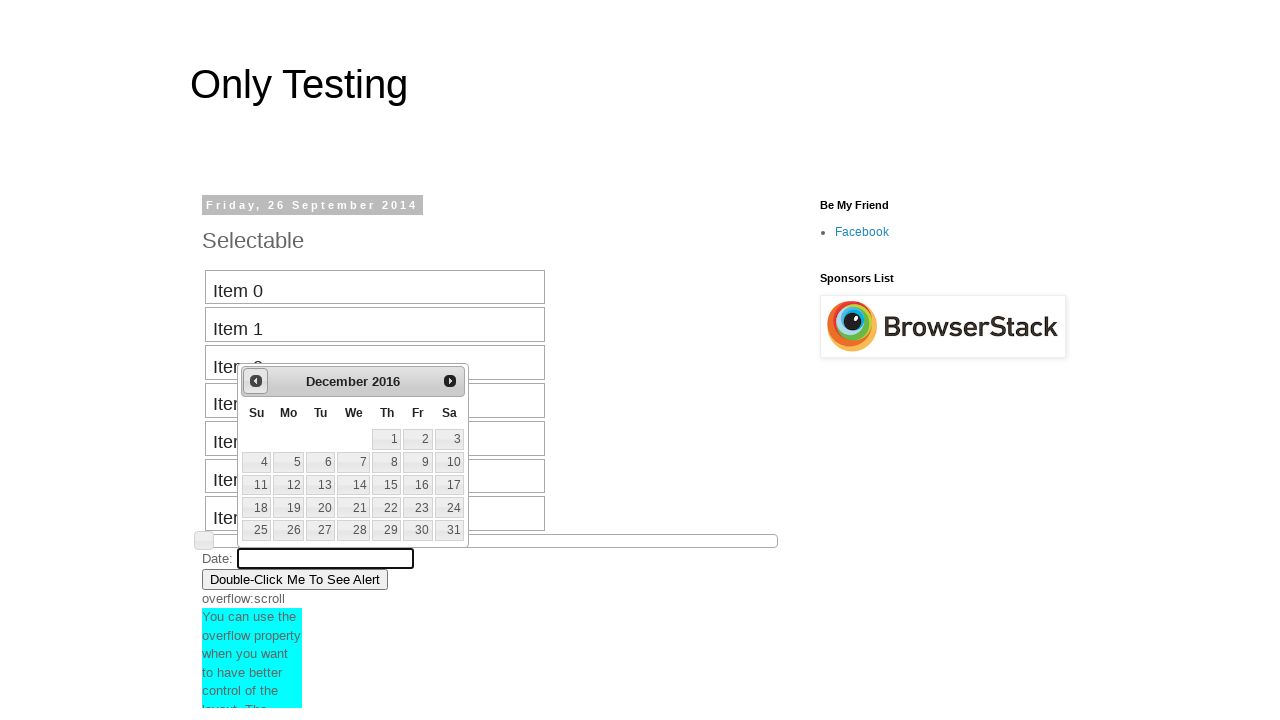

Clicked previous button to navigate backward from December 2016 at (256, 381) on #ui-datepicker-div > div > a.ui-datepicker-prev span
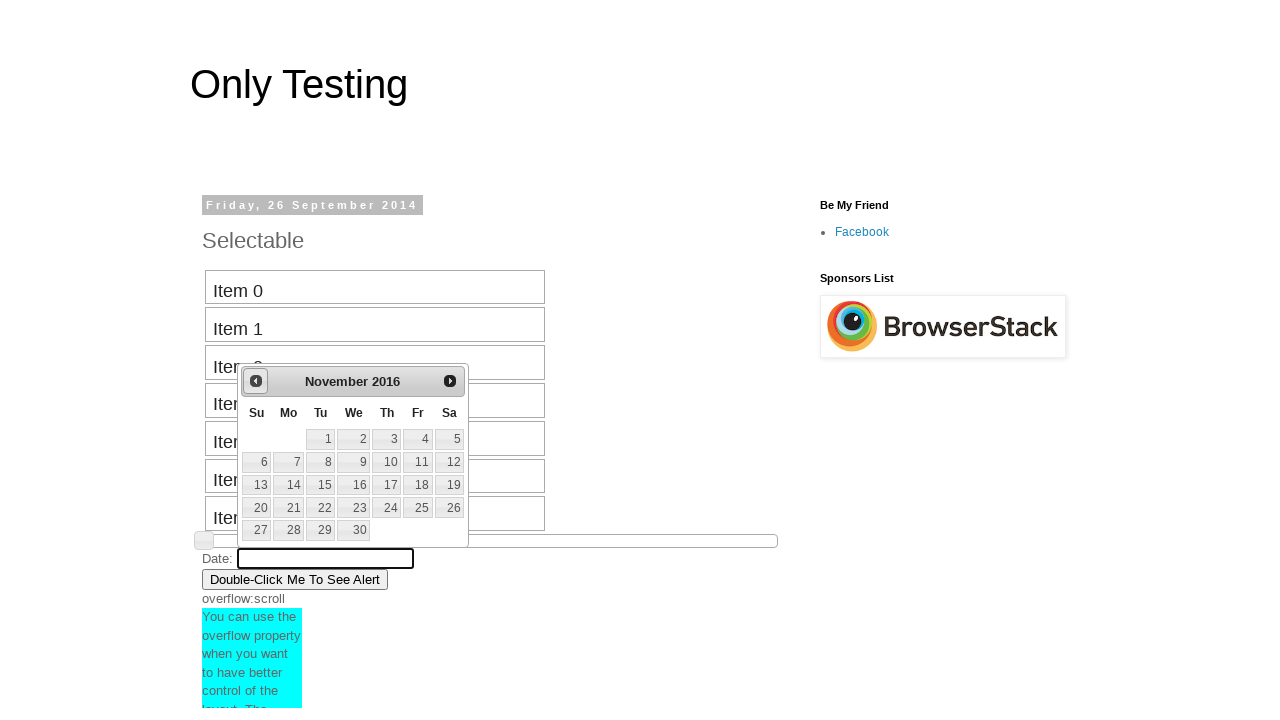

Clicked previous button to navigate backward from November 2016 at (256, 381) on #ui-datepicker-div > div > a.ui-datepicker-prev span
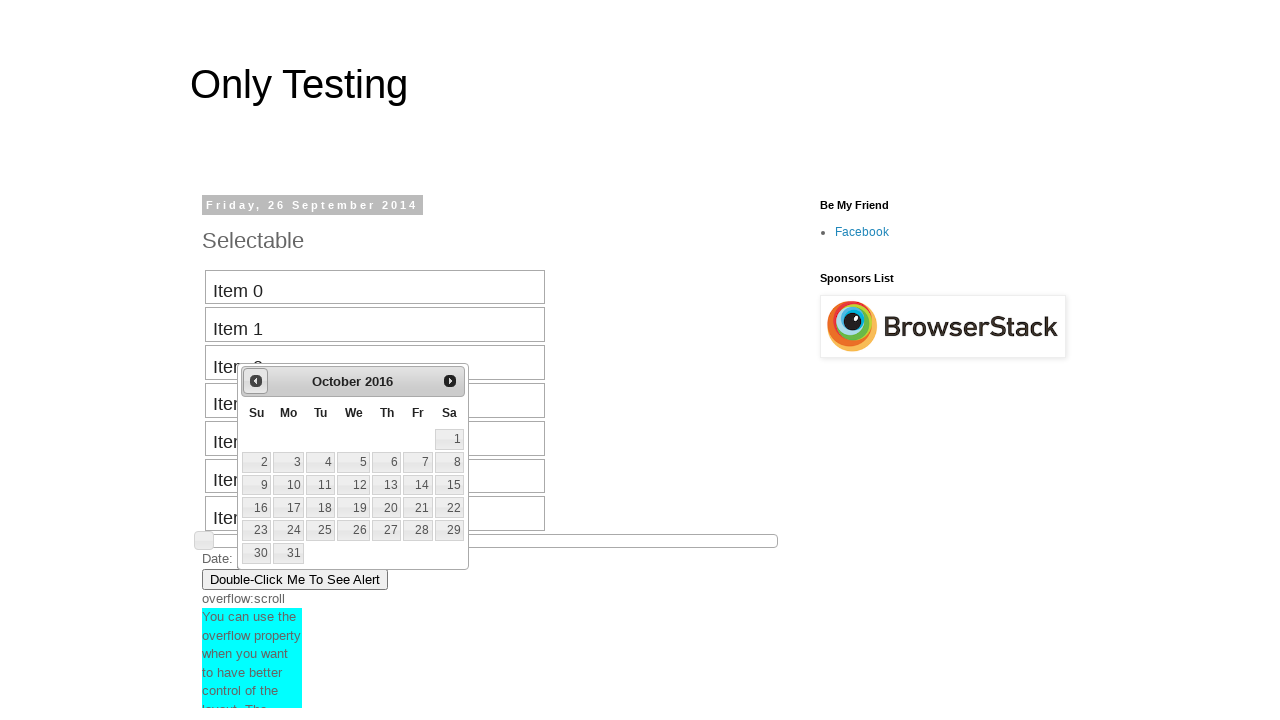

Clicked previous button to navigate backward from October 2016 at (256, 381) on #ui-datepicker-div > div > a.ui-datepicker-prev span
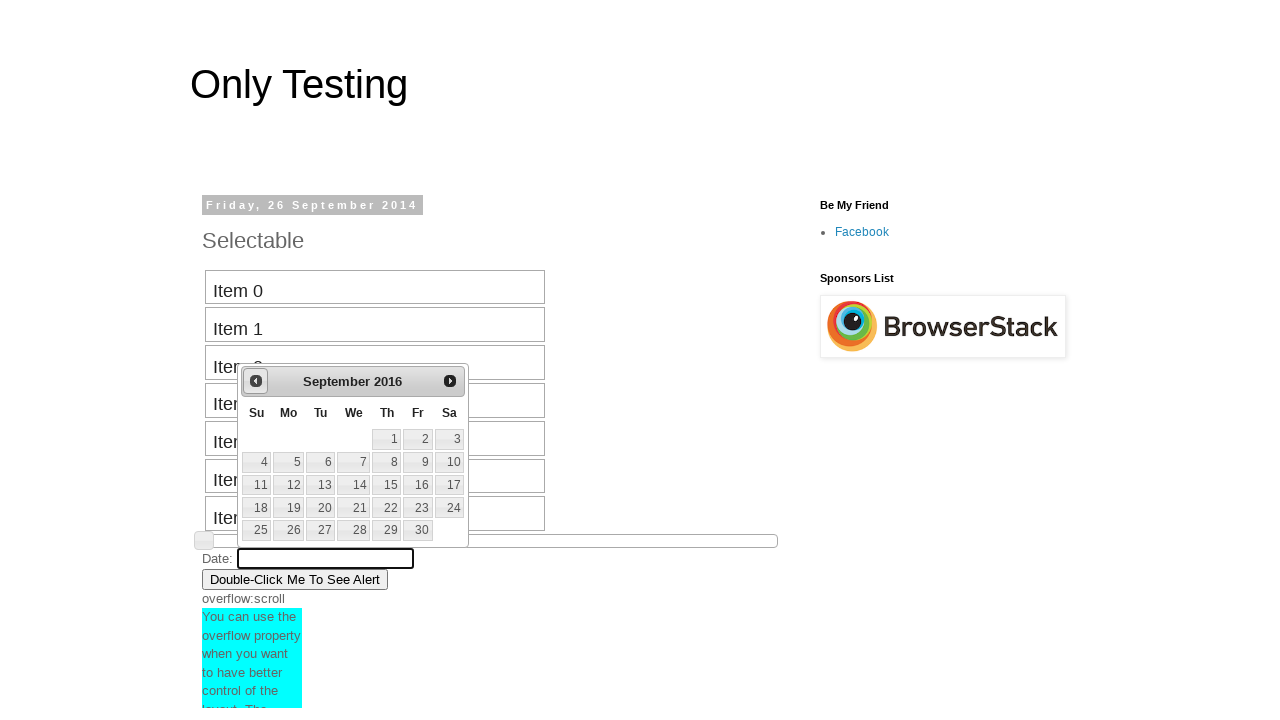

Clicked previous button to navigate backward from September 2016 at (256, 381) on #ui-datepicker-div > div > a.ui-datepicker-prev span
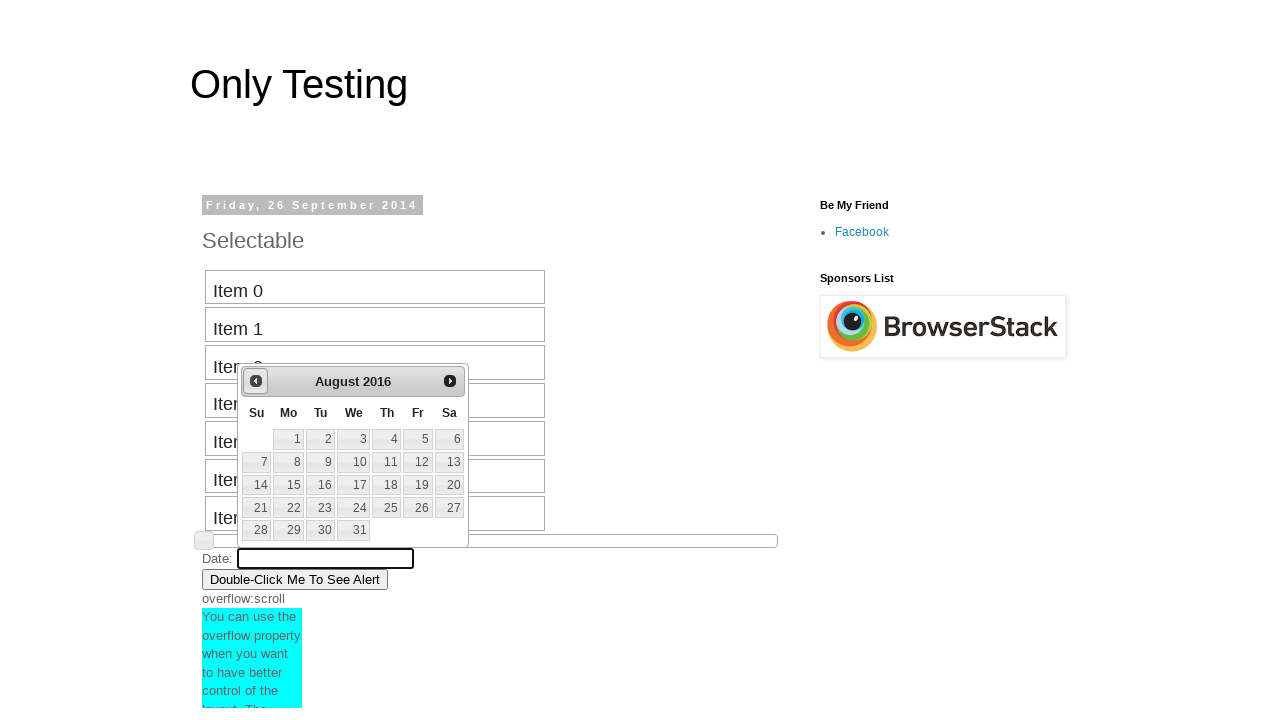

Clicked previous button to navigate backward from August 2016 at (256, 381) on #ui-datepicker-div > div > a.ui-datepicker-prev span
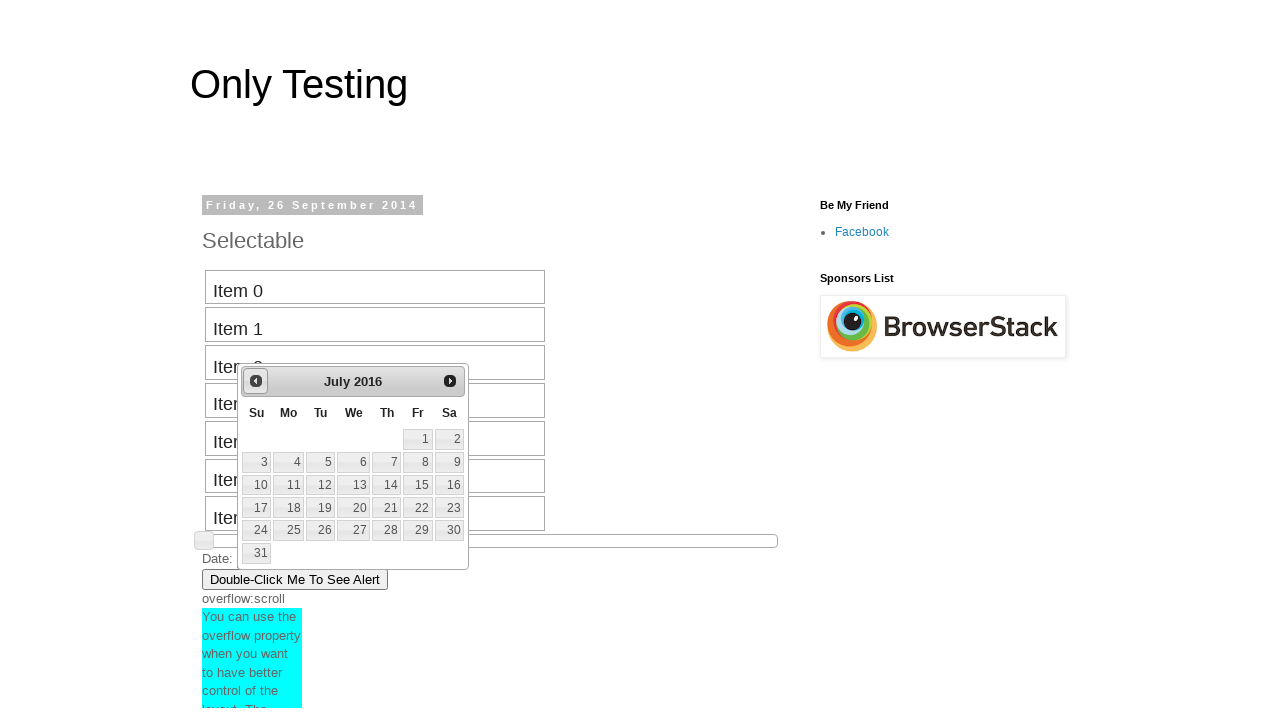

Clicked previous button to navigate backward from July 2016 at (256, 381) on #ui-datepicker-div > div > a.ui-datepicker-prev span
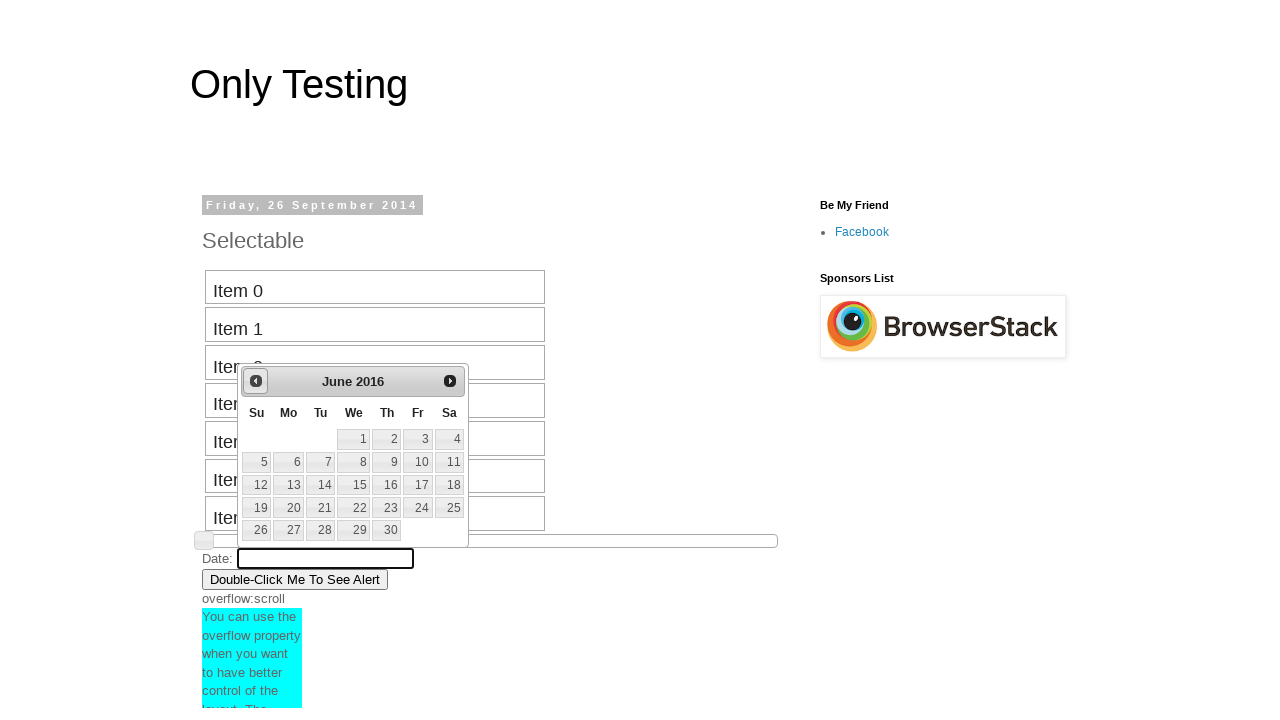

Clicked previous button to navigate backward from June 2016 at (256, 381) on #ui-datepicker-div > div > a.ui-datepicker-prev span
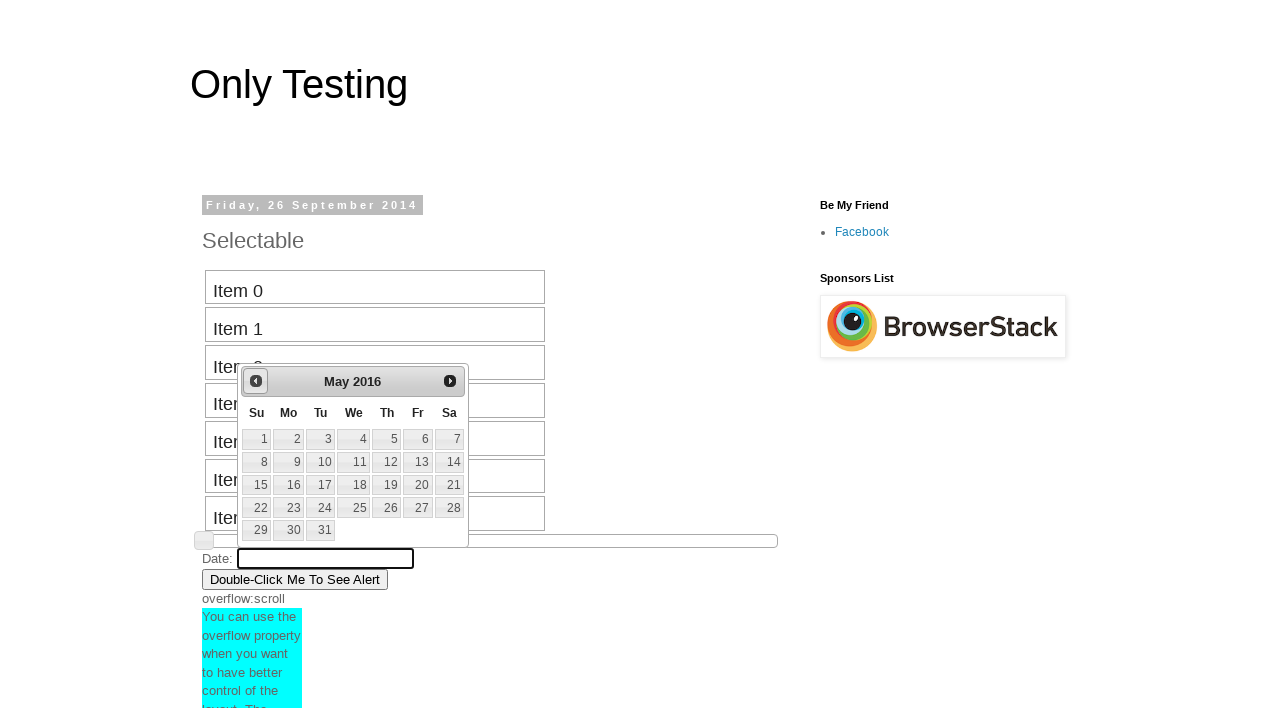

Clicked previous button to navigate backward from May 2016 at (256, 381) on #ui-datepicker-div > div > a.ui-datepicker-prev span
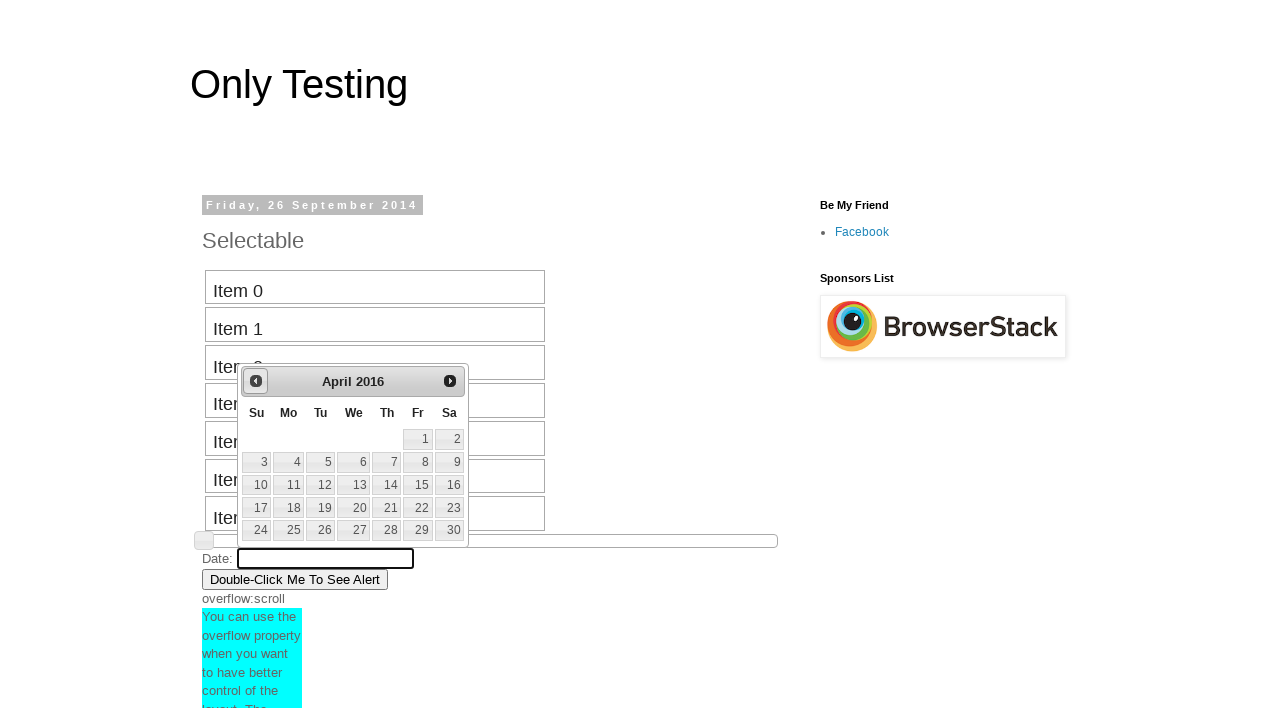

Clicked previous button to navigate backward from April 2016 at (256, 381) on #ui-datepicker-div > div > a.ui-datepicker-prev span
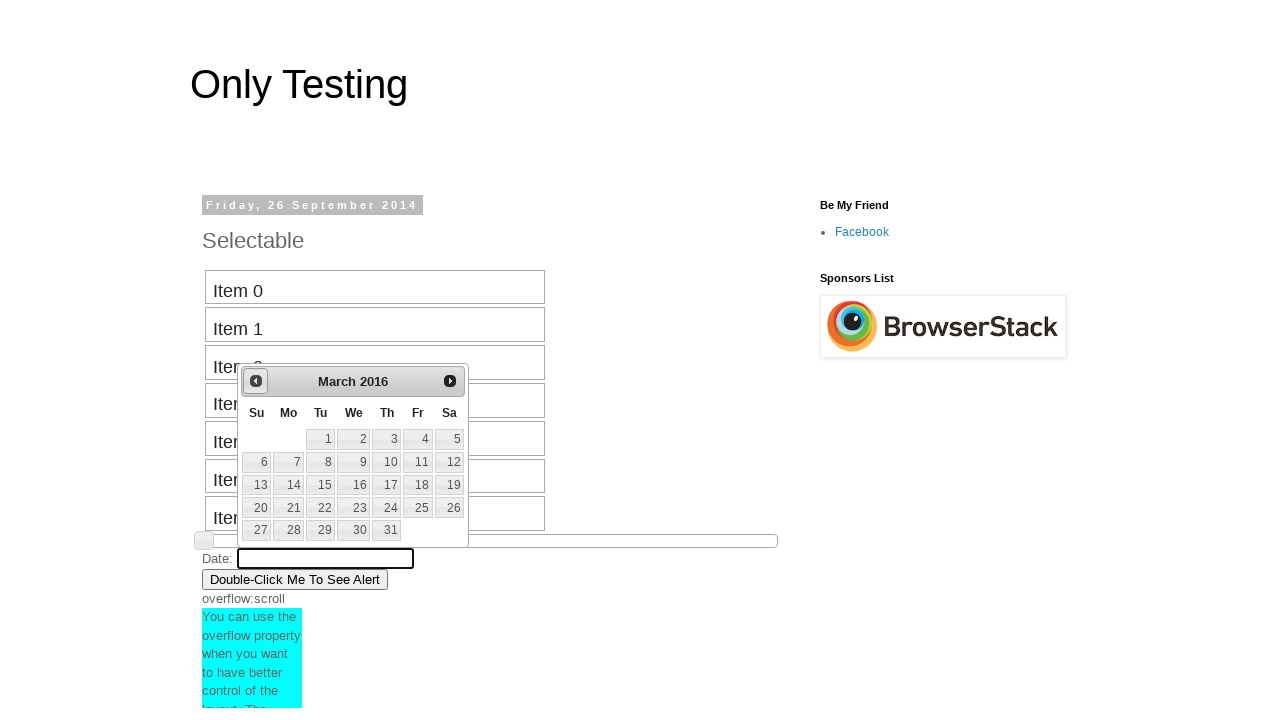

Clicked previous button to navigate backward from March 2016 at (256, 381) on #ui-datepicker-div > div > a.ui-datepicker-prev span
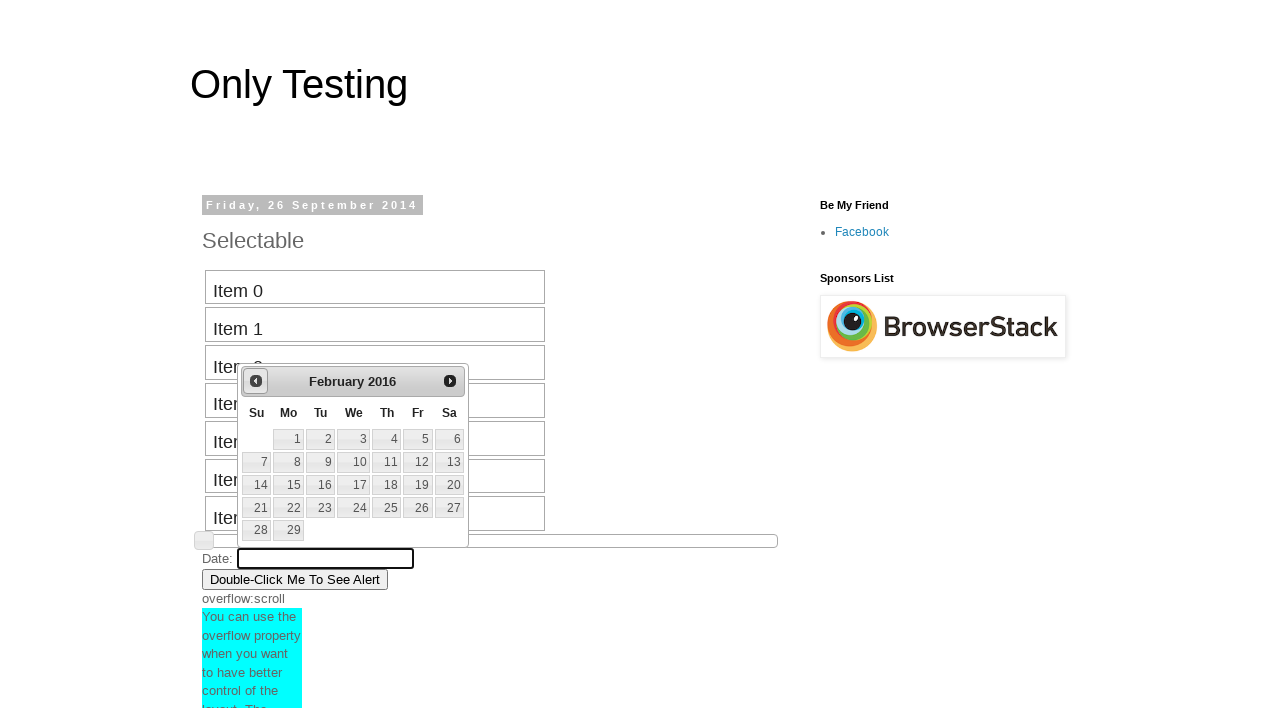

Clicked previous button to navigate backward from February 2016 at (256, 381) on #ui-datepicker-div > div > a.ui-datepicker-prev span
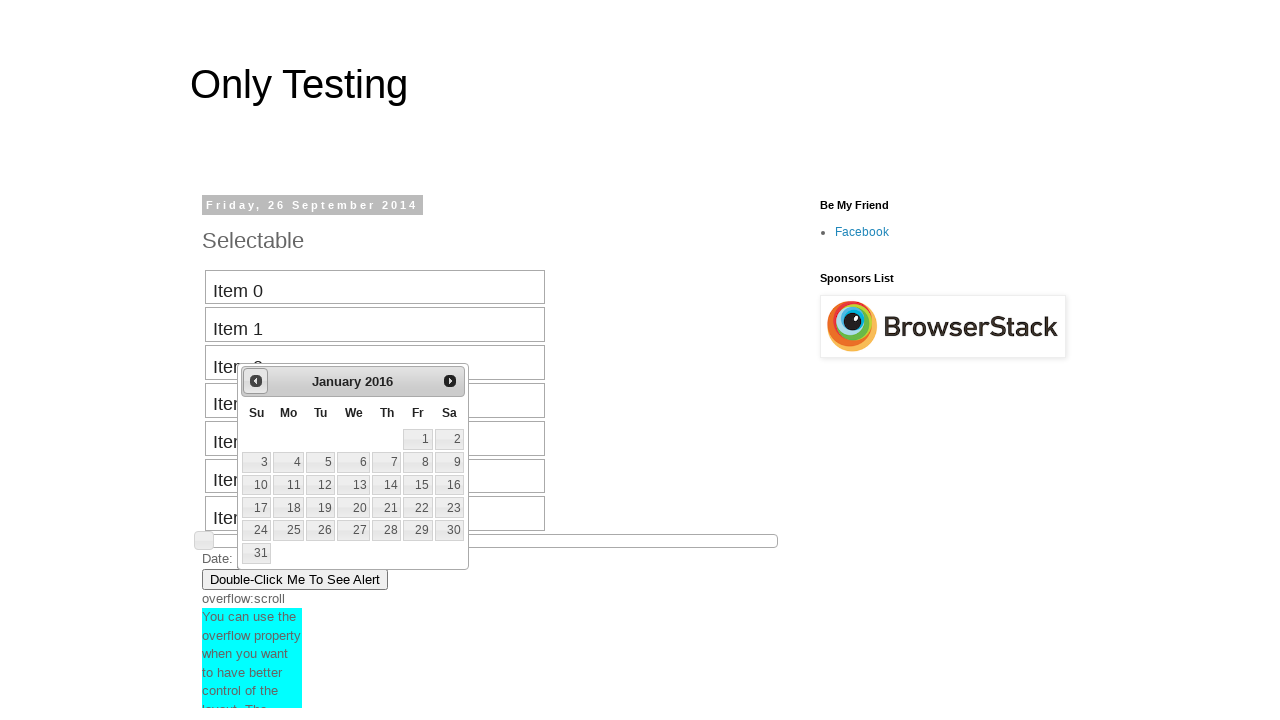

Clicked previous button to navigate backward from January 2016 at (256, 381) on #ui-datepicker-div > div > a.ui-datepicker-prev span
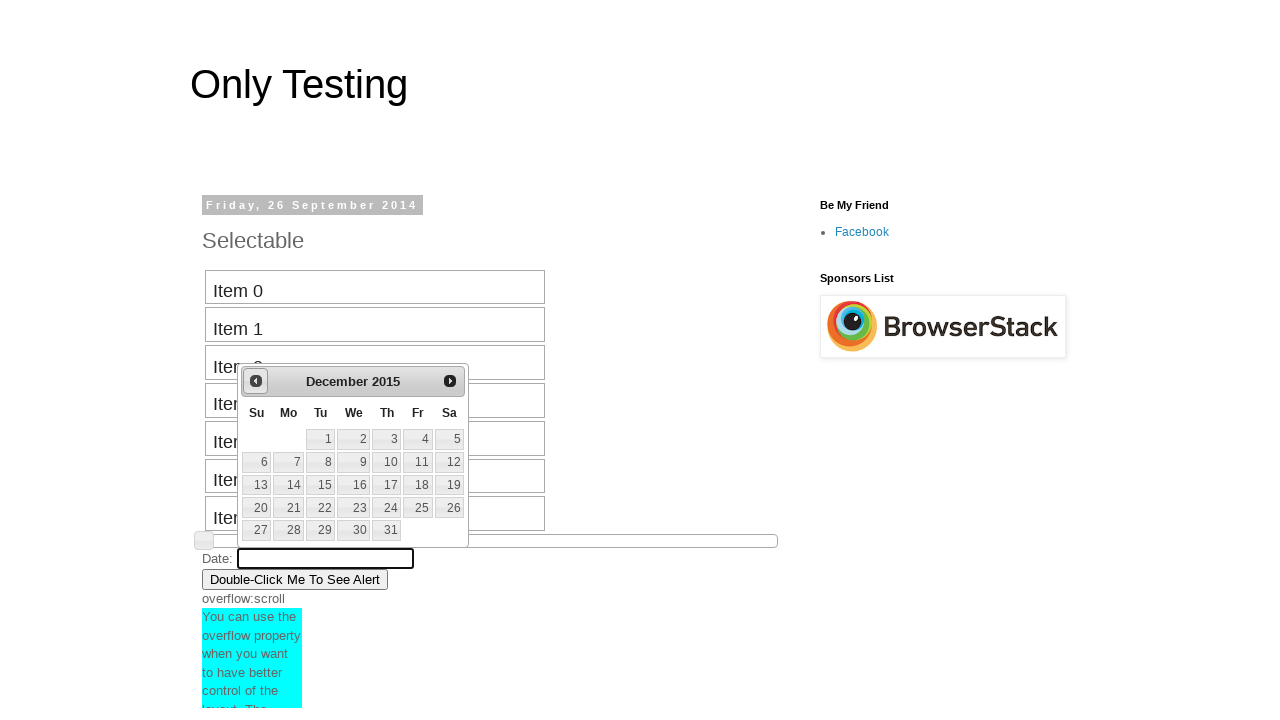

Clicked previous button to navigate backward from December 2015 at (256, 381) on #ui-datepicker-div > div > a.ui-datepicker-prev span
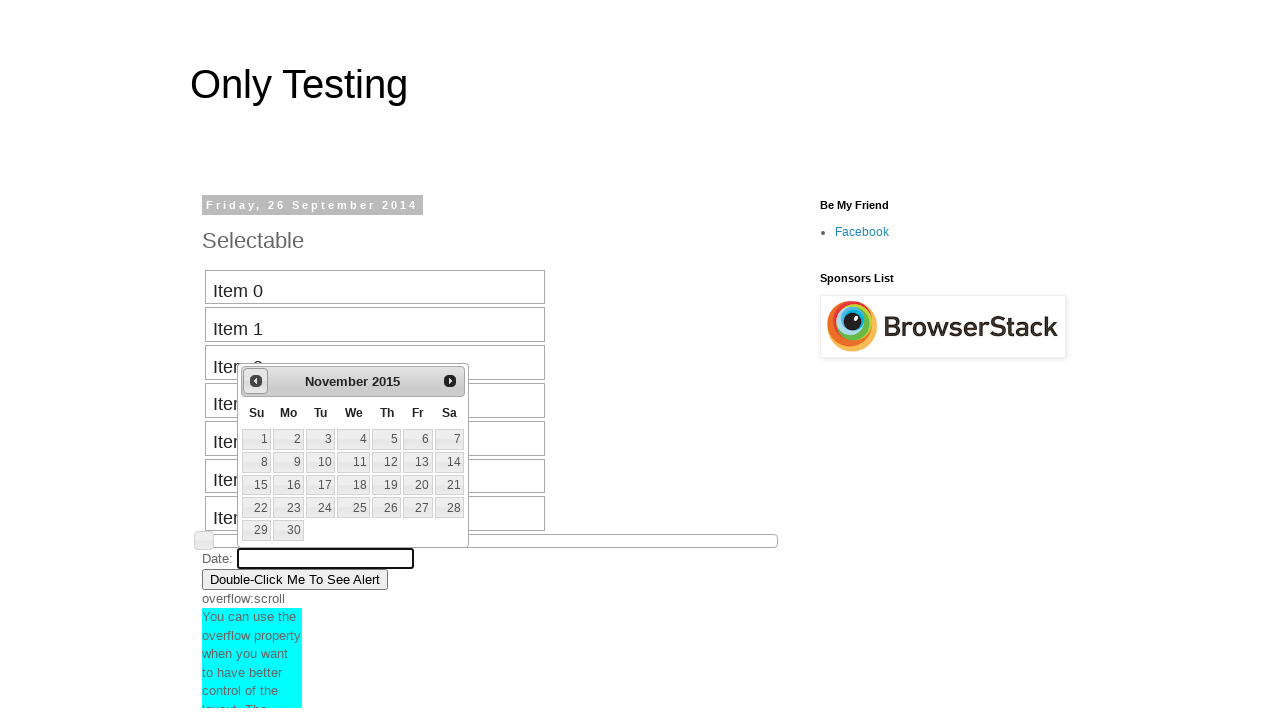

Clicked previous button to navigate backward from November 2015 at (256, 381) on #ui-datepicker-div > div > a.ui-datepicker-prev span
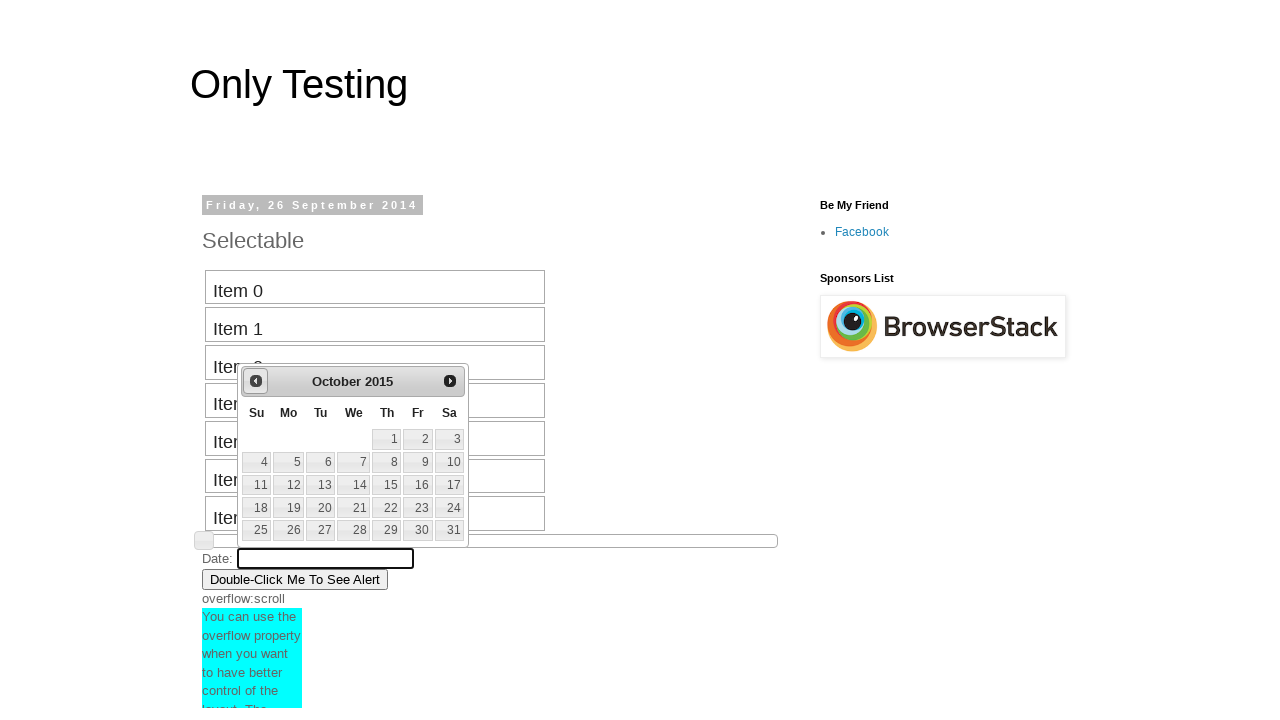

Clicked previous button to navigate backward from October 2015 at (256, 381) on #ui-datepicker-div > div > a.ui-datepicker-prev span
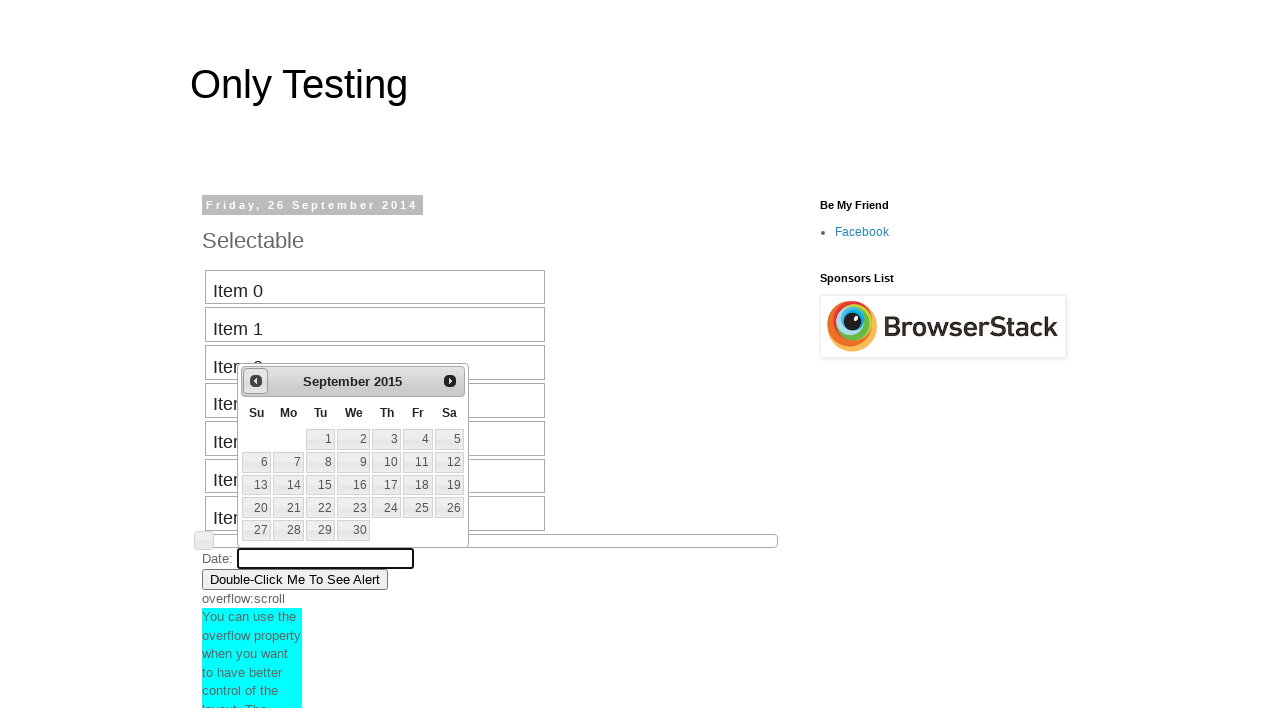

Clicked previous button to navigate backward from September 2015 at (256, 381) on #ui-datepicker-div > div > a.ui-datepicker-prev span
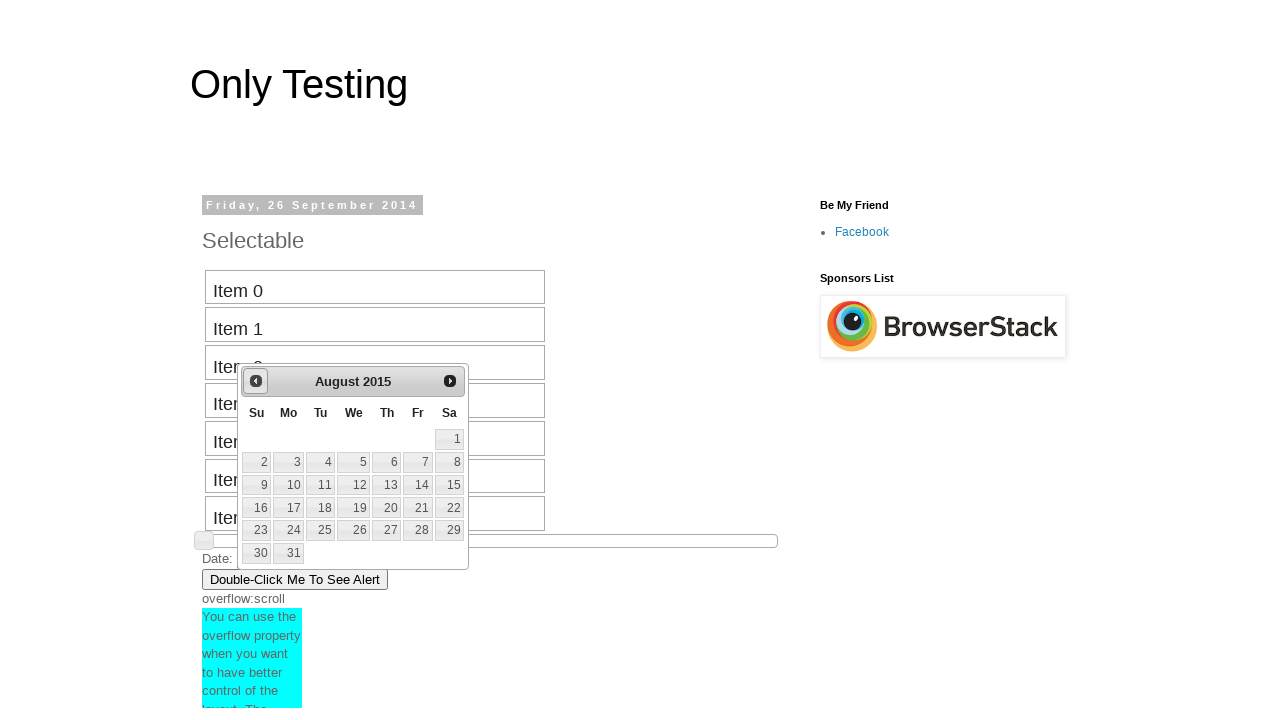

Clicked previous button to navigate backward from August 2015 at (256, 381) on #ui-datepicker-div > div > a.ui-datepicker-prev span
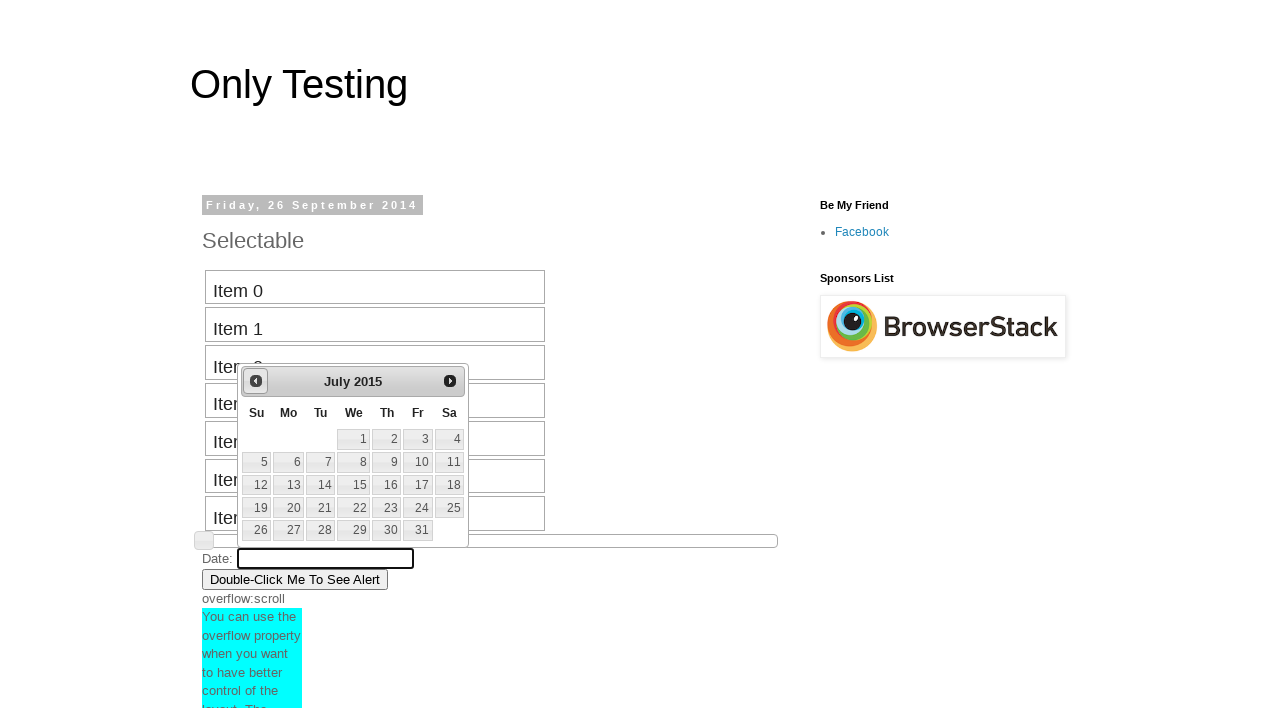

Clicked previous button to navigate backward from July 2015 at (256, 381) on #ui-datepicker-div > div > a.ui-datepicker-prev span
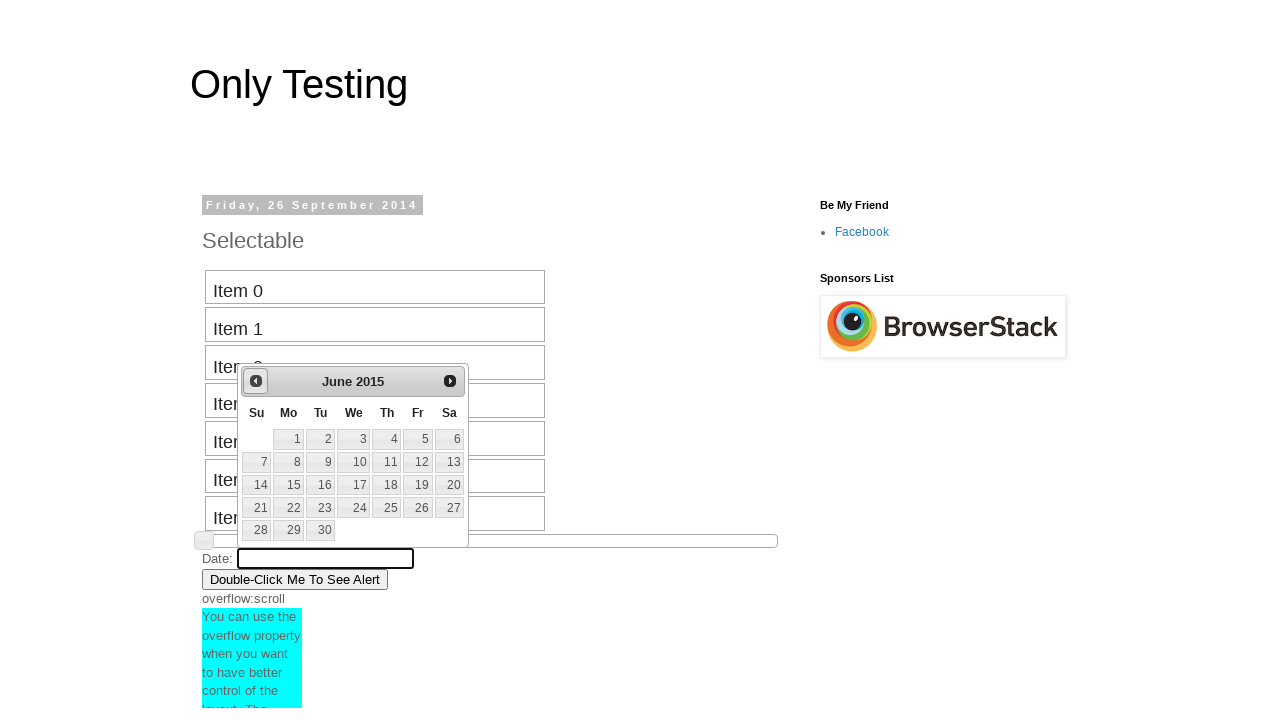

Clicked previous button to navigate backward from June 2015 at (256, 381) on #ui-datepicker-div > div > a.ui-datepicker-prev span
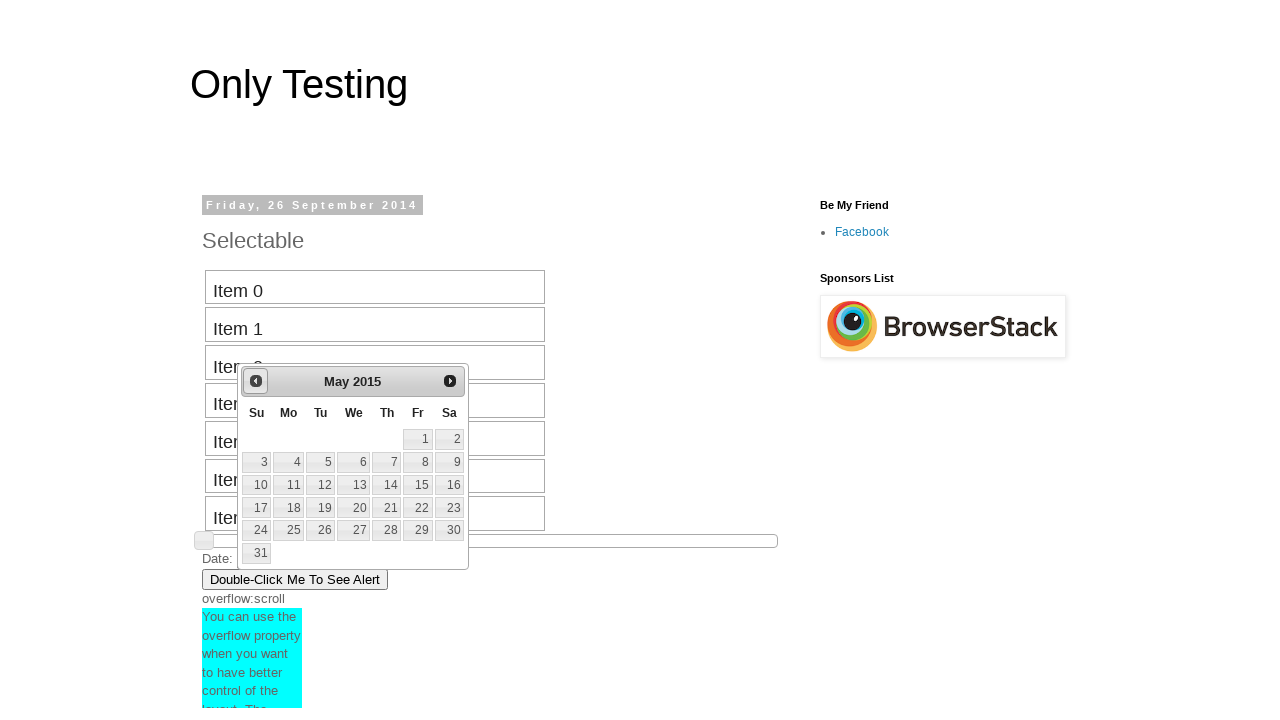

Clicked previous button to navigate backward from May 2015 at (256, 381) on #ui-datepicker-div > div > a.ui-datepicker-prev span
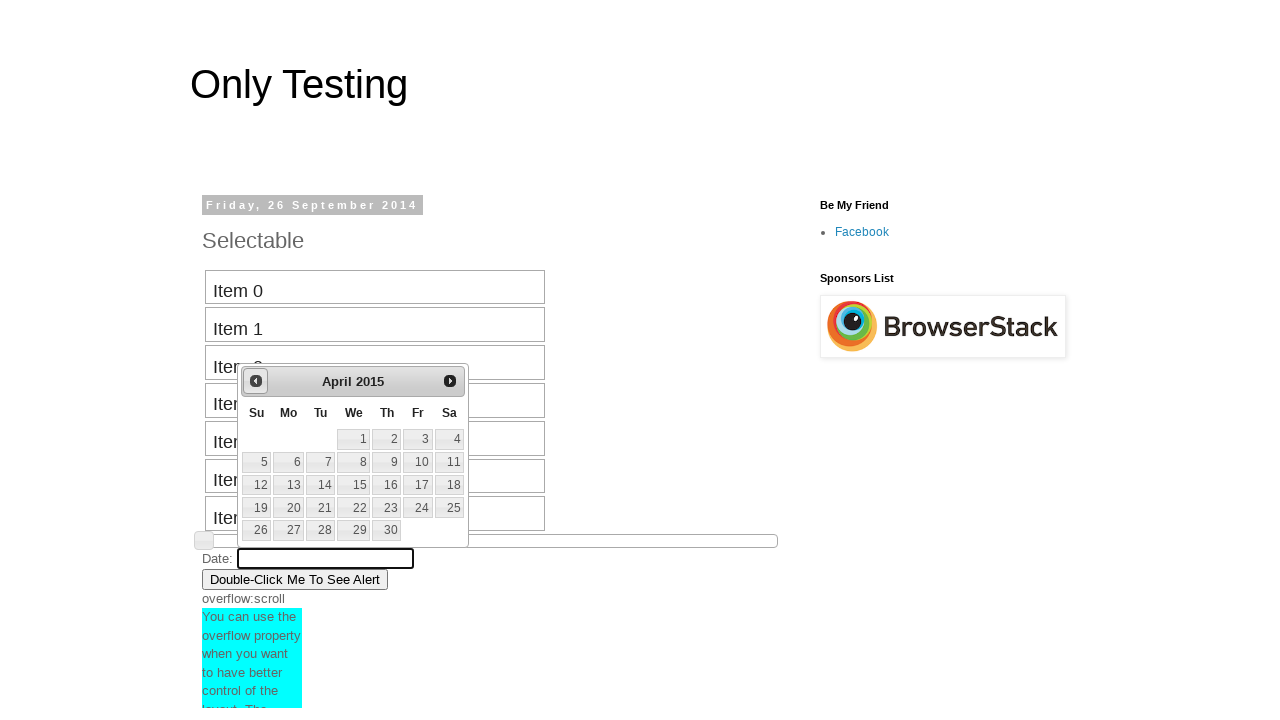

Clicked previous button to navigate backward from April 2015 at (256, 381) on #ui-datepicker-div > div > a.ui-datepicker-prev span
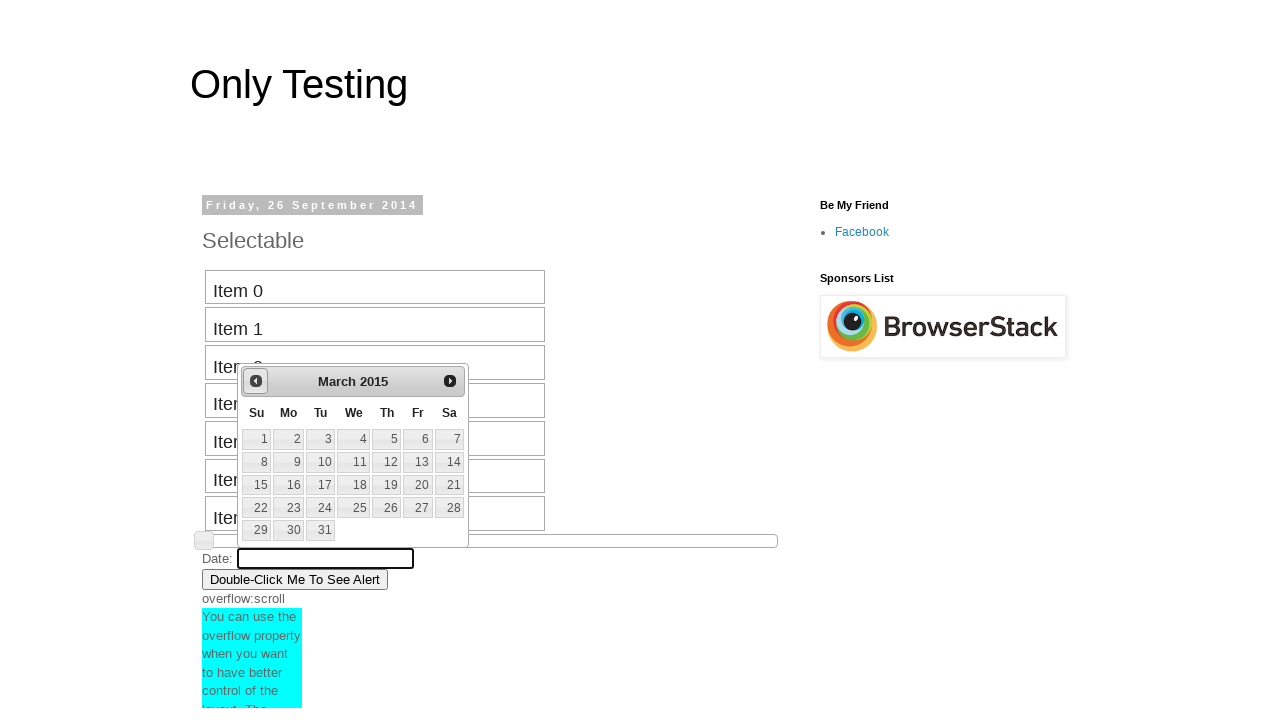

Clicked previous button to navigate backward from March 2015 at (256, 381) on #ui-datepicker-div > div > a.ui-datepicker-prev span
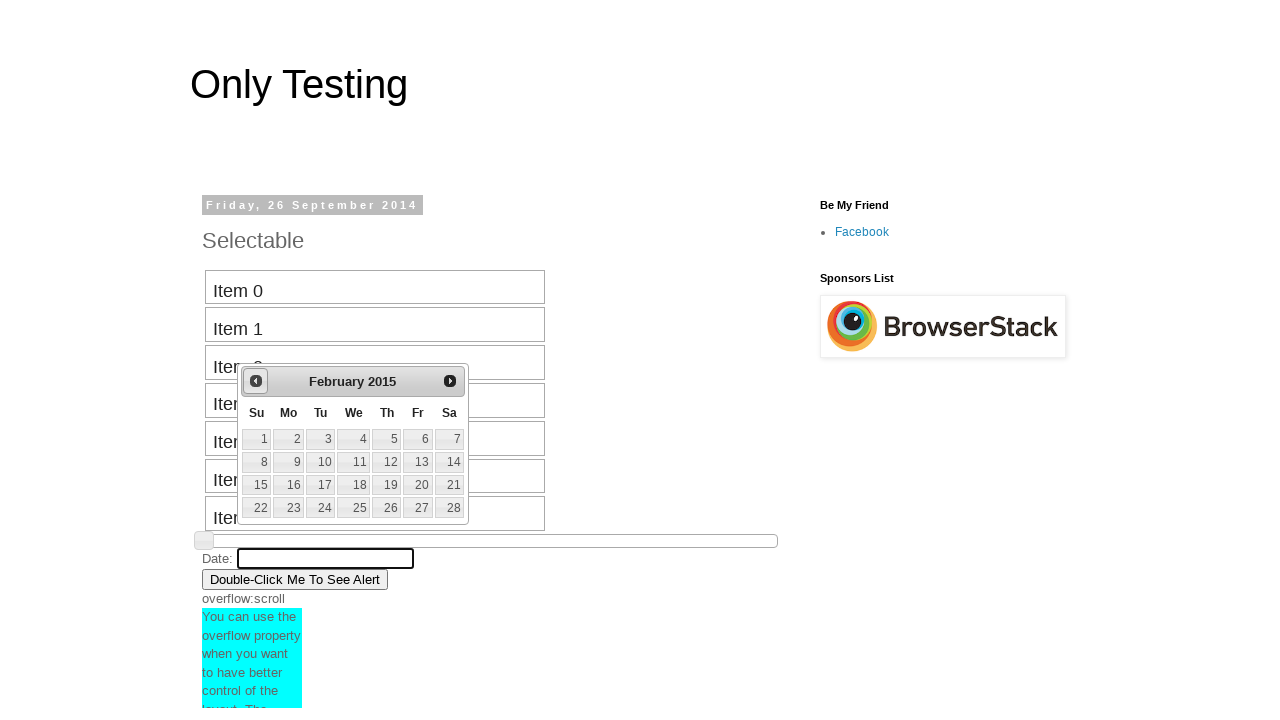

Clicked previous button to navigate backward from February 2015 at (256, 381) on #ui-datepicker-div > div > a.ui-datepicker-prev span
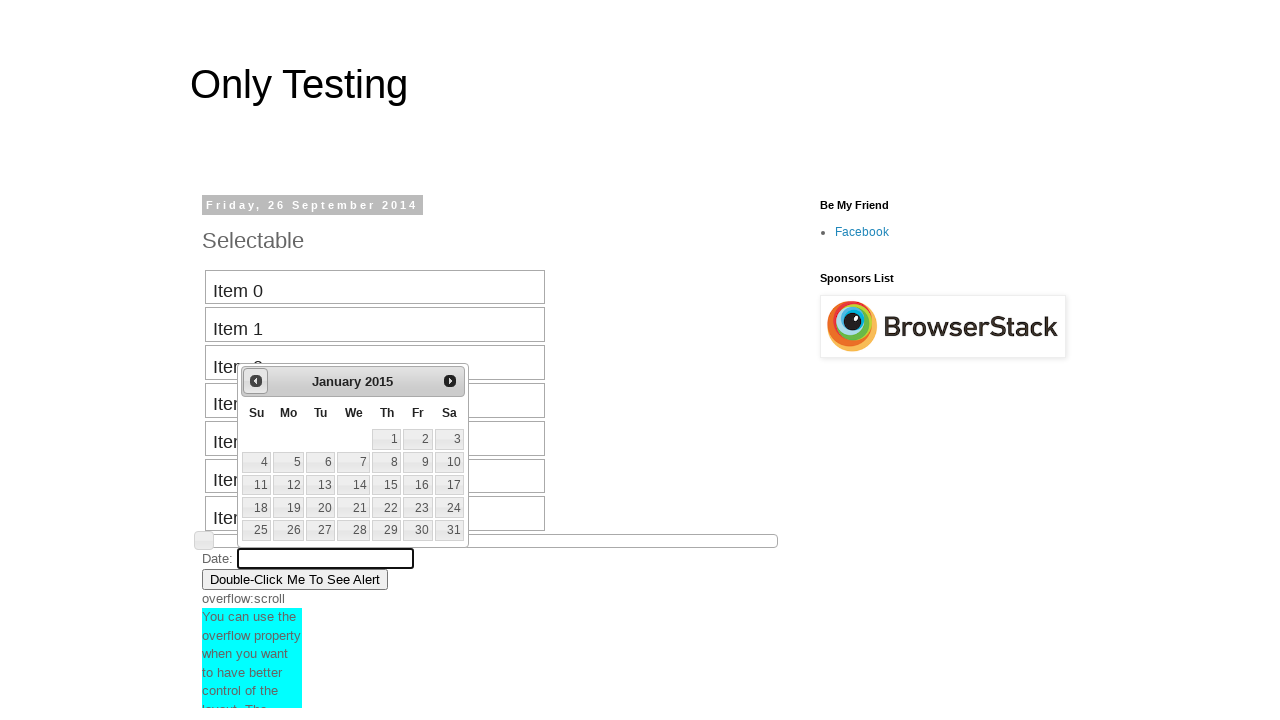

Clicked previous button to navigate backward from January 2015 at (256, 381) on #ui-datepicker-div > div > a.ui-datepicker-prev span
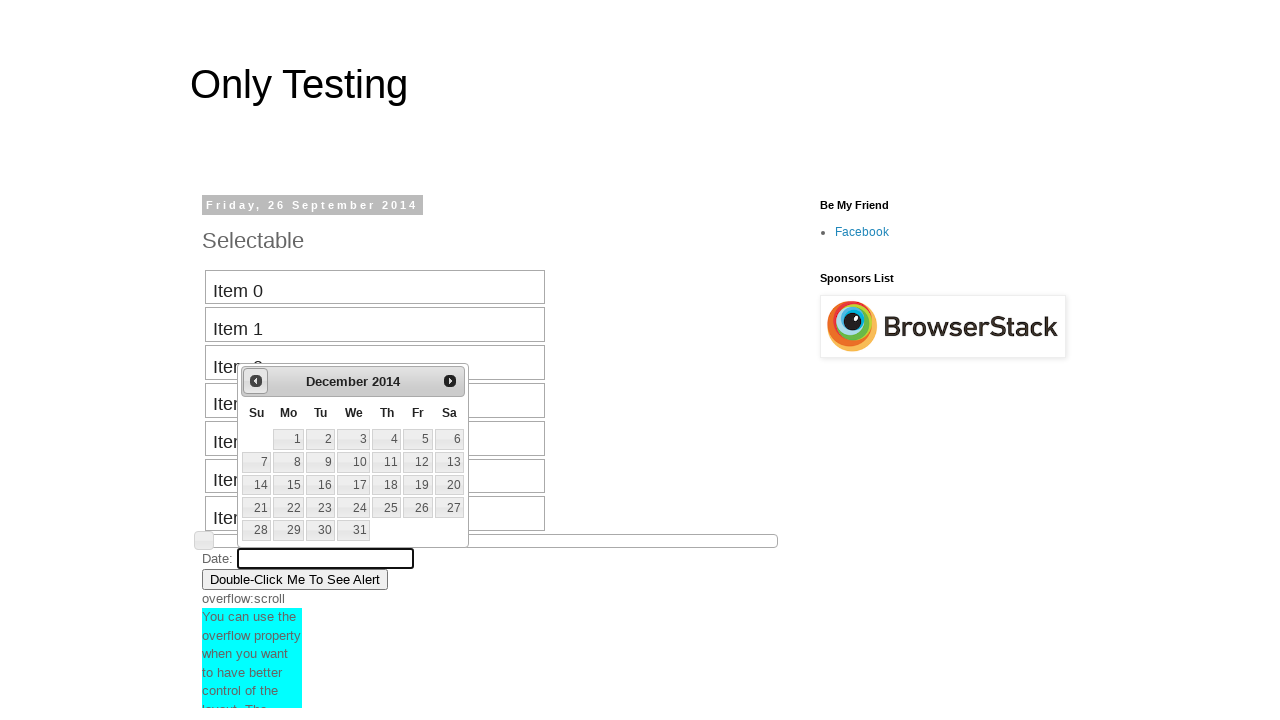

Clicked previous button to navigate backward from December 2014 at (256, 381) on #ui-datepicker-div > div > a.ui-datepicker-prev span
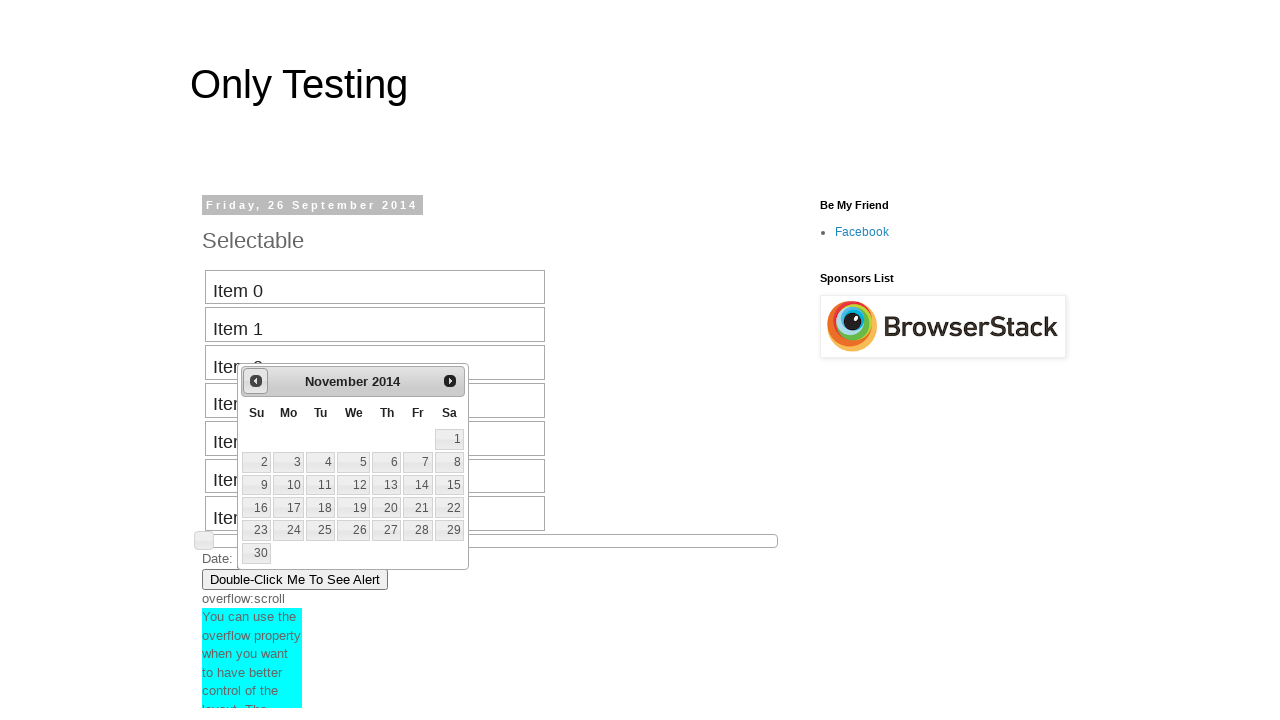

Clicked previous button to navigate backward from November 2014 at (256, 381) on #ui-datepicker-div > div > a.ui-datepicker-prev span
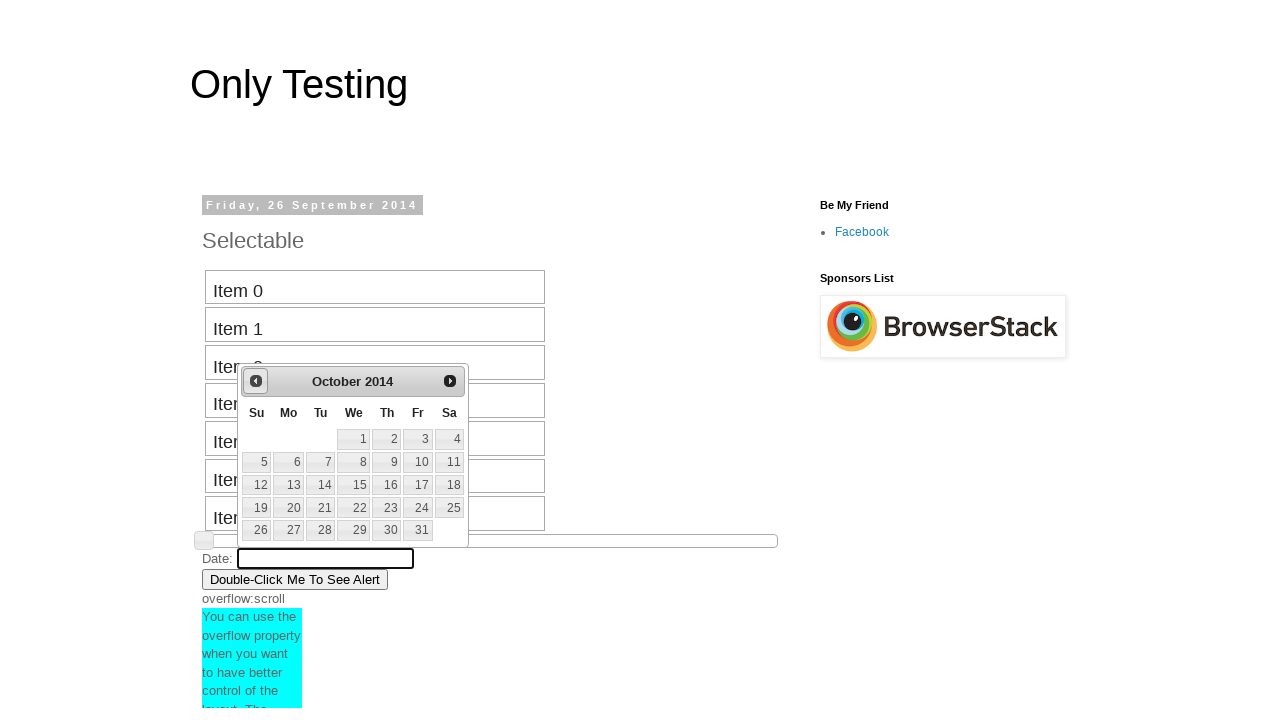

Clicked previous button to navigate backward from October 2014 at (256, 381) on #ui-datepicker-div > div > a.ui-datepicker-prev span
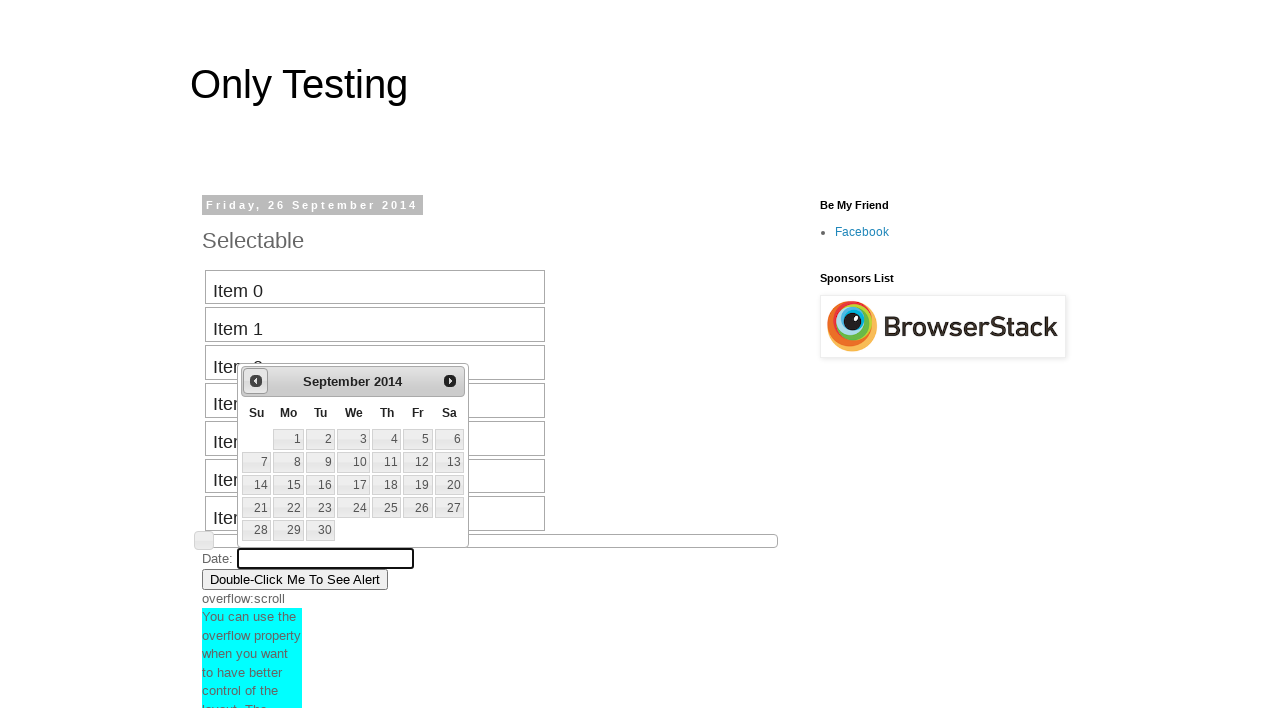

Clicked previous button to navigate backward from September 2014 at (256, 381) on #ui-datepicker-div > div > a.ui-datepicker-prev span
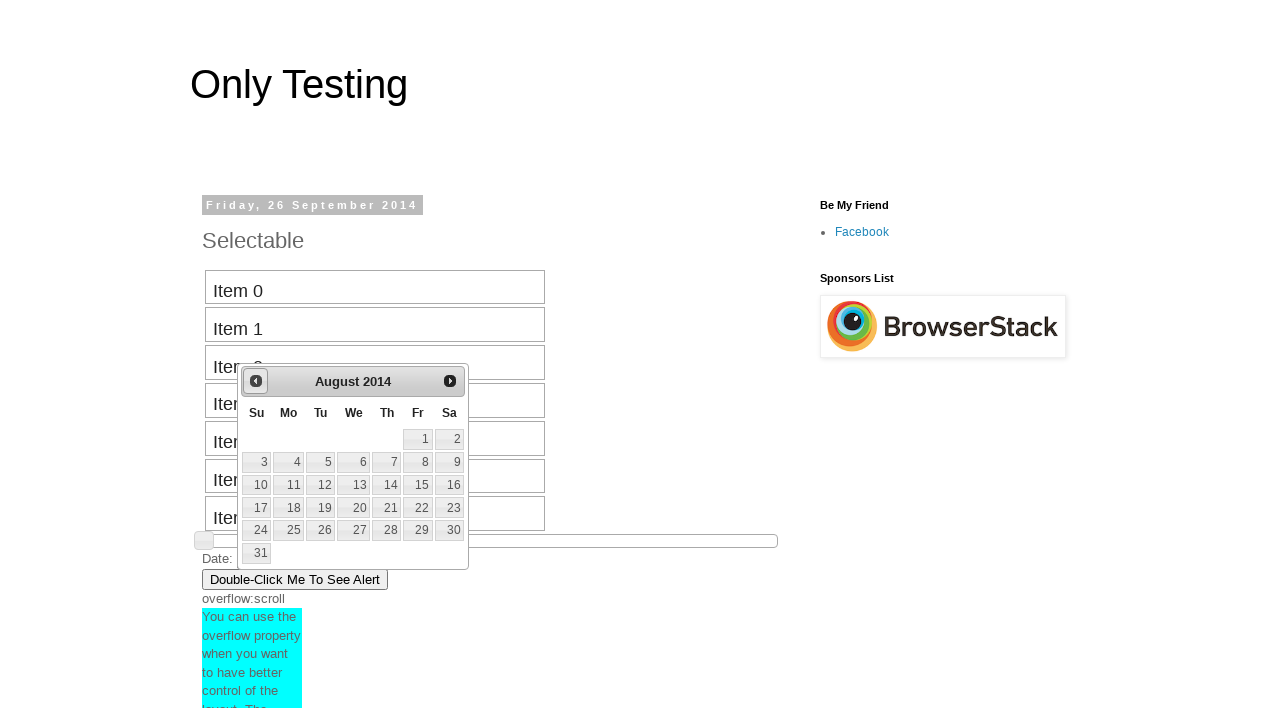

Clicked previous button to navigate backward from August 2014 at (256, 381) on #ui-datepicker-div > div > a.ui-datepicker-prev span
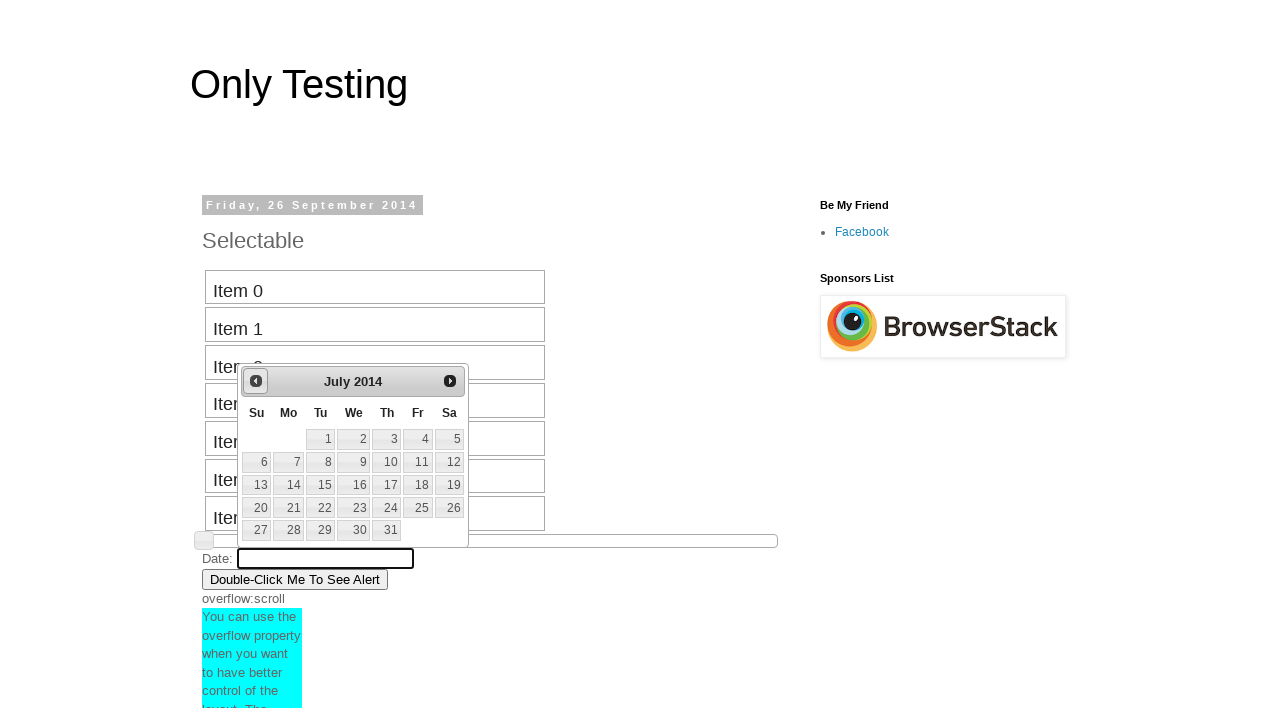

Clicked previous button to navigate backward from July 2014 at (256, 381) on #ui-datepicker-div > div > a.ui-datepicker-prev span
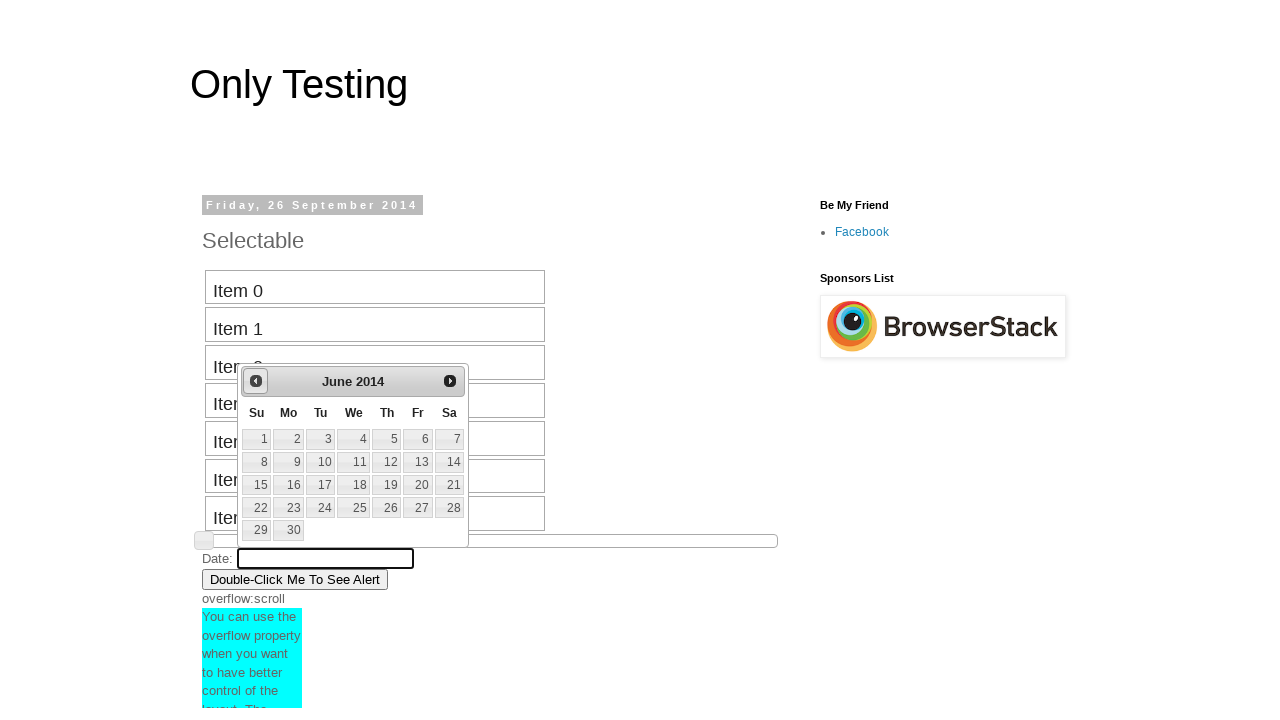

Clicked previous button to navigate backward from June 2014 at (256, 381) on #ui-datepicker-div > div > a.ui-datepicker-prev span
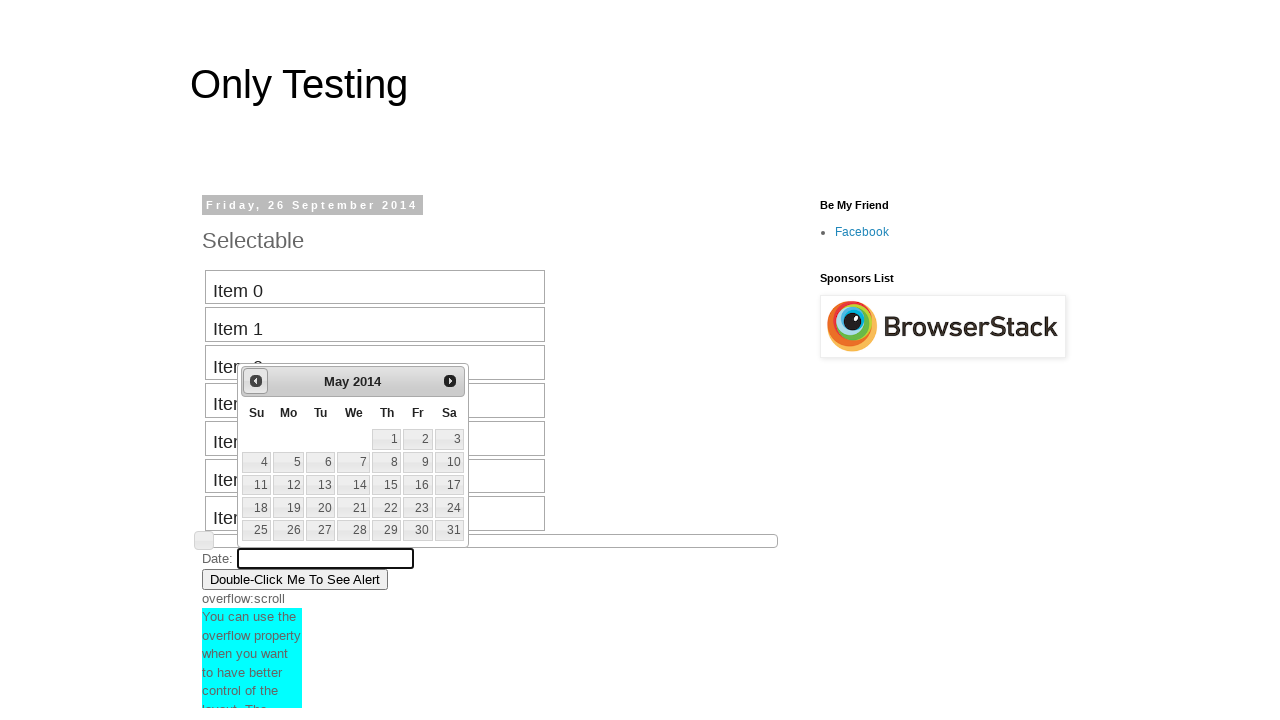

Clicked previous button to navigate backward from May 2014 at (256, 381) on #ui-datepicker-div > div > a.ui-datepicker-prev span
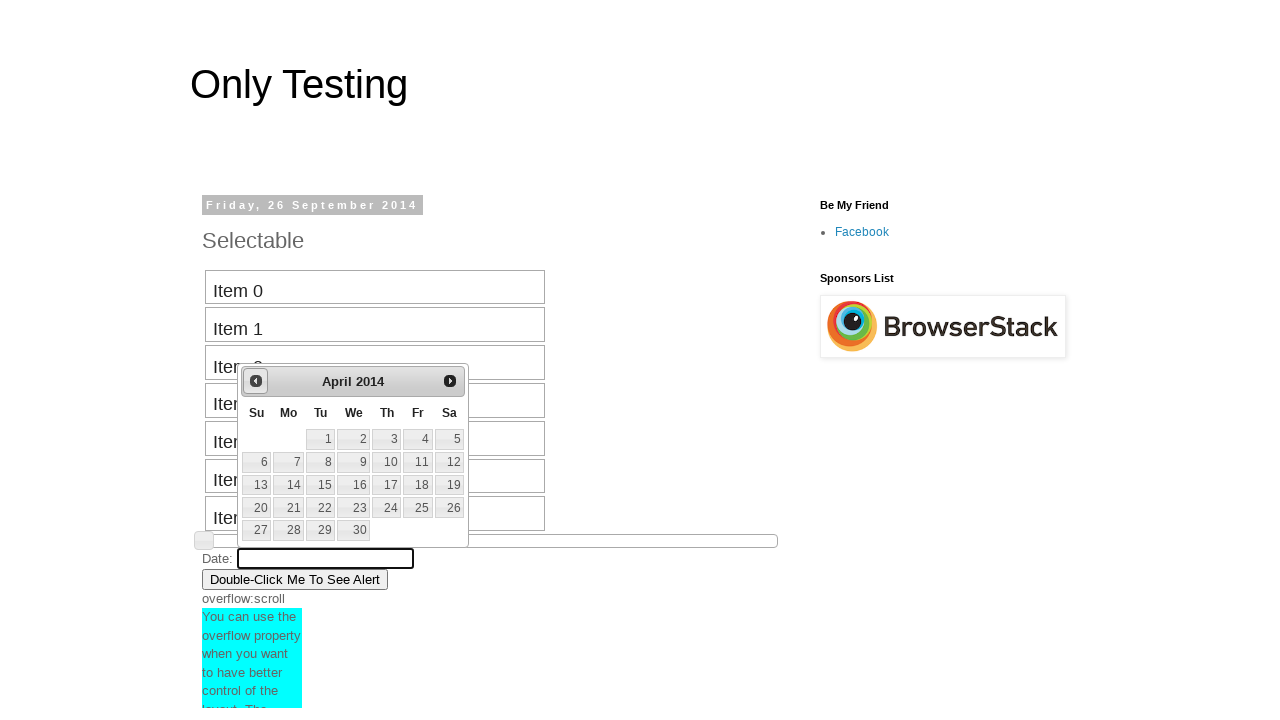

Clicked previous button to navigate backward from April 2014 at (256, 381) on #ui-datepicker-div > div > a.ui-datepicker-prev span
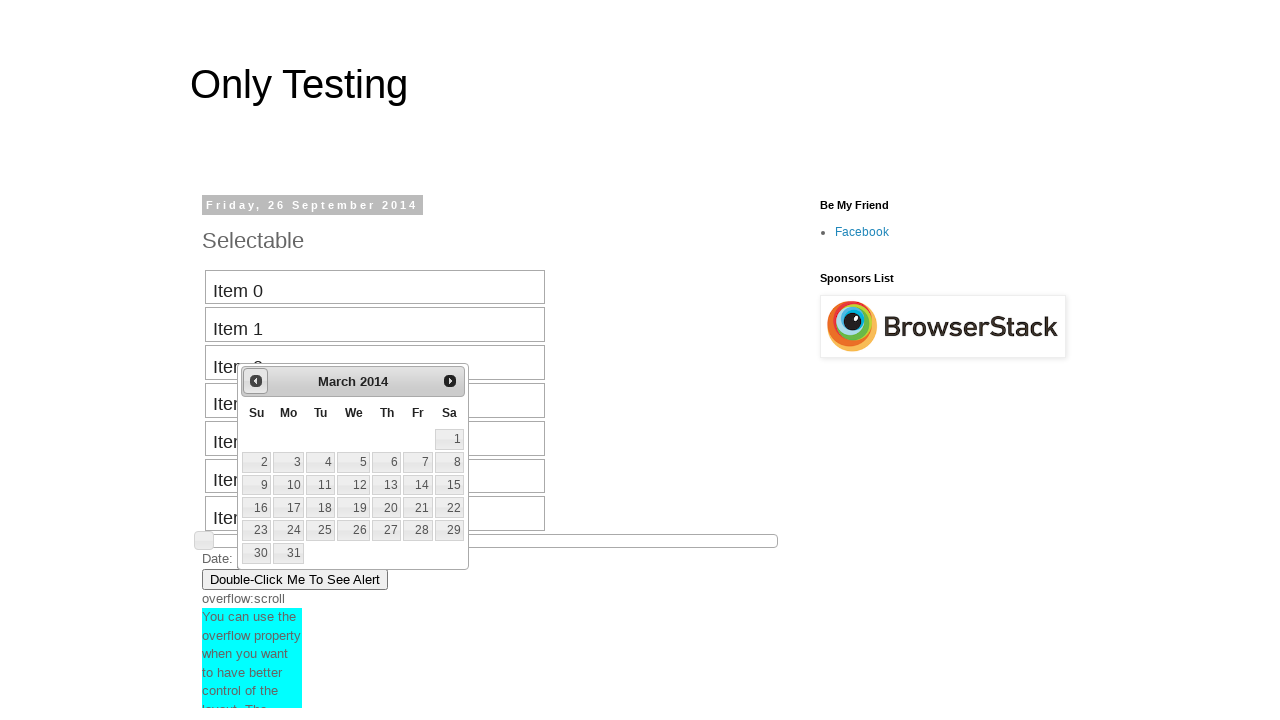

Clicked previous button to navigate backward from March 2014 at (256, 381) on #ui-datepicker-div > div > a.ui-datepicker-prev span
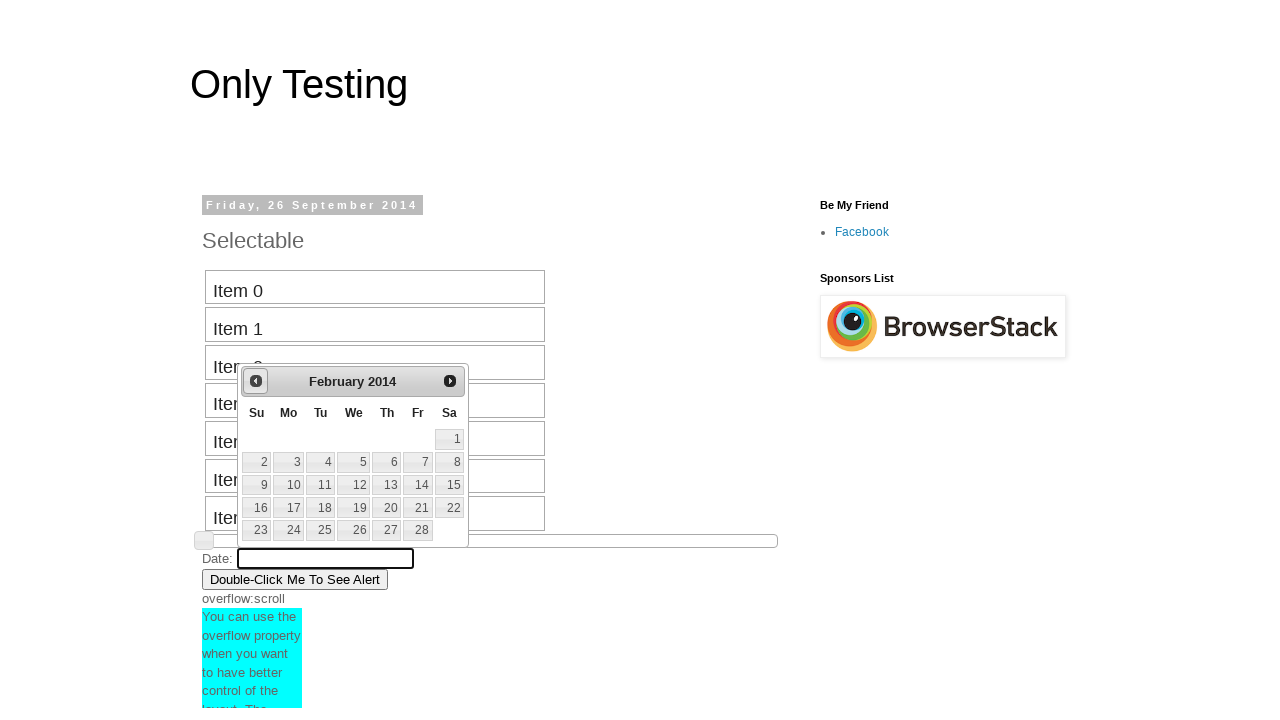

Clicked previous button to navigate backward from February 2014 at (256, 381) on #ui-datepicker-div > div > a.ui-datepicker-prev span
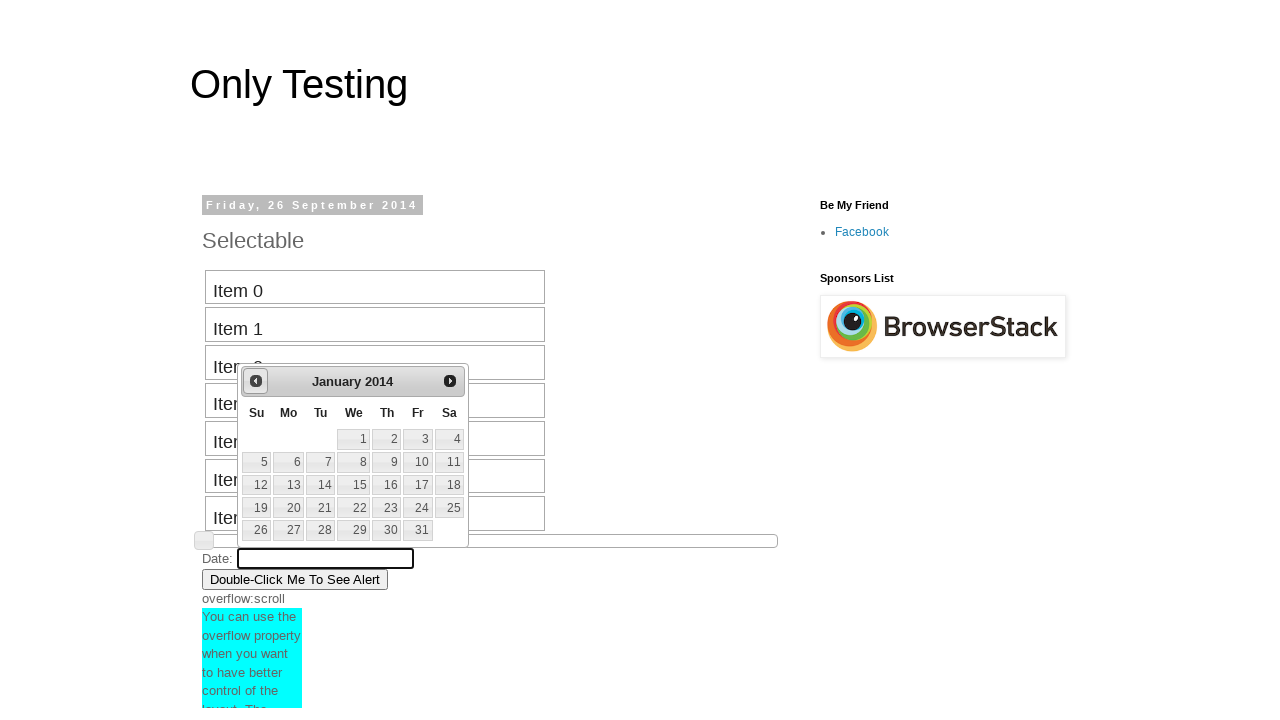

Clicked previous button to navigate backward from January 2014 at (256, 381) on #ui-datepicker-div > div > a.ui-datepicker-prev span
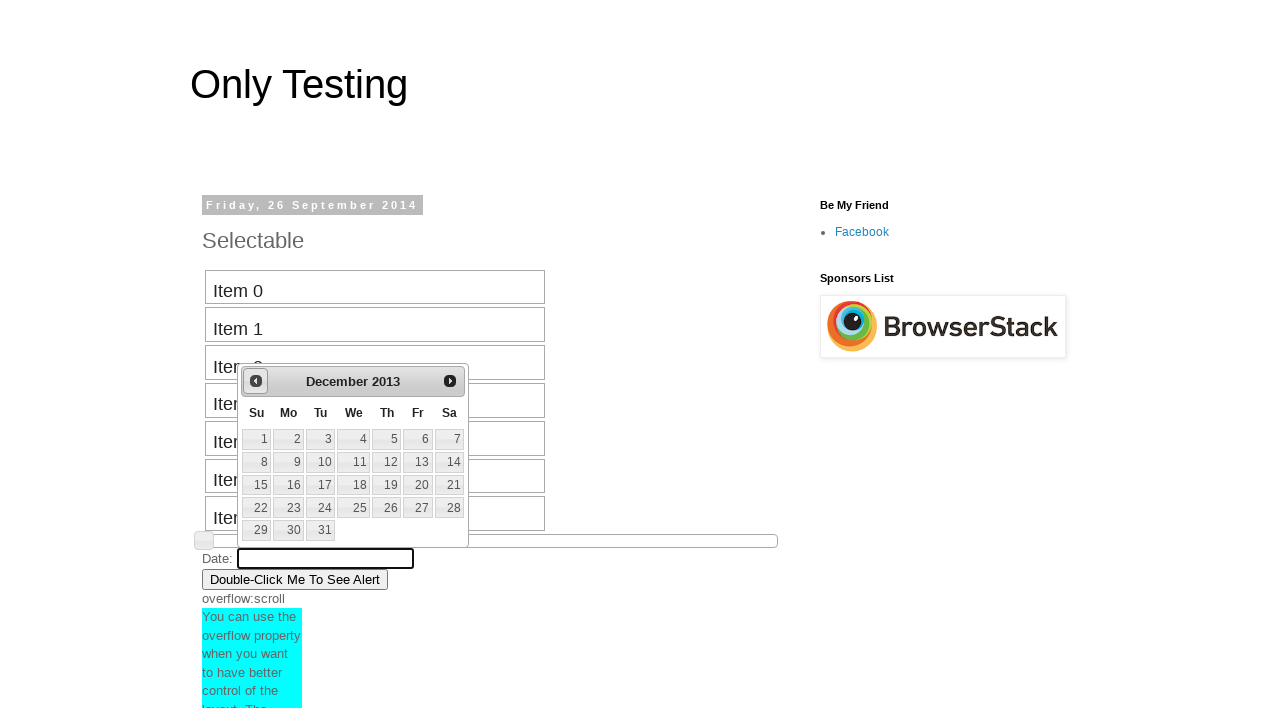

Clicked previous button to navigate backward from December 2013 at (256, 381) on #ui-datepicker-div > div > a.ui-datepicker-prev span
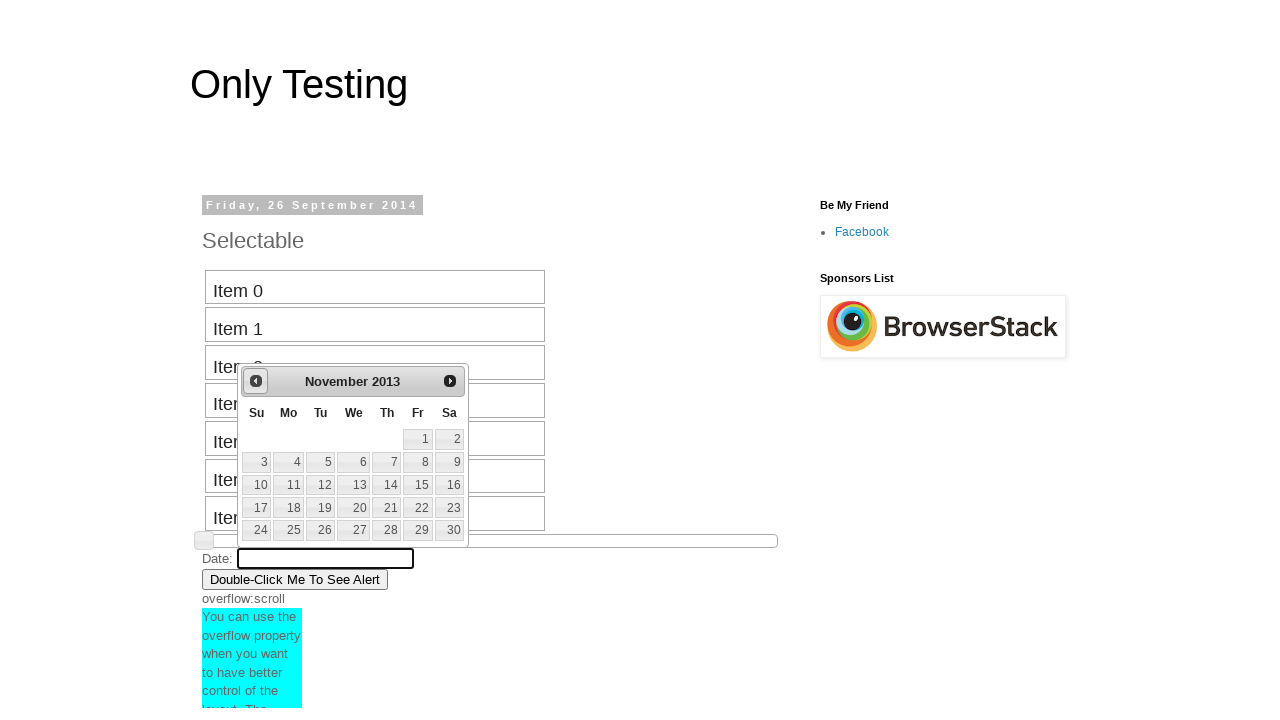

Clicked previous button to navigate backward from November 2013 at (256, 381) on #ui-datepicker-div > div > a.ui-datepicker-prev span
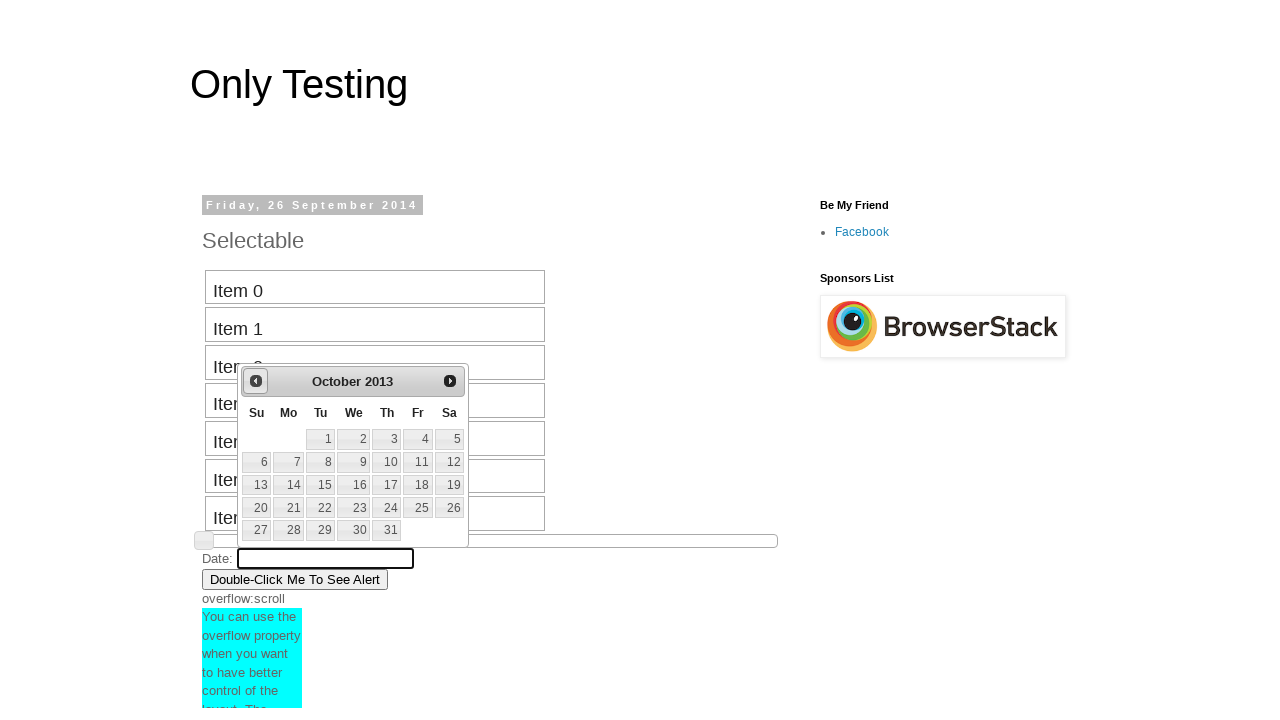

Clicked previous button to navigate backward from October 2013 at (256, 381) on #ui-datepicker-div > div > a.ui-datepicker-prev span
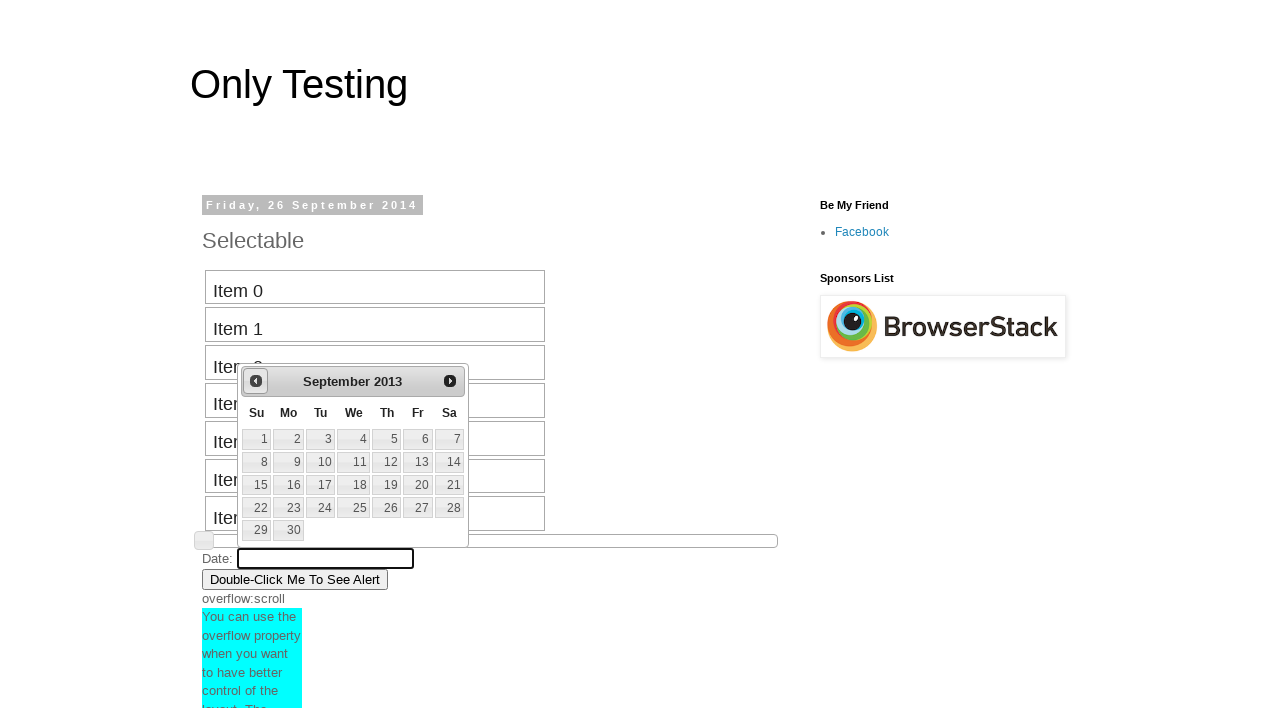

Clicked previous button to navigate backward from September 2013 at (256, 381) on #ui-datepicker-div > div > a.ui-datepicker-prev span
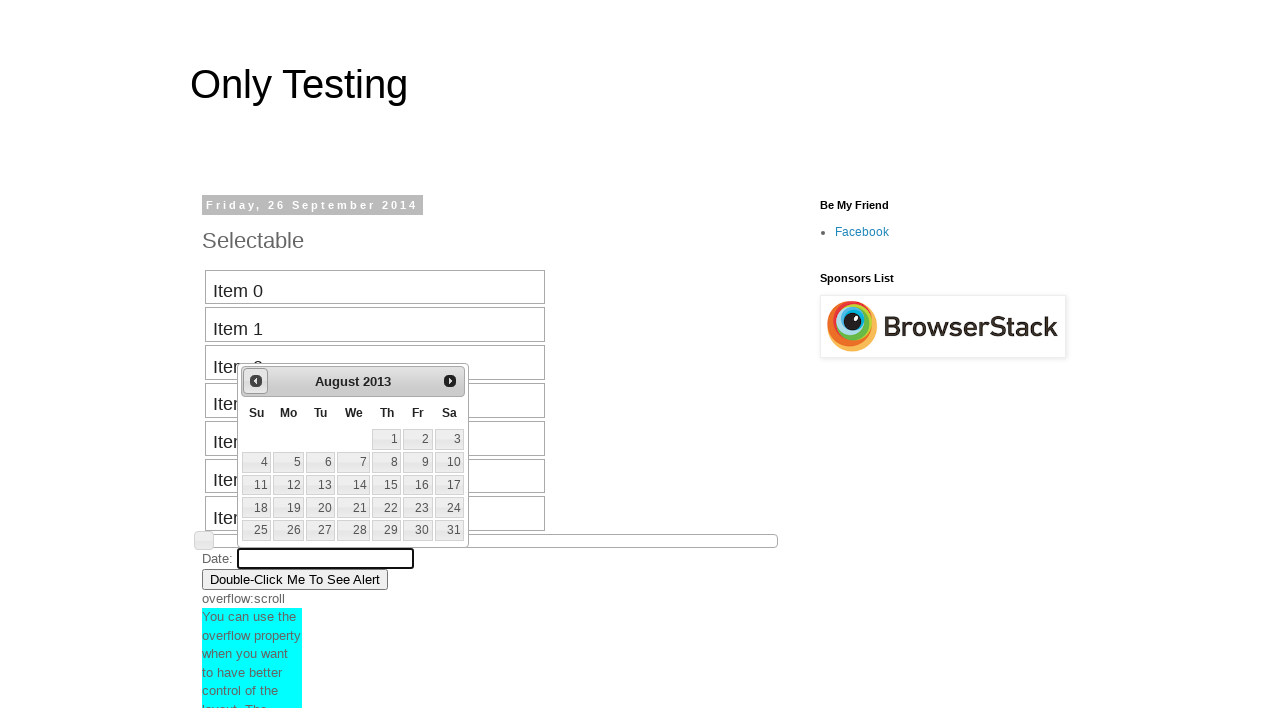

Clicked on date 18 in August 2013 at (256, 508) on #ui-datepicker-div >> td >> nth=21 >> a:text-is('18')
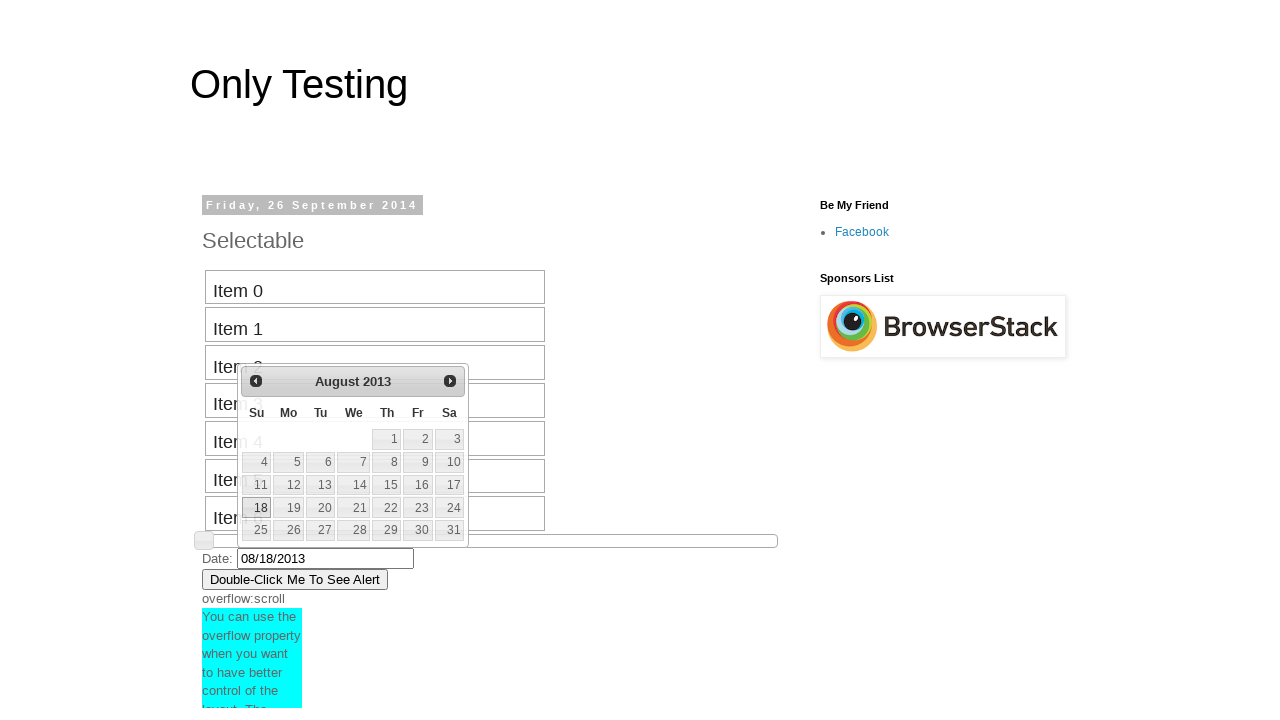

Waited for date selection to complete
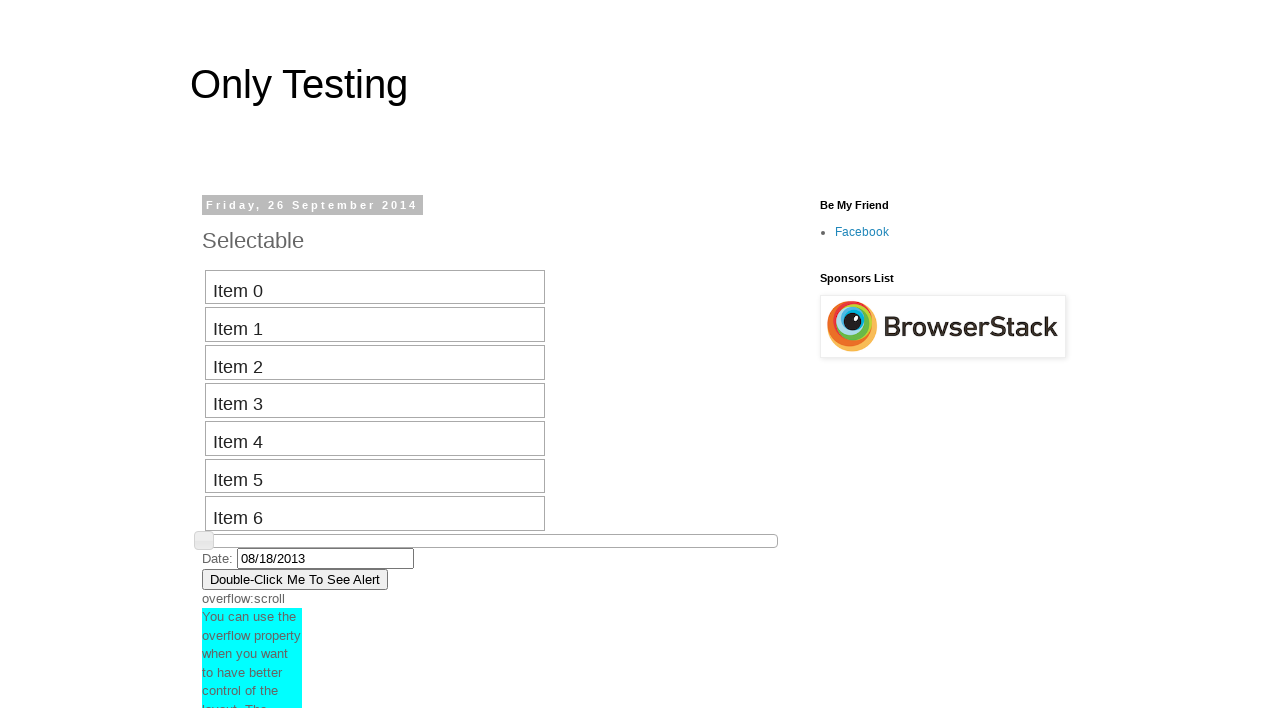

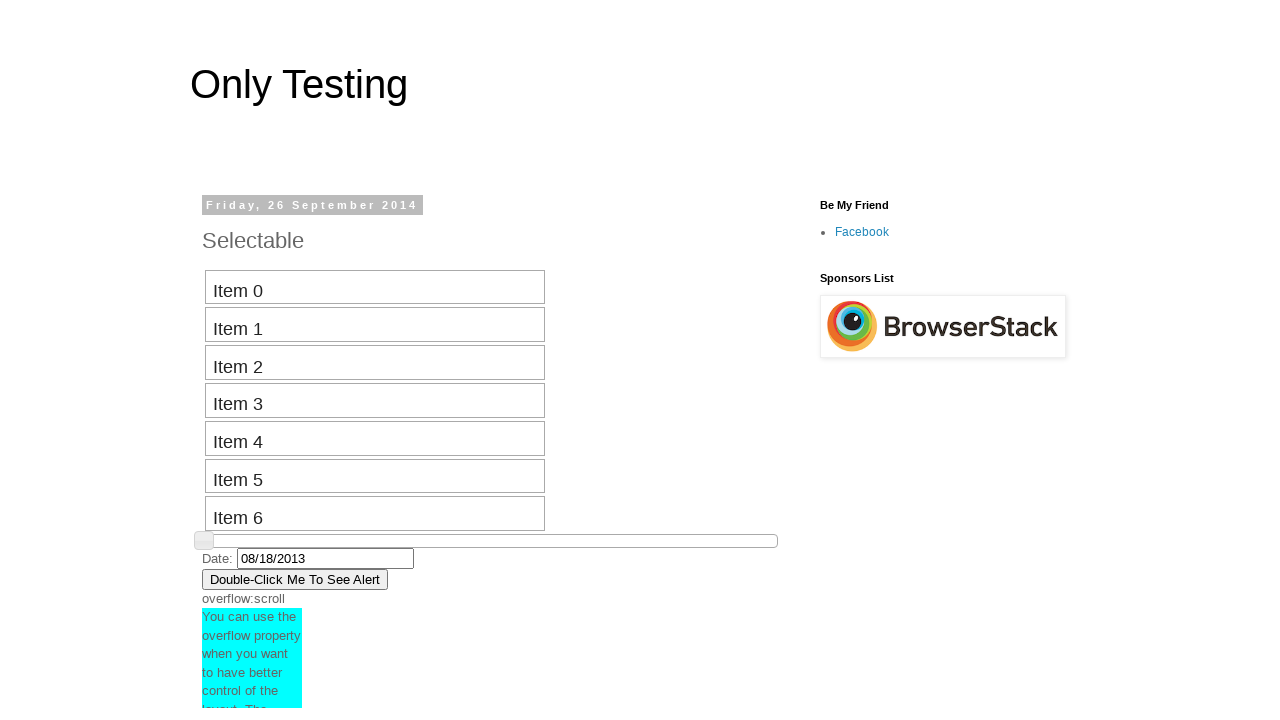